Tests the Add/Remove Elements functionality by adding 100 elements, verifying they exist, then removing 90 elements and verifying the remaining count

Starting URL: http://the-internet.herokuapp.com

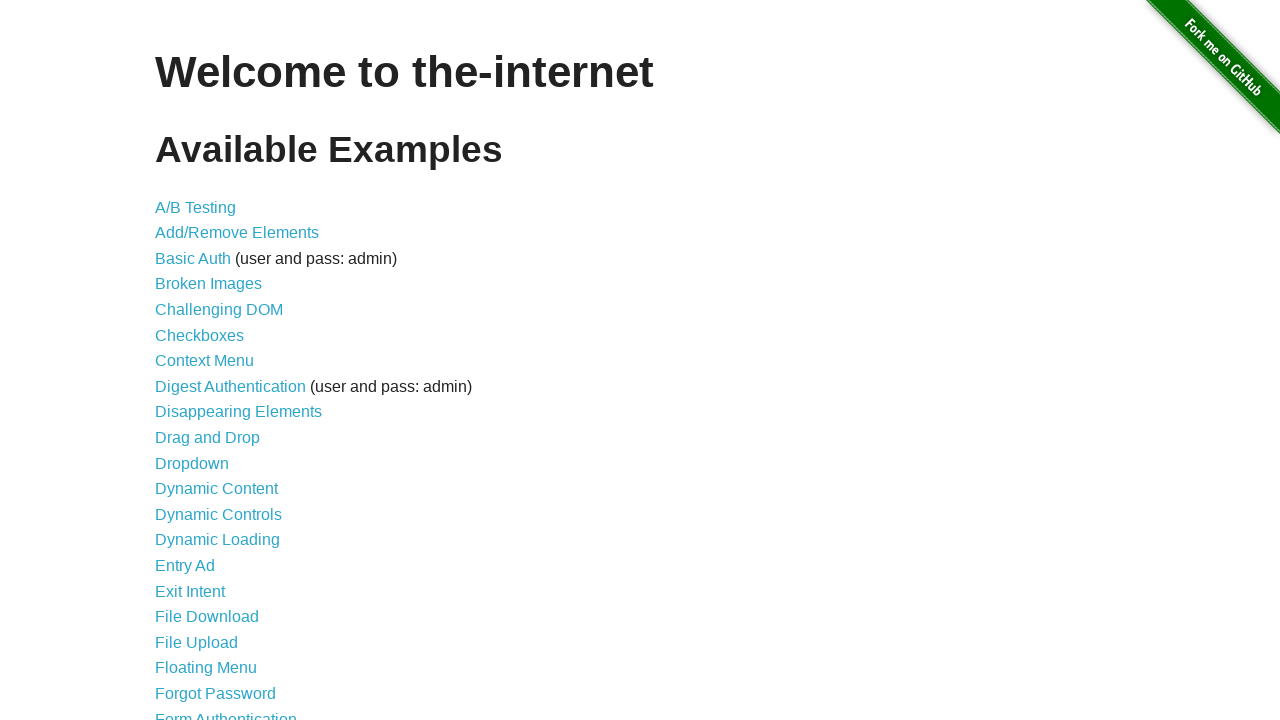

Clicked on Add/Remove Elements link at (237, 233) on text='Add/Remove Elements'
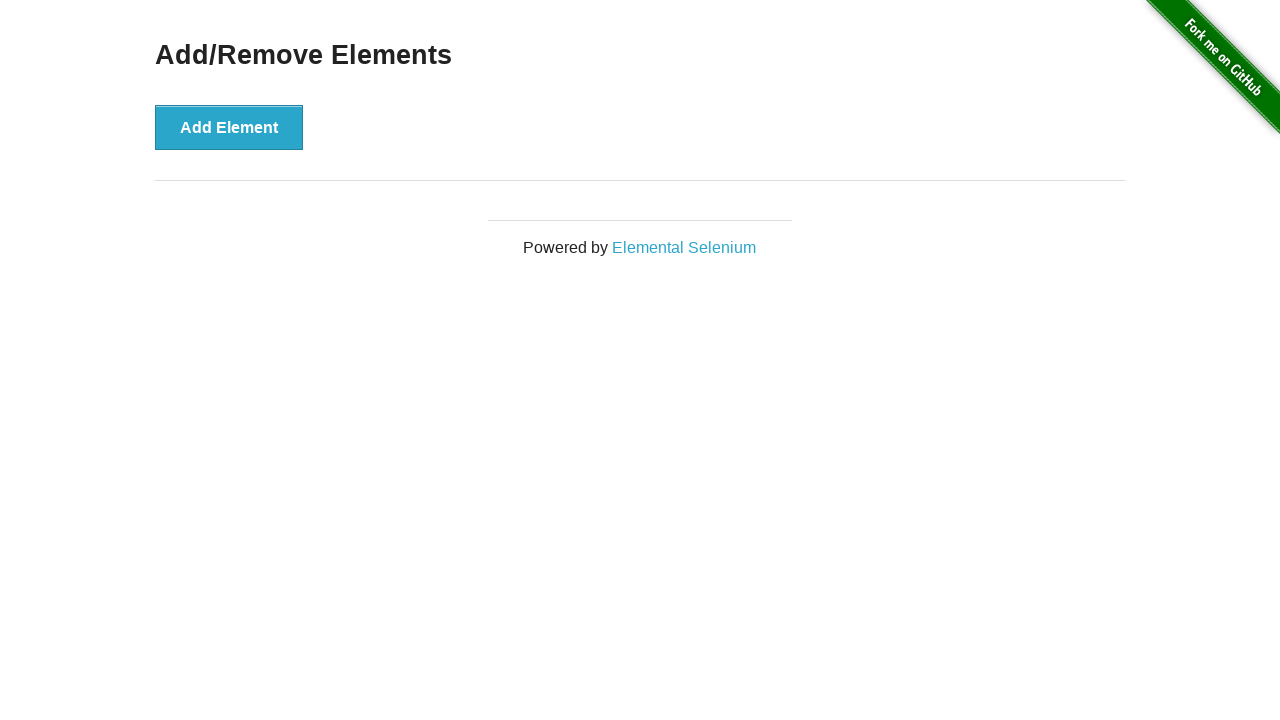

Add Element button became visible
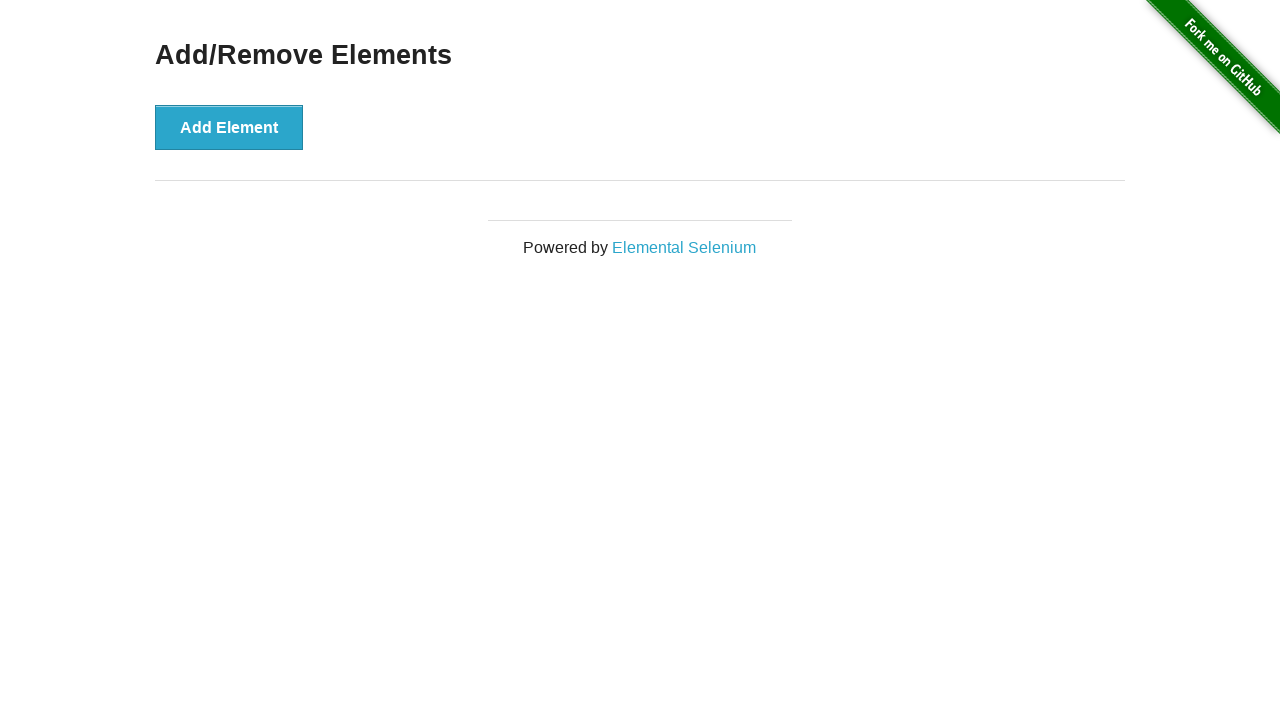

Clicked Add Element button (iteration 1/100) at (229, 127) on button:has-text('Add Element')
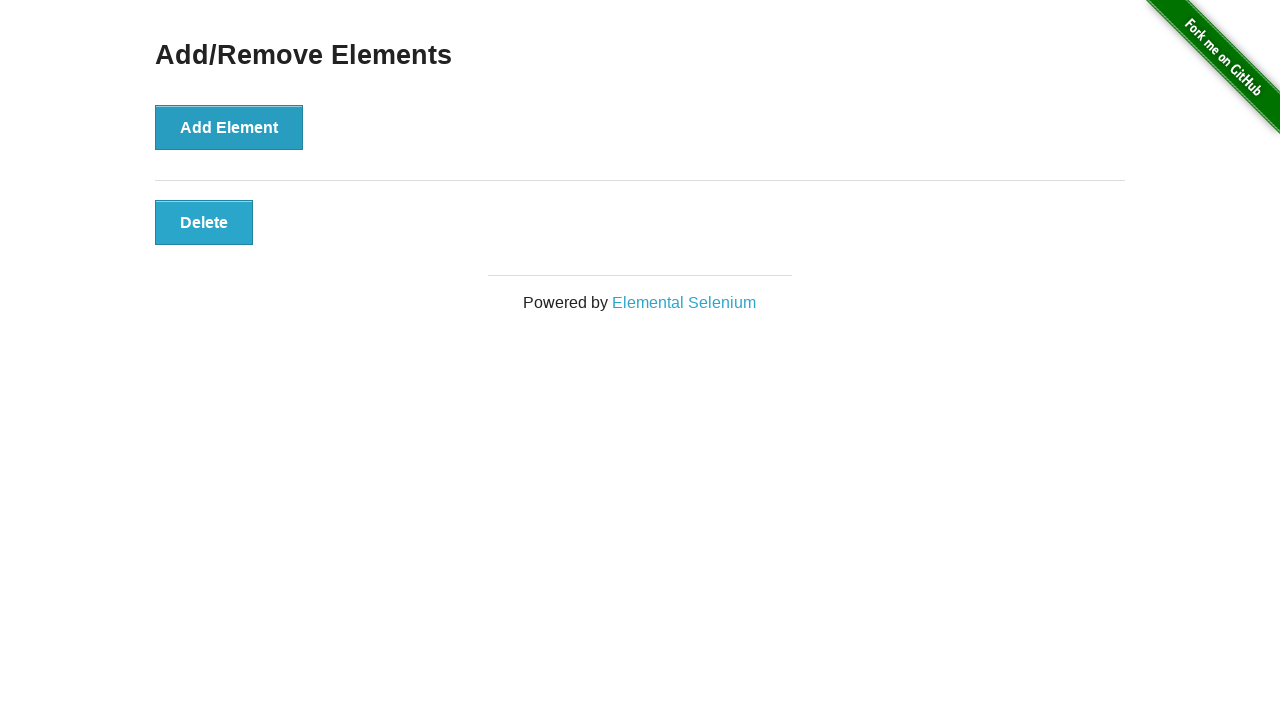

Clicked Add Element button (iteration 2/100) at (229, 127) on button:has-text('Add Element')
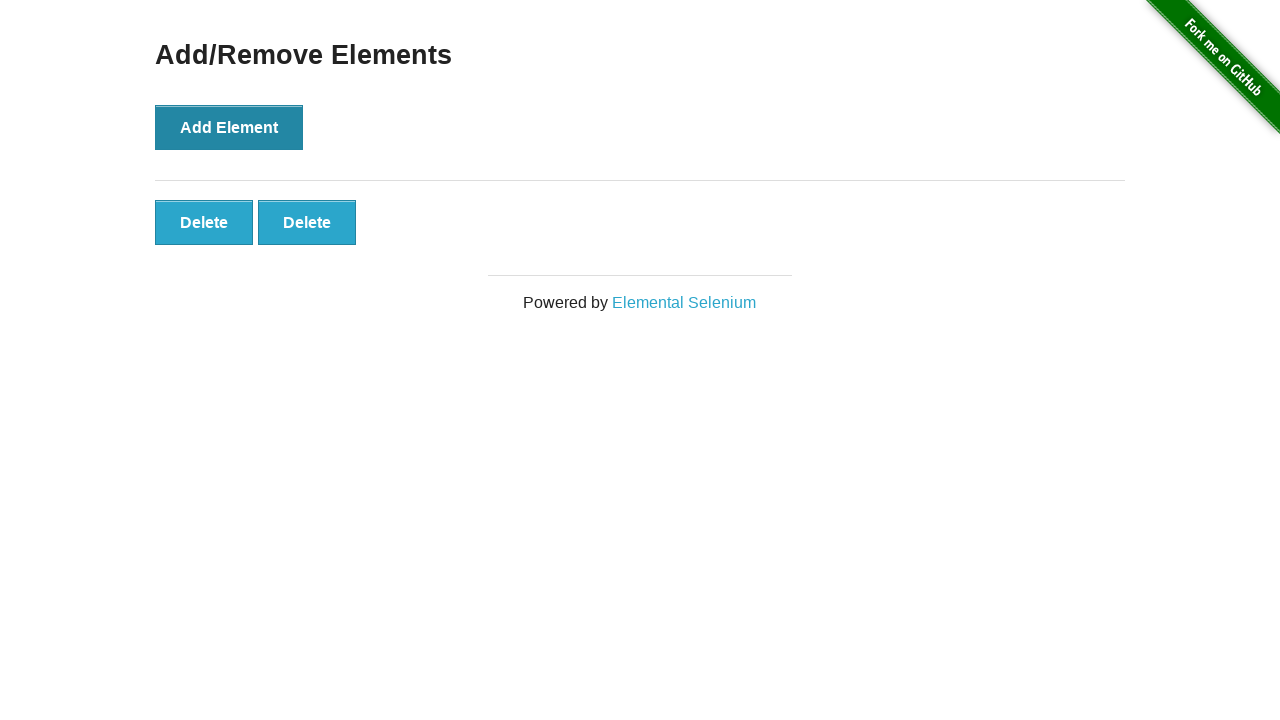

Clicked Add Element button (iteration 3/100) at (229, 127) on button:has-text('Add Element')
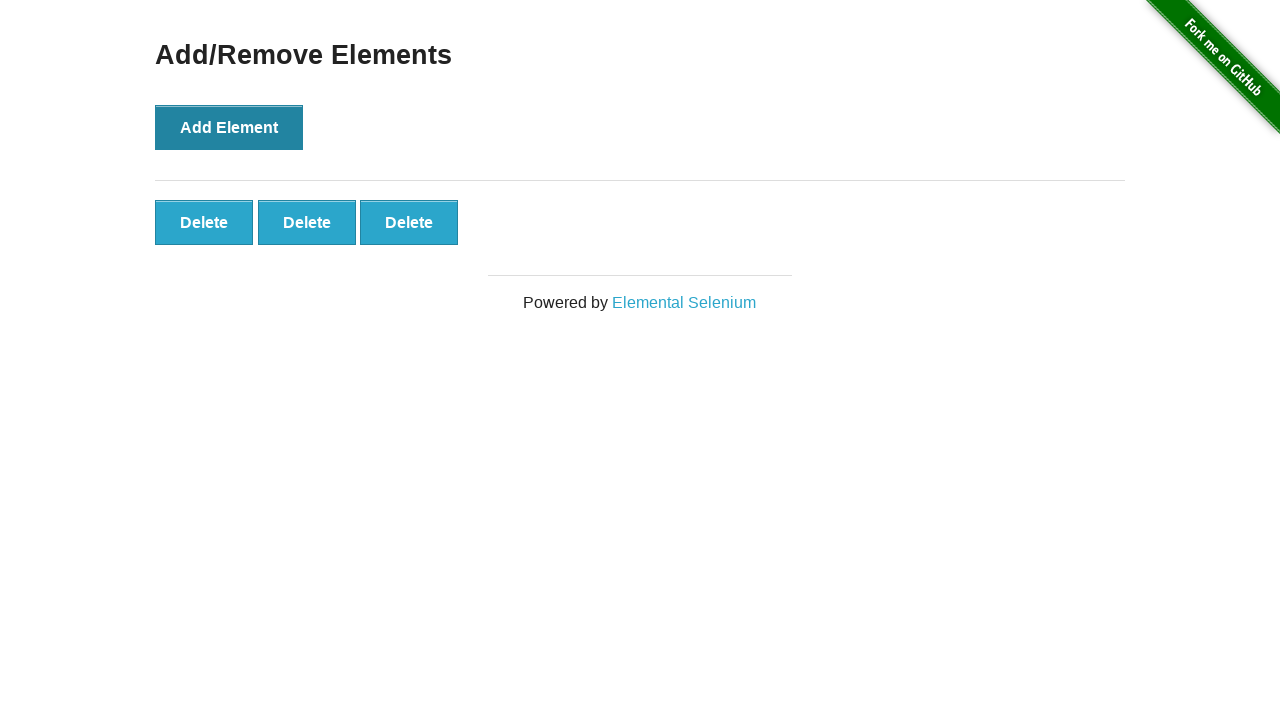

Clicked Add Element button (iteration 4/100) at (229, 127) on button:has-text('Add Element')
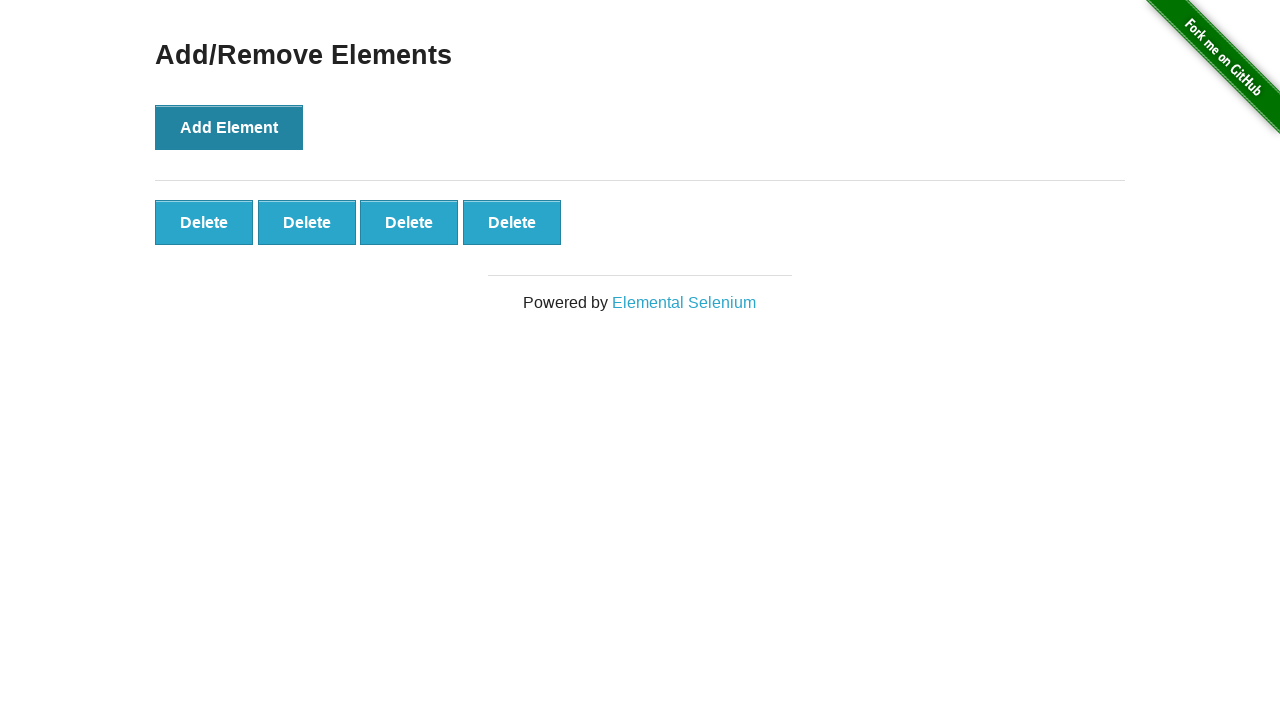

Clicked Add Element button (iteration 5/100) at (229, 127) on button:has-text('Add Element')
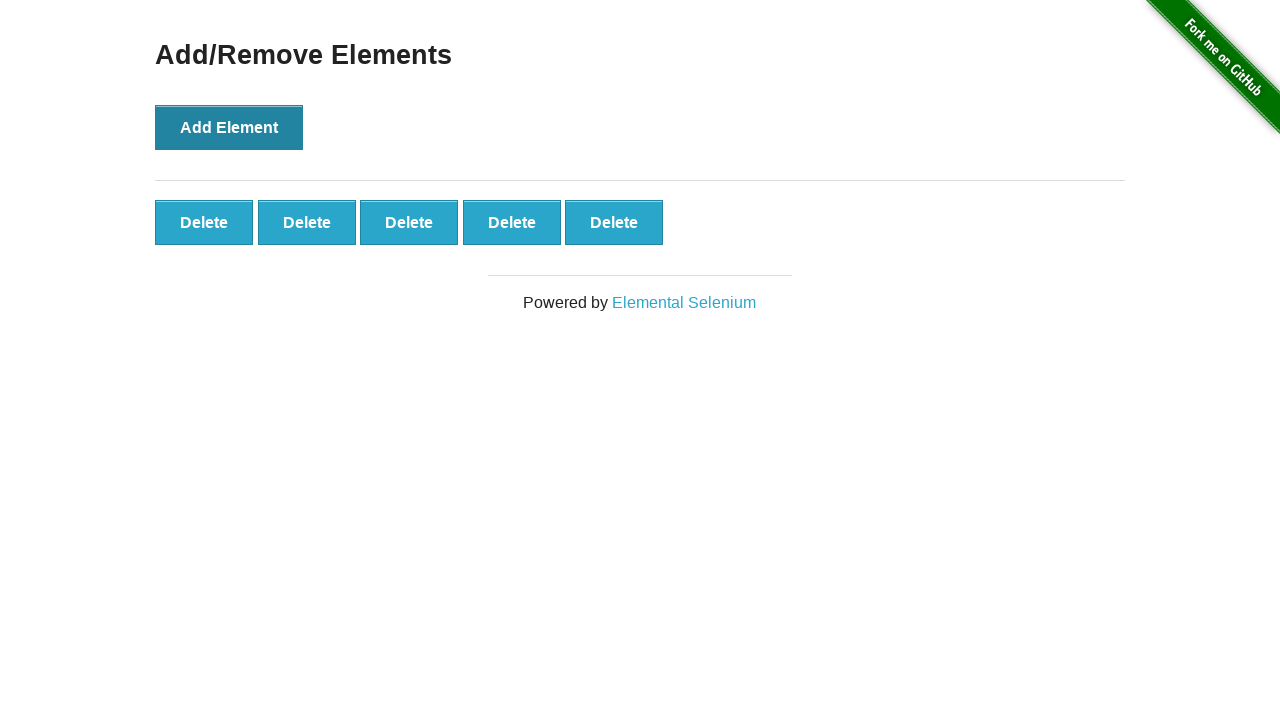

Clicked Add Element button (iteration 6/100) at (229, 127) on button:has-text('Add Element')
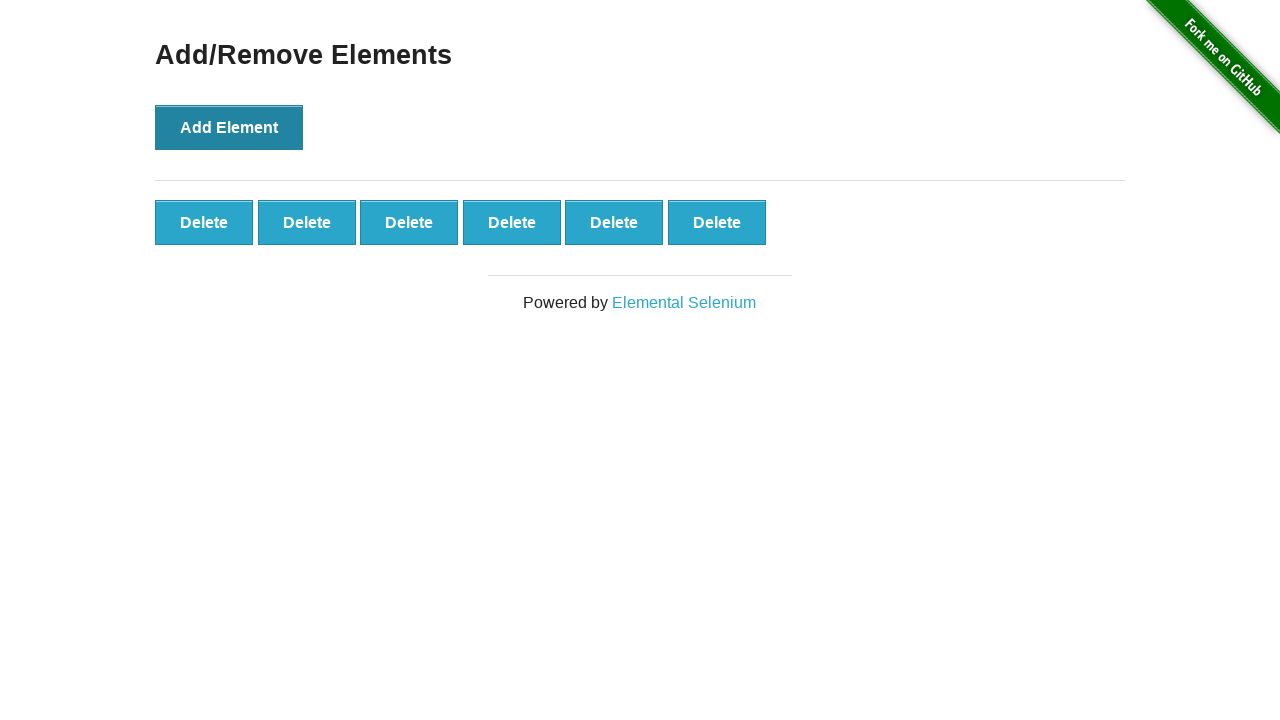

Clicked Add Element button (iteration 7/100) at (229, 127) on button:has-text('Add Element')
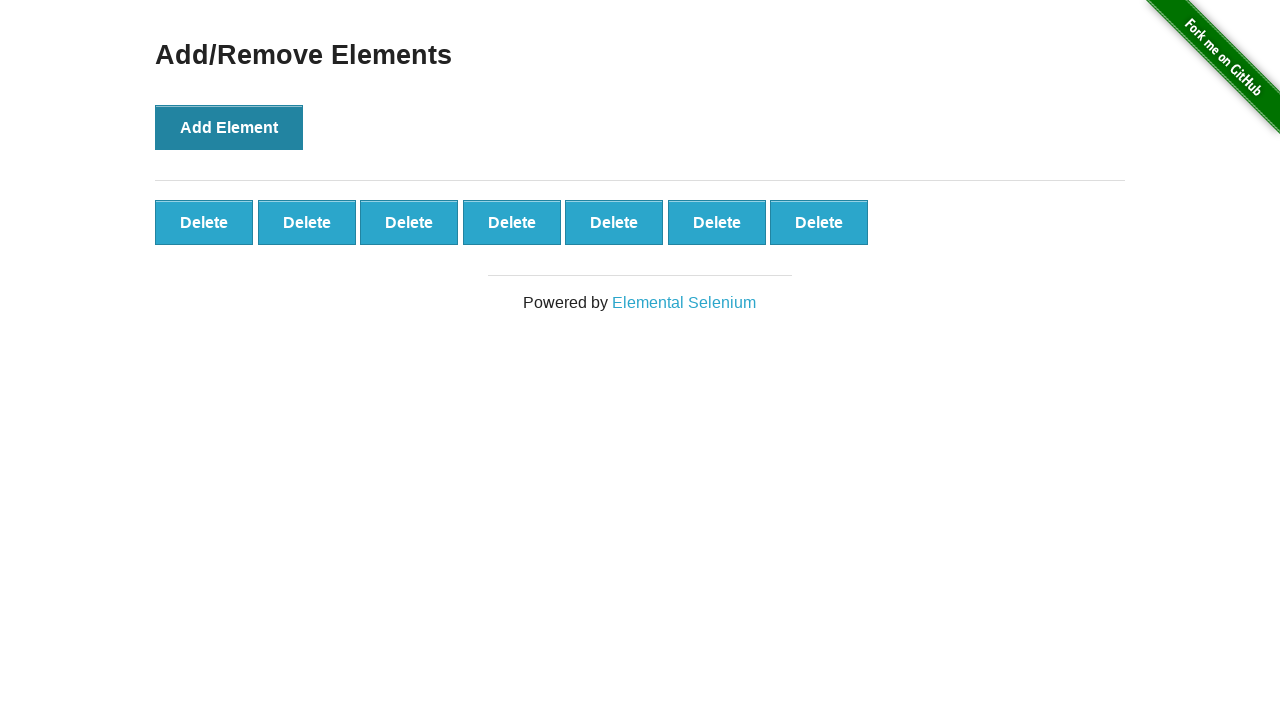

Clicked Add Element button (iteration 8/100) at (229, 127) on button:has-text('Add Element')
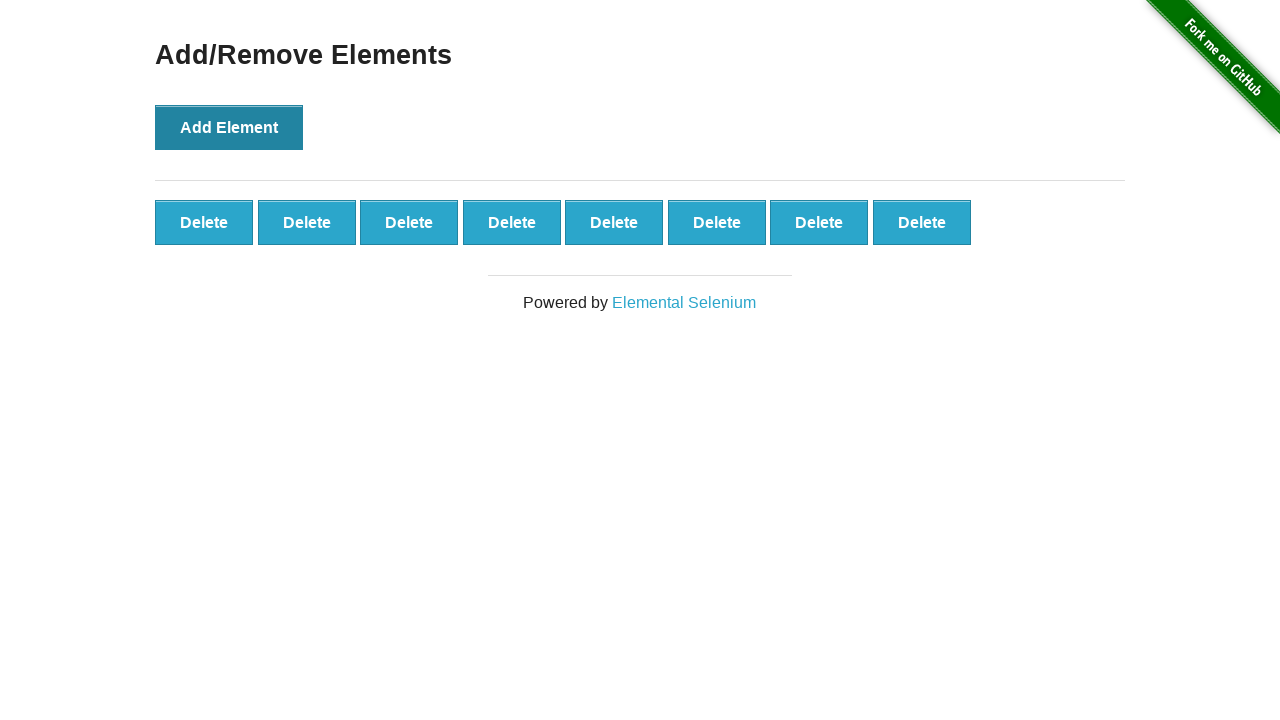

Clicked Add Element button (iteration 9/100) at (229, 127) on button:has-text('Add Element')
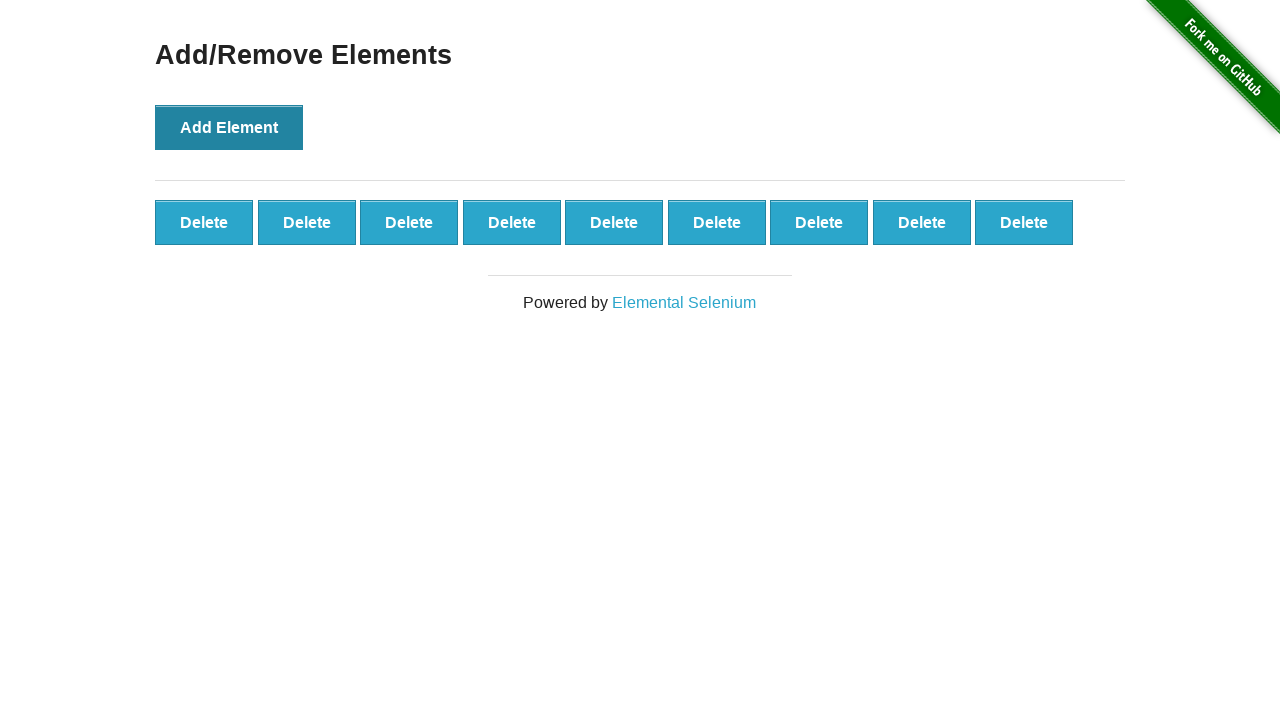

Clicked Add Element button (iteration 10/100) at (229, 127) on button:has-text('Add Element')
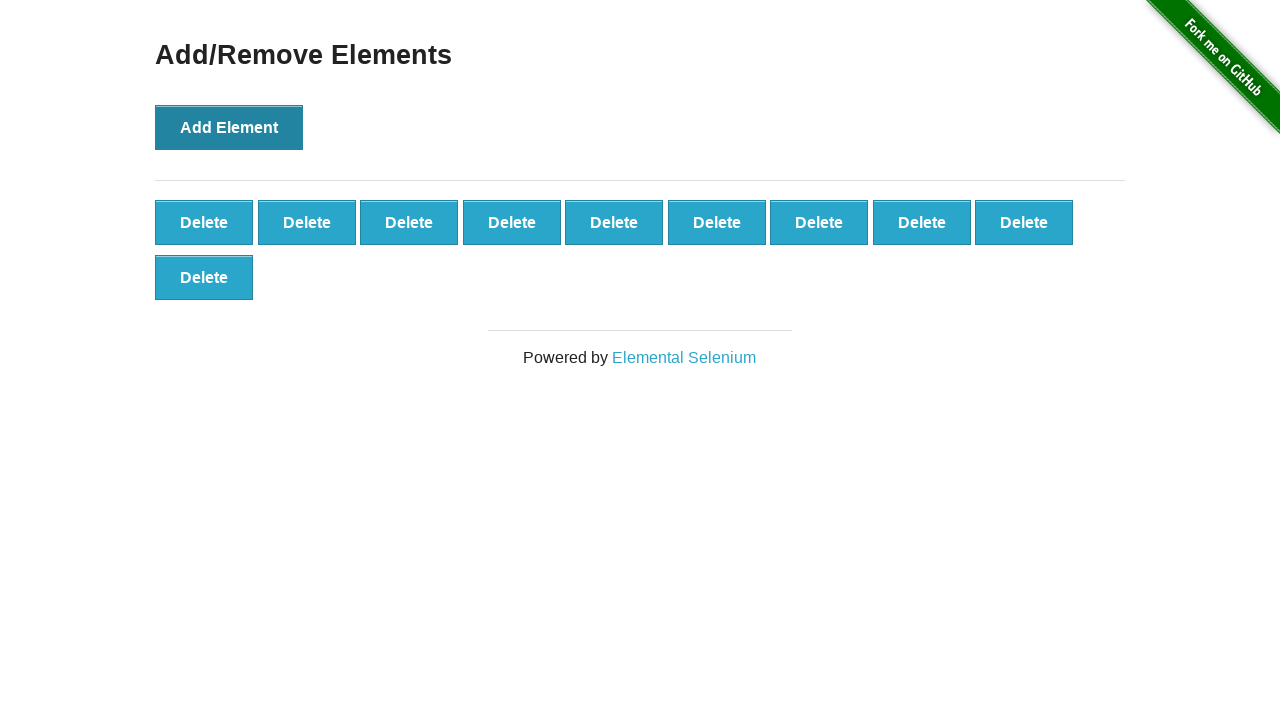

Clicked Add Element button (iteration 11/100) at (229, 127) on button:has-text('Add Element')
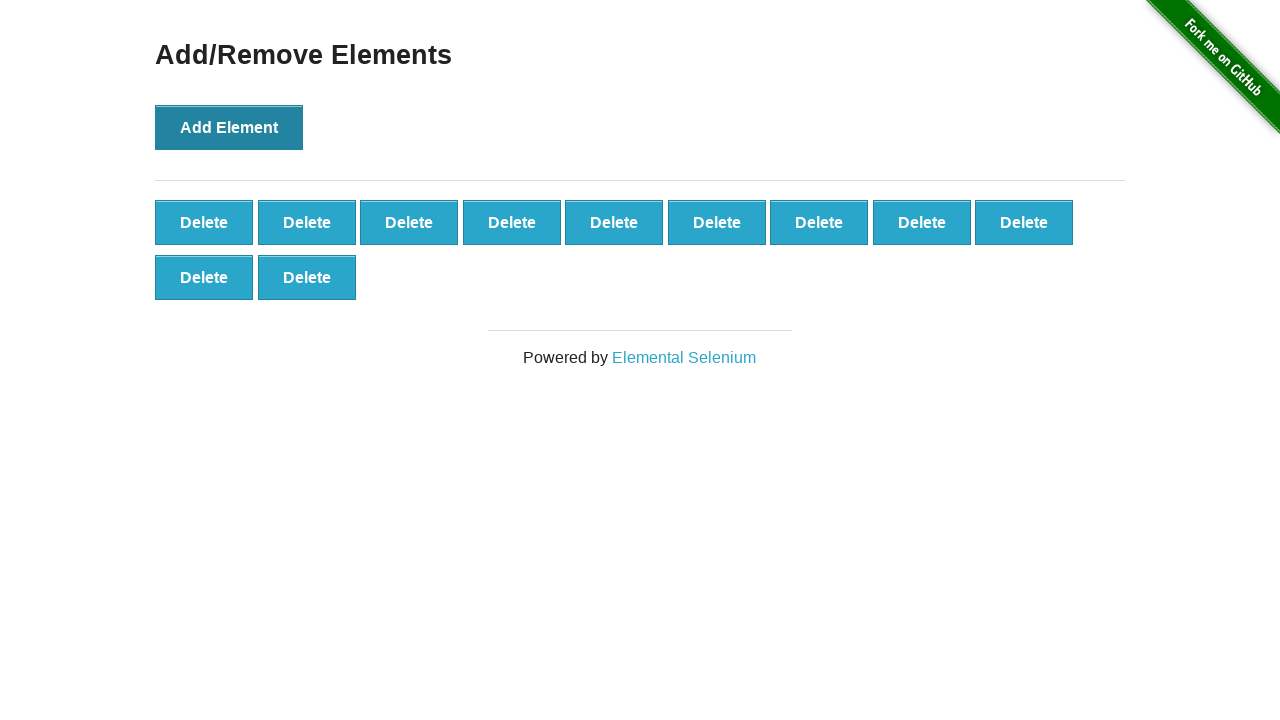

Clicked Add Element button (iteration 12/100) at (229, 127) on button:has-text('Add Element')
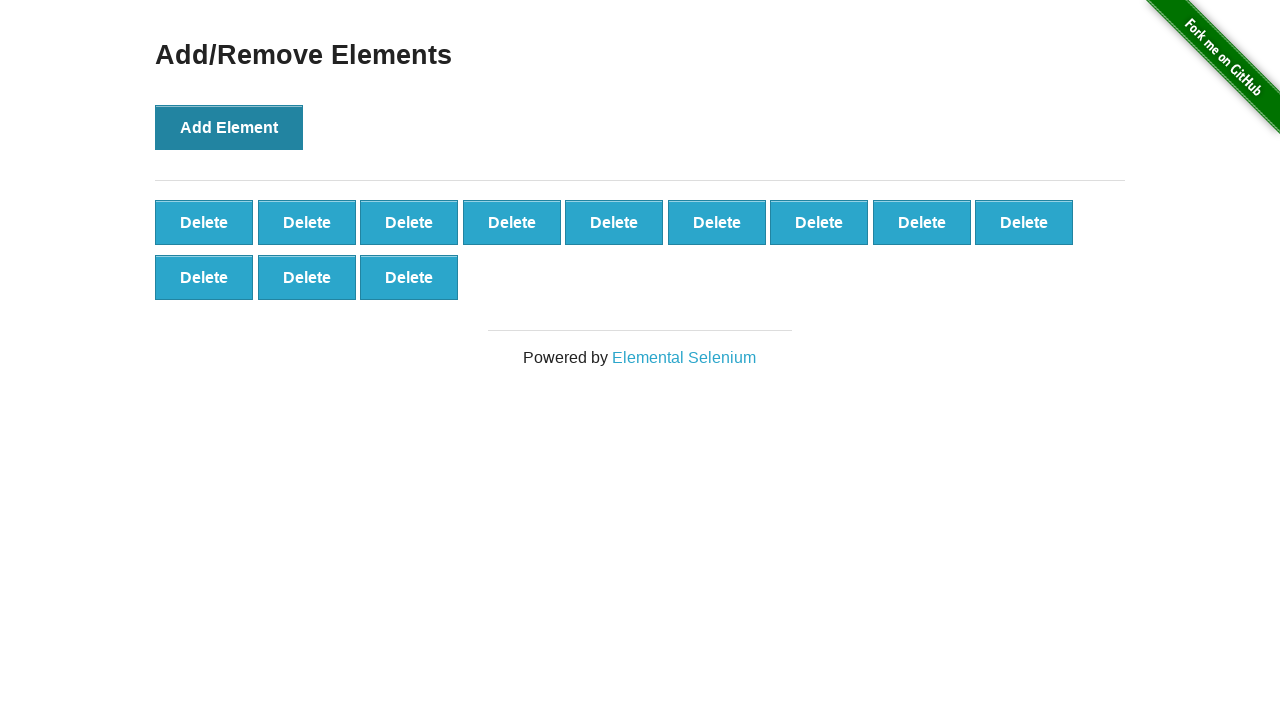

Clicked Add Element button (iteration 13/100) at (229, 127) on button:has-text('Add Element')
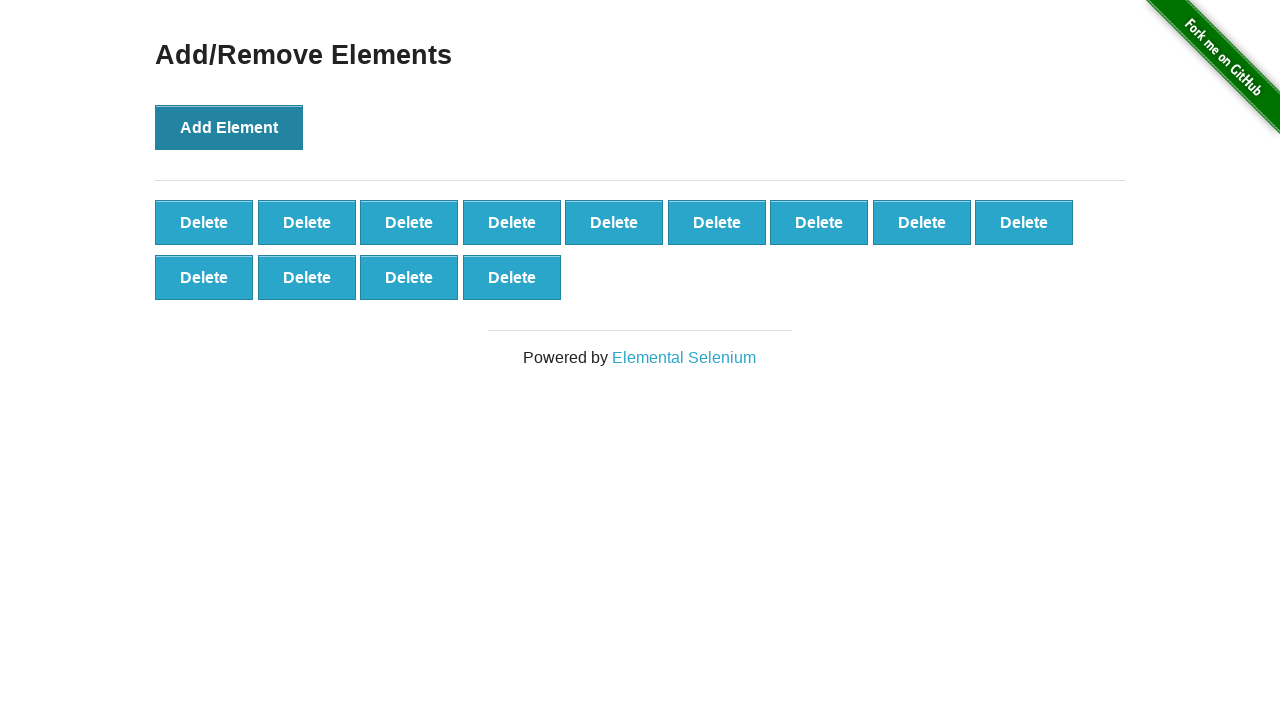

Clicked Add Element button (iteration 14/100) at (229, 127) on button:has-text('Add Element')
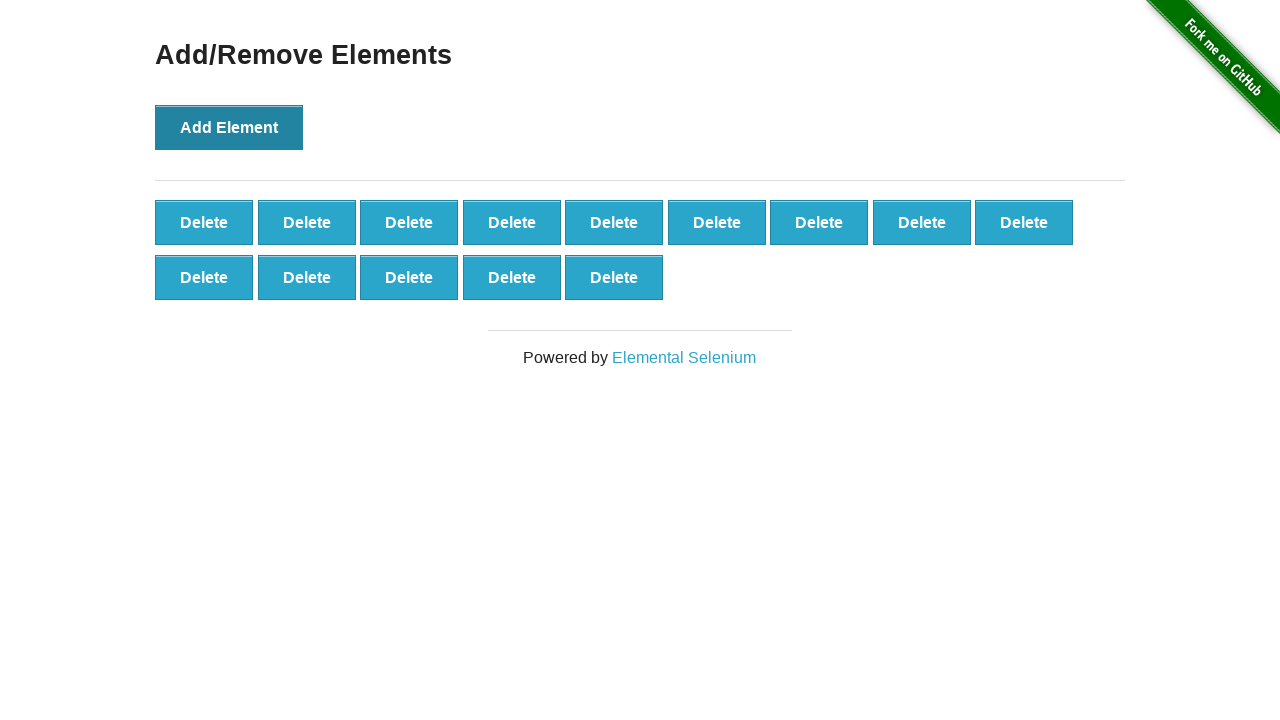

Clicked Add Element button (iteration 15/100) at (229, 127) on button:has-text('Add Element')
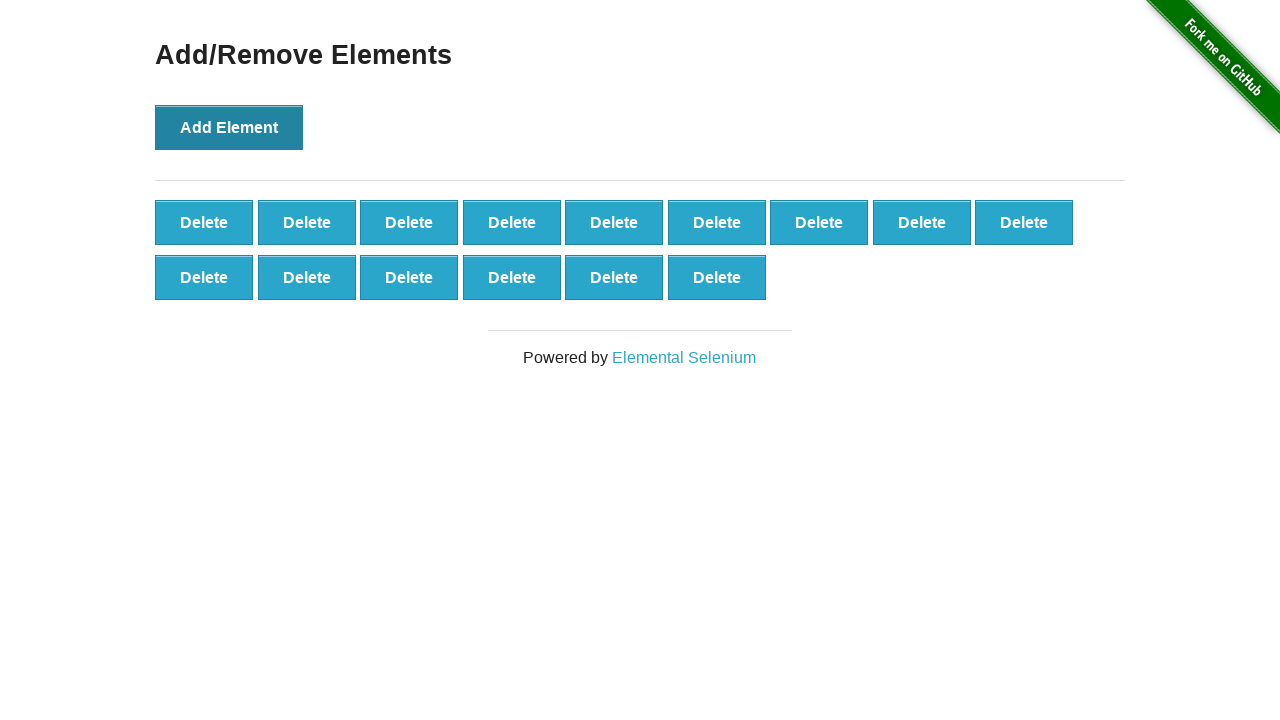

Clicked Add Element button (iteration 16/100) at (229, 127) on button:has-text('Add Element')
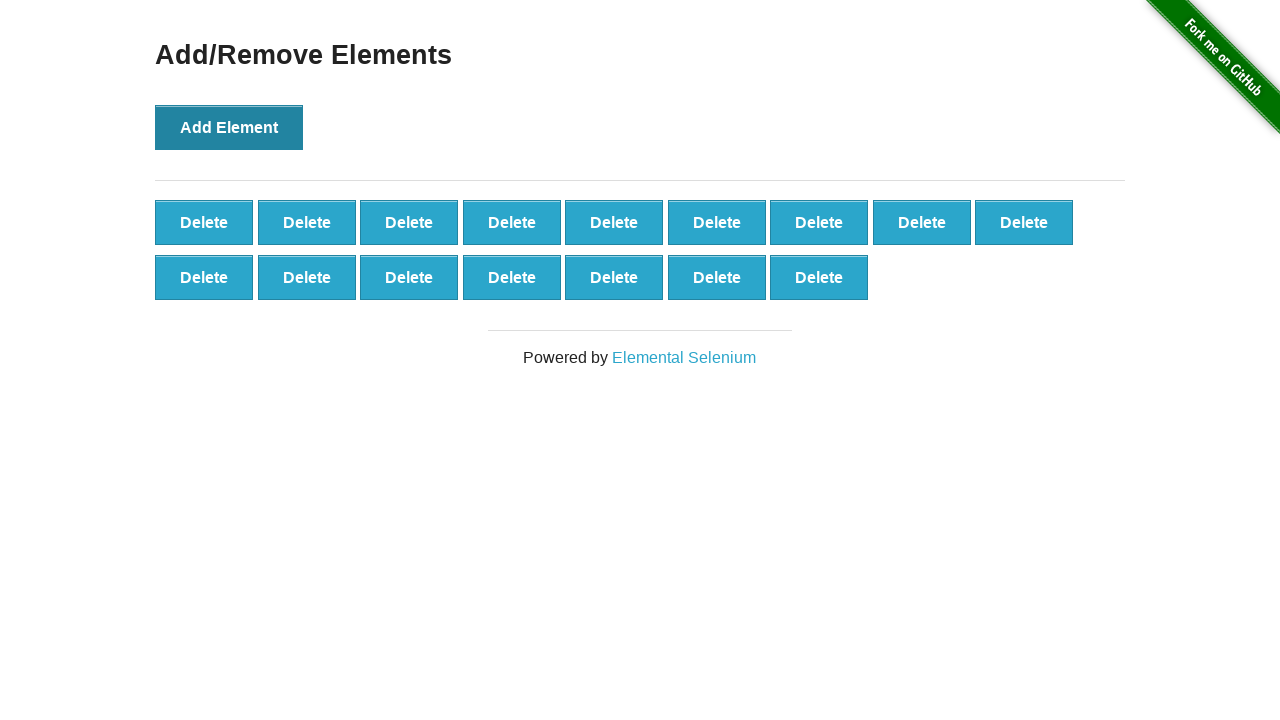

Clicked Add Element button (iteration 17/100) at (229, 127) on button:has-text('Add Element')
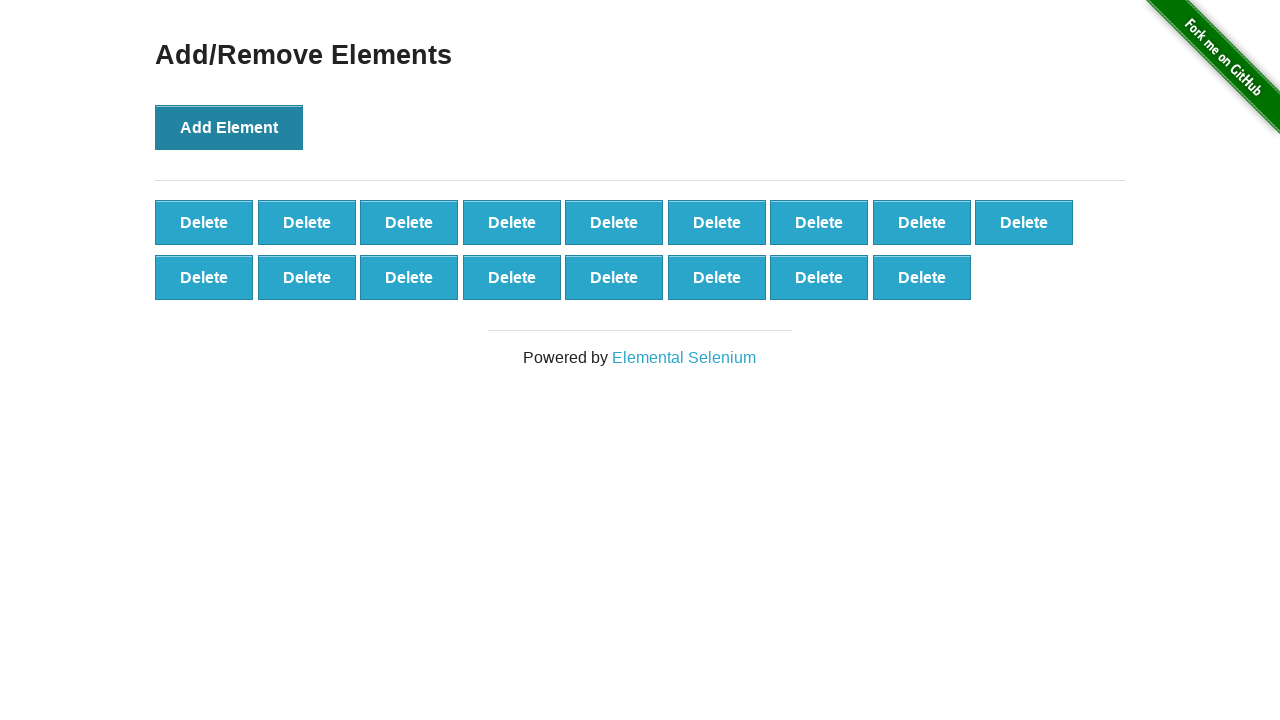

Clicked Add Element button (iteration 18/100) at (229, 127) on button:has-text('Add Element')
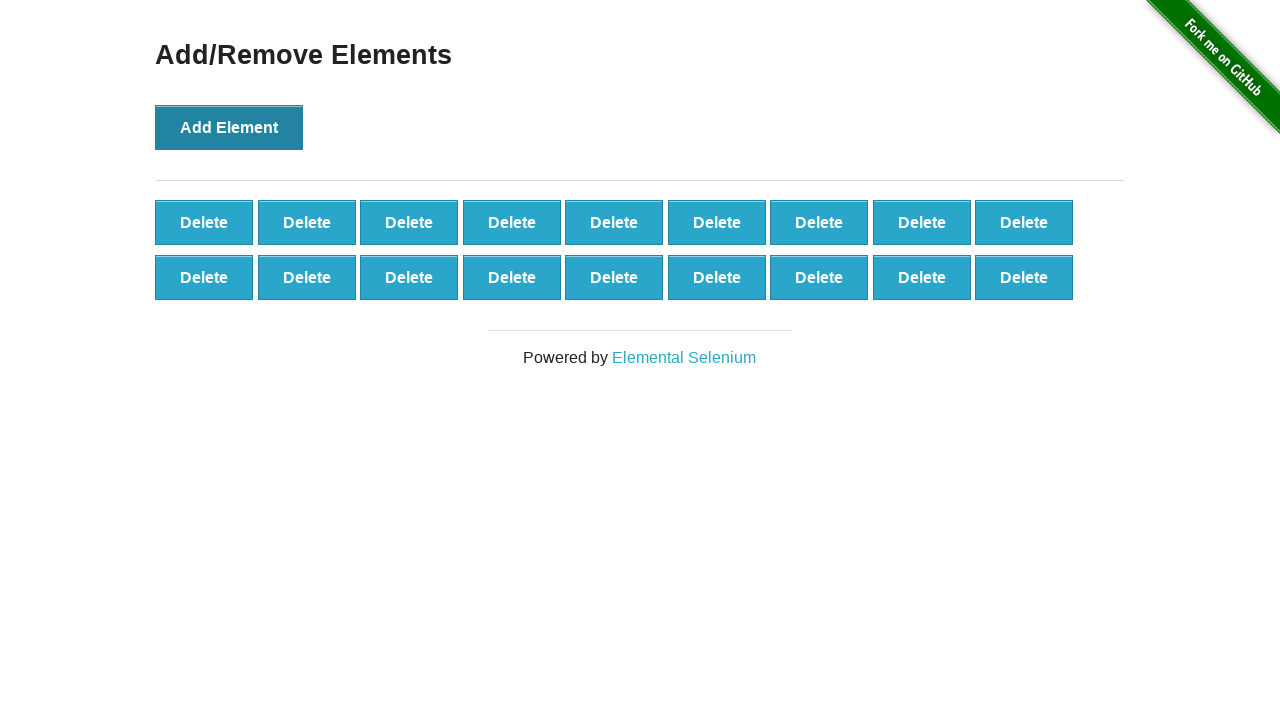

Clicked Add Element button (iteration 19/100) at (229, 127) on button:has-text('Add Element')
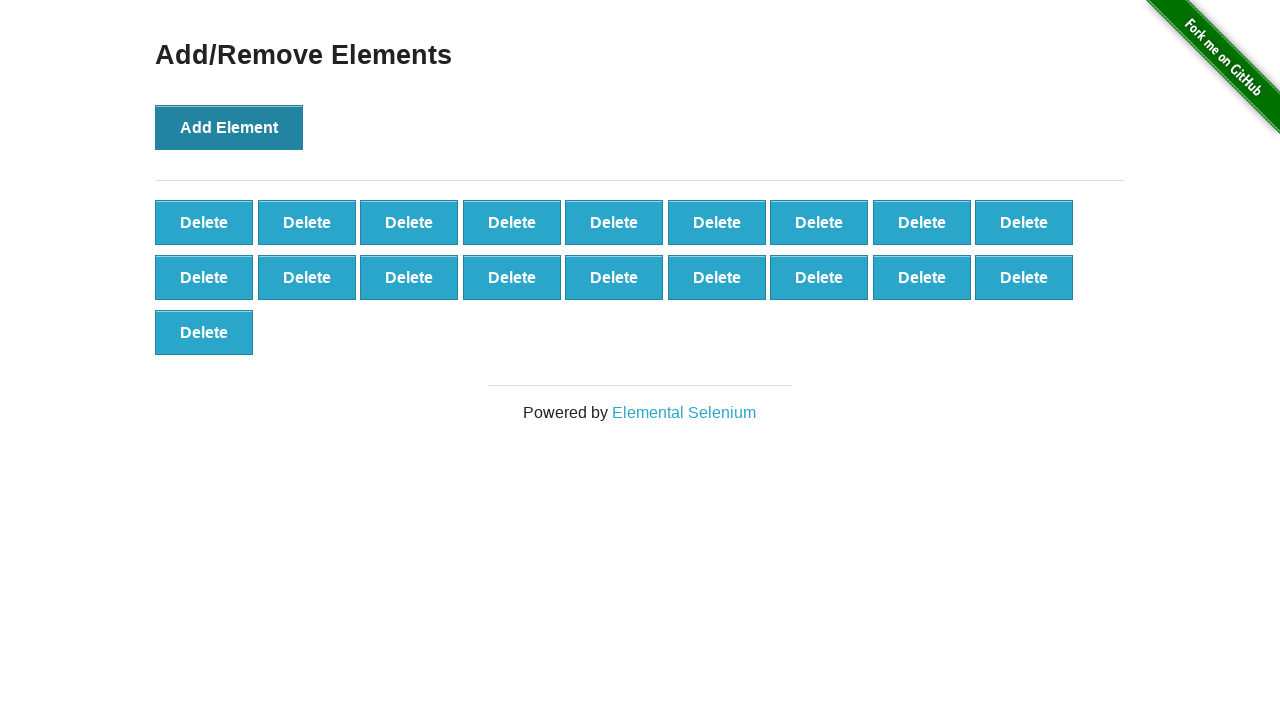

Clicked Add Element button (iteration 20/100) at (229, 127) on button:has-text('Add Element')
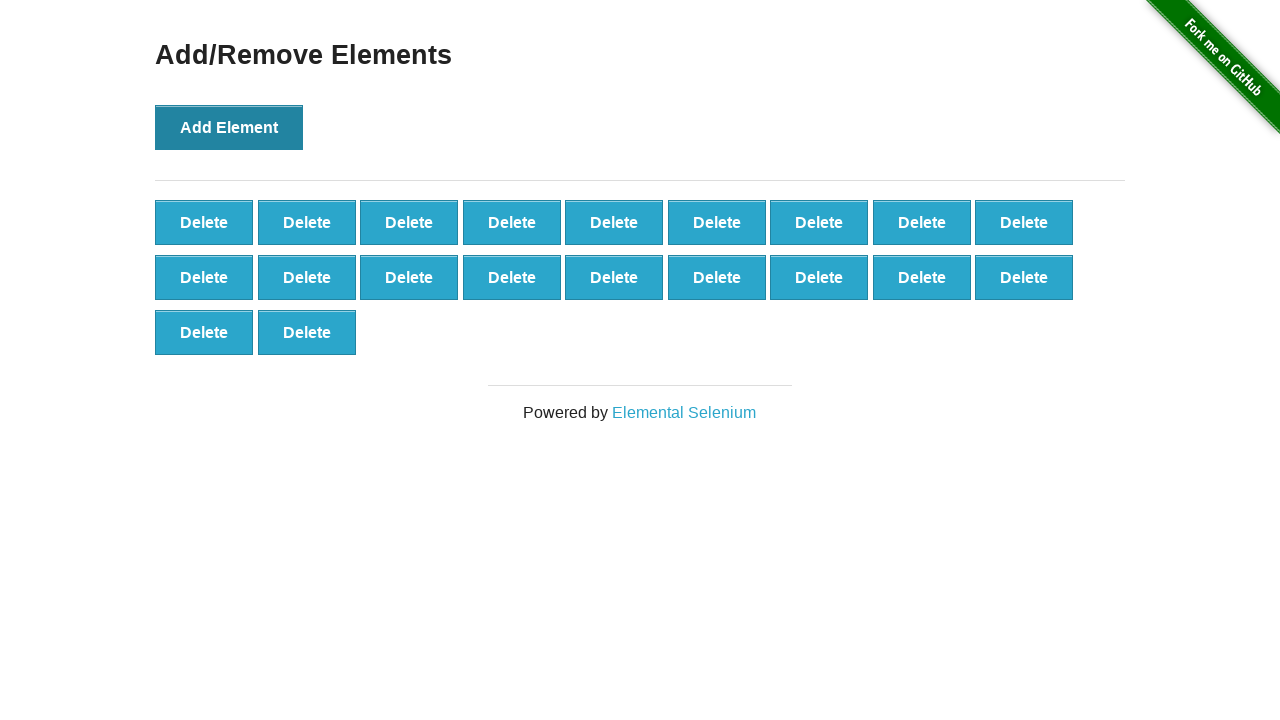

Clicked Add Element button (iteration 21/100) at (229, 127) on button:has-text('Add Element')
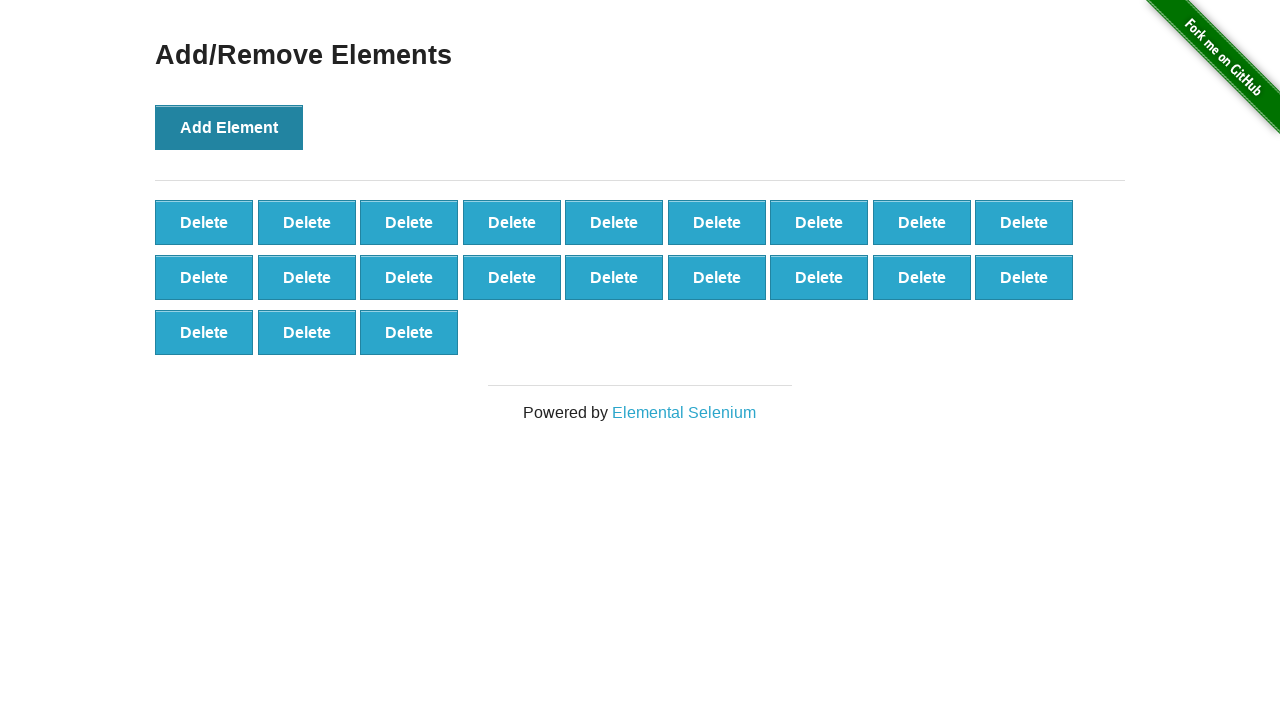

Clicked Add Element button (iteration 22/100) at (229, 127) on button:has-text('Add Element')
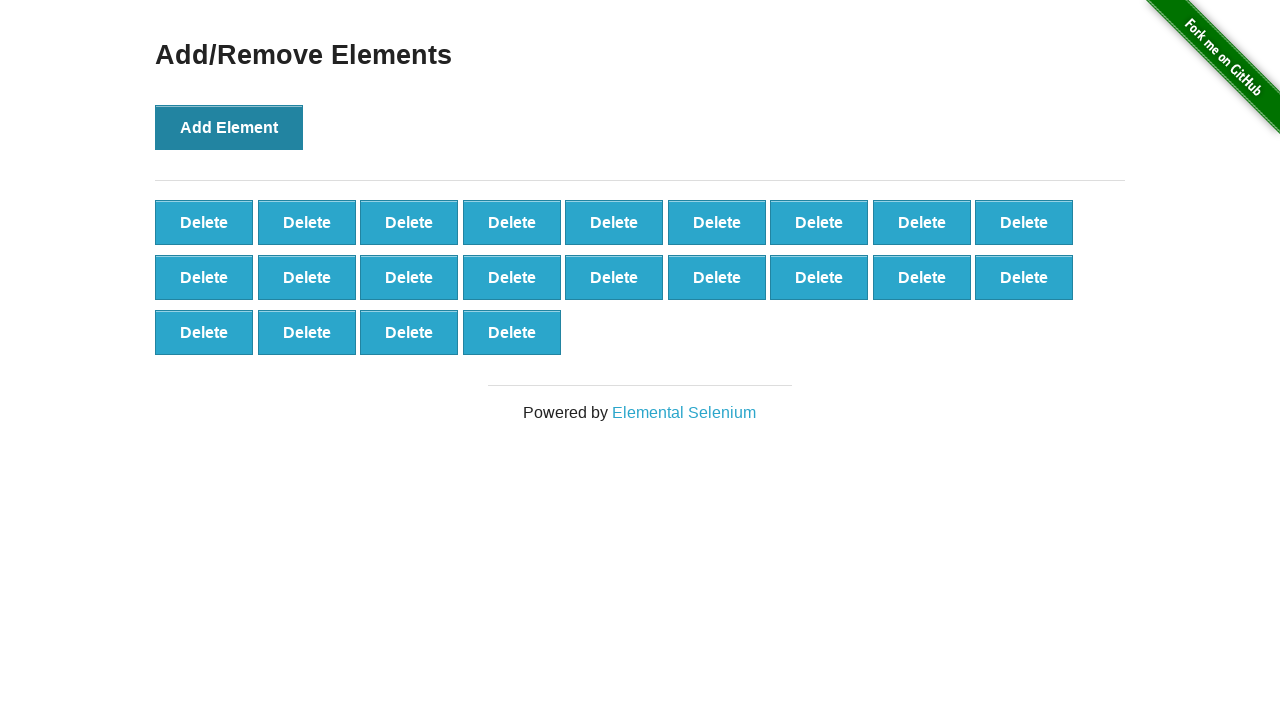

Clicked Add Element button (iteration 23/100) at (229, 127) on button:has-text('Add Element')
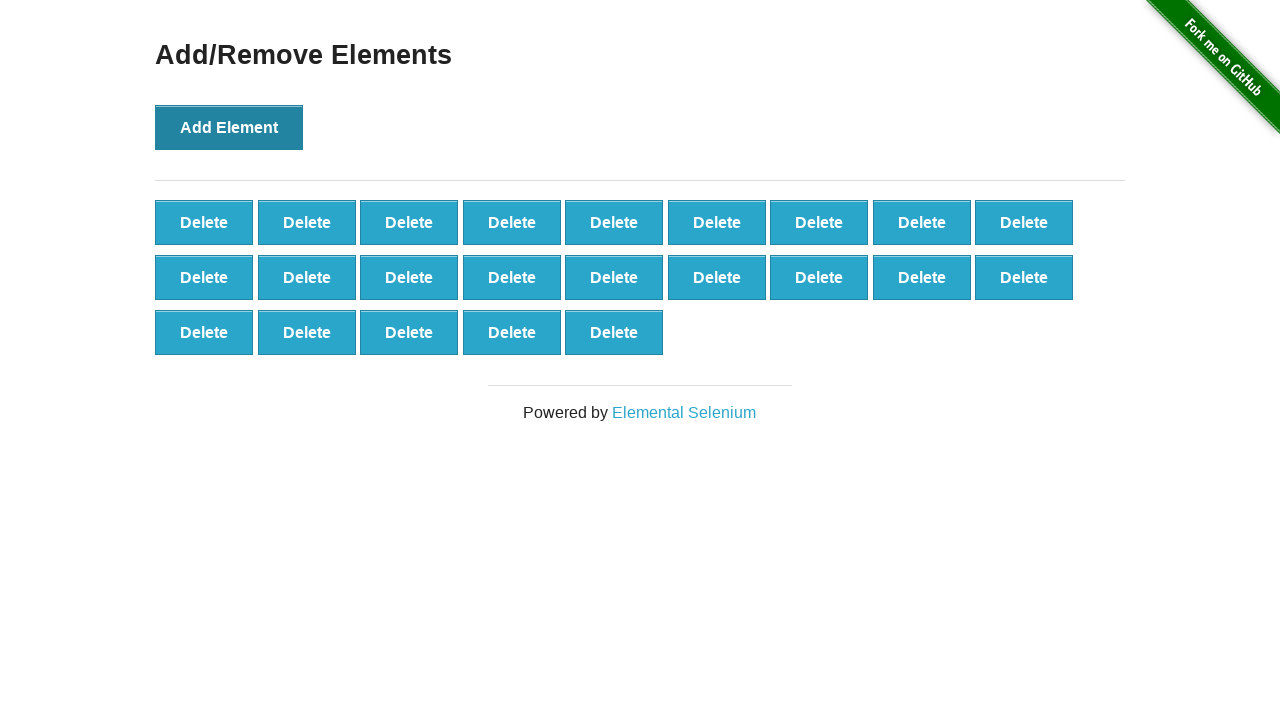

Clicked Add Element button (iteration 24/100) at (229, 127) on button:has-text('Add Element')
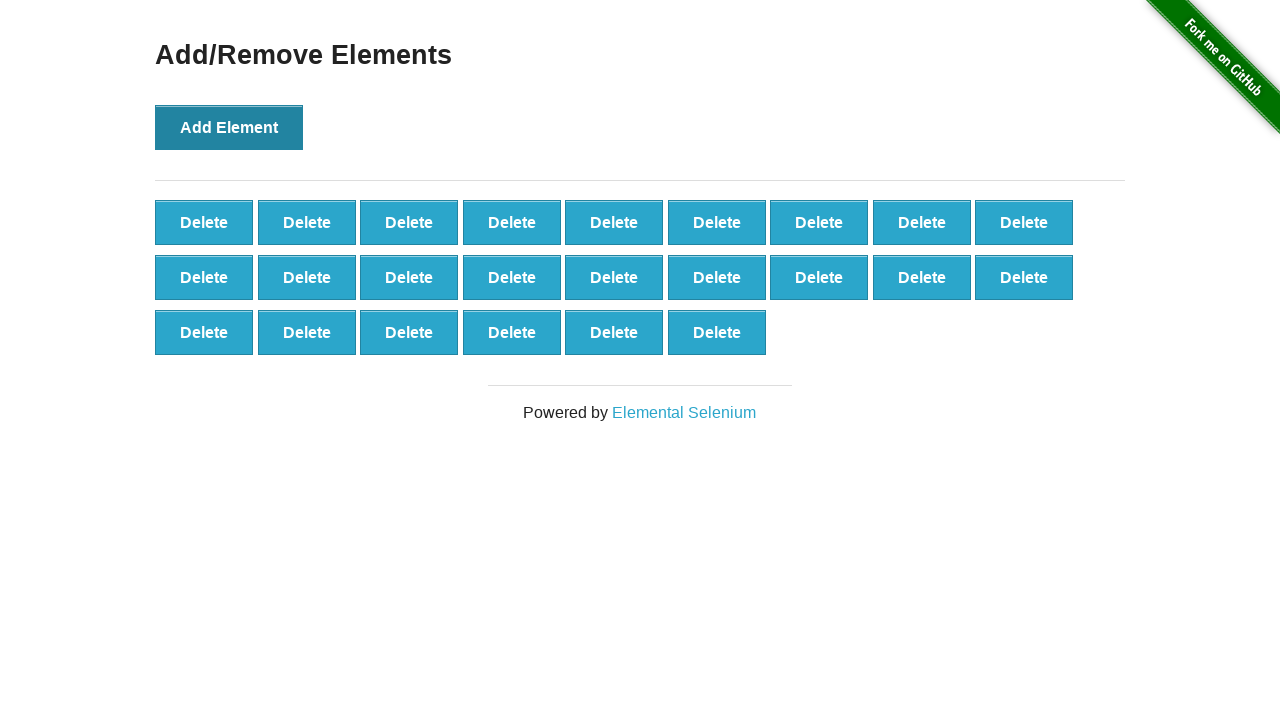

Clicked Add Element button (iteration 25/100) at (229, 127) on button:has-text('Add Element')
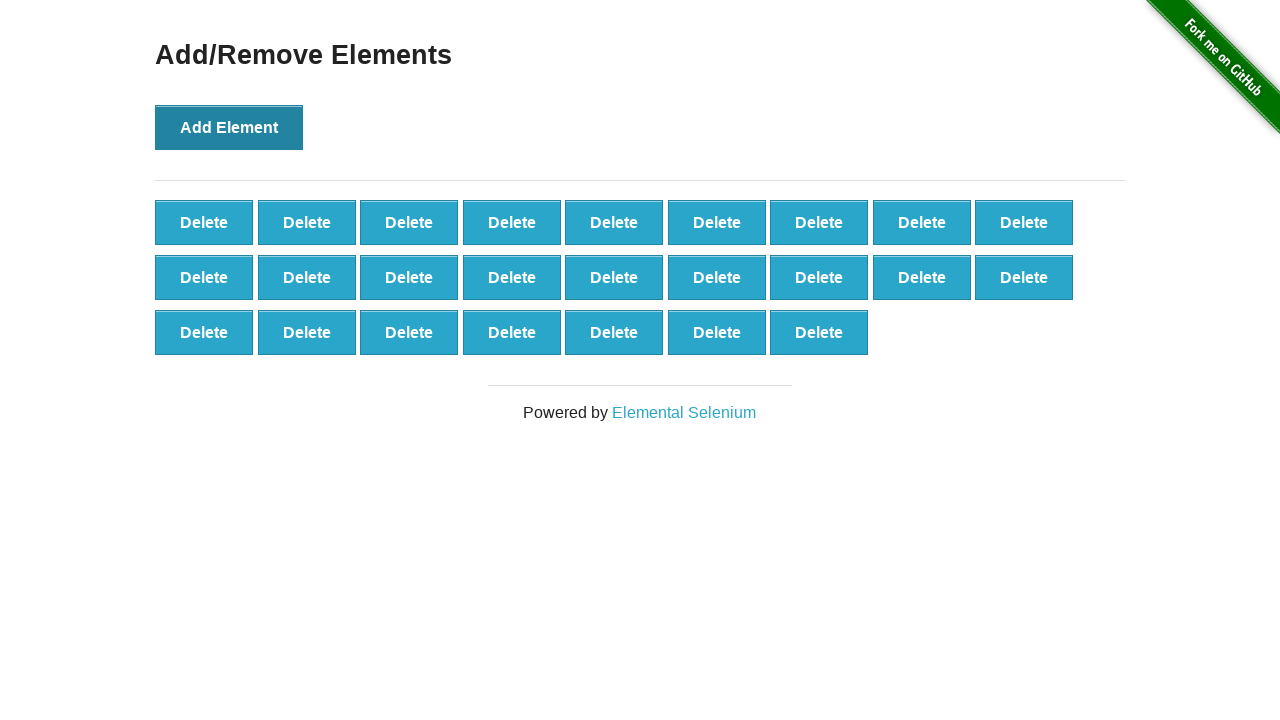

Clicked Add Element button (iteration 26/100) at (229, 127) on button:has-text('Add Element')
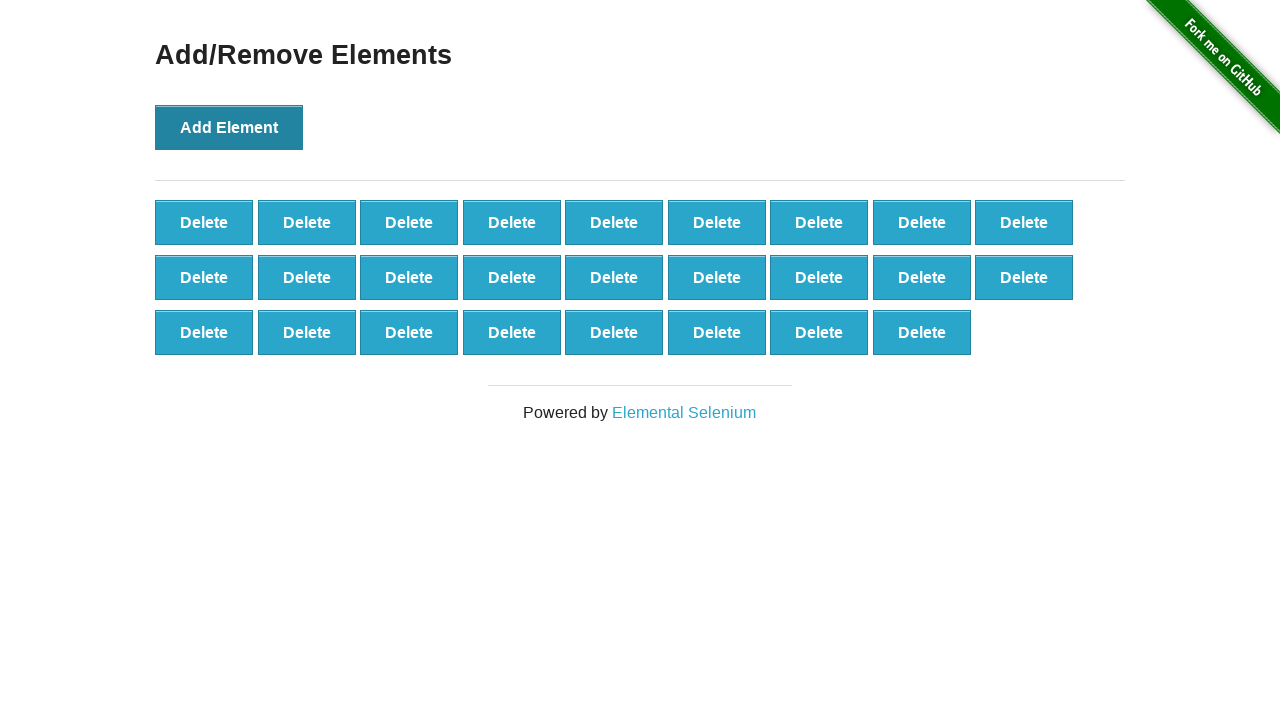

Clicked Add Element button (iteration 27/100) at (229, 127) on button:has-text('Add Element')
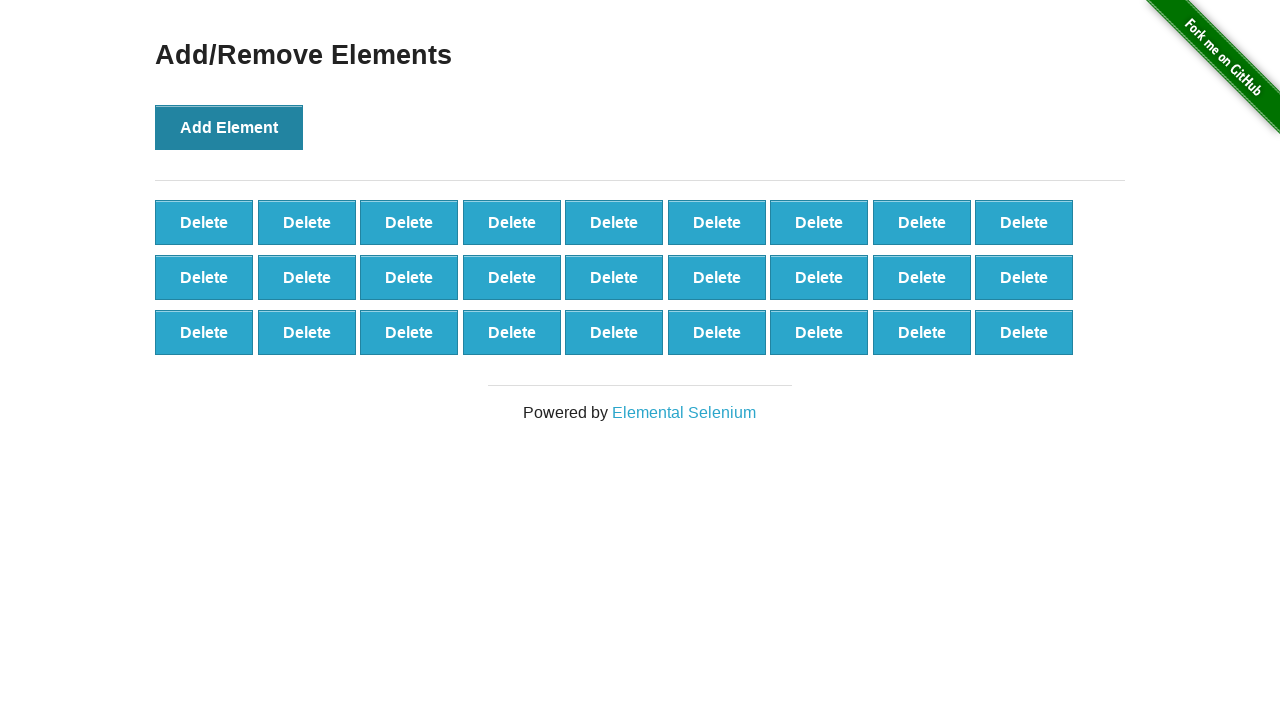

Clicked Add Element button (iteration 28/100) at (229, 127) on button:has-text('Add Element')
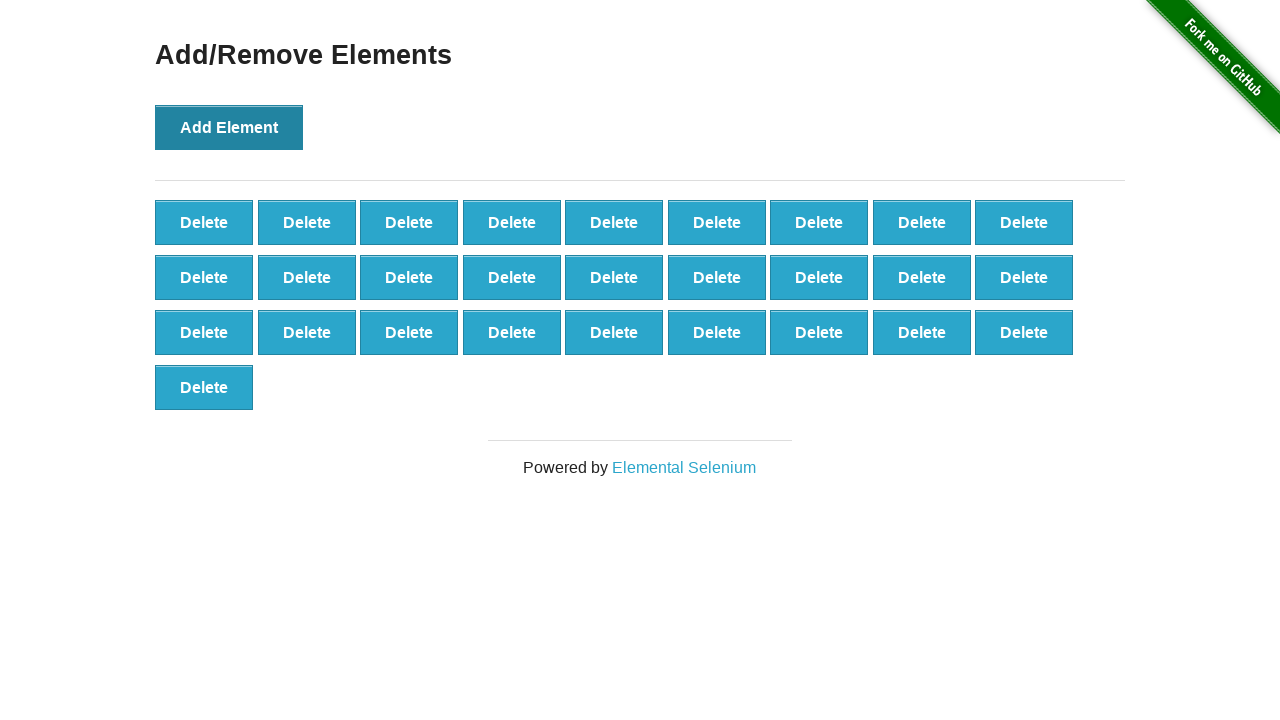

Clicked Add Element button (iteration 29/100) at (229, 127) on button:has-text('Add Element')
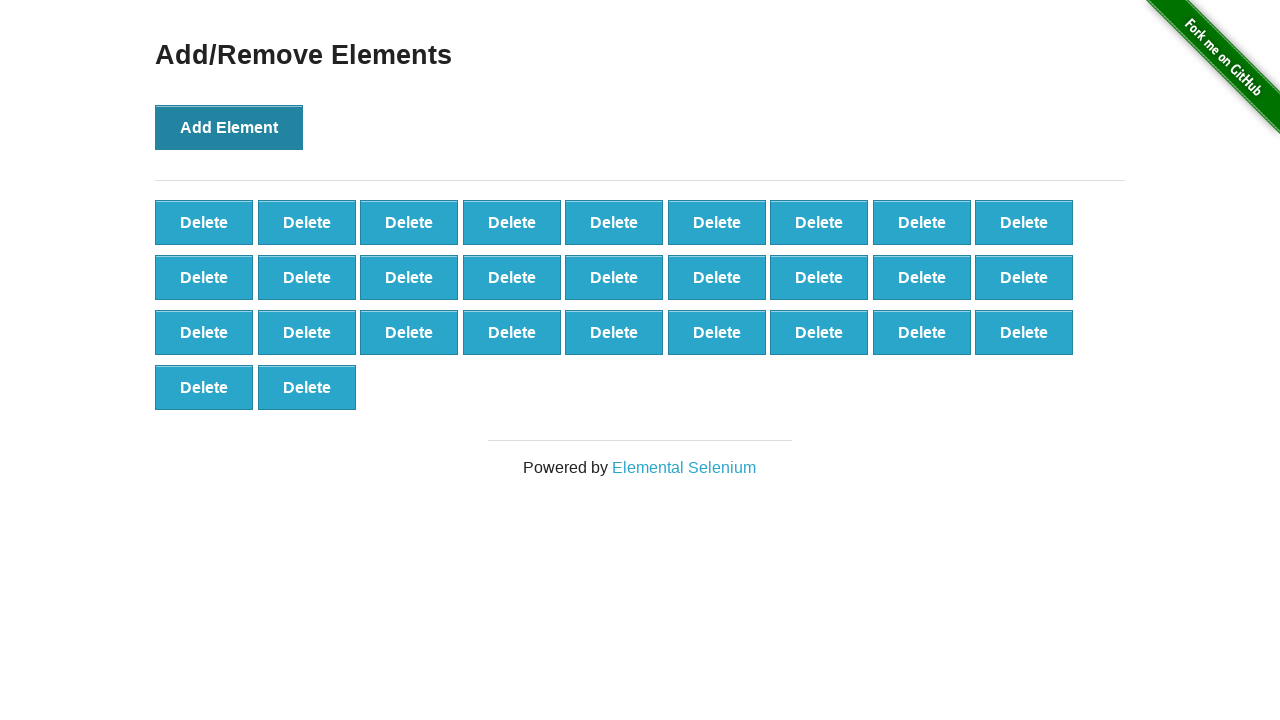

Clicked Add Element button (iteration 30/100) at (229, 127) on button:has-text('Add Element')
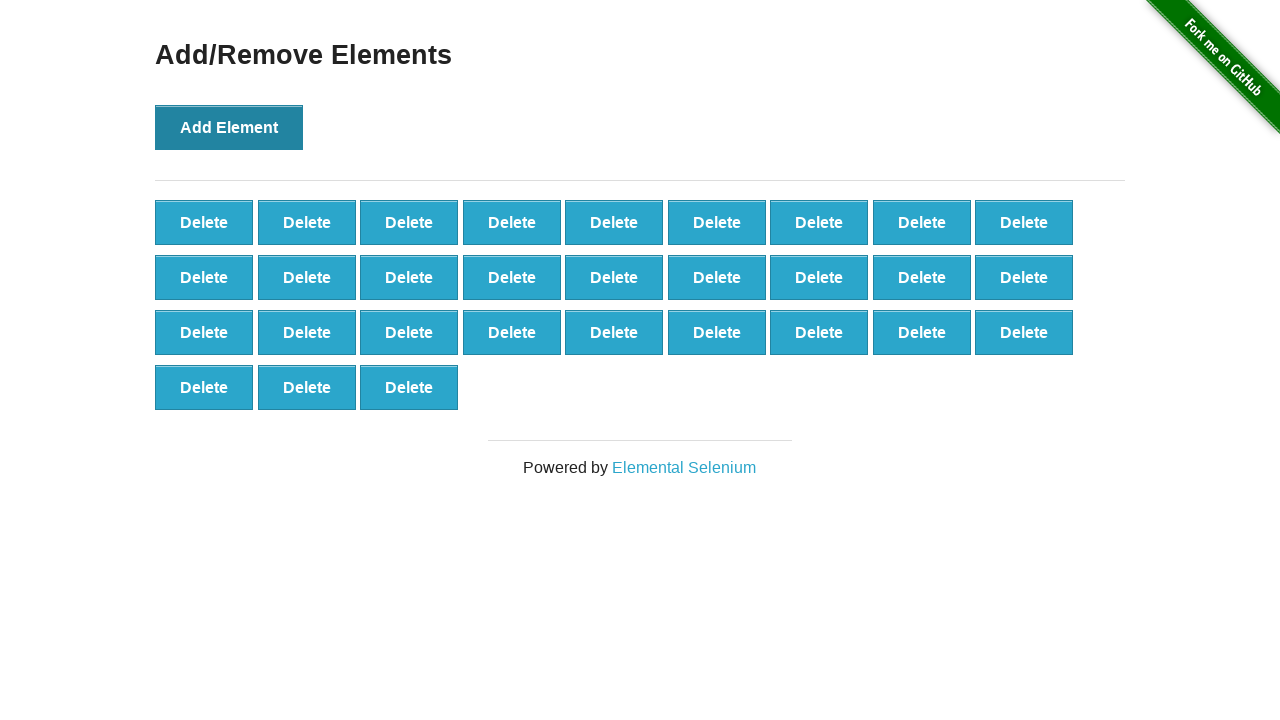

Clicked Add Element button (iteration 31/100) at (229, 127) on button:has-text('Add Element')
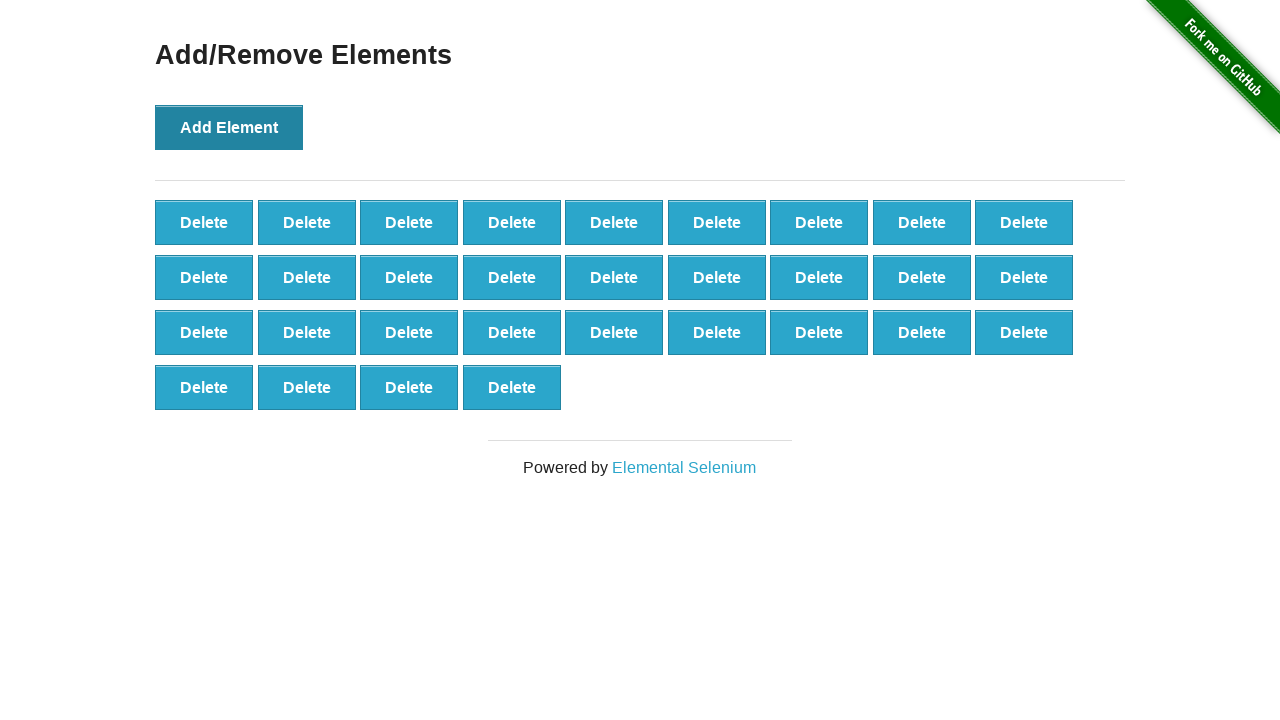

Clicked Add Element button (iteration 32/100) at (229, 127) on button:has-text('Add Element')
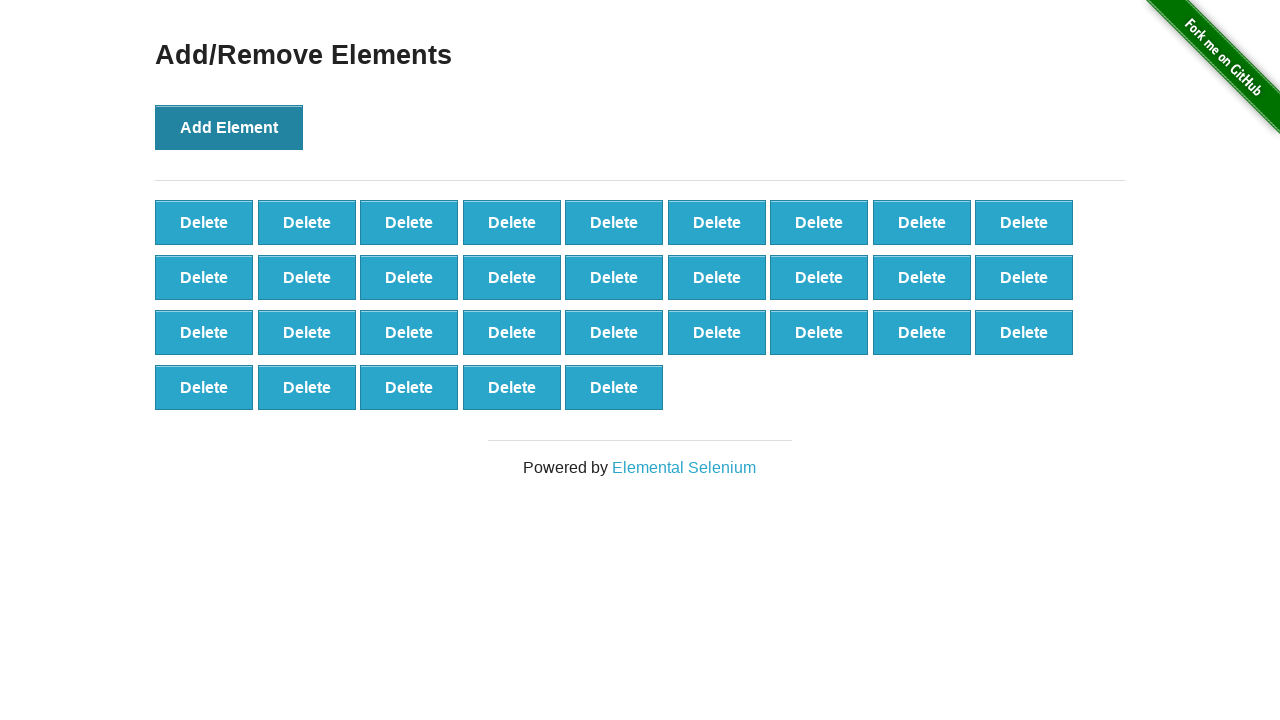

Clicked Add Element button (iteration 33/100) at (229, 127) on button:has-text('Add Element')
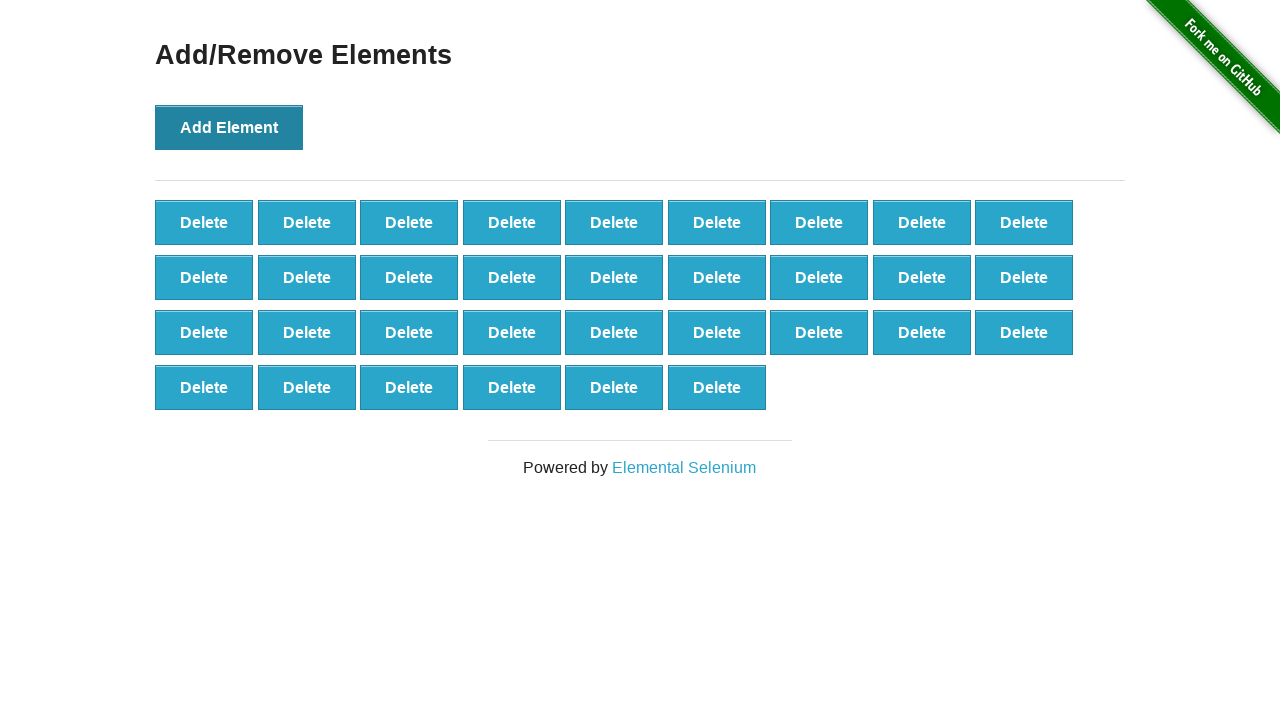

Clicked Add Element button (iteration 34/100) at (229, 127) on button:has-text('Add Element')
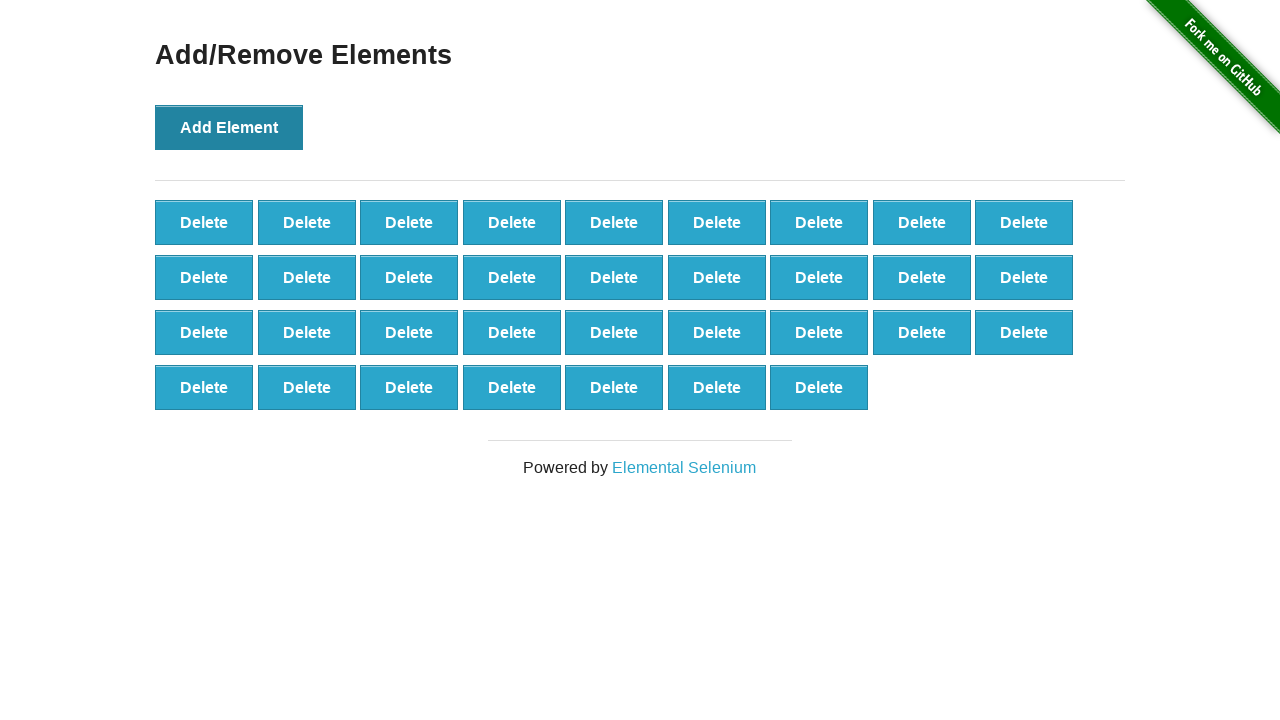

Clicked Add Element button (iteration 35/100) at (229, 127) on button:has-text('Add Element')
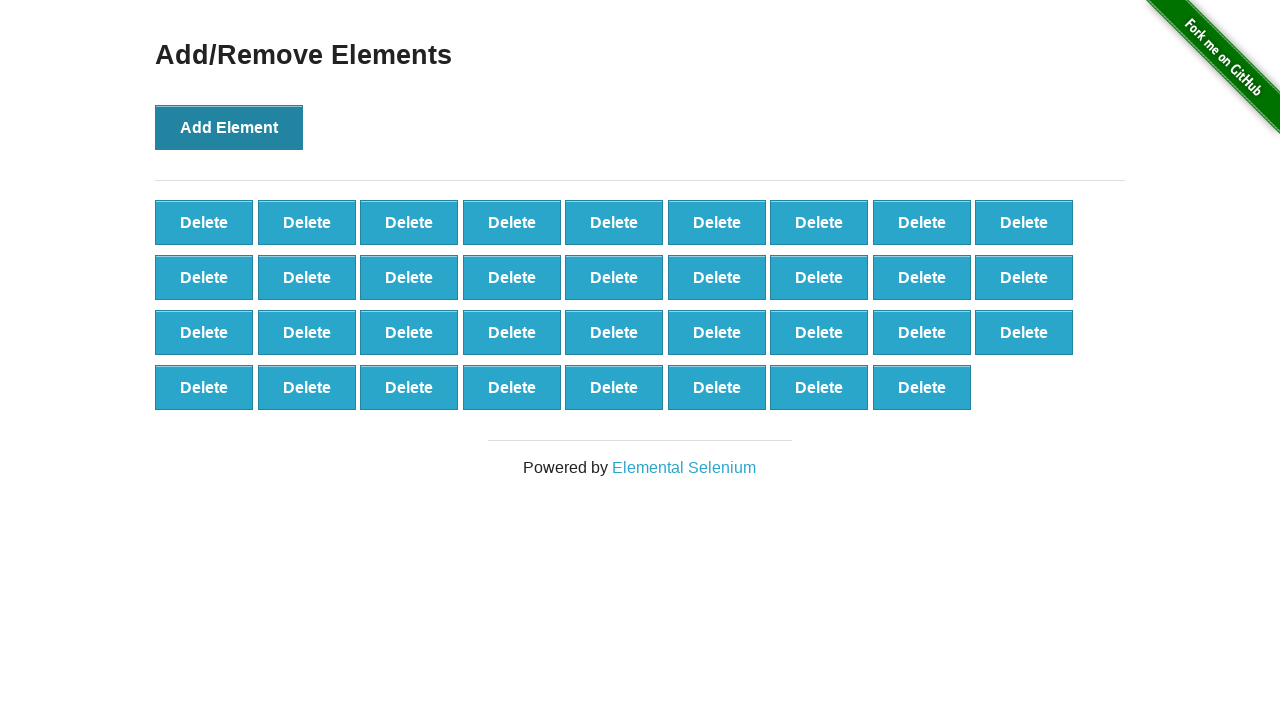

Clicked Add Element button (iteration 36/100) at (229, 127) on button:has-text('Add Element')
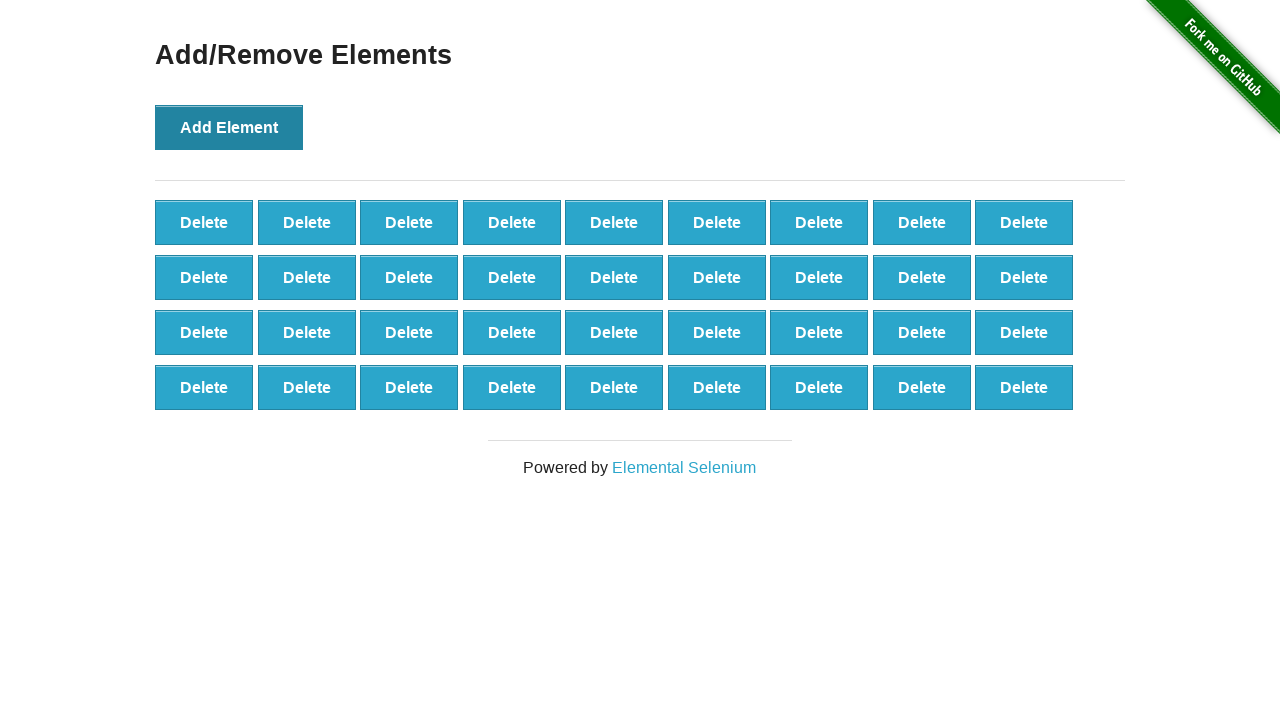

Clicked Add Element button (iteration 37/100) at (229, 127) on button:has-text('Add Element')
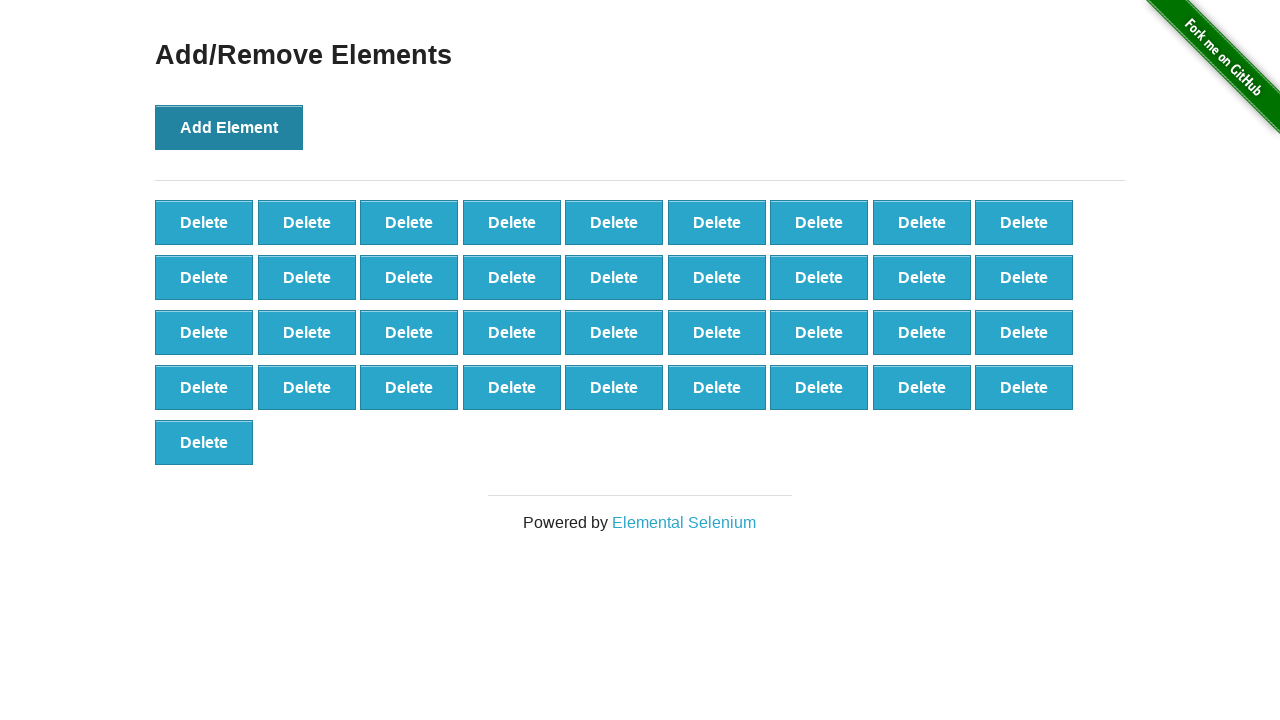

Clicked Add Element button (iteration 38/100) at (229, 127) on button:has-text('Add Element')
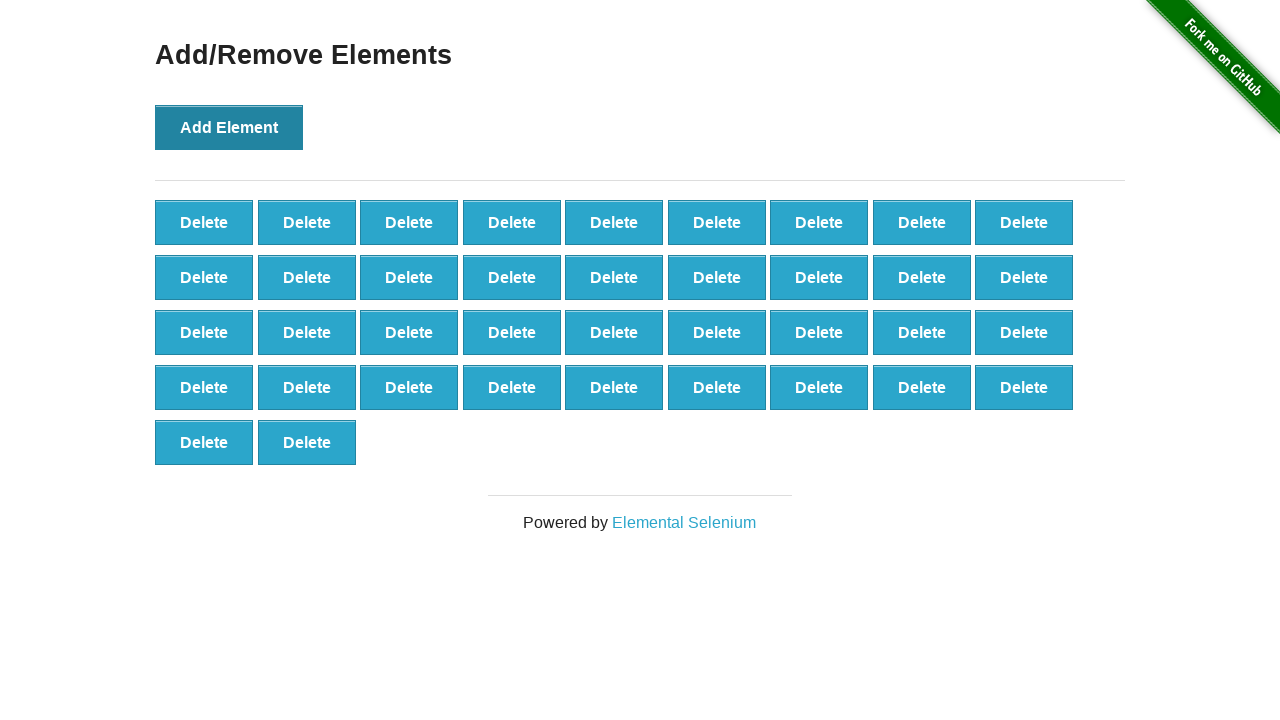

Clicked Add Element button (iteration 39/100) at (229, 127) on button:has-text('Add Element')
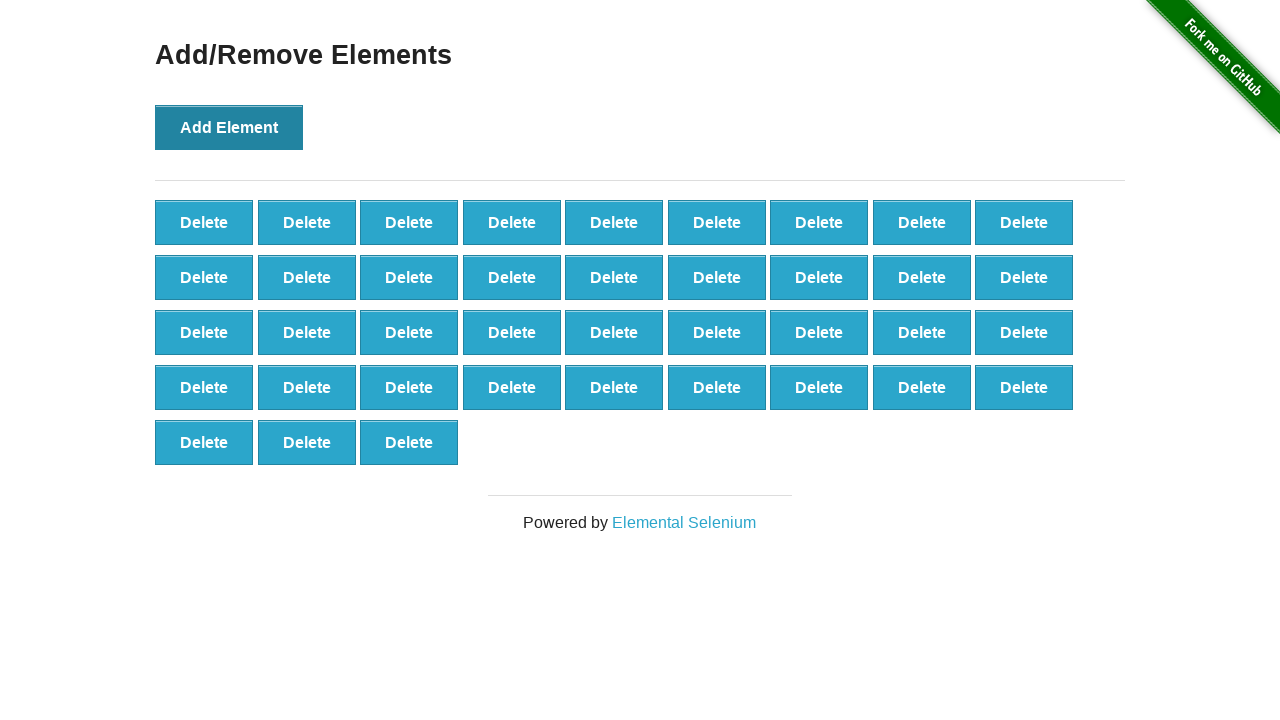

Clicked Add Element button (iteration 40/100) at (229, 127) on button:has-text('Add Element')
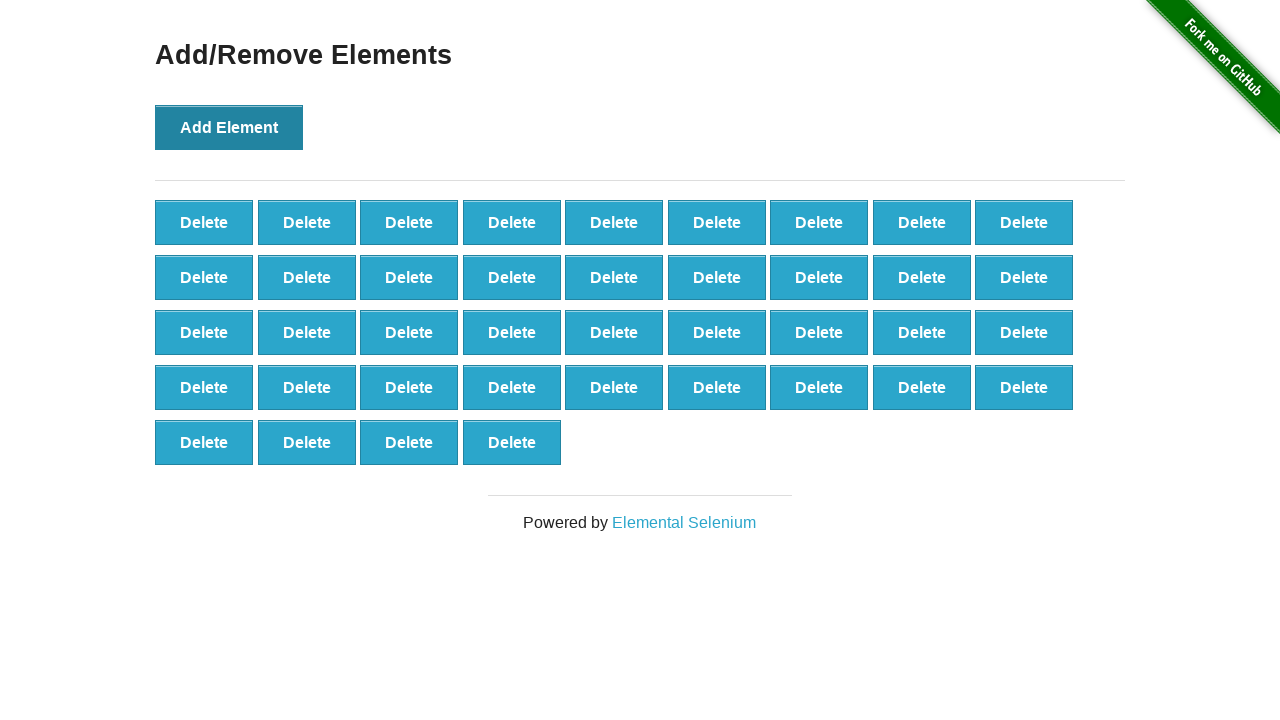

Clicked Add Element button (iteration 41/100) at (229, 127) on button:has-text('Add Element')
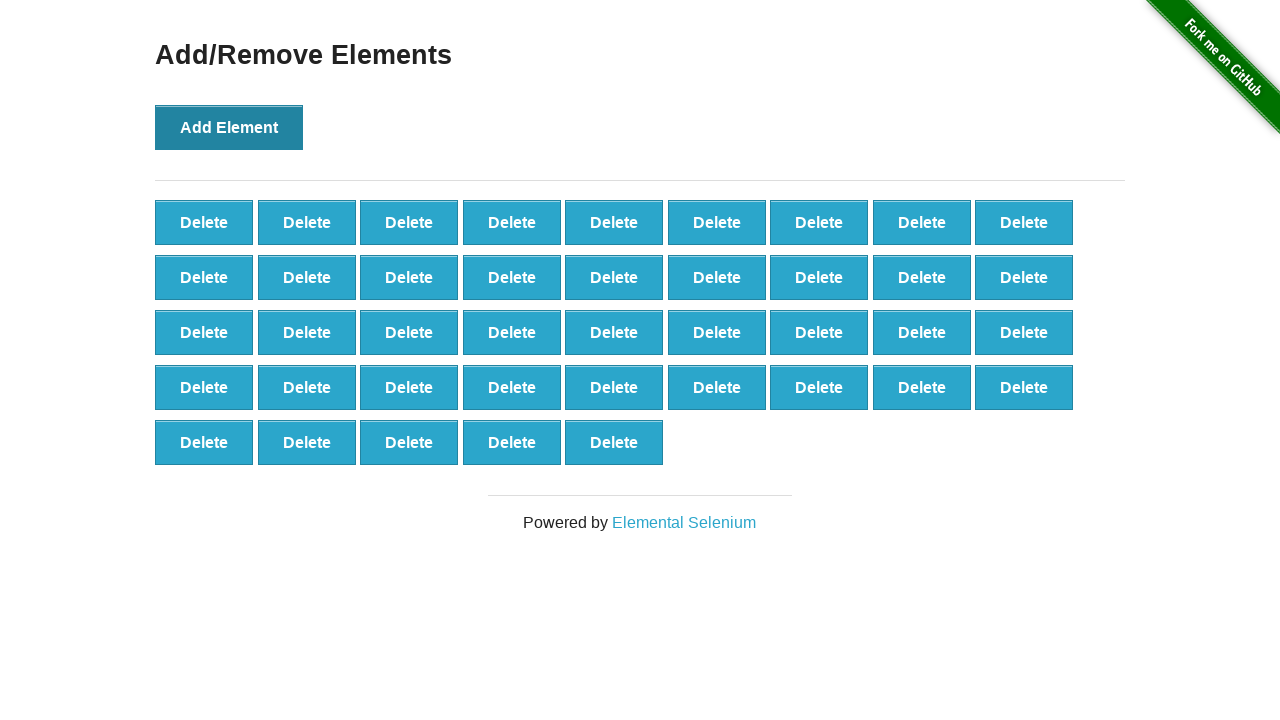

Clicked Add Element button (iteration 42/100) at (229, 127) on button:has-text('Add Element')
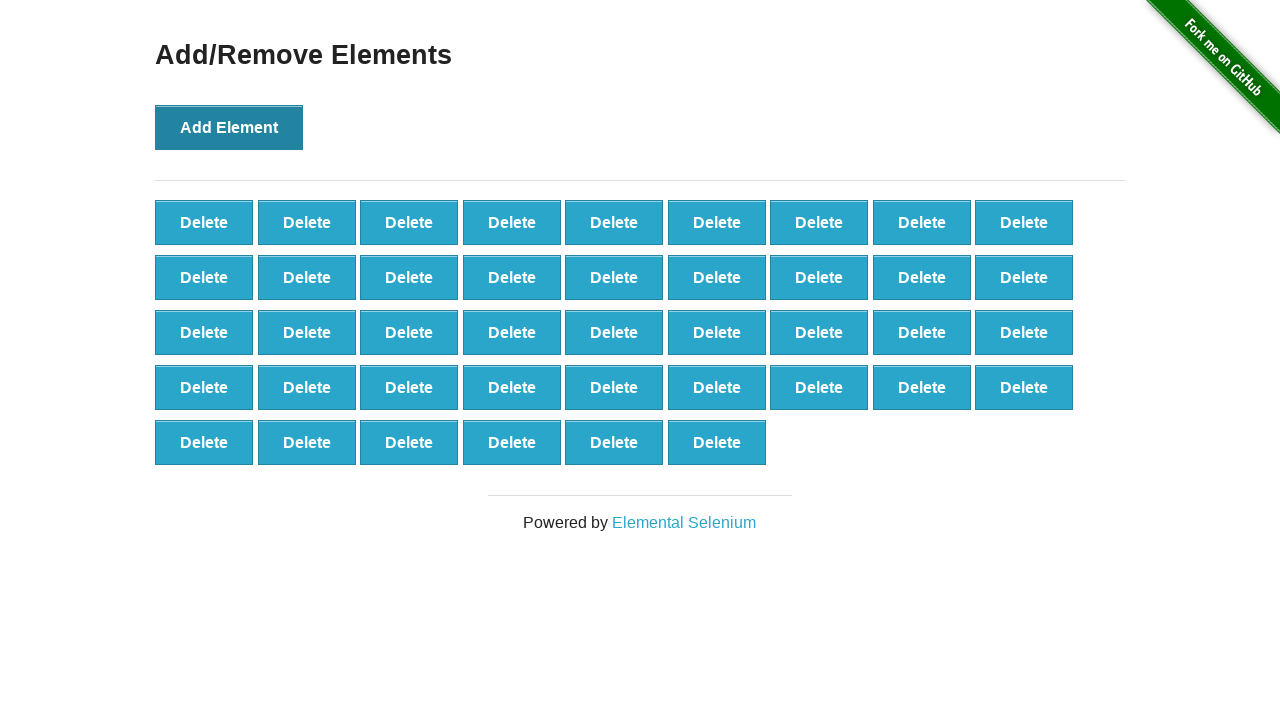

Clicked Add Element button (iteration 43/100) at (229, 127) on button:has-text('Add Element')
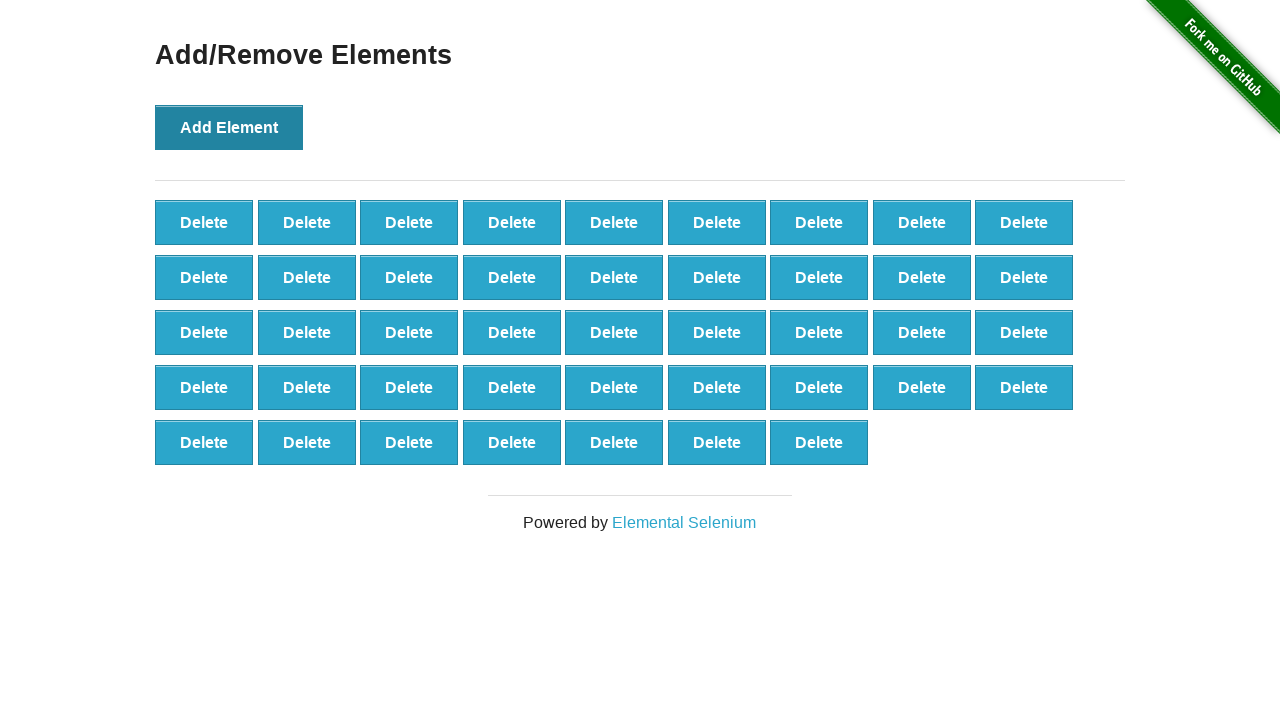

Clicked Add Element button (iteration 44/100) at (229, 127) on button:has-text('Add Element')
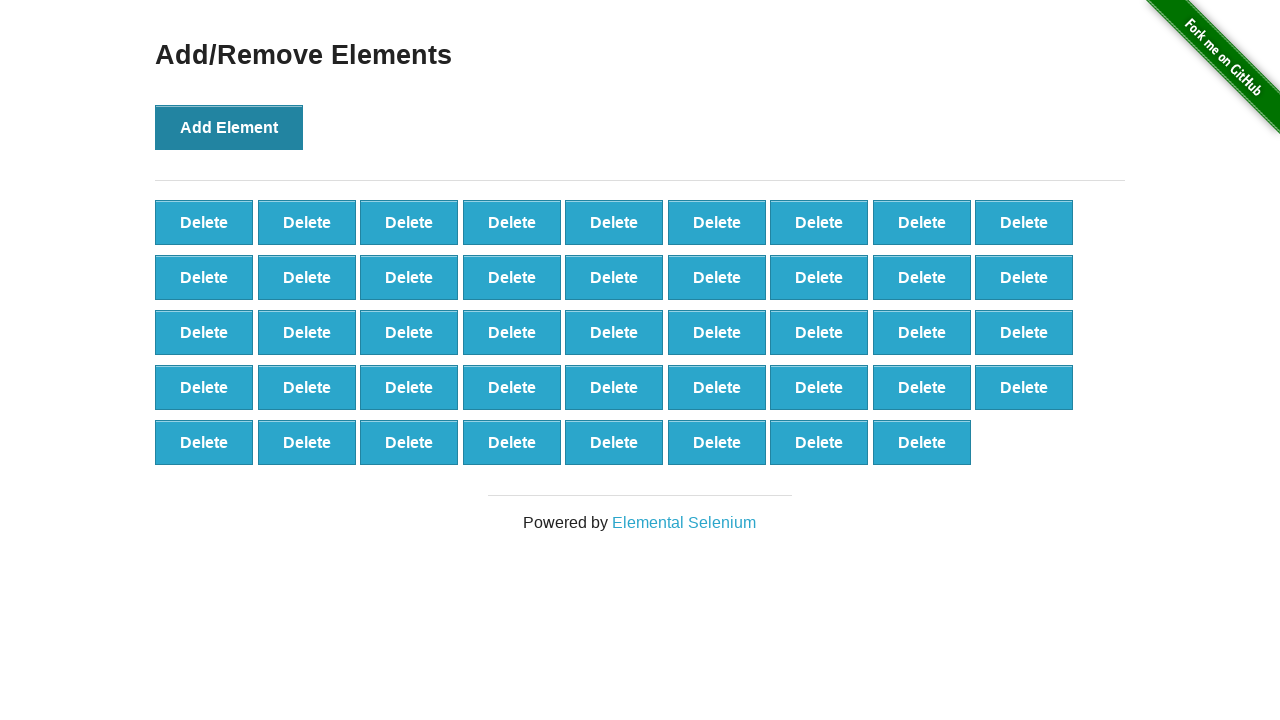

Clicked Add Element button (iteration 45/100) at (229, 127) on button:has-text('Add Element')
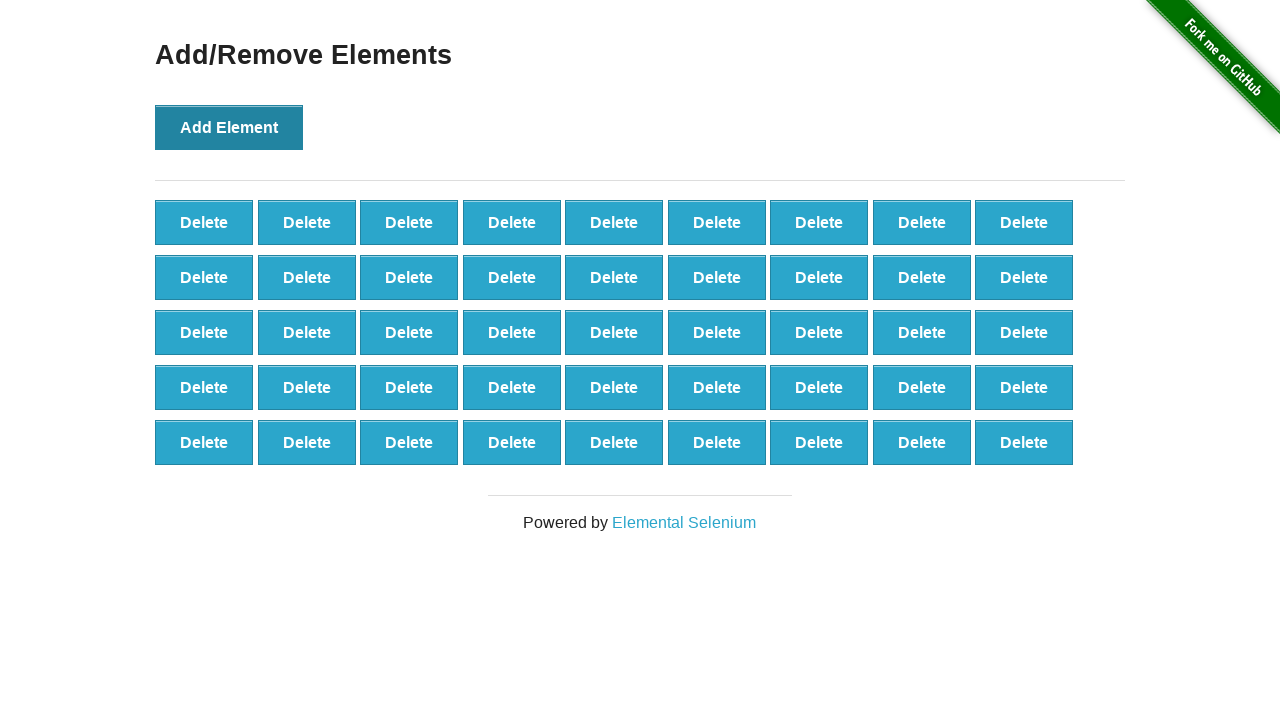

Clicked Add Element button (iteration 46/100) at (229, 127) on button:has-text('Add Element')
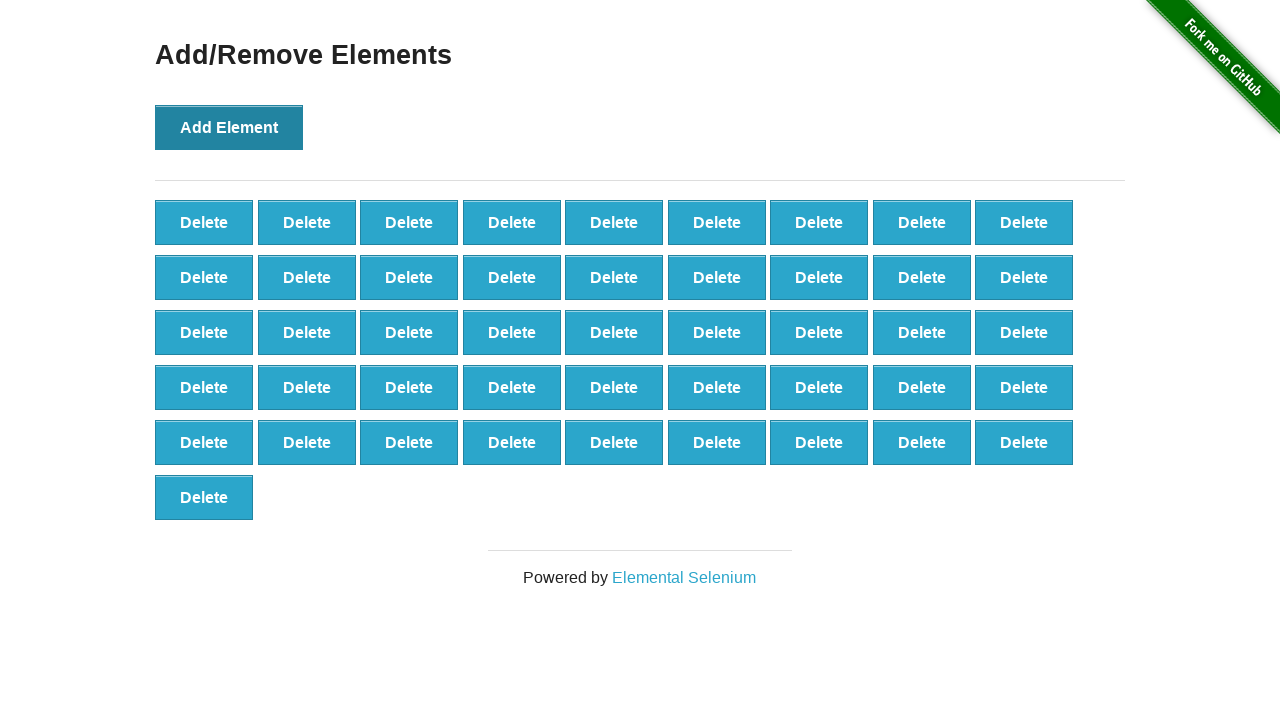

Clicked Add Element button (iteration 47/100) at (229, 127) on button:has-text('Add Element')
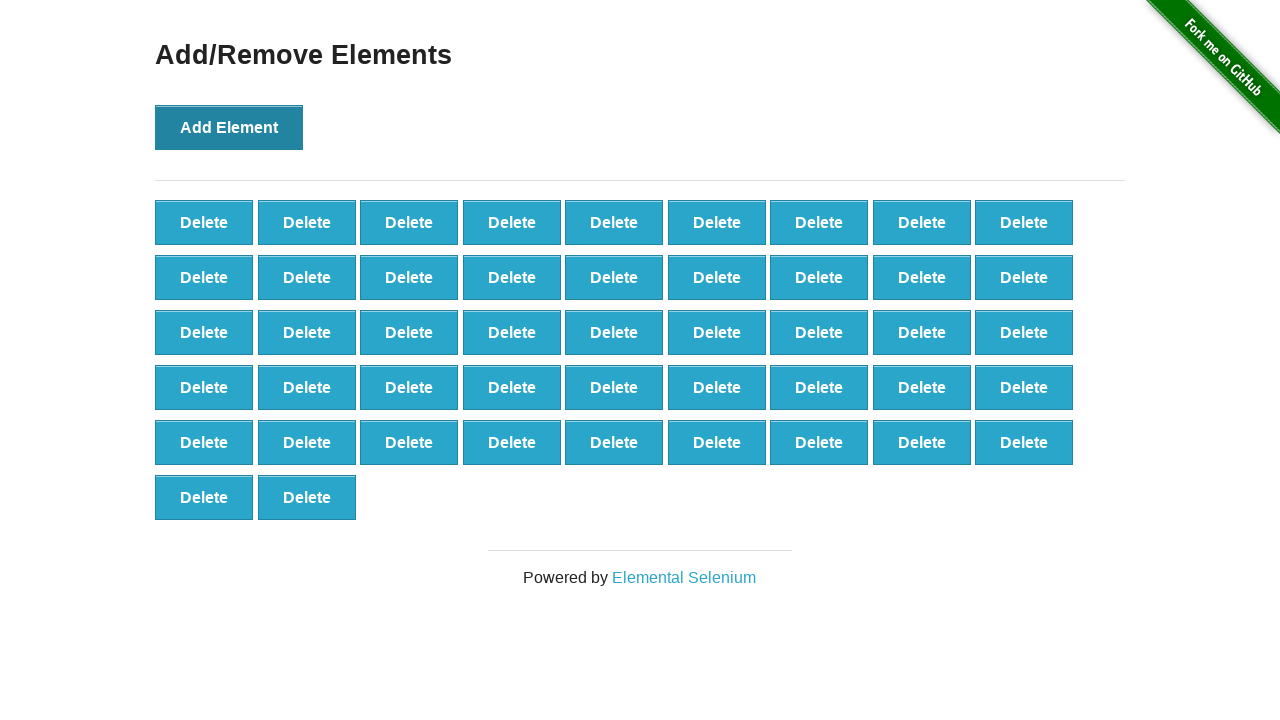

Clicked Add Element button (iteration 48/100) at (229, 127) on button:has-text('Add Element')
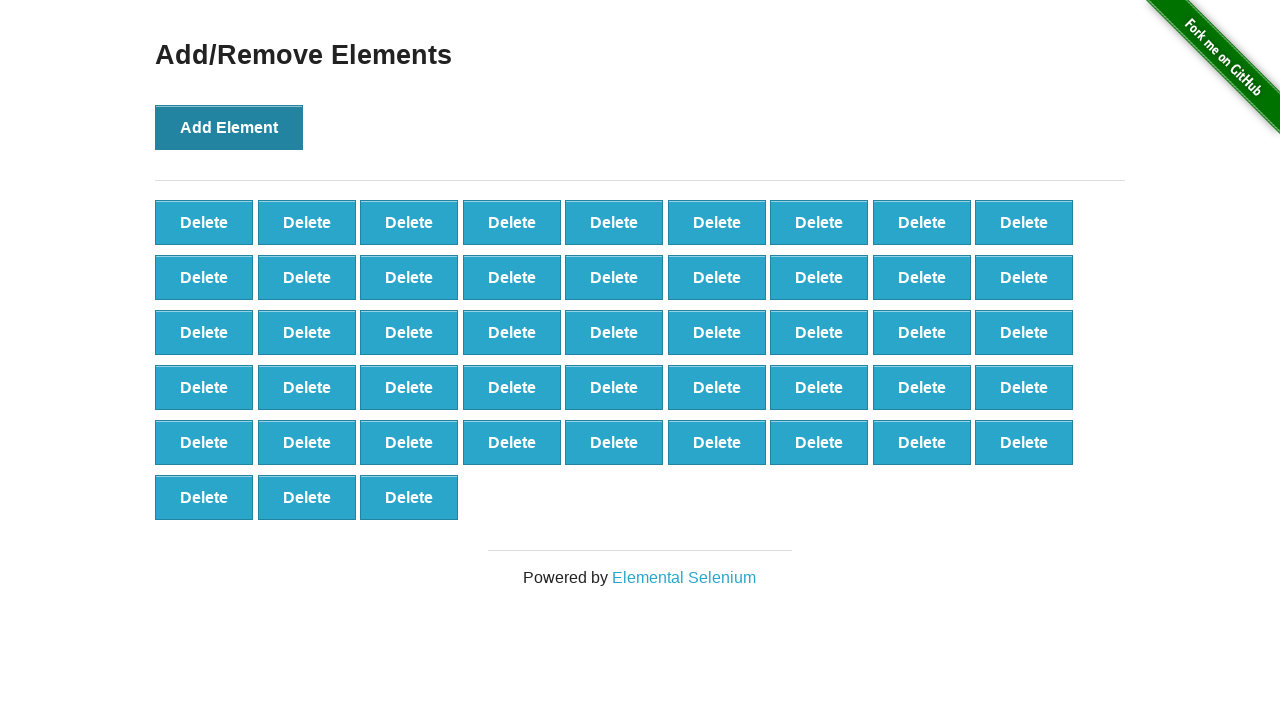

Clicked Add Element button (iteration 49/100) at (229, 127) on button:has-text('Add Element')
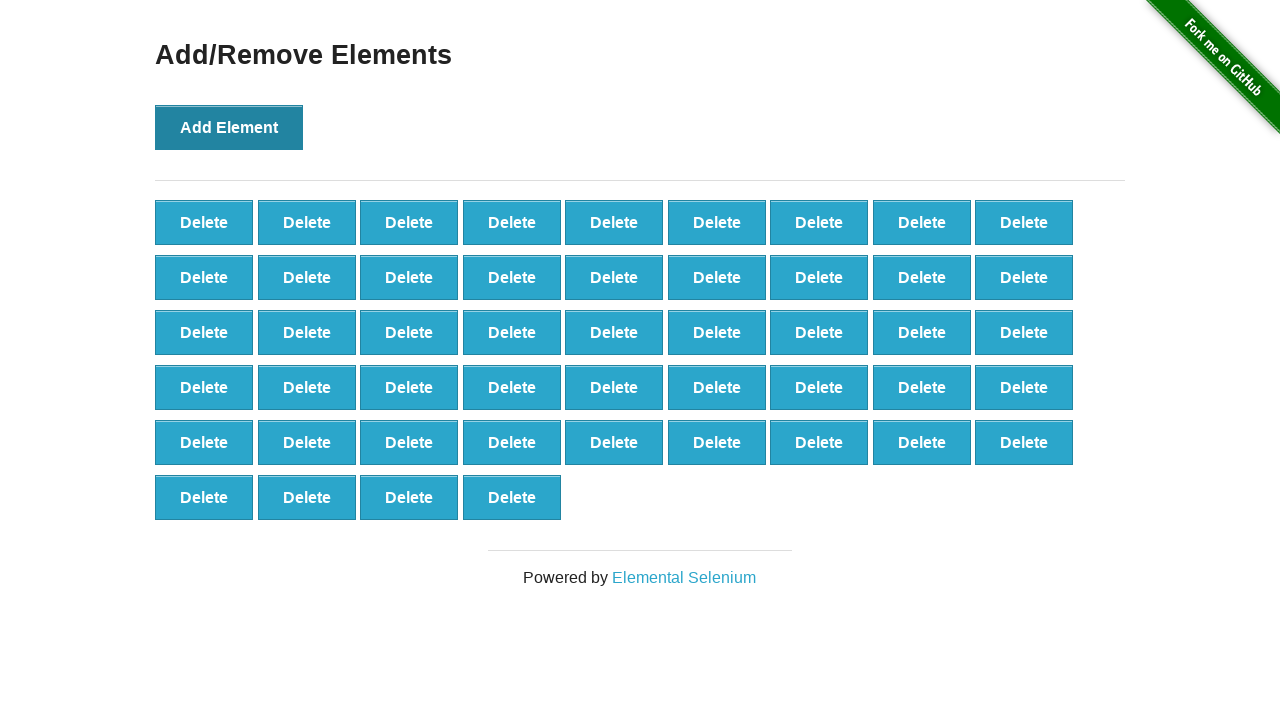

Clicked Add Element button (iteration 50/100) at (229, 127) on button:has-text('Add Element')
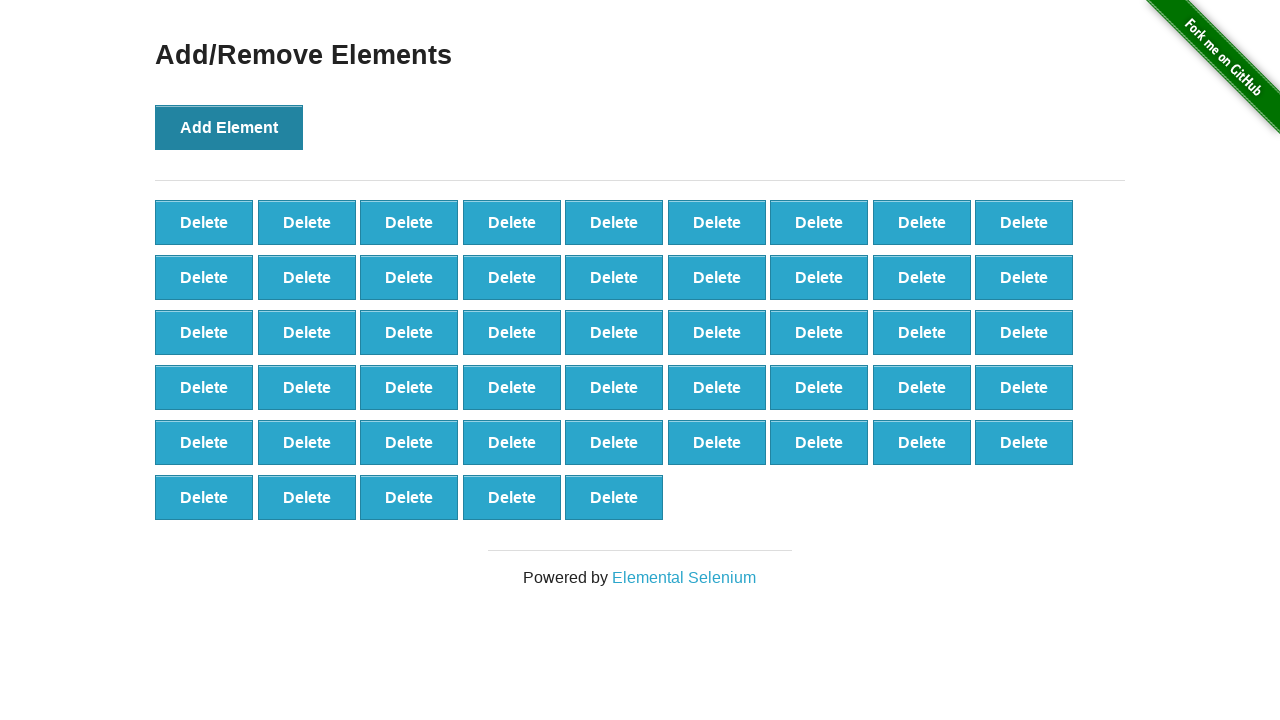

Clicked Add Element button (iteration 51/100) at (229, 127) on button:has-text('Add Element')
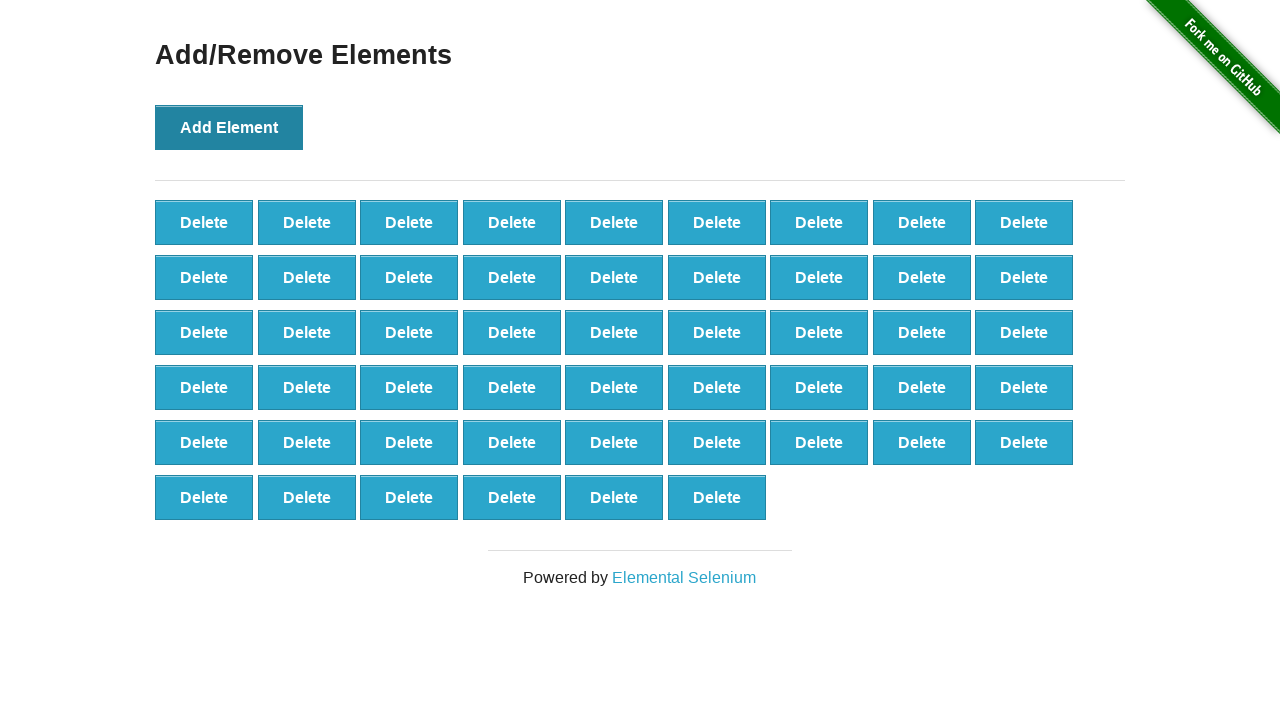

Clicked Add Element button (iteration 52/100) at (229, 127) on button:has-text('Add Element')
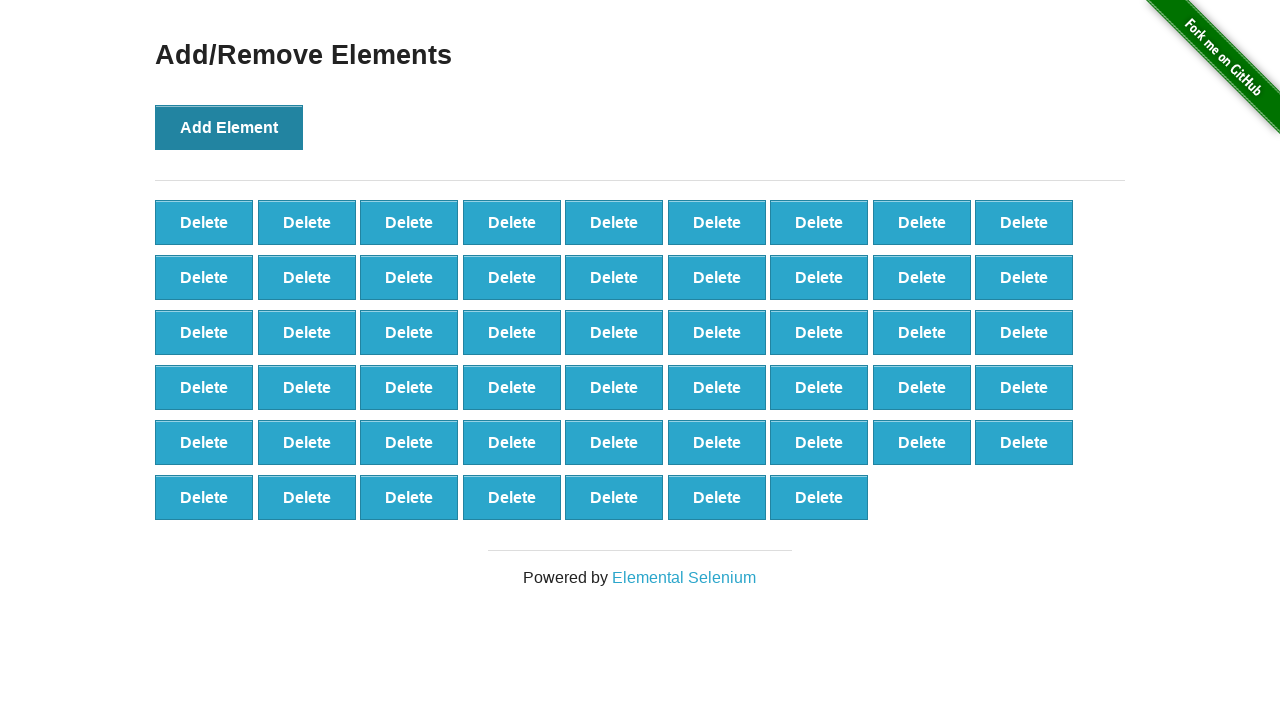

Clicked Add Element button (iteration 53/100) at (229, 127) on button:has-text('Add Element')
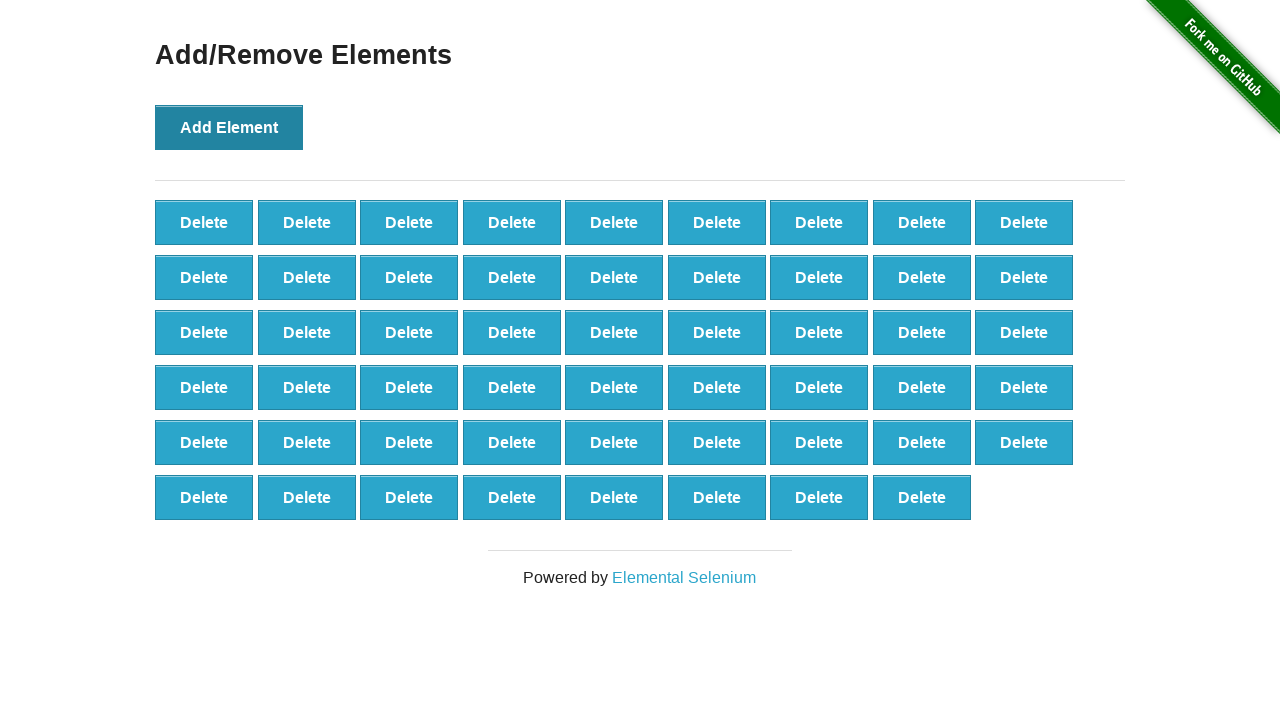

Clicked Add Element button (iteration 54/100) at (229, 127) on button:has-text('Add Element')
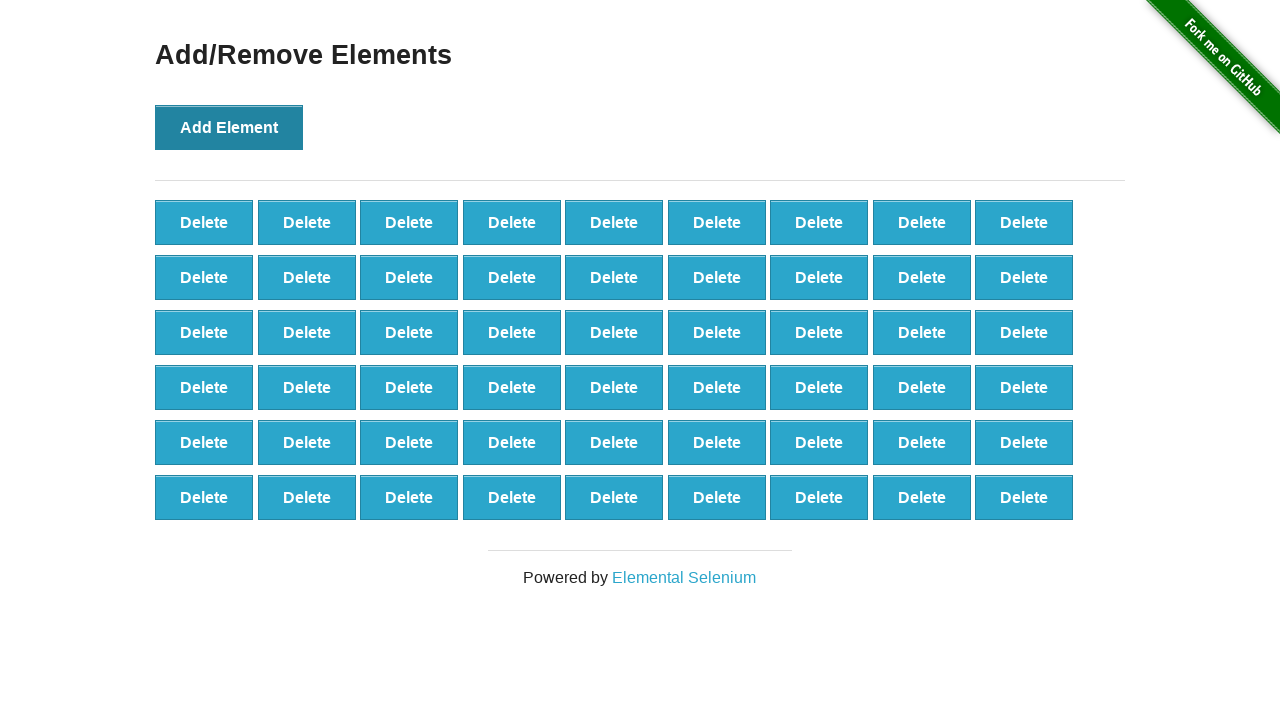

Clicked Add Element button (iteration 55/100) at (229, 127) on button:has-text('Add Element')
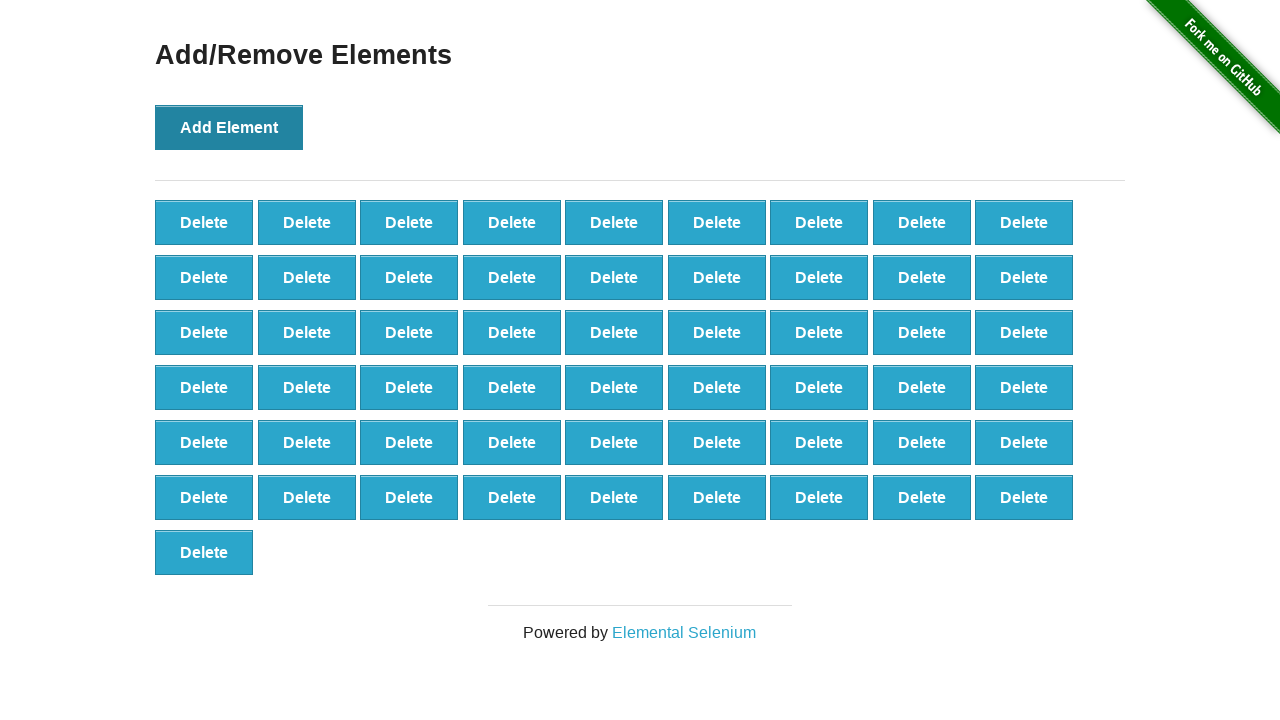

Clicked Add Element button (iteration 56/100) at (229, 127) on button:has-text('Add Element')
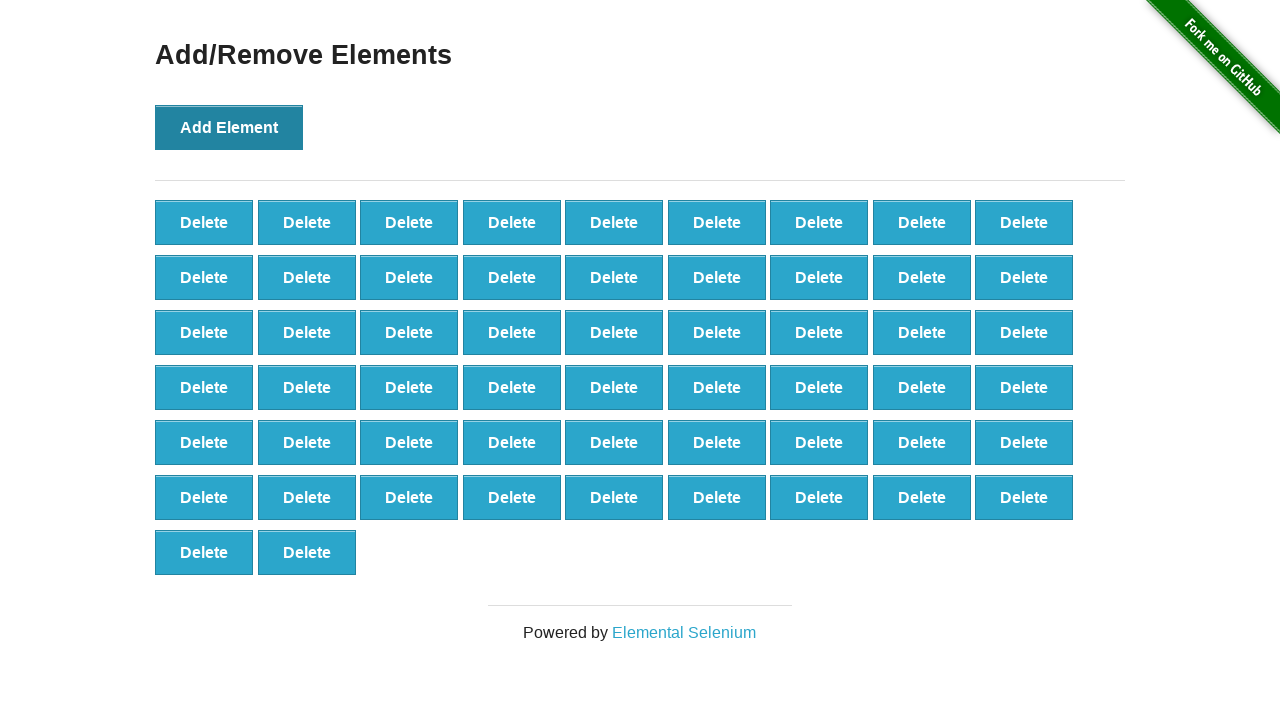

Clicked Add Element button (iteration 57/100) at (229, 127) on button:has-text('Add Element')
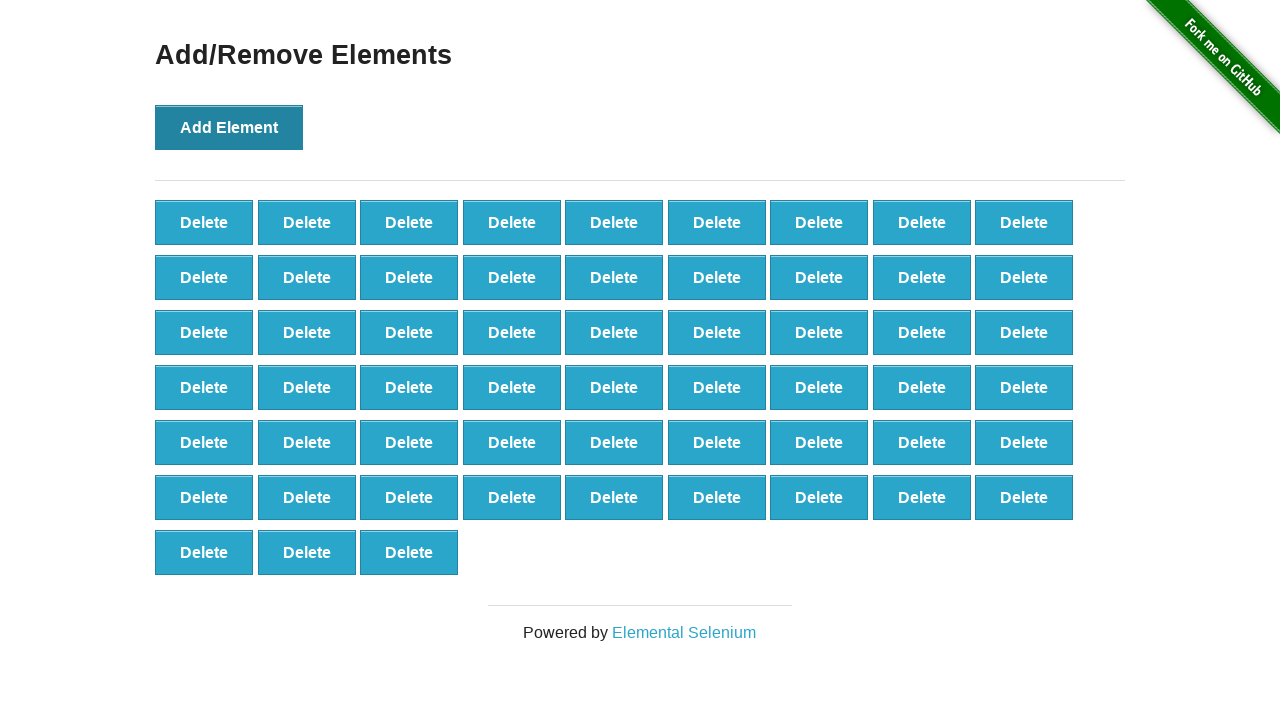

Clicked Add Element button (iteration 58/100) at (229, 127) on button:has-text('Add Element')
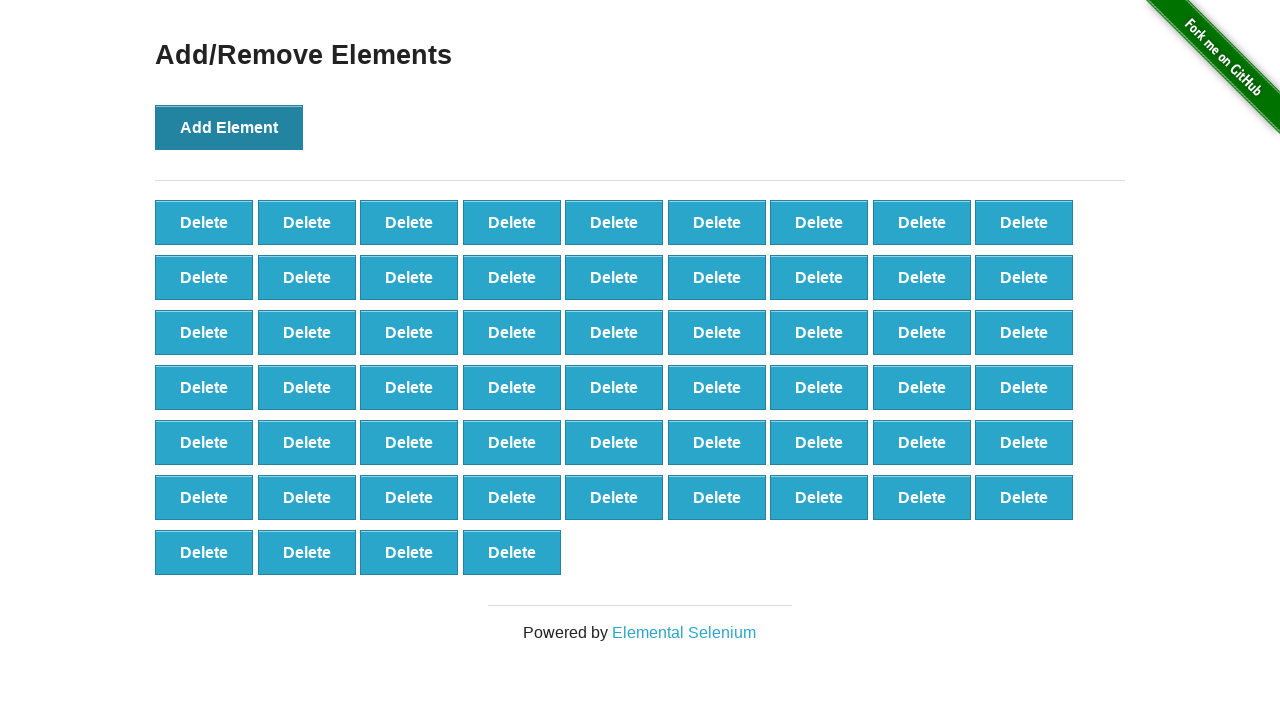

Clicked Add Element button (iteration 59/100) at (229, 127) on button:has-text('Add Element')
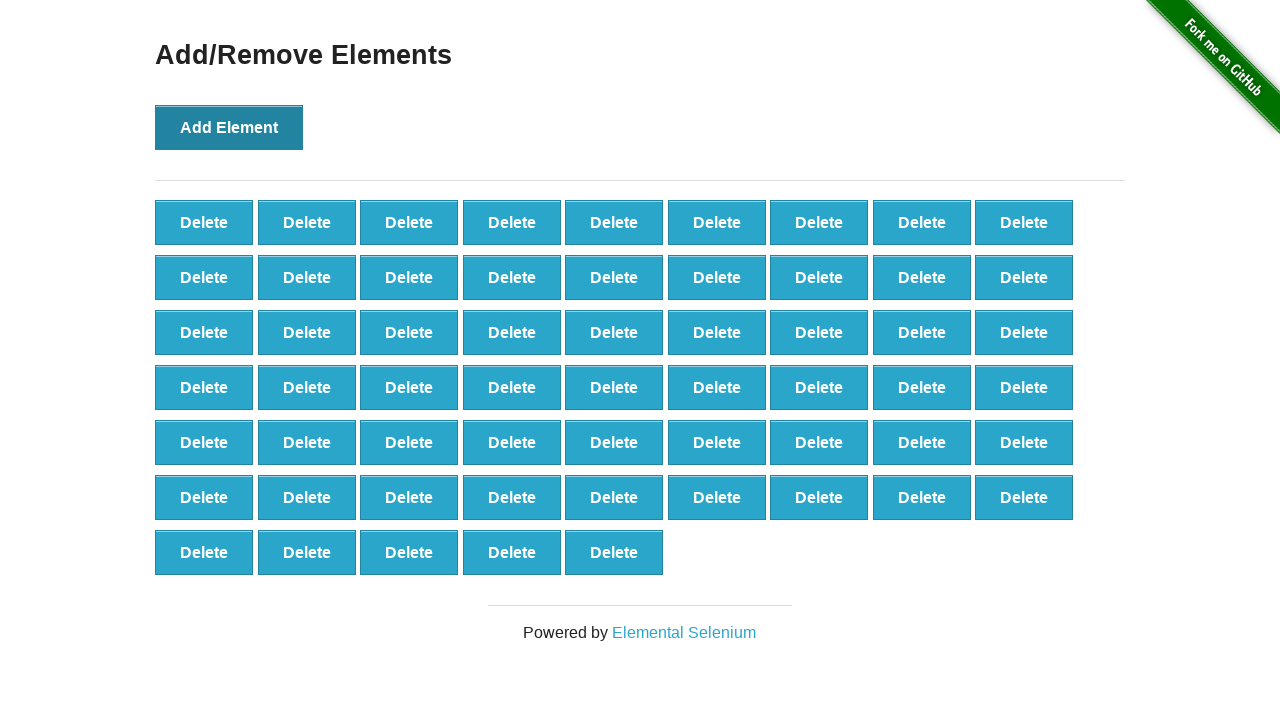

Clicked Add Element button (iteration 60/100) at (229, 127) on button:has-text('Add Element')
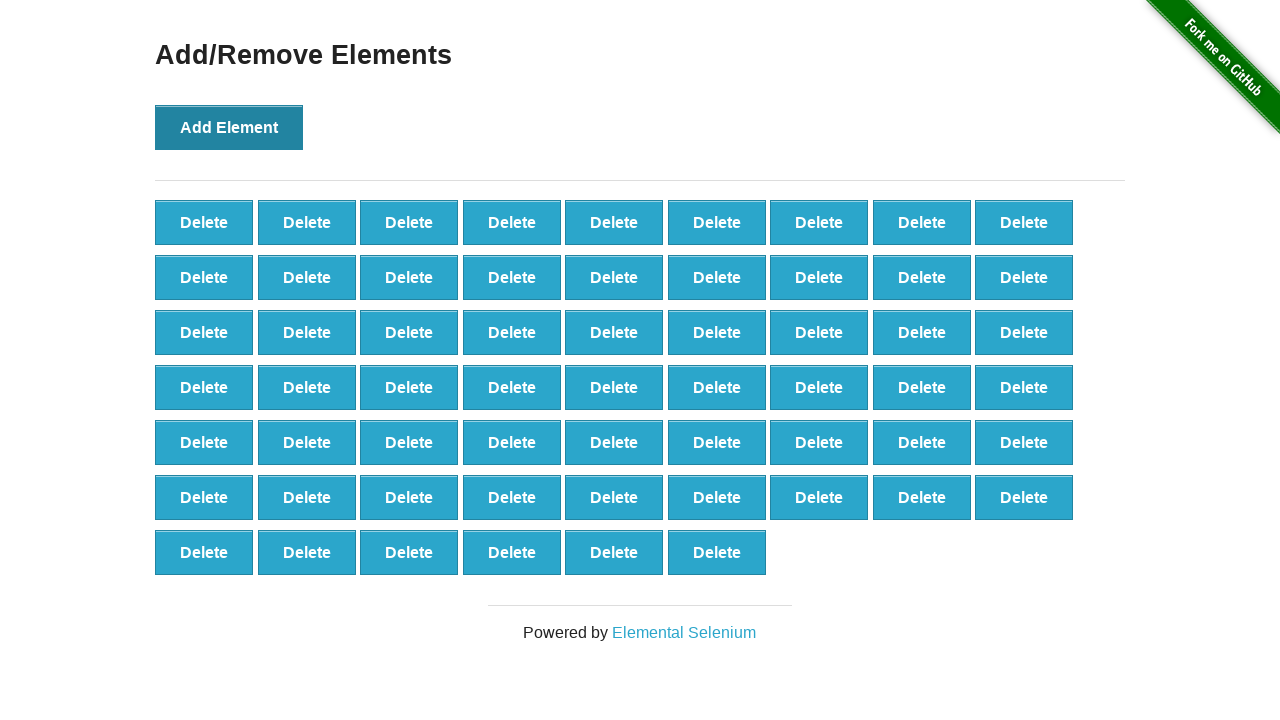

Clicked Add Element button (iteration 61/100) at (229, 127) on button:has-text('Add Element')
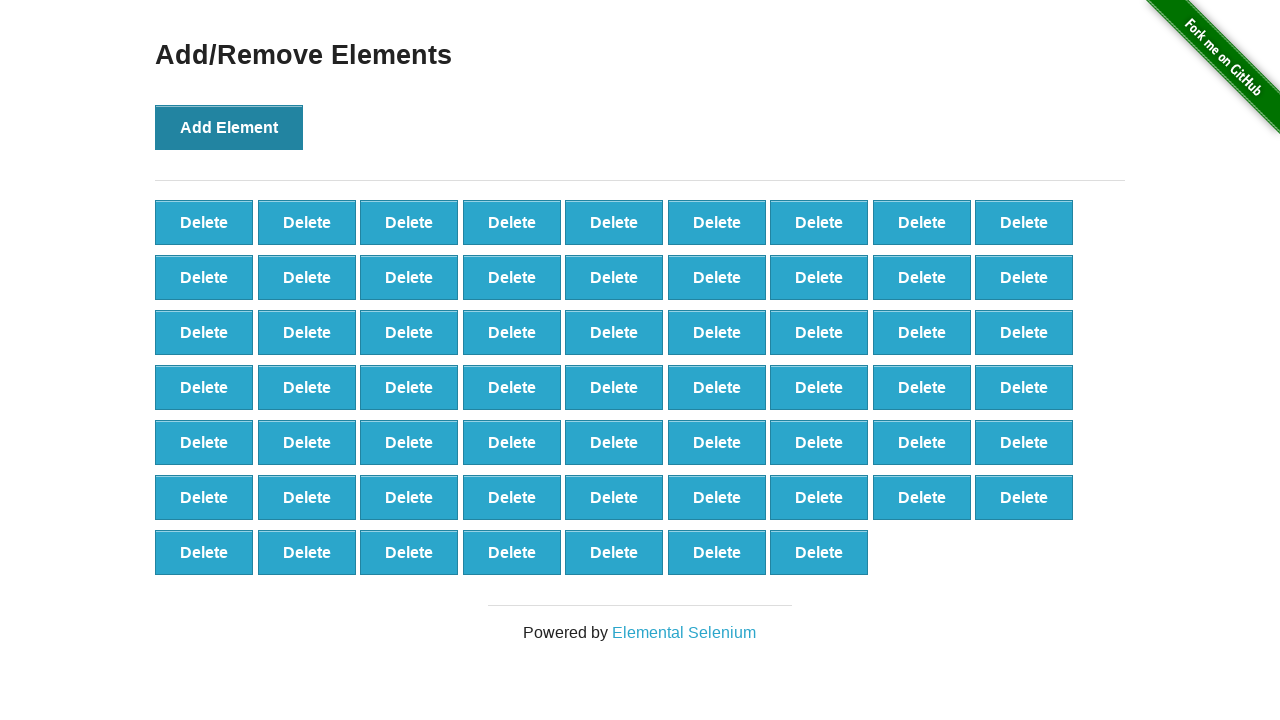

Clicked Add Element button (iteration 62/100) at (229, 127) on button:has-text('Add Element')
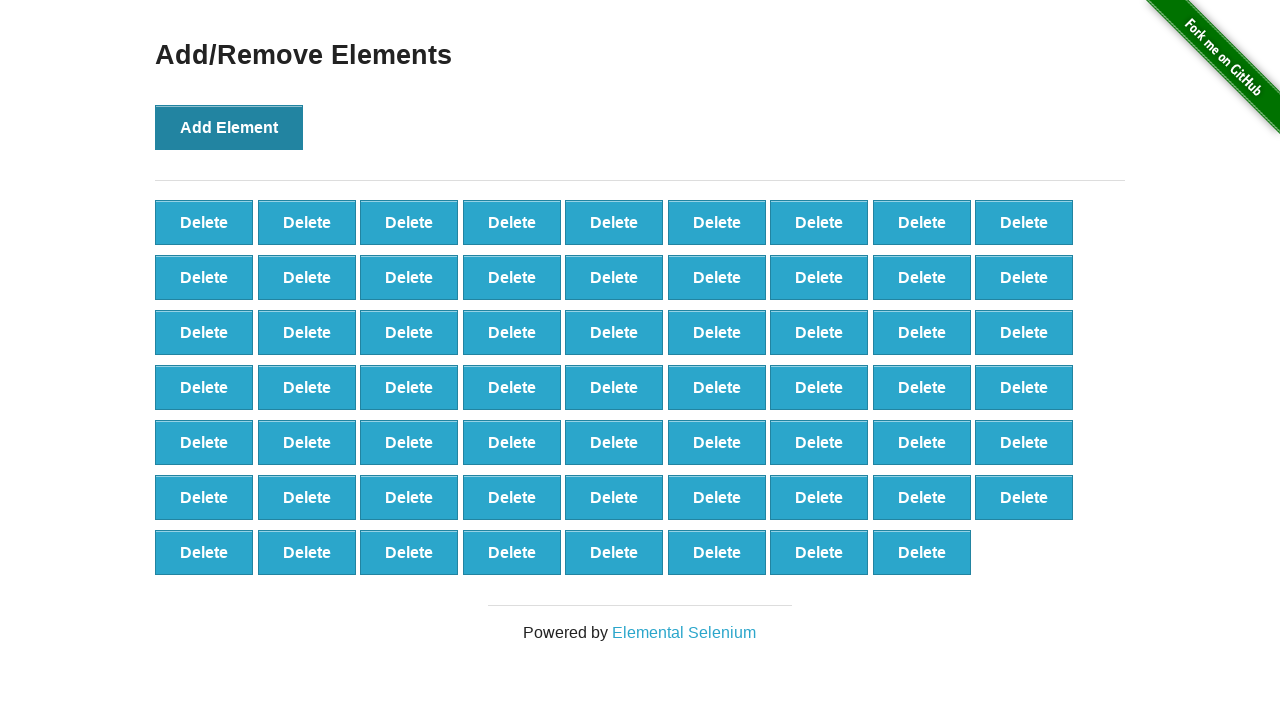

Clicked Add Element button (iteration 63/100) at (229, 127) on button:has-text('Add Element')
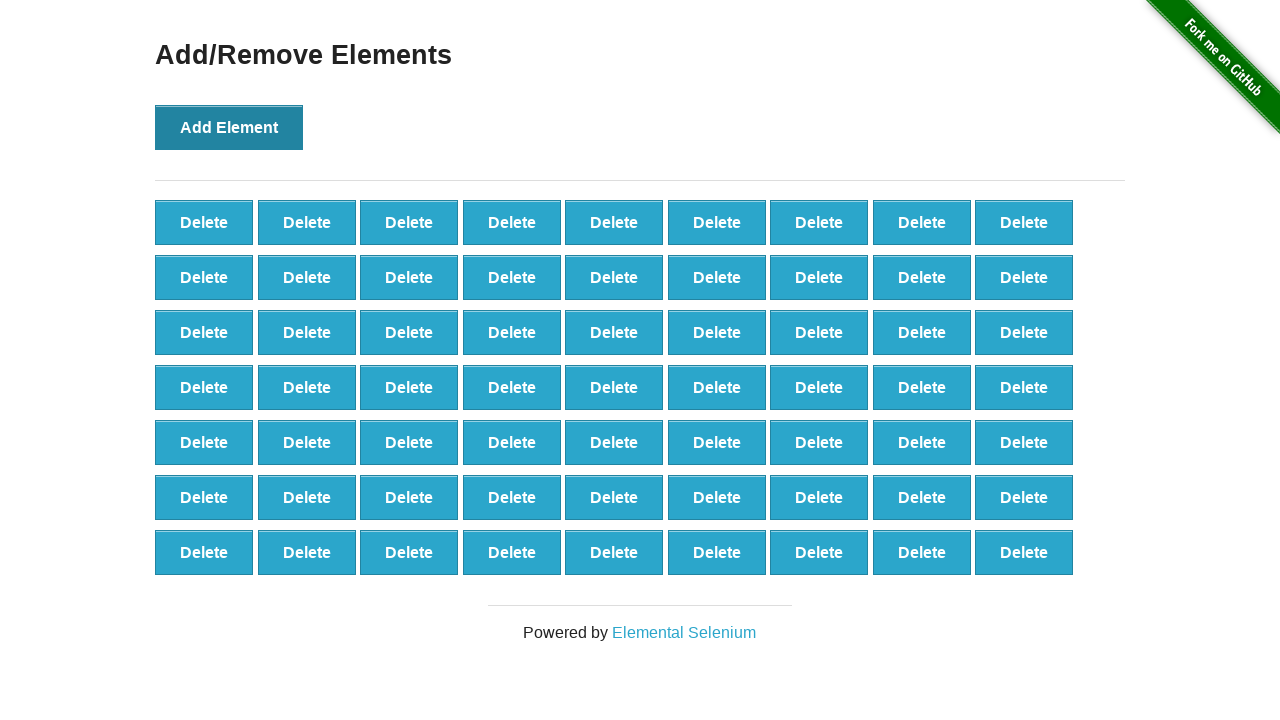

Clicked Add Element button (iteration 64/100) at (229, 127) on button:has-text('Add Element')
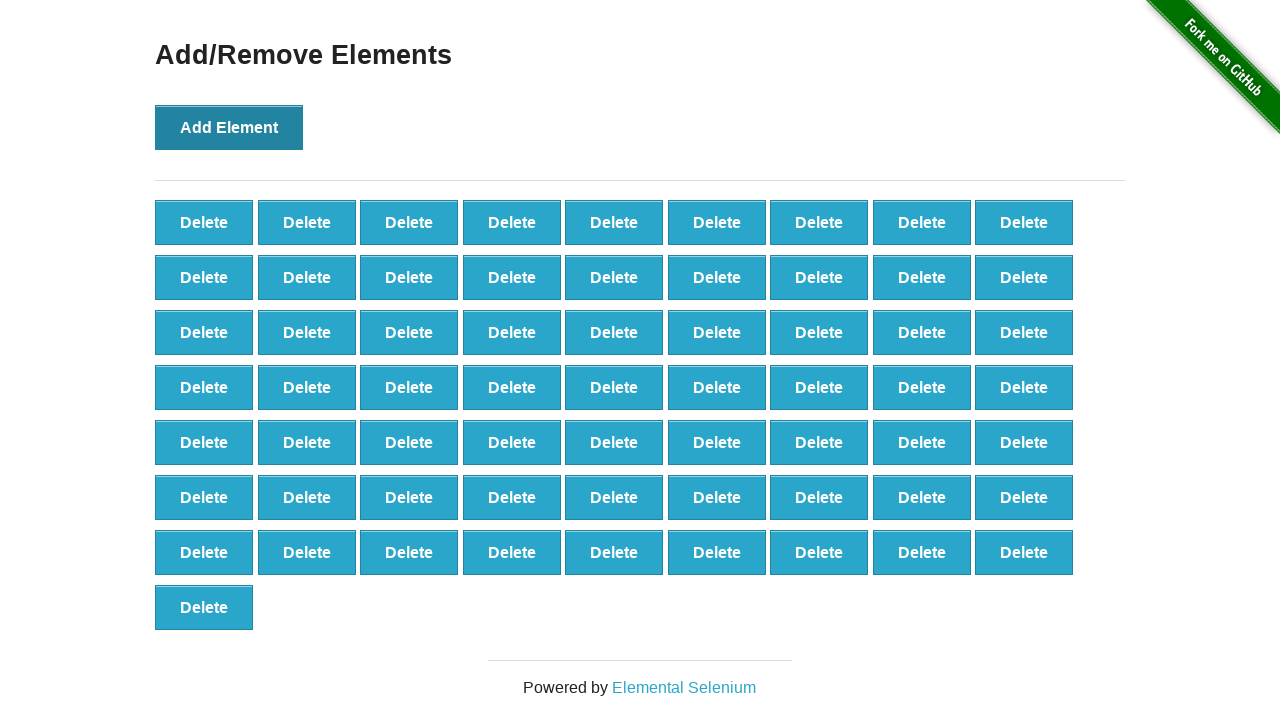

Clicked Add Element button (iteration 65/100) at (229, 127) on button:has-text('Add Element')
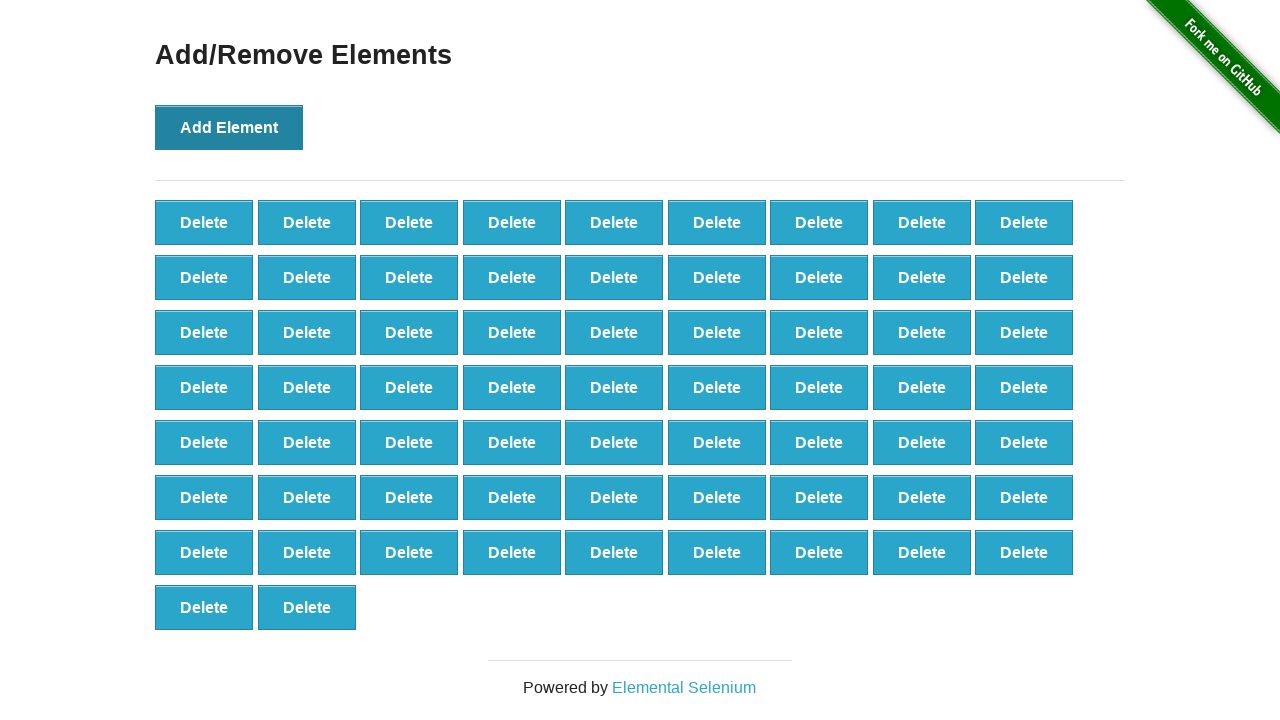

Clicked Add Element button (iteration 66/100) at (229, 127) on button:has-text('Add Element')
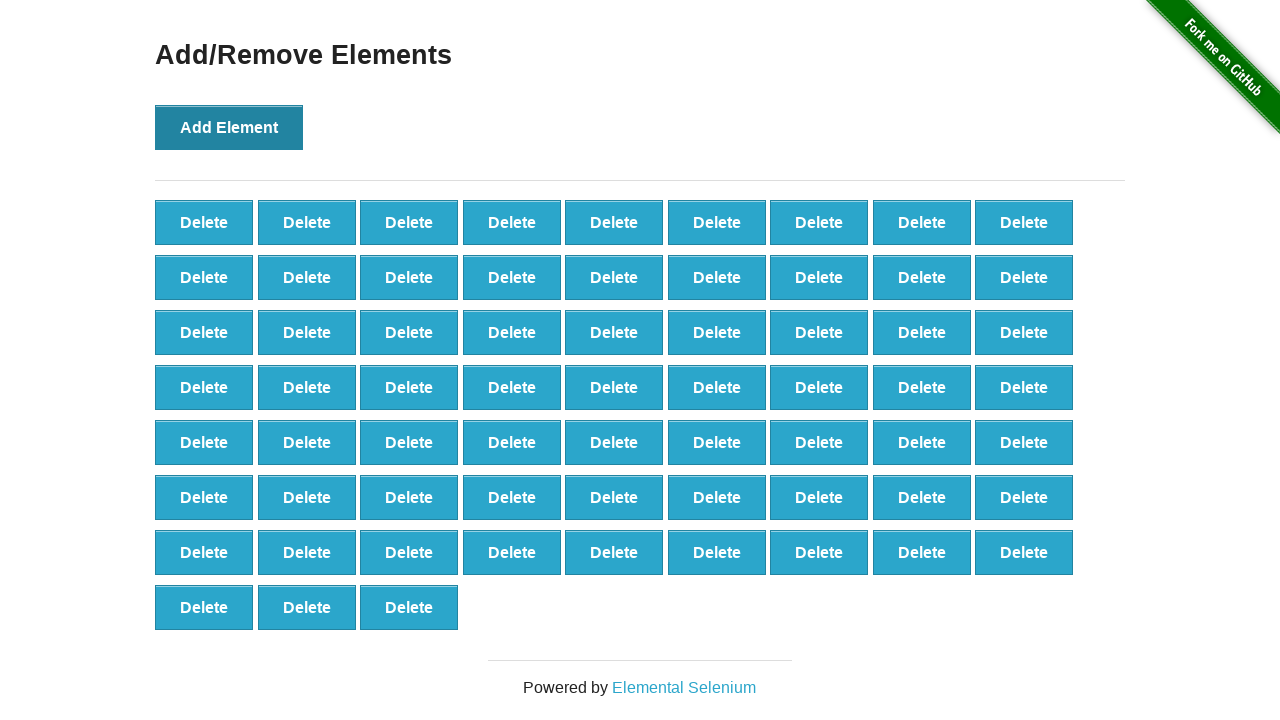

Clicked Add Element button (iteration 67/100) at (229, 127) on button:has-text('Add Element')
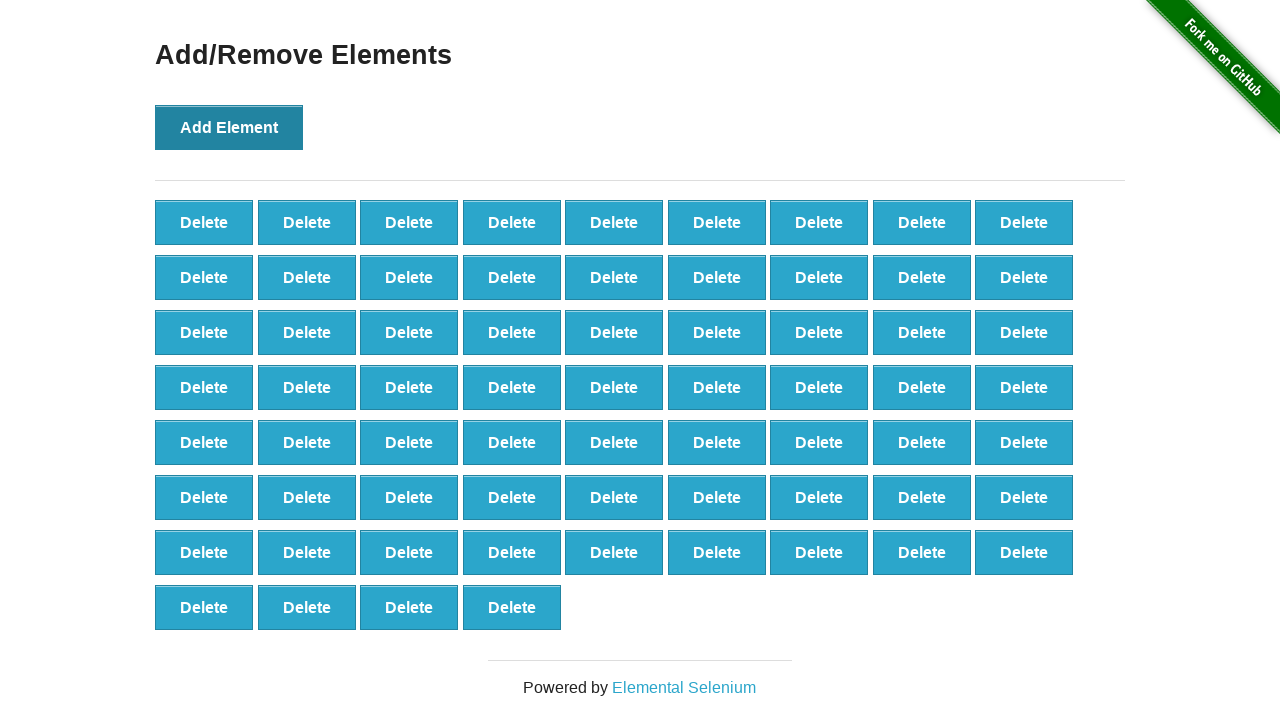

Clicked Add Element button (iteration 68/100) at (229, 127) on button:has-text('Add Element')
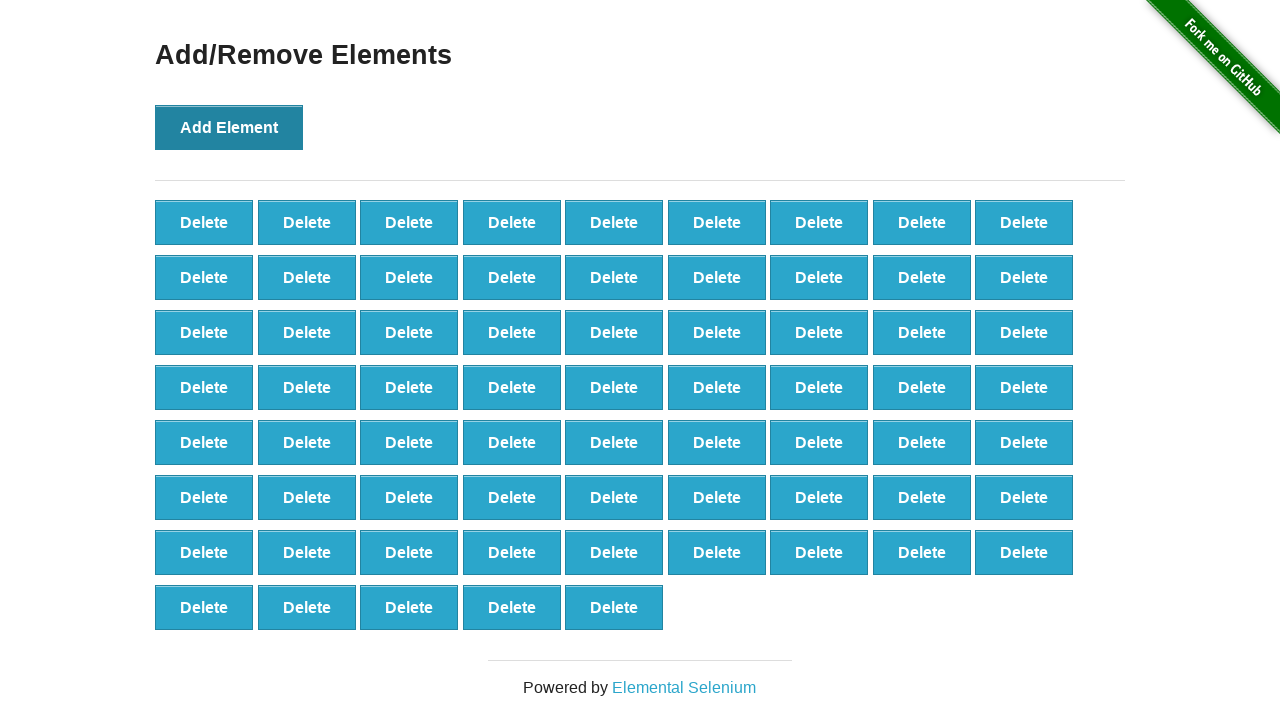

Clicked Add Element button (iteration 69/100) at (229, 127) on button:has-text('Add Element')
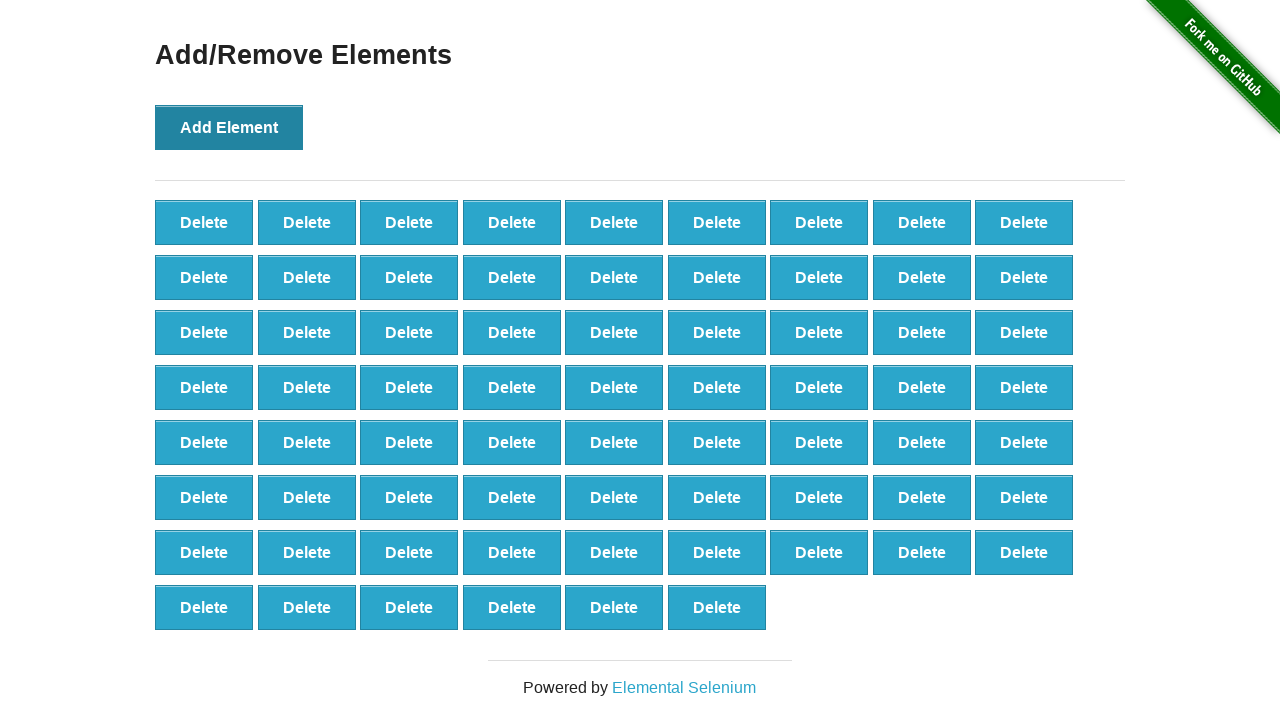

Clicked Add Element button (iteration 70/100) at (229, 127) on button:has-text('Add Element')
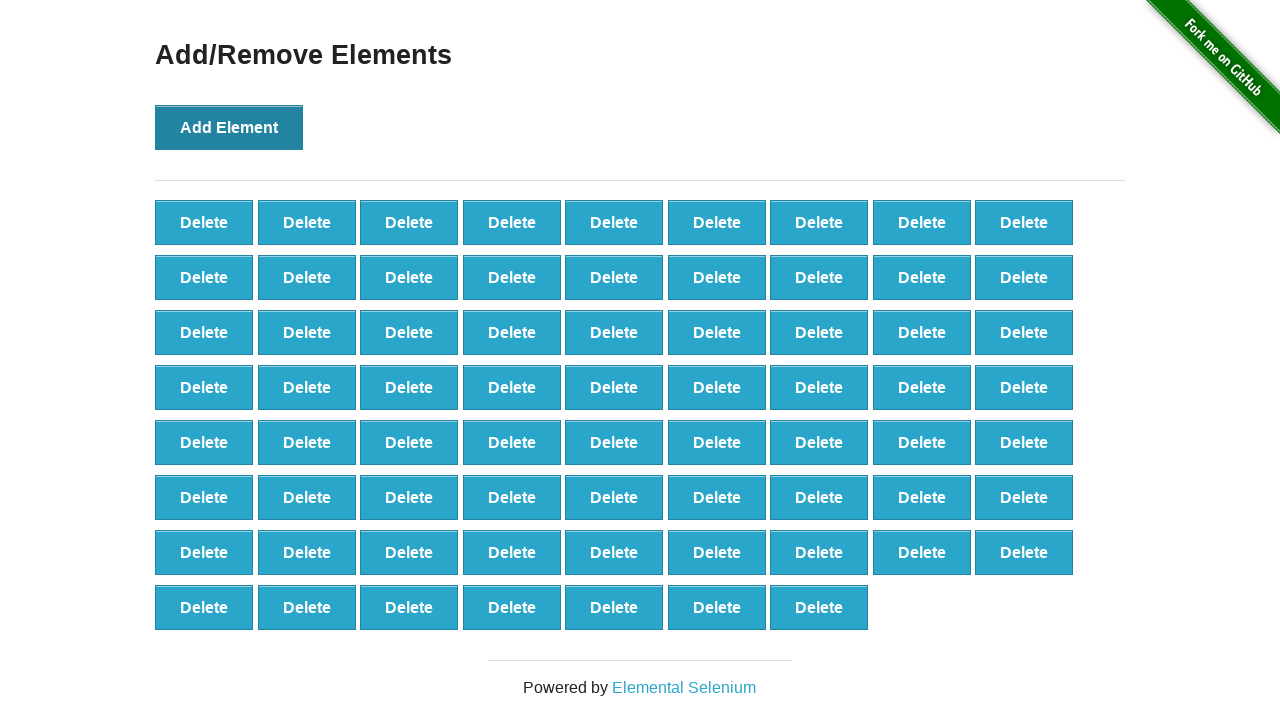

Clicked Add Element button (iteration 71/100) at (229, 127) on button:has-text('Add Element')
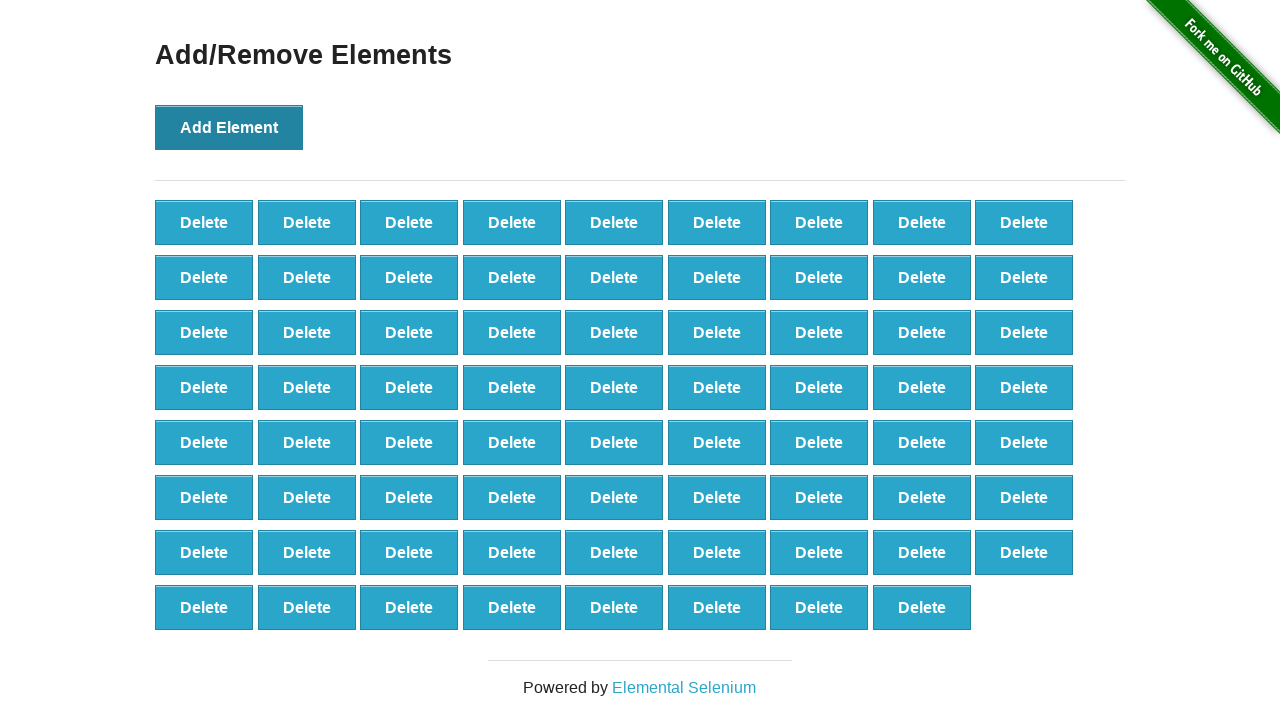

Clicked Add Element button (iteration 72/100) at (229, 127) on button:has-text('Add Element')
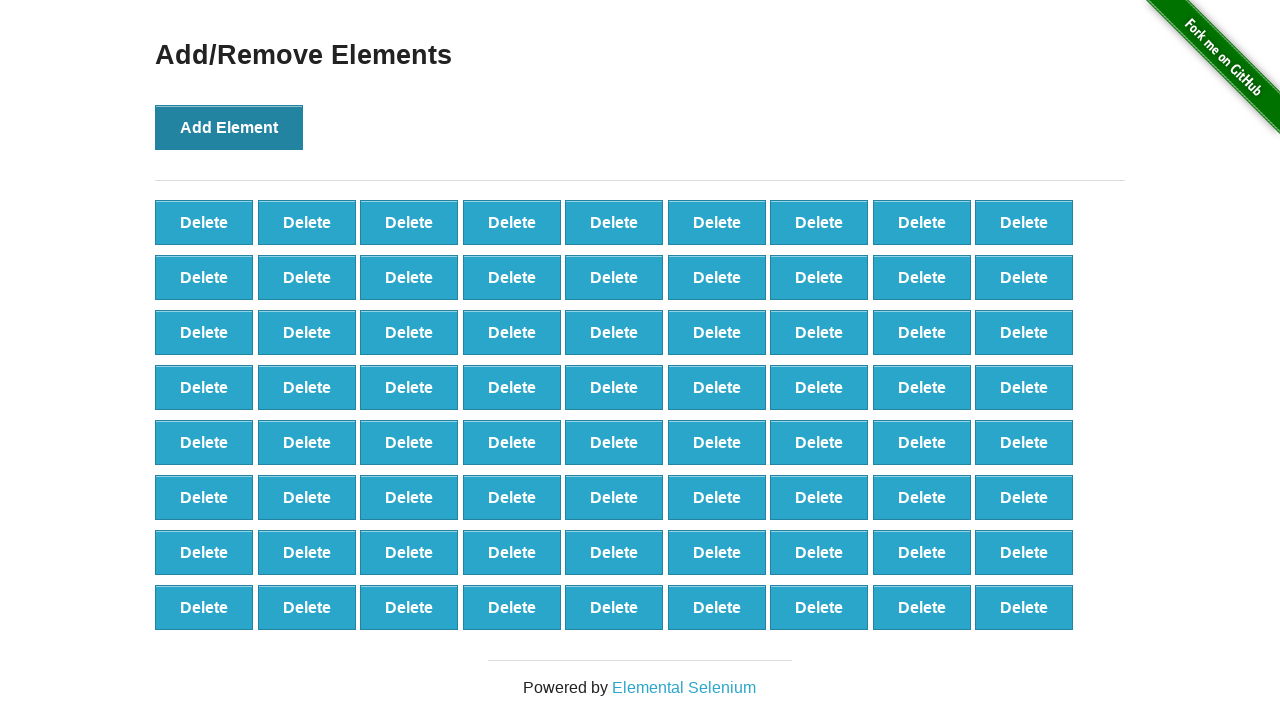

Clicked Add Element button (iteration 73/100) at (229, 127) on button:has-text('Add Element')
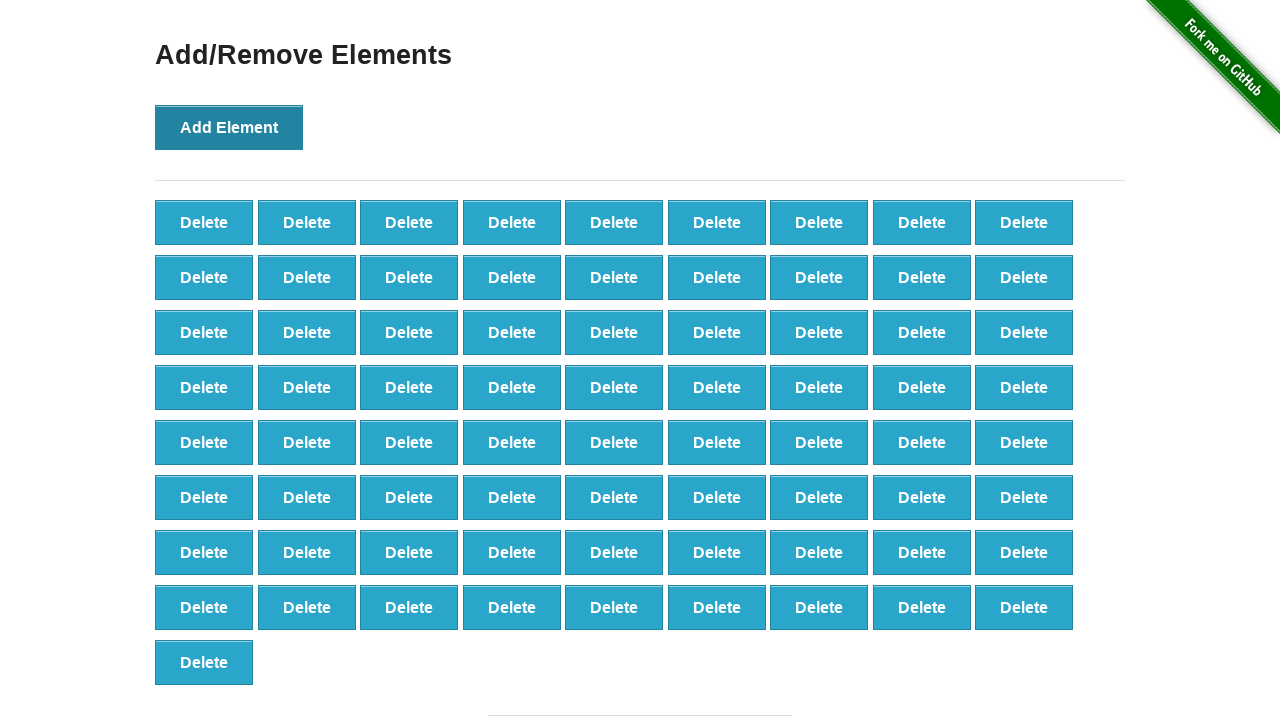

Clicked Add Element button (iteration 74/100) at (229, 127) on button:has-text('Add Element')
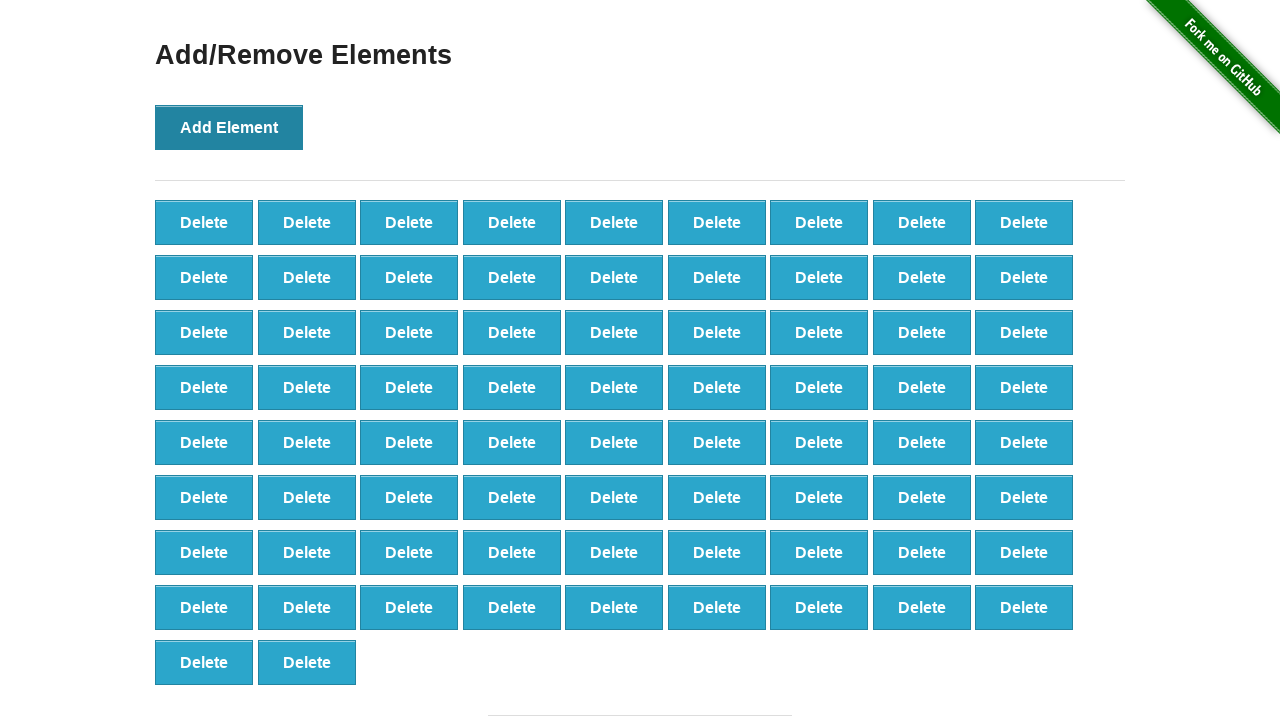

Clicked Add Element button (iteration 75/100) at (229, 127) on button:has-text('Add Element')
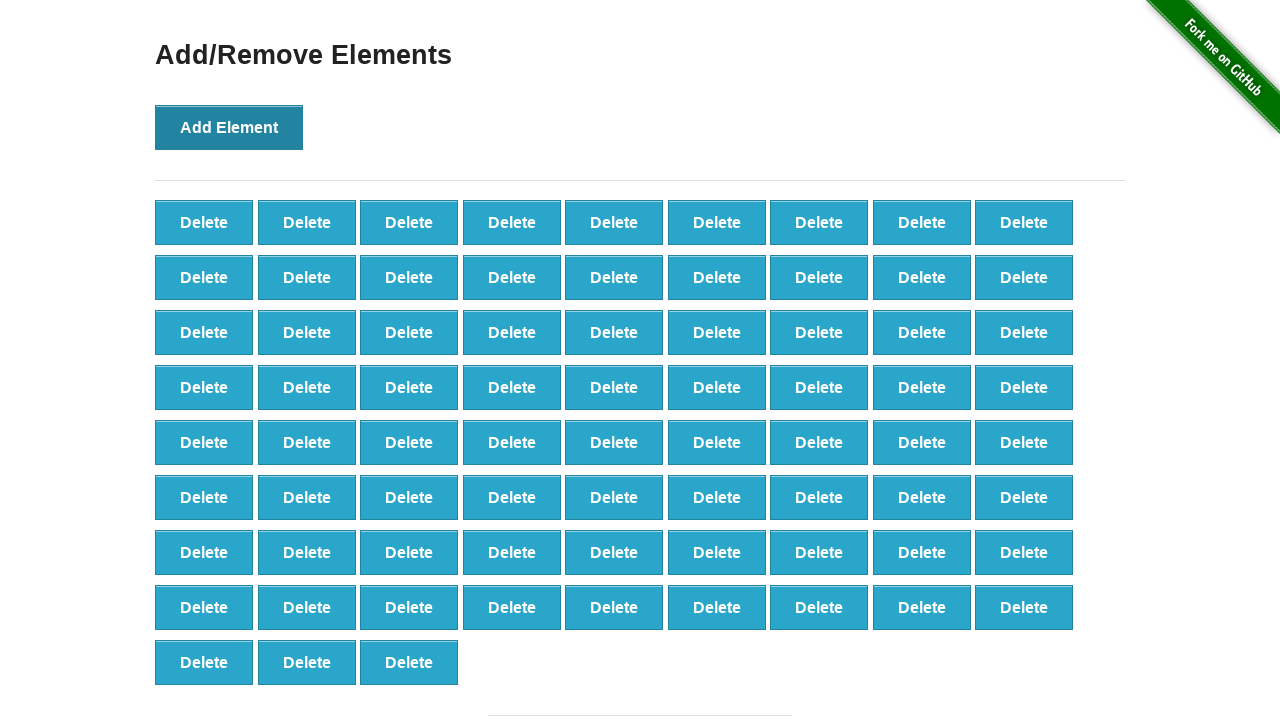

Clicked Add Element button (iteration 76/100) at (229, 127) on button:has-text('Add Element')
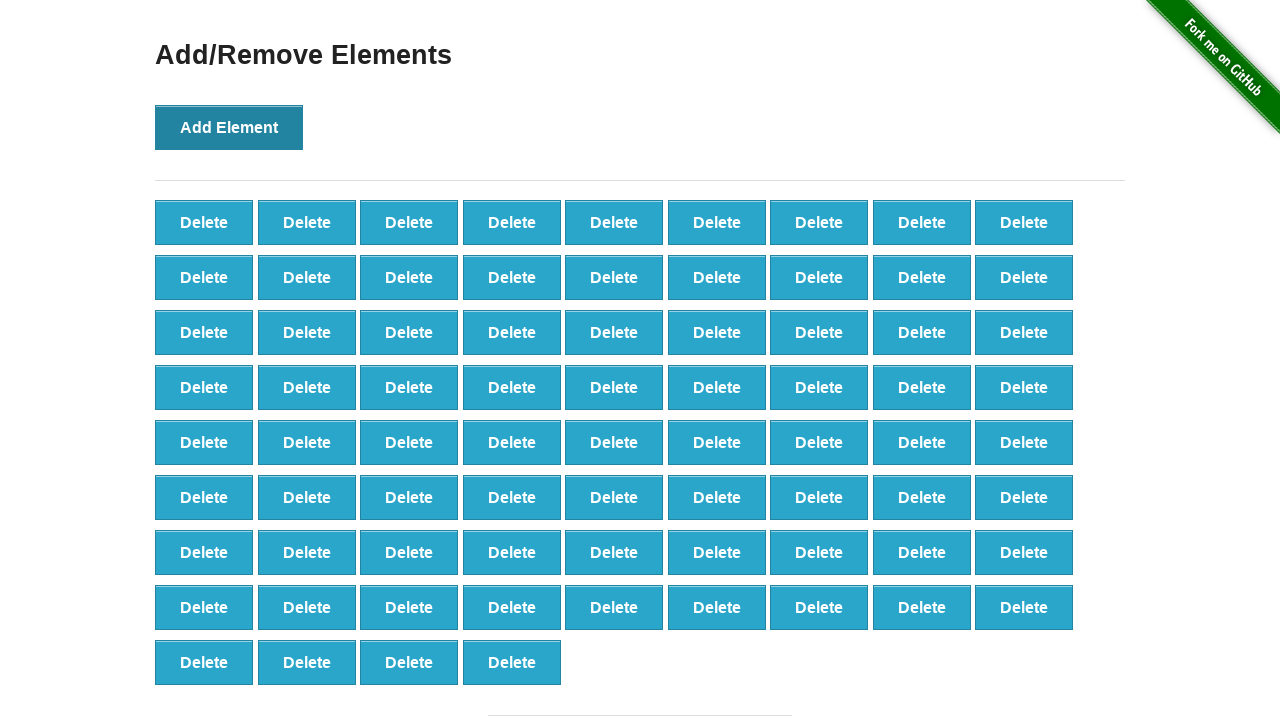

Clicked Add Element button (iteration 77/100) at (229, 127) on button:has-text('Add Element')
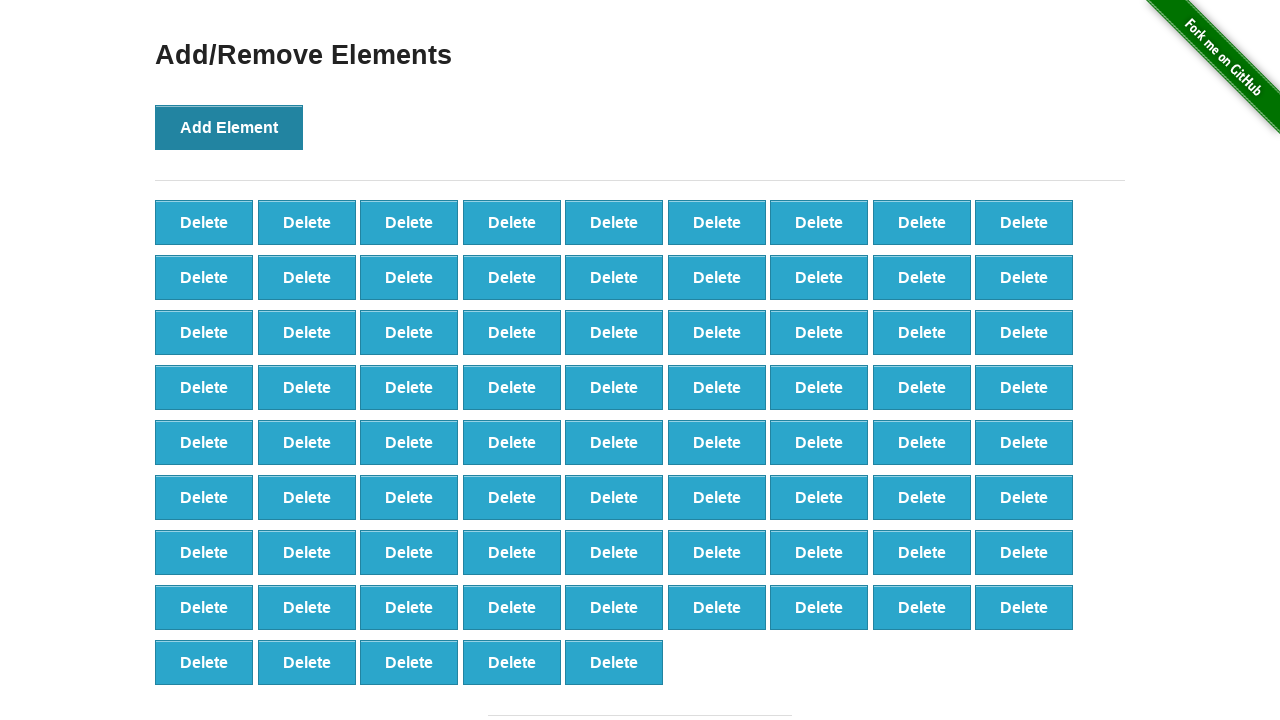

Clicked Add Element button (iteration 78/100) at (229, 127) on button:has-text('Add Element')
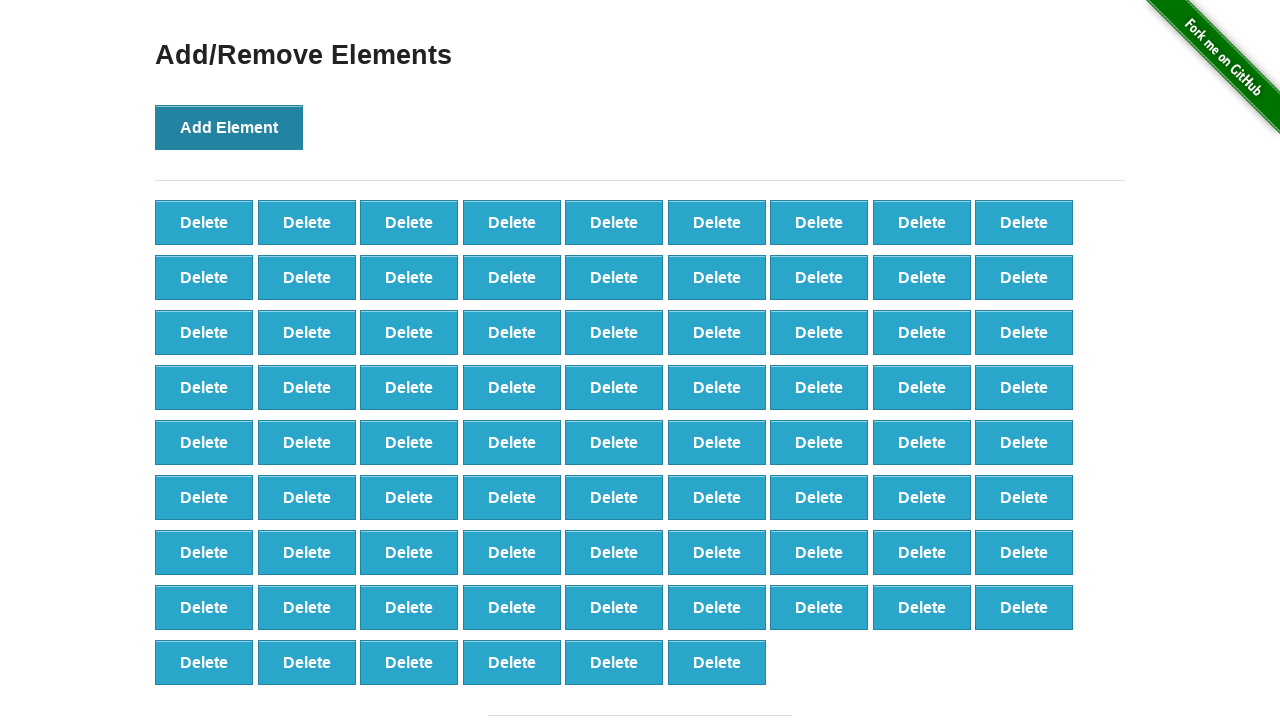

Clicked Add Element button (iteration 79/100) at (229, 127) on button:has-text('Add Element')
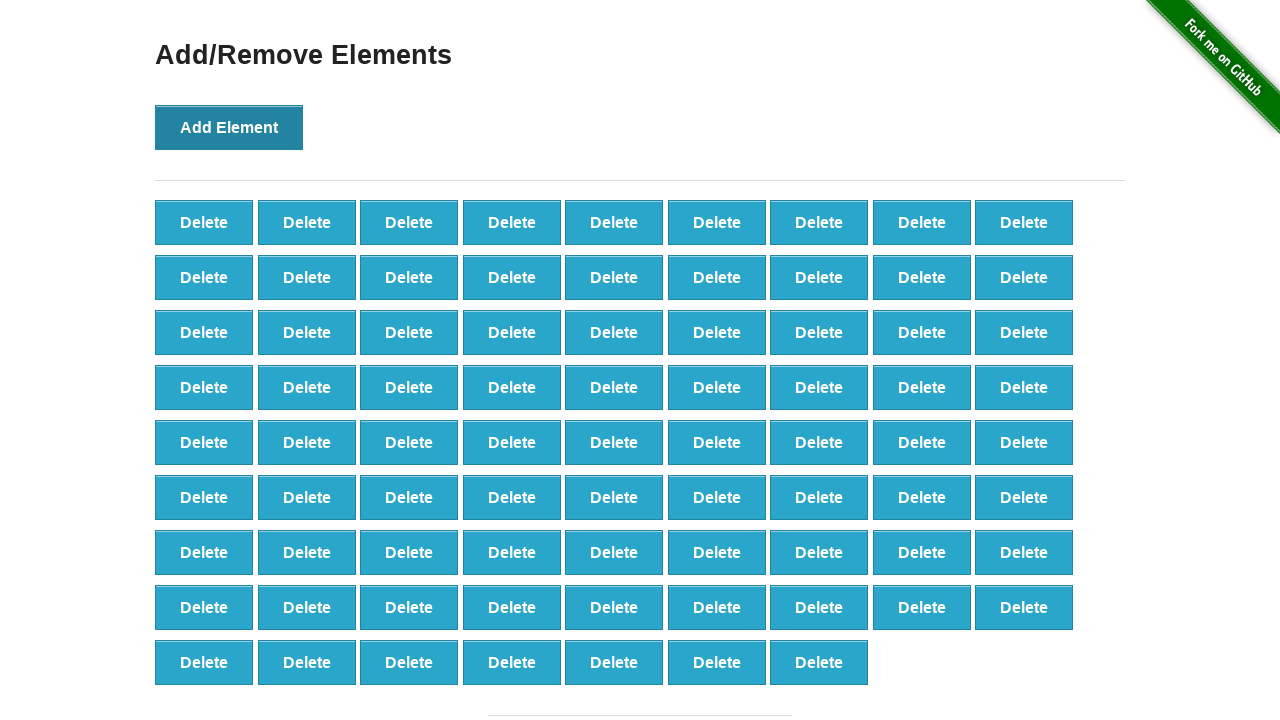

Clicked Add Element button (iteration 80/100) at (229, 127) on button:has-text('Add Element')
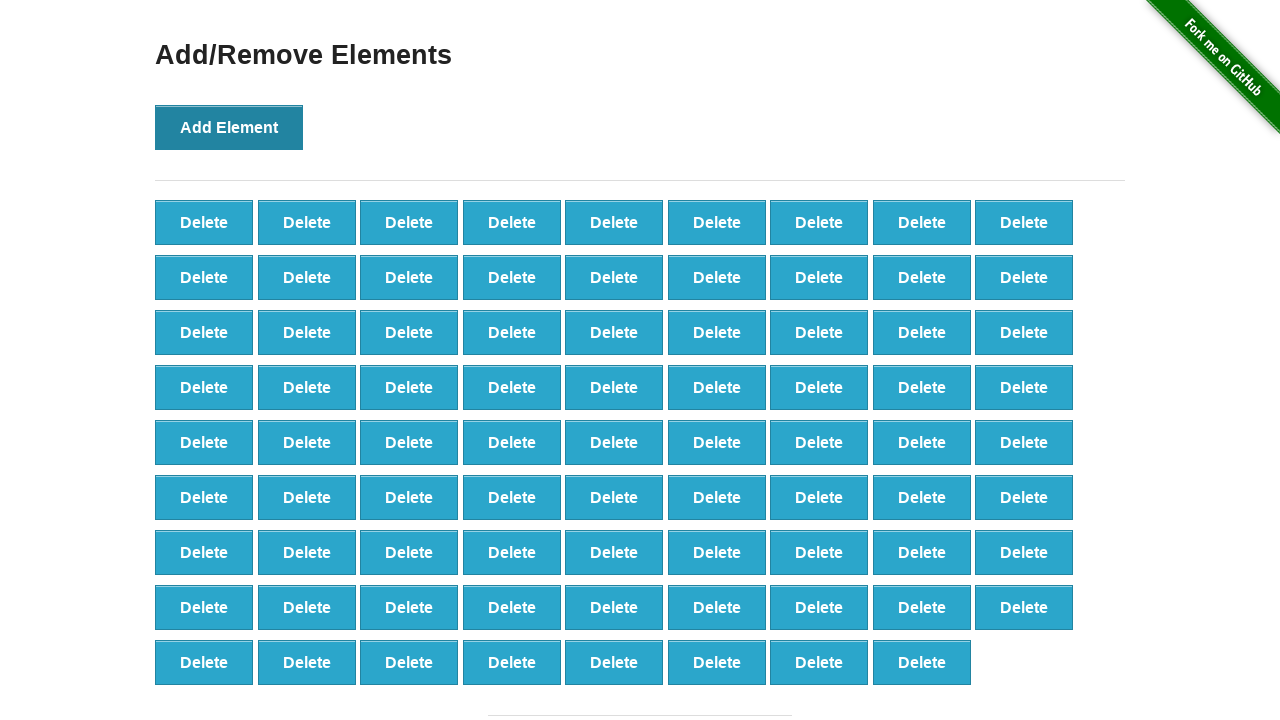

Clicked Add Element button (iteration 81/100) at (229, 127) on button:has-text('Add Element')
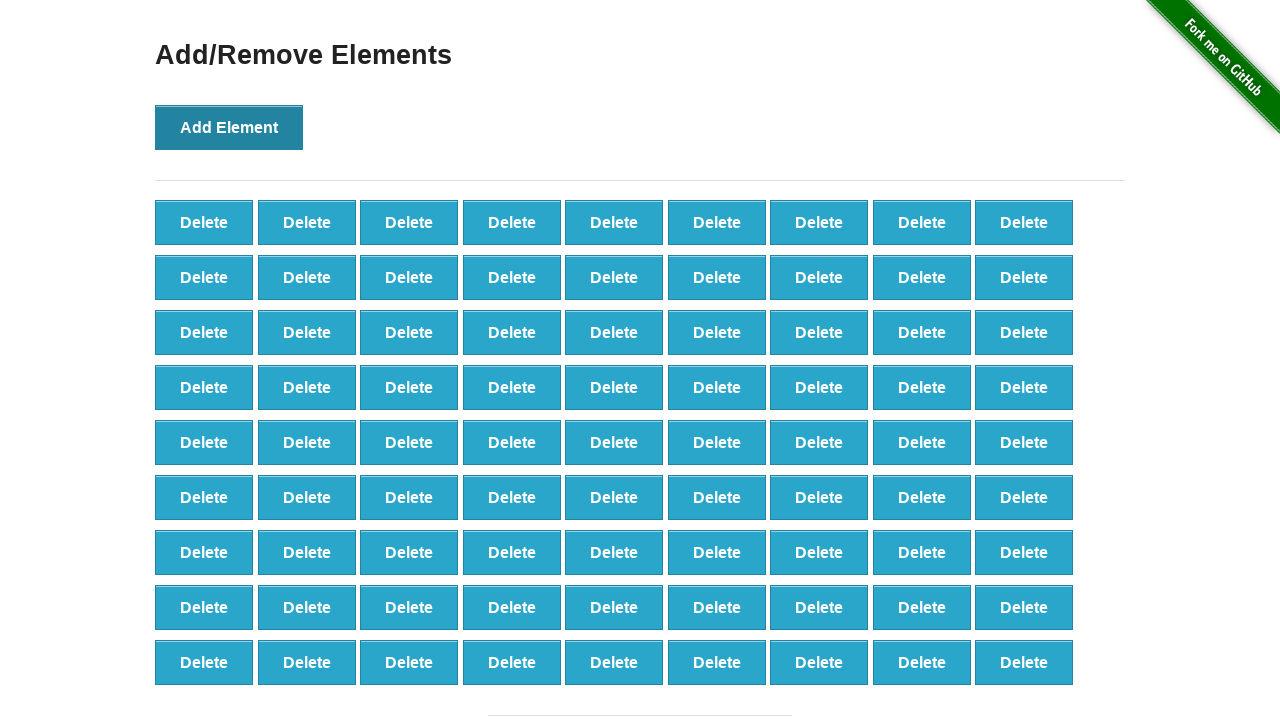

Clicked Add Element button (iteration 82/100) at (229, 127) on button:has-text('Add Element')
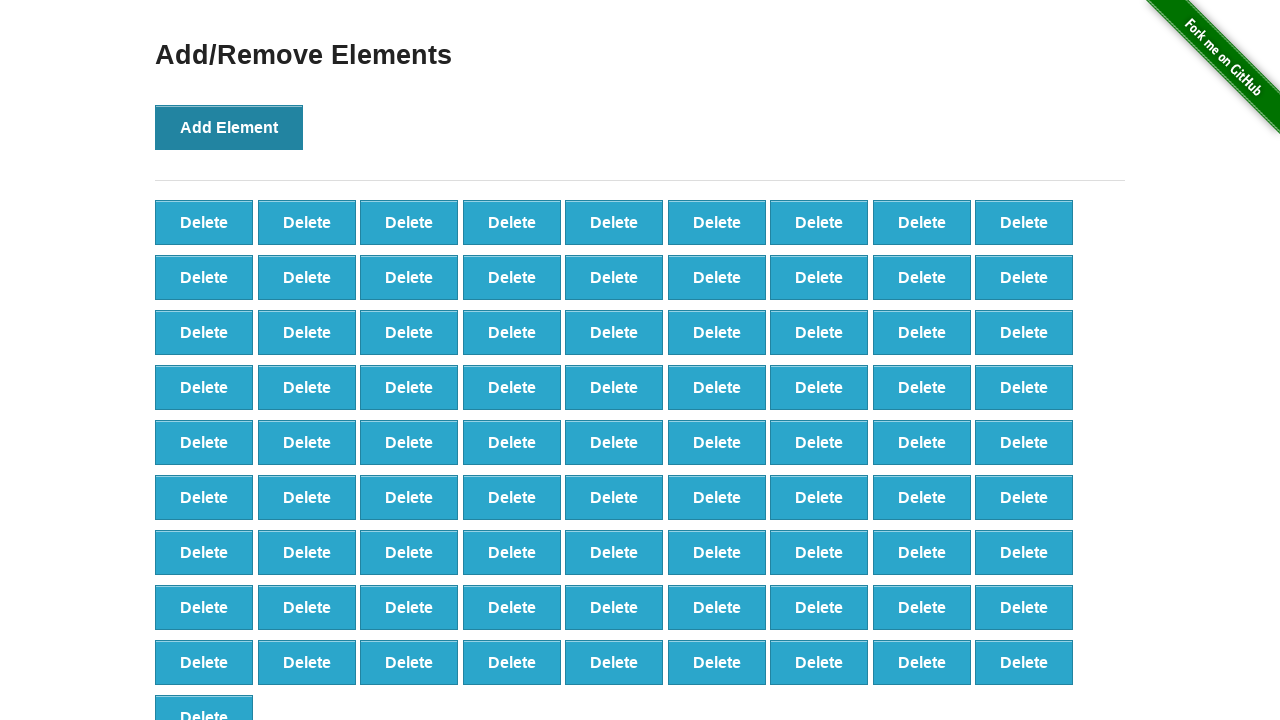

Clicked Add Element button (iteration 83/100) at (229, 127) on button:has-text('Add Element')
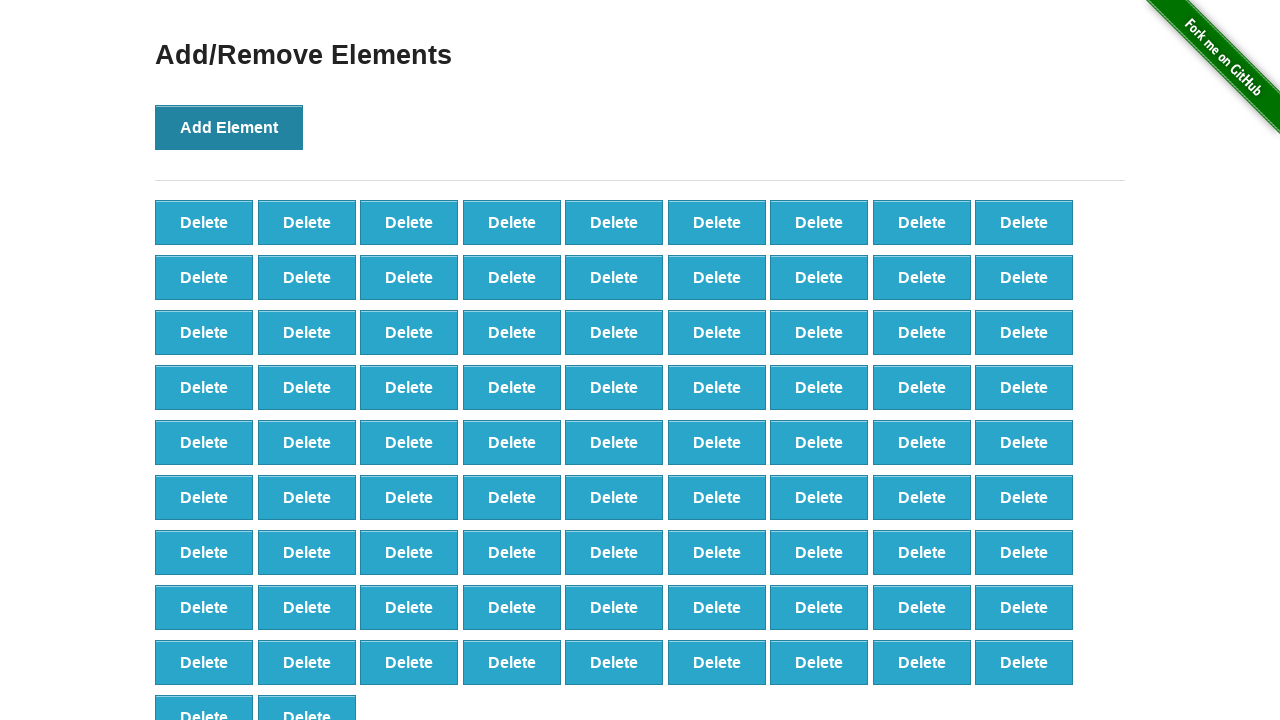

Clicked Add Element button (iteration 84/100) at (229, 127) on button:has-text('Add Element')
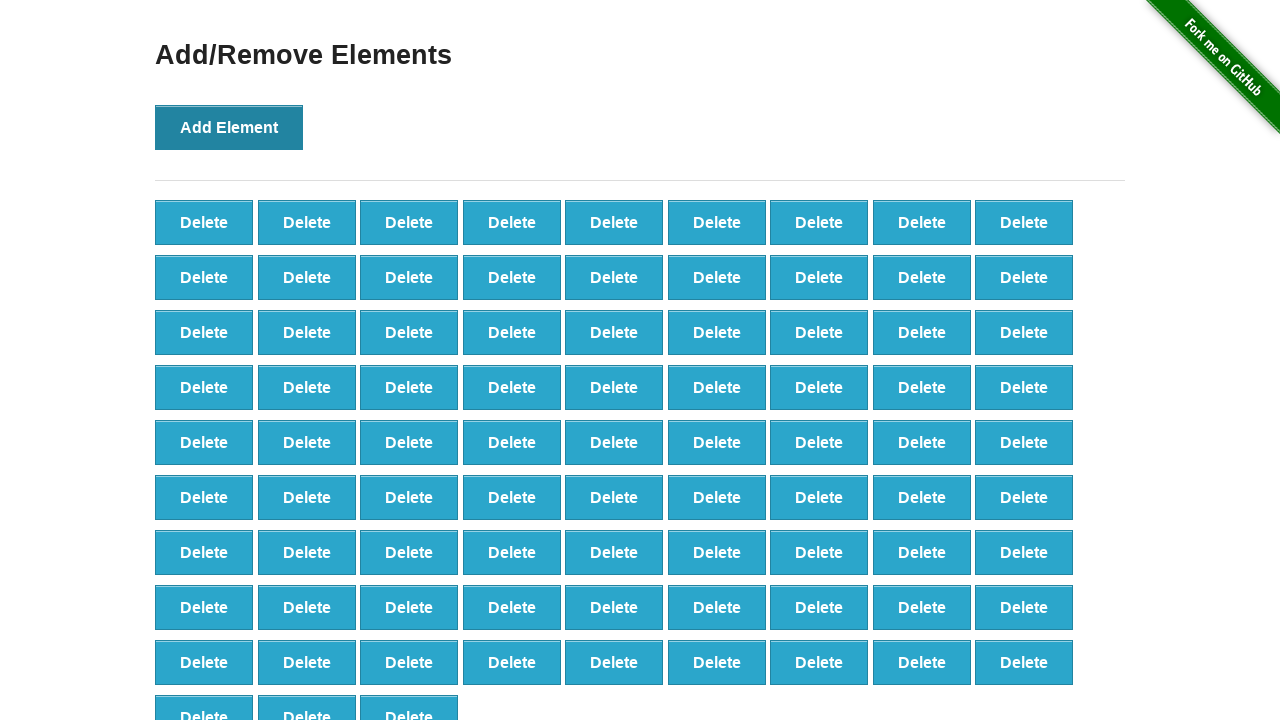

Clicked Add Element button (iteration 85/100) at (229, 127) on button:has-text('Add Element')
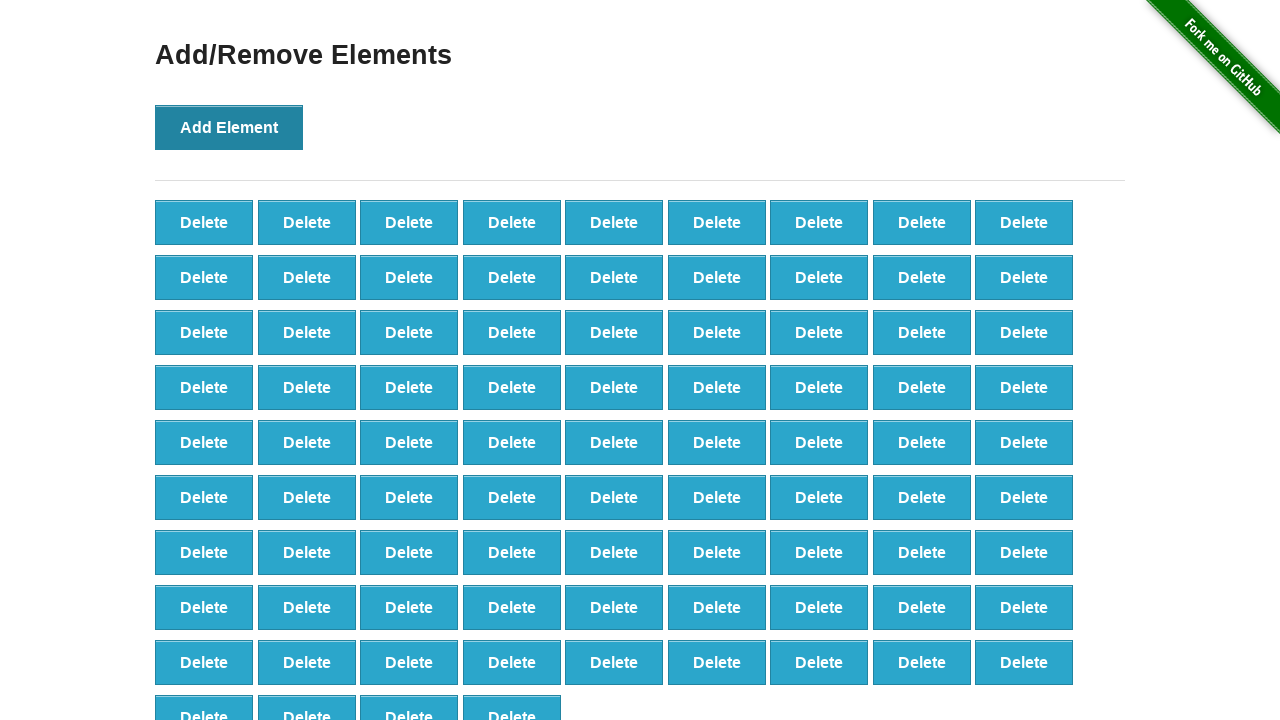

Clicked Add Element button (iteration 86/100) at (229, 127) on button:has-text('Add Element')
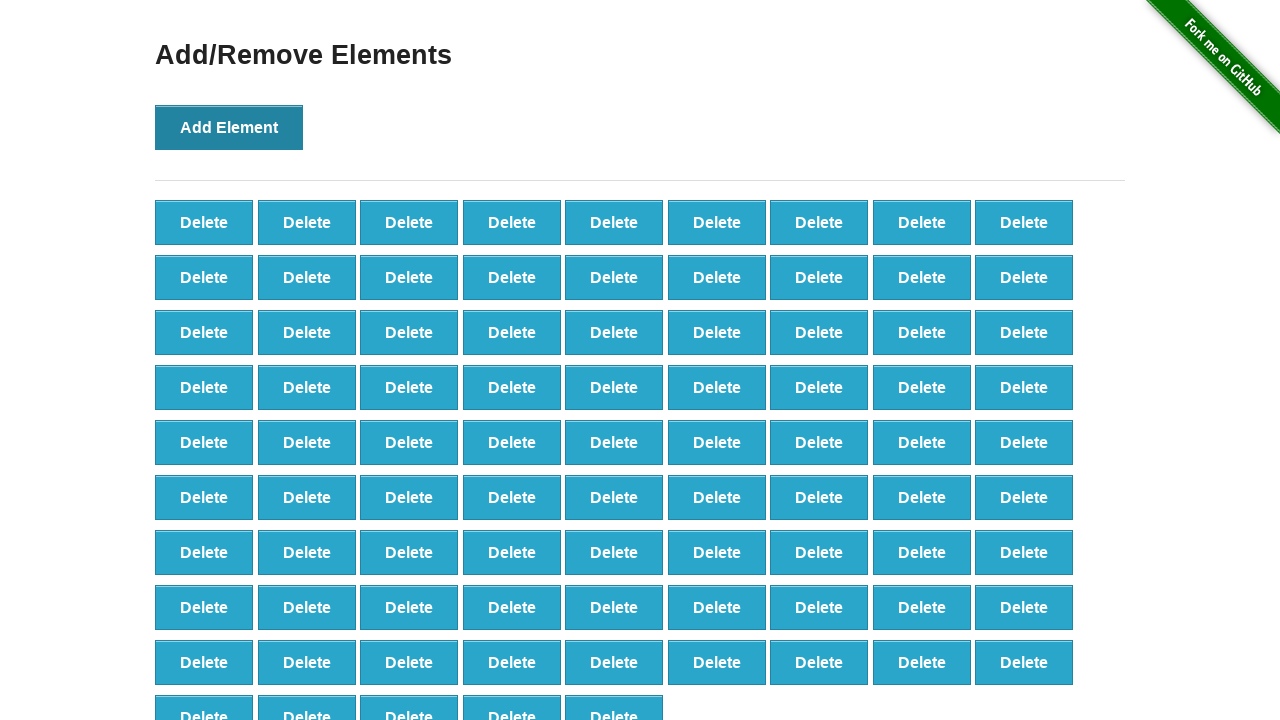

Clicked Add Element button (iteration 87/100) at (229, 127) on button:has-text('Add Element')
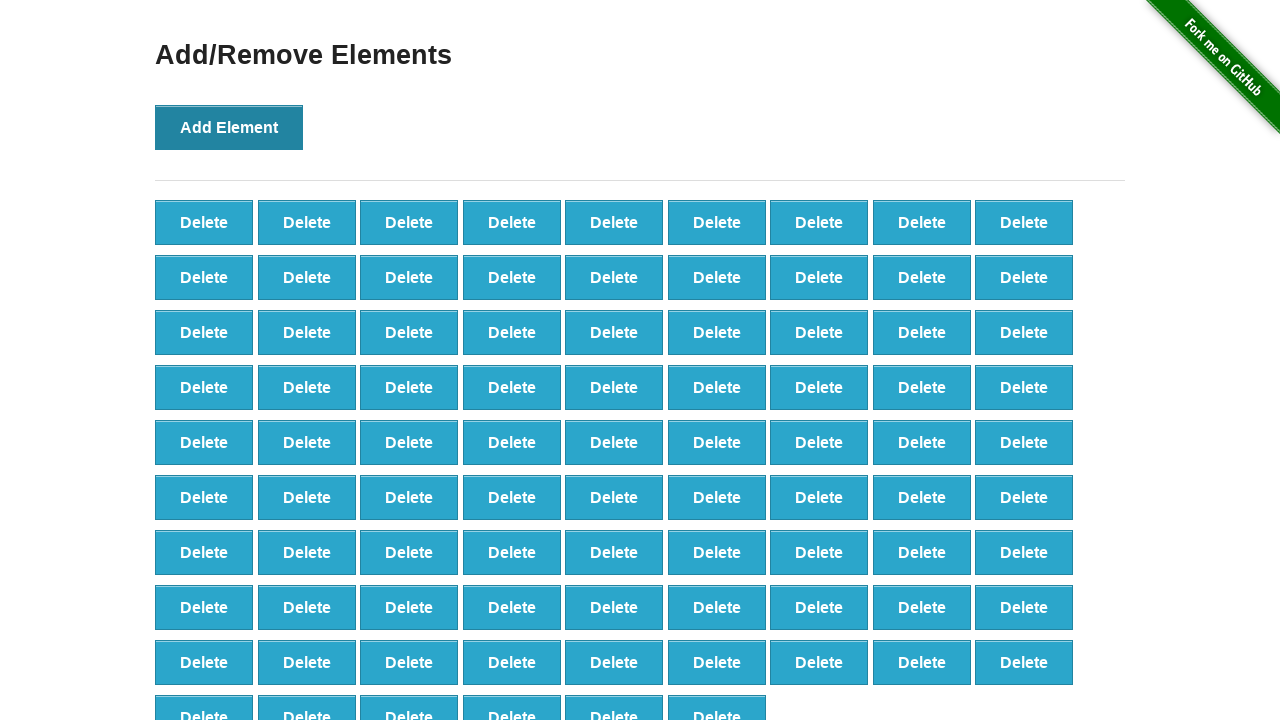

Clicked Add Element button (iteration 88/100) at (229, 127) on button:has-text('Add Element')
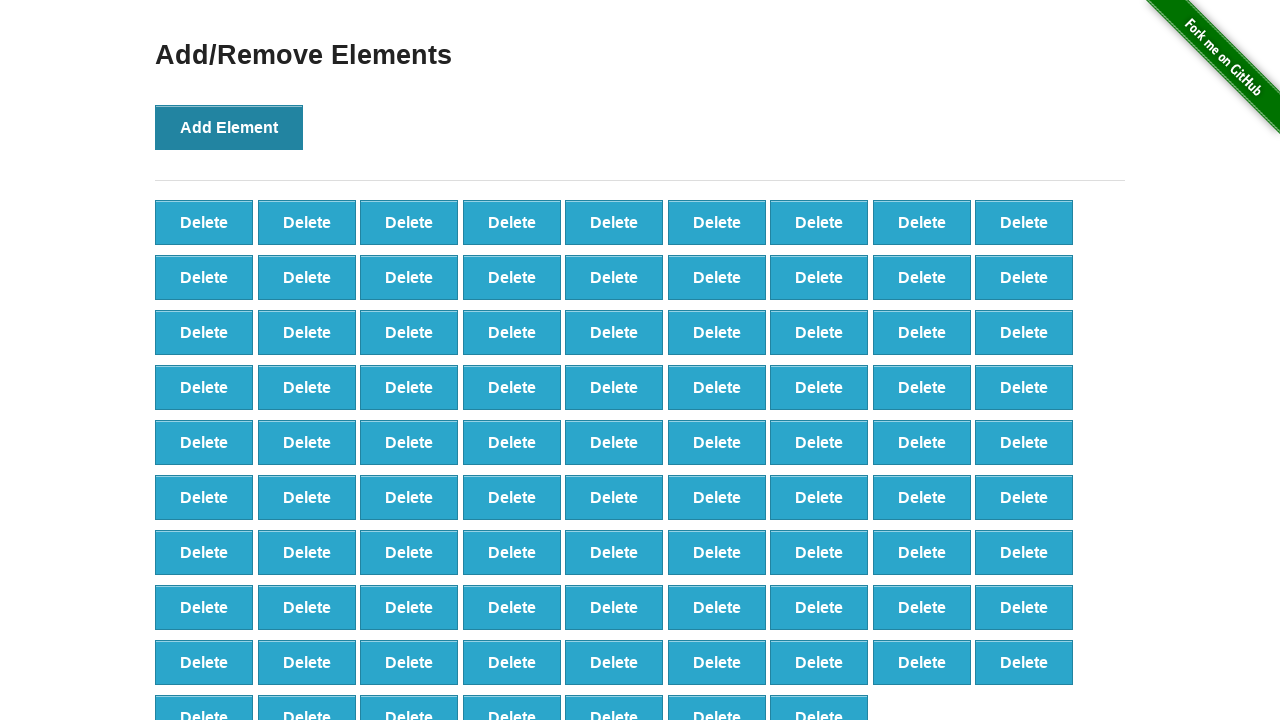

Clicked Add Element button (iteration 89/100) at (229, 127) on button:has-text('Add Element')
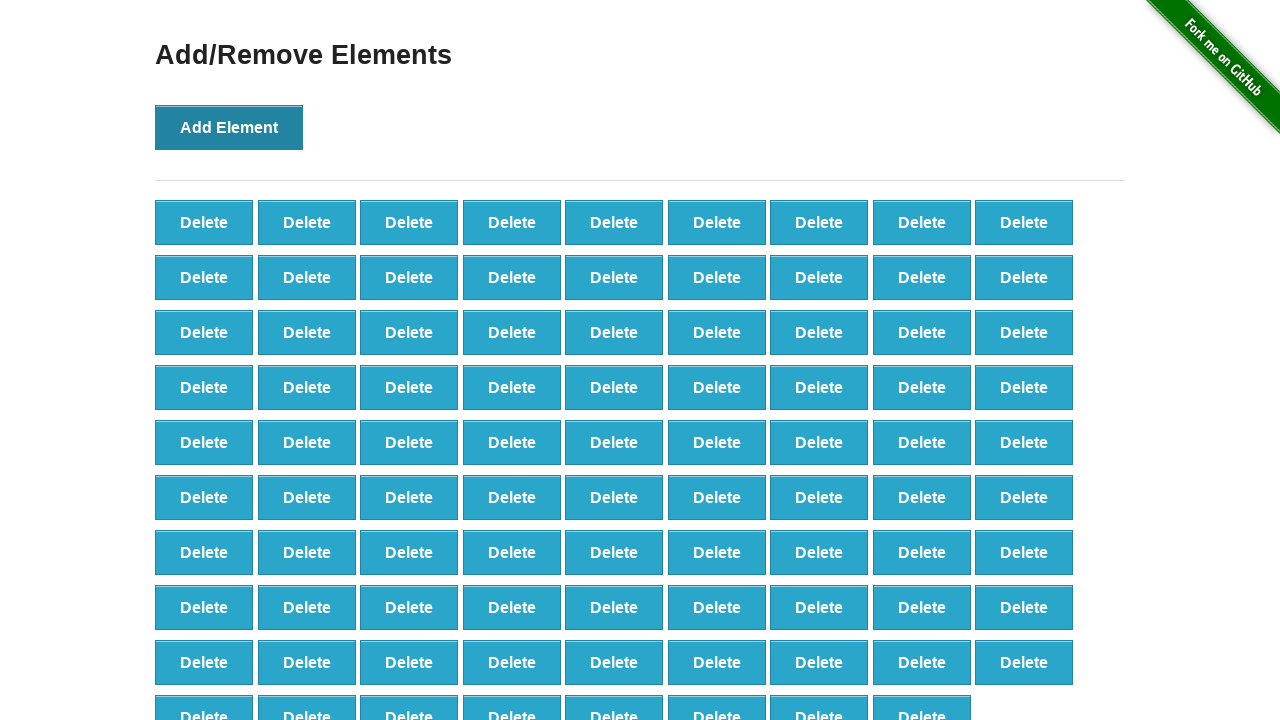

Clicked Add Element button (iteration 90/100) at (229, 127) on button:has-text('Add Element')
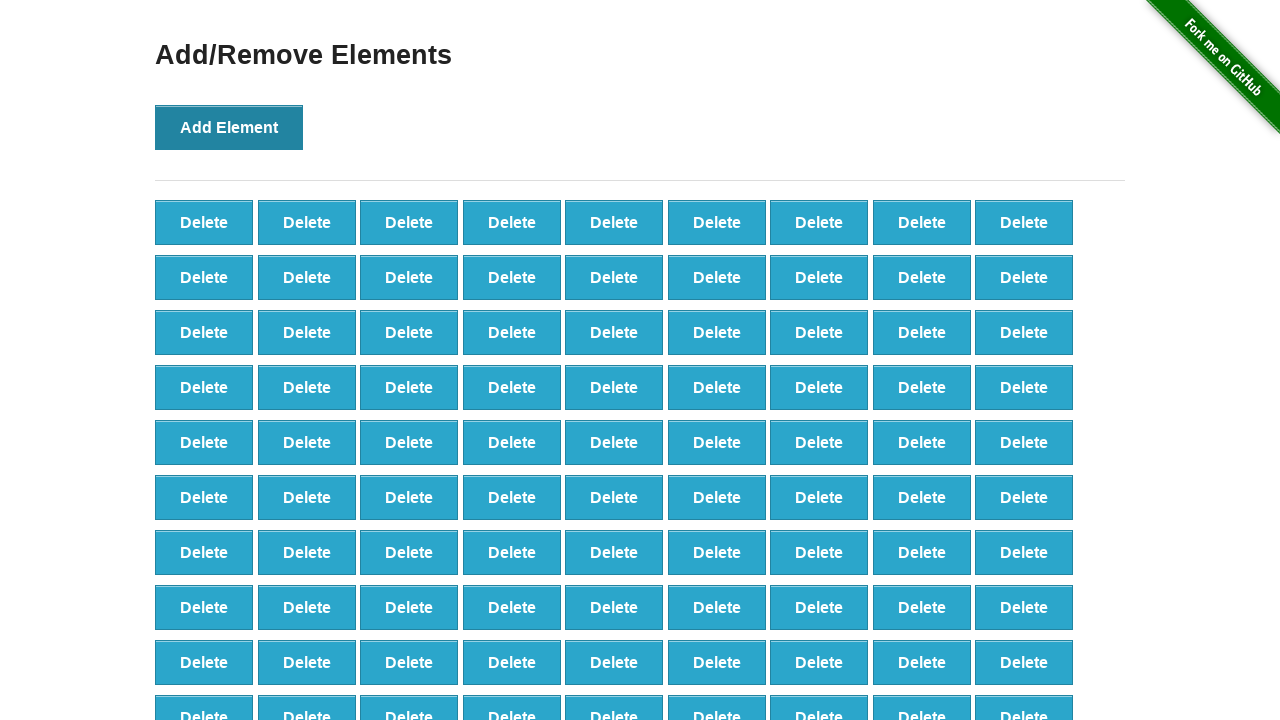

Clicked Add Element button (iteration 91/100) at (229, 127) on button:has-text('Add Element')
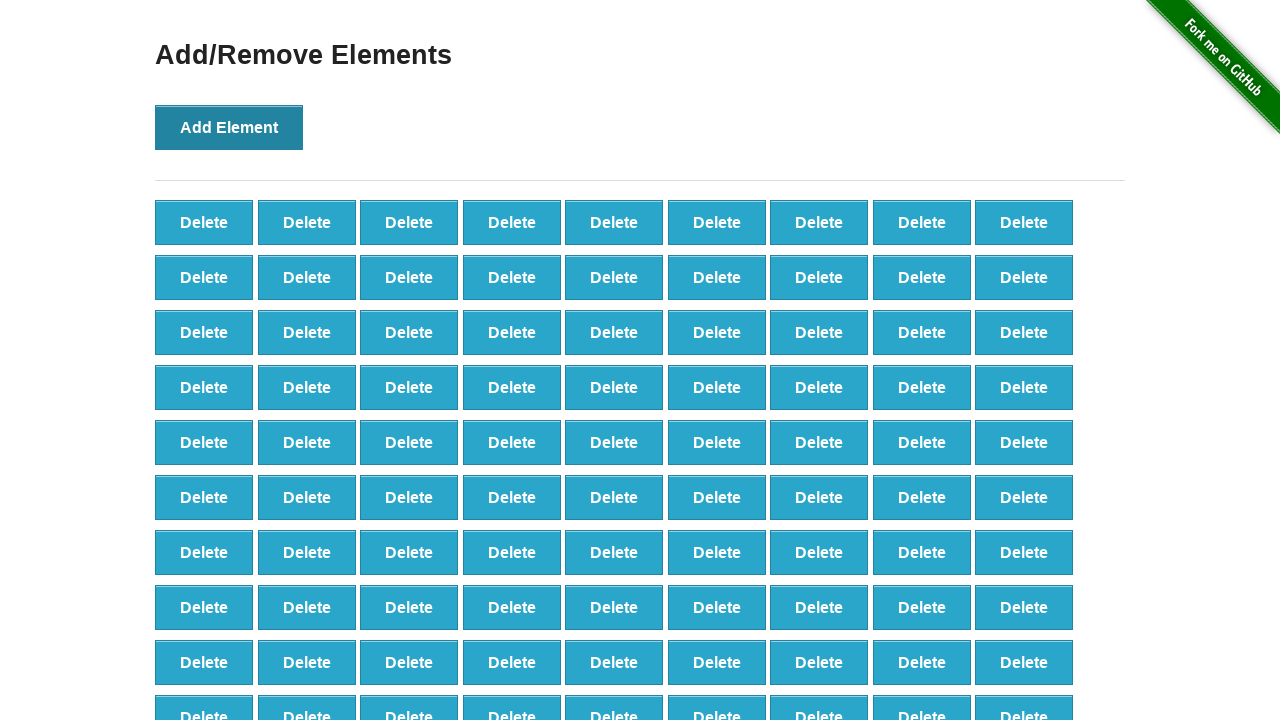

Clicked Add Element button (iteration 92/100) at (229, 127) on button:has-text('Add Element')
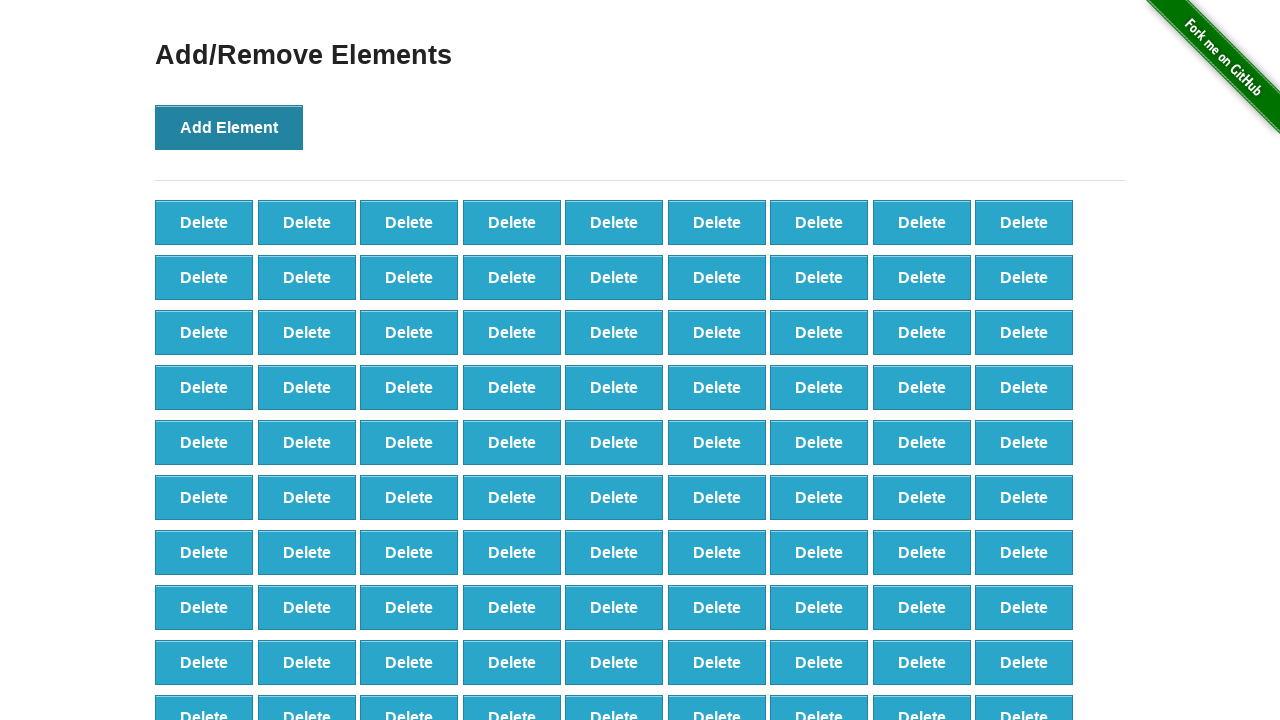

Clicked Add Element button (iteration 93/100) at (229, 127) on button:has-text('Add Element')
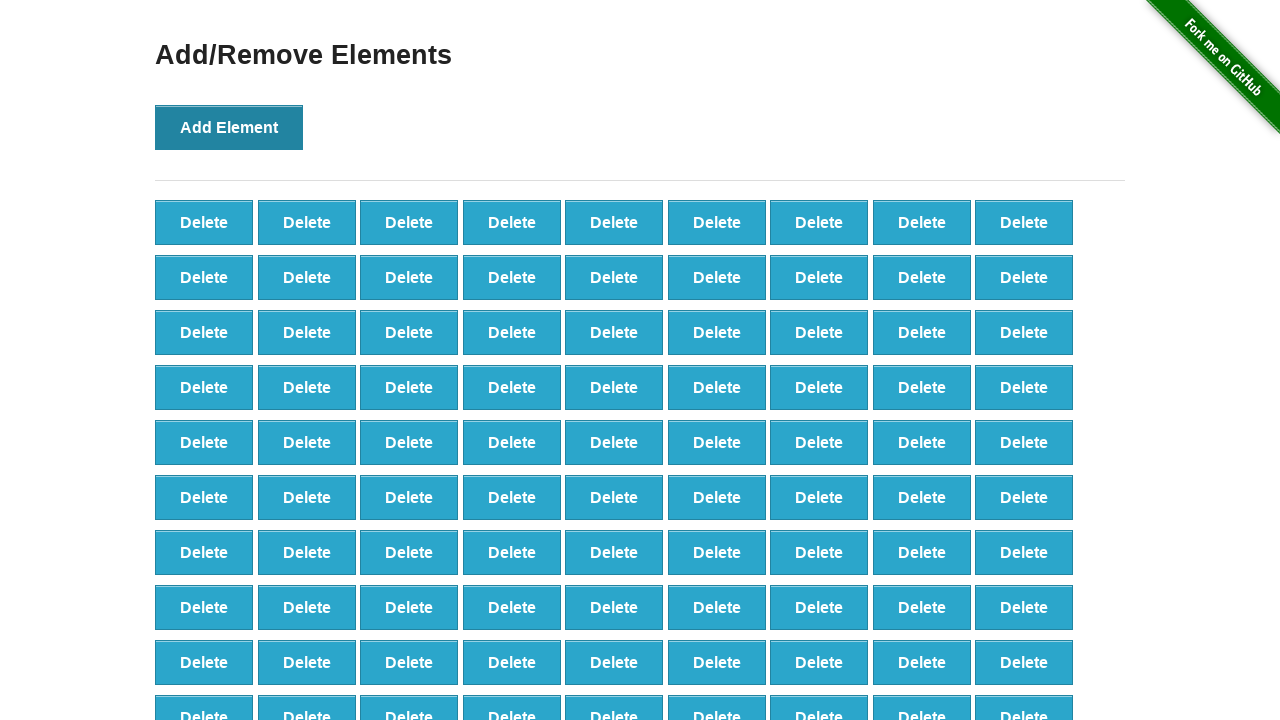

Clicked Add Element button (iteration 94/100) at (229, 127) on button:has-text('Add Element')
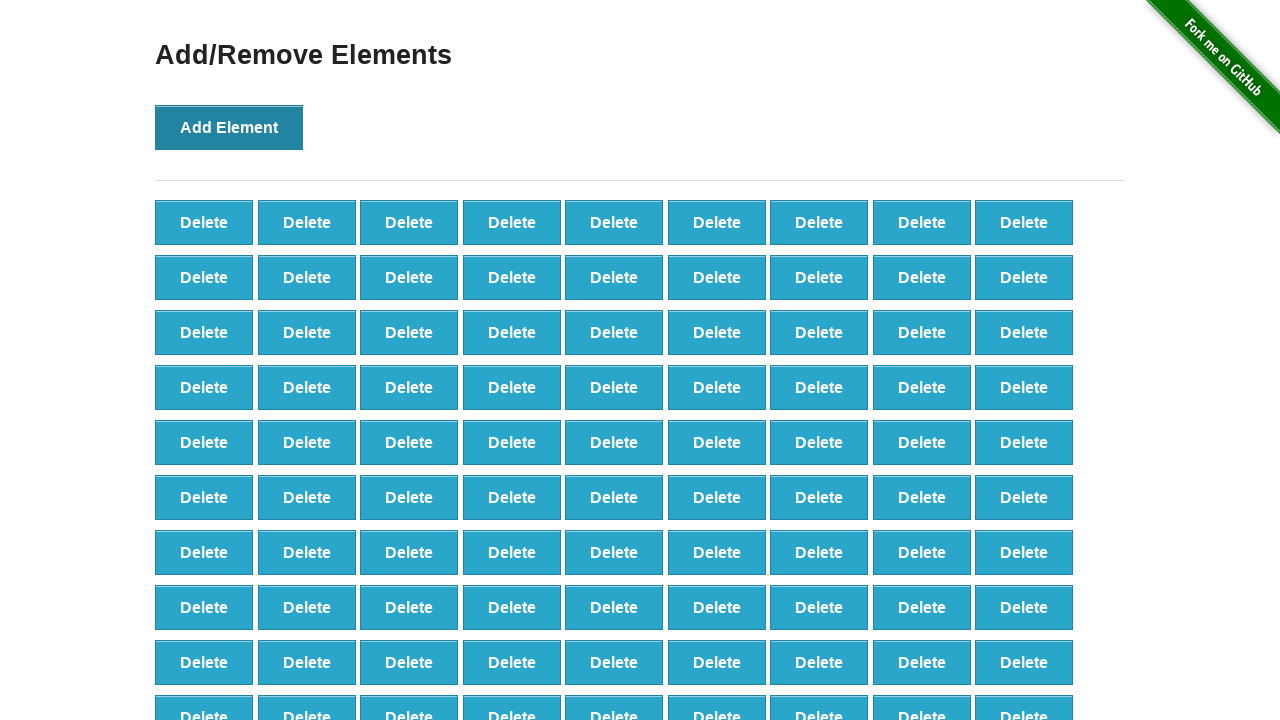

Clicked Add Element button (iteration 95/100) at (229, 127) on button:has-text('Add Element')
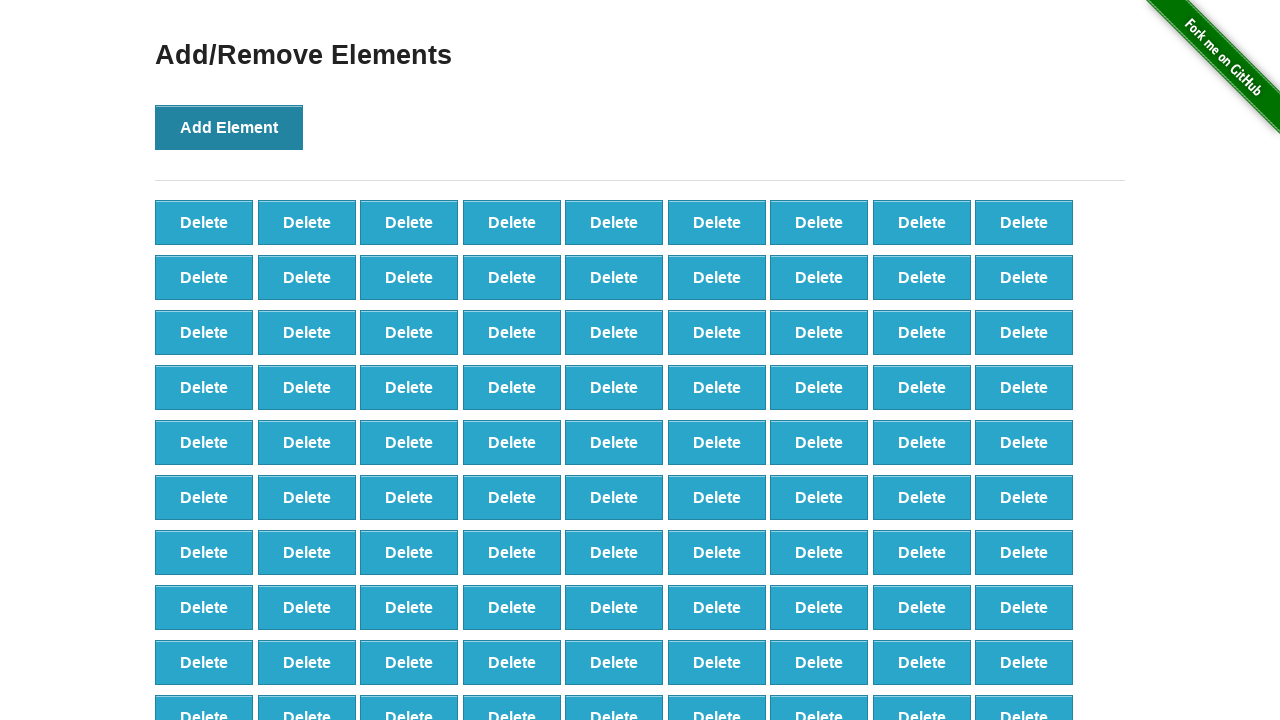

Clicked Add Element button (iteration 96/100) at (229, 127) on button:has-text('Add Element')
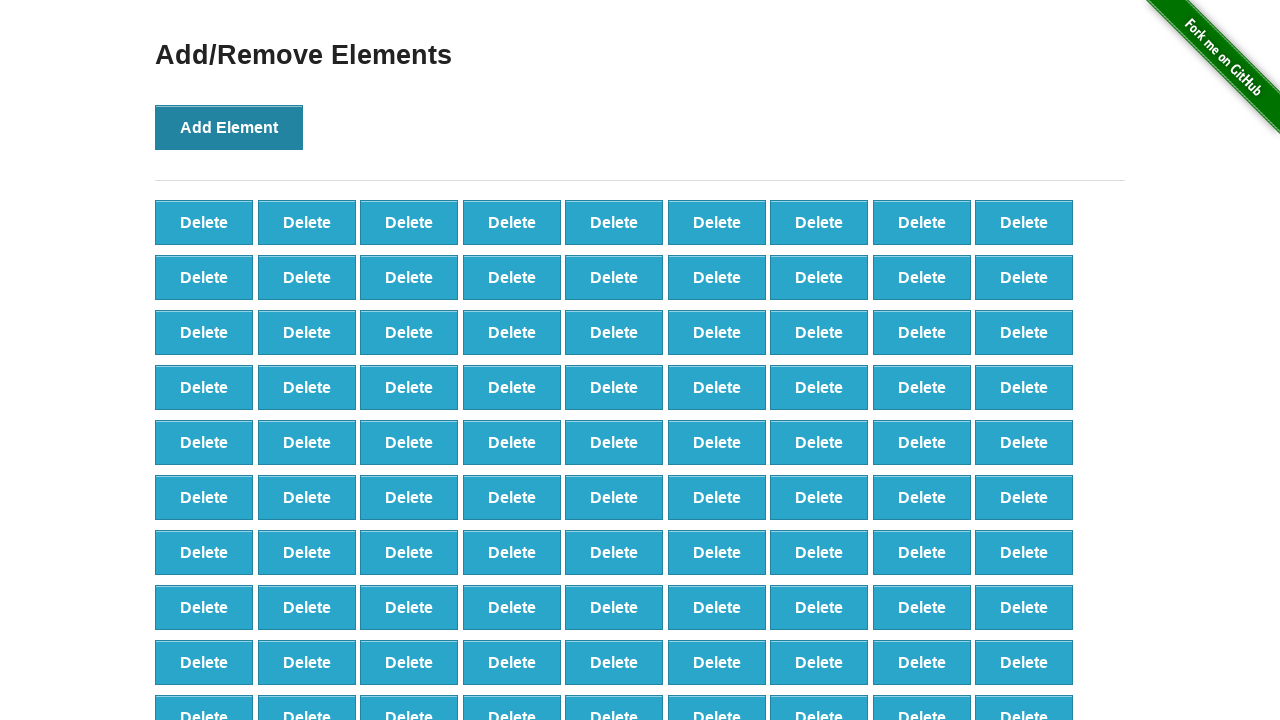

Clicked Add Element button (iteration 97/100) at (229, 127) on button:has-text('Add Element')
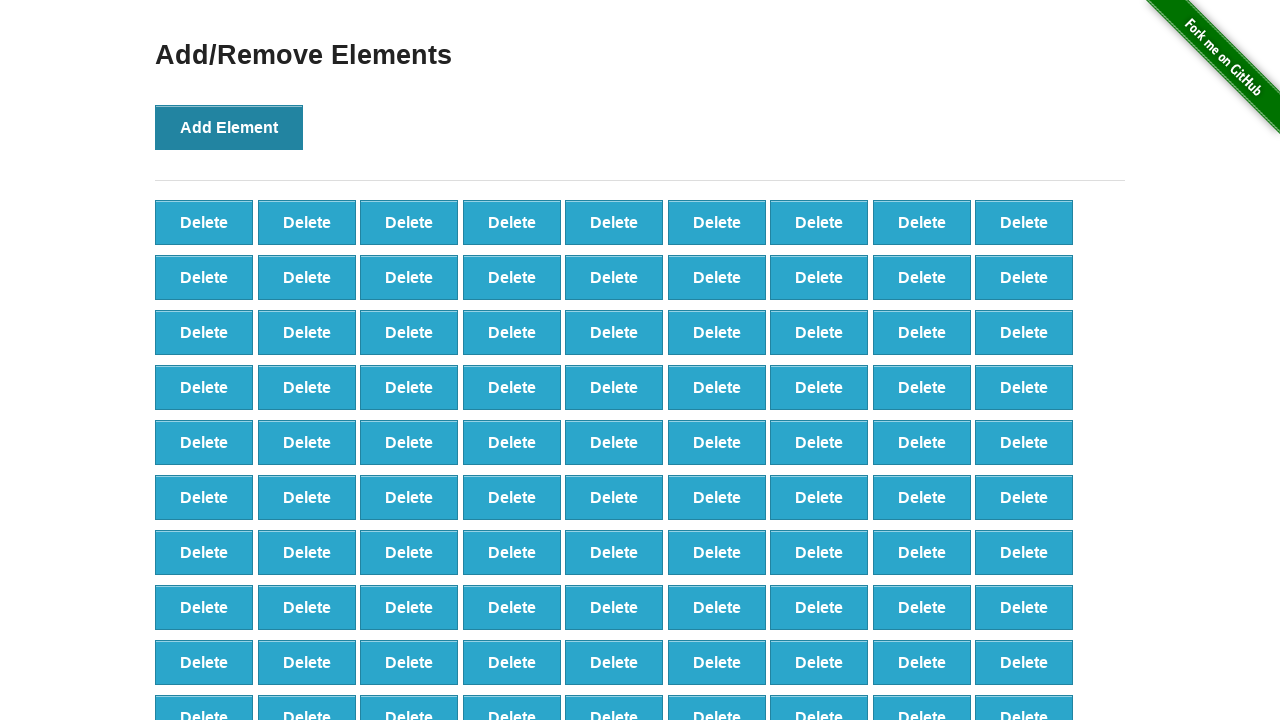

Clicked Add Element button (iteration 98/100) at (229, 127) on button:has-text('Add Element')
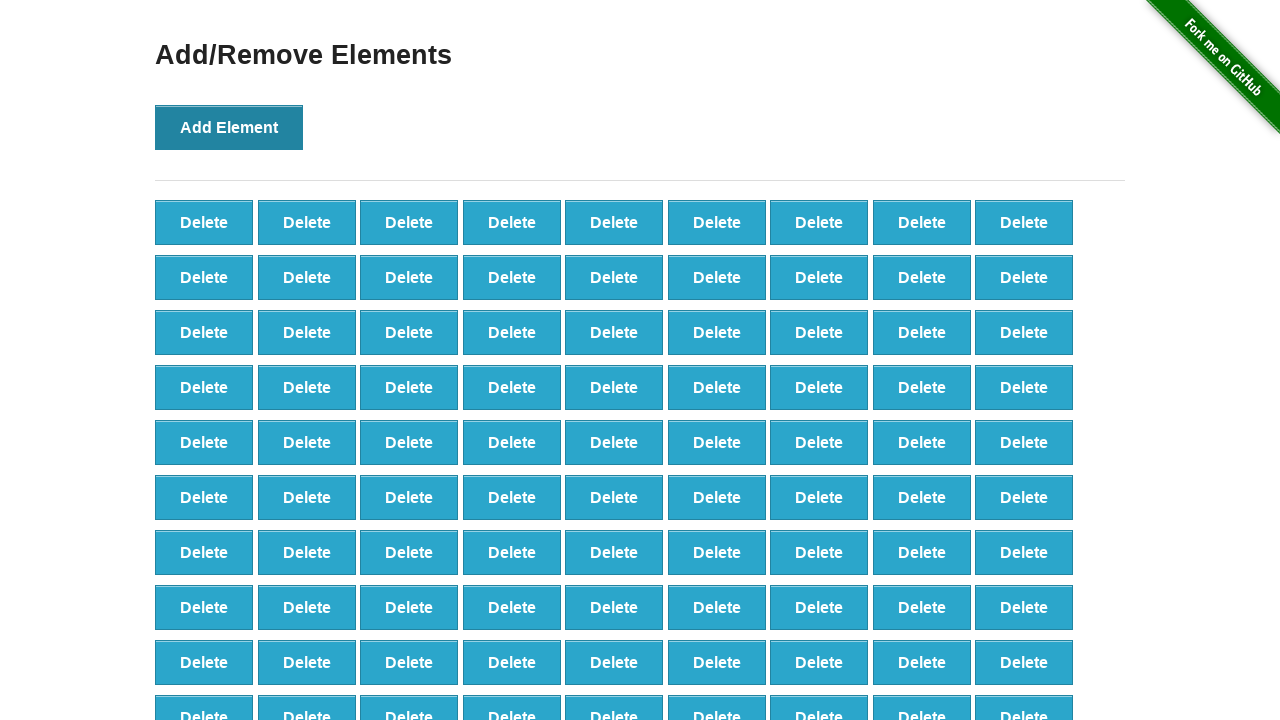

Clicked Add Element button (iteration 99/100) at (229, 127) on button:has-text('Add Element')
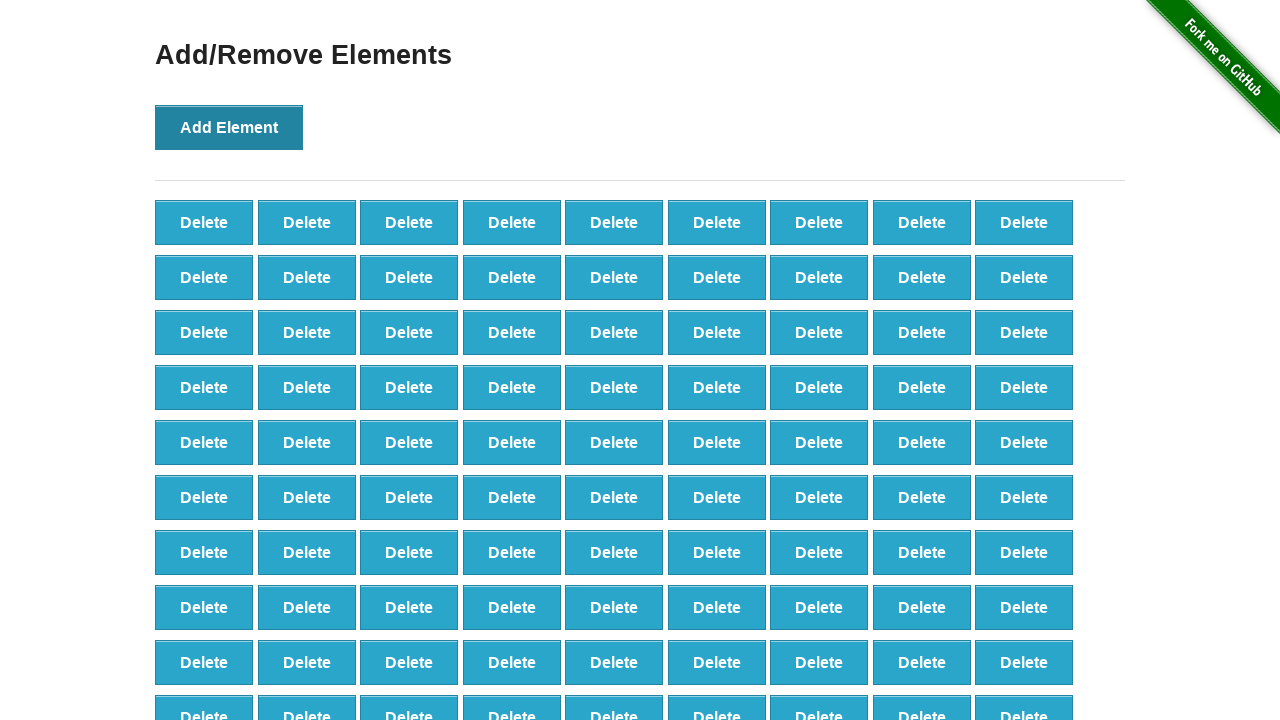

Clicked Add Element button (iteration 100/100) at (229, 127) on button:has-text('Add Element')
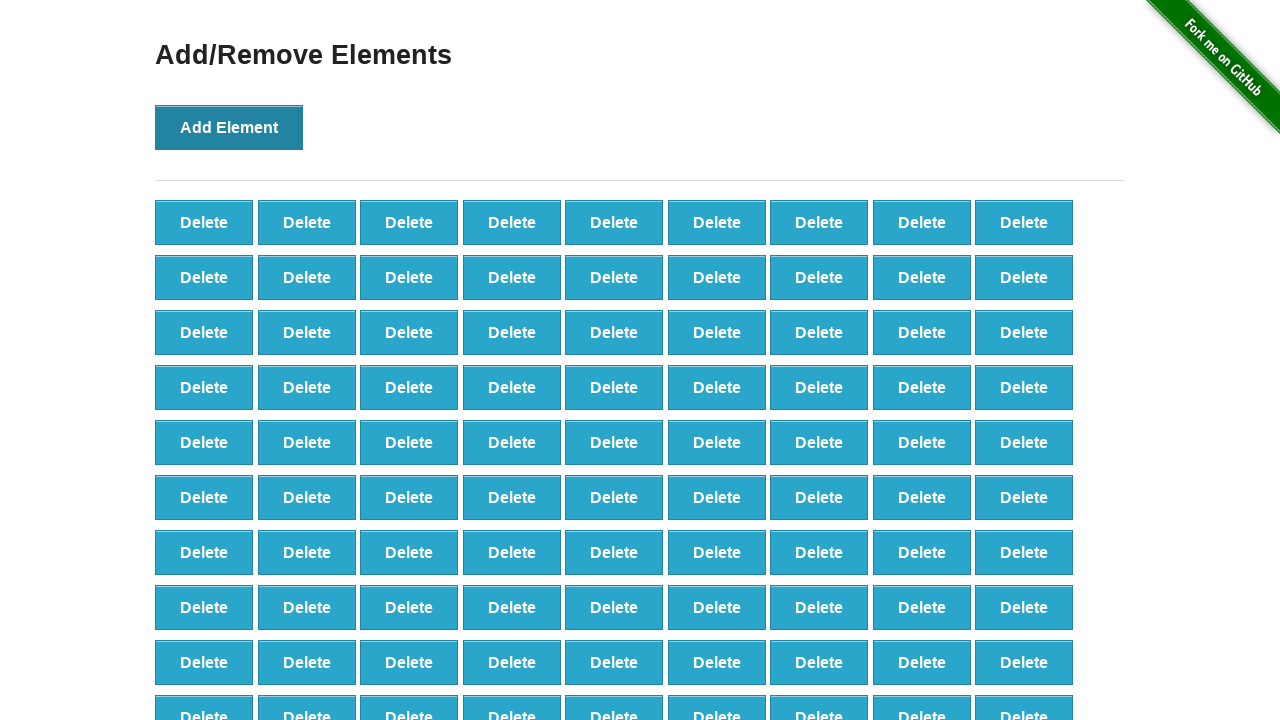

Verified that 100 delete buttons exist
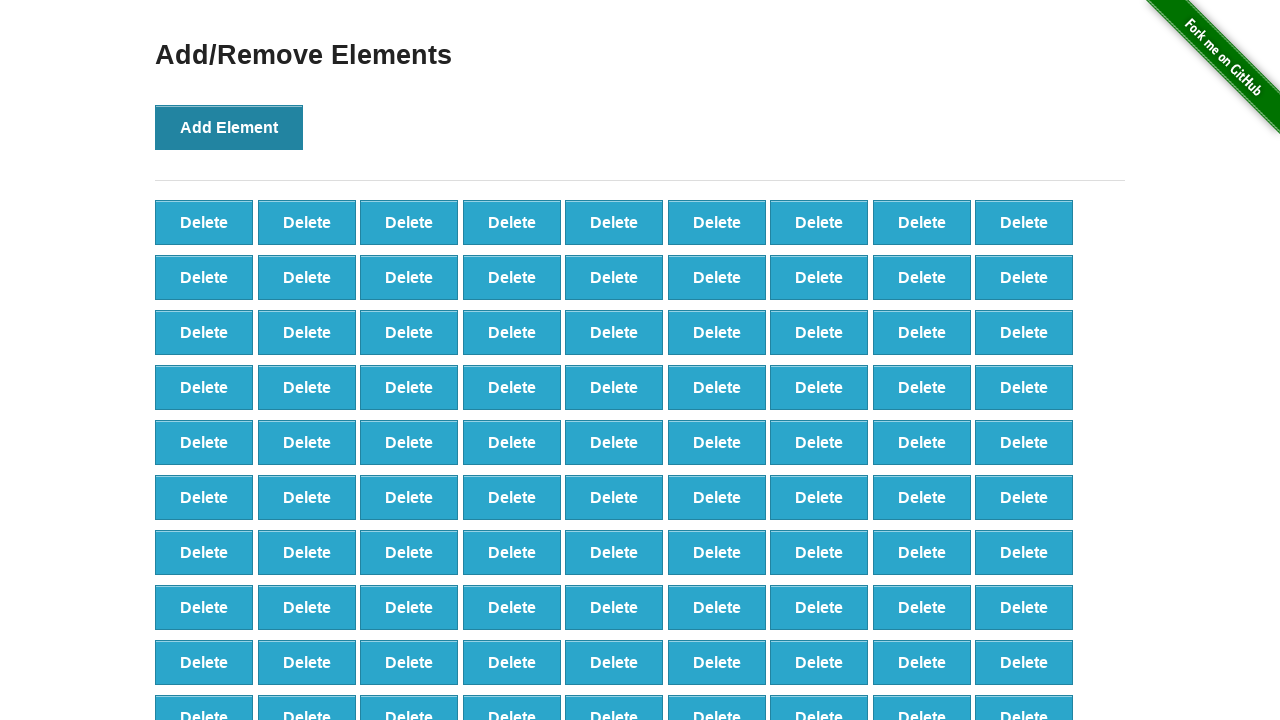

Clicked delete button (iteration 1/90) at (204, 222) on button.added-manually
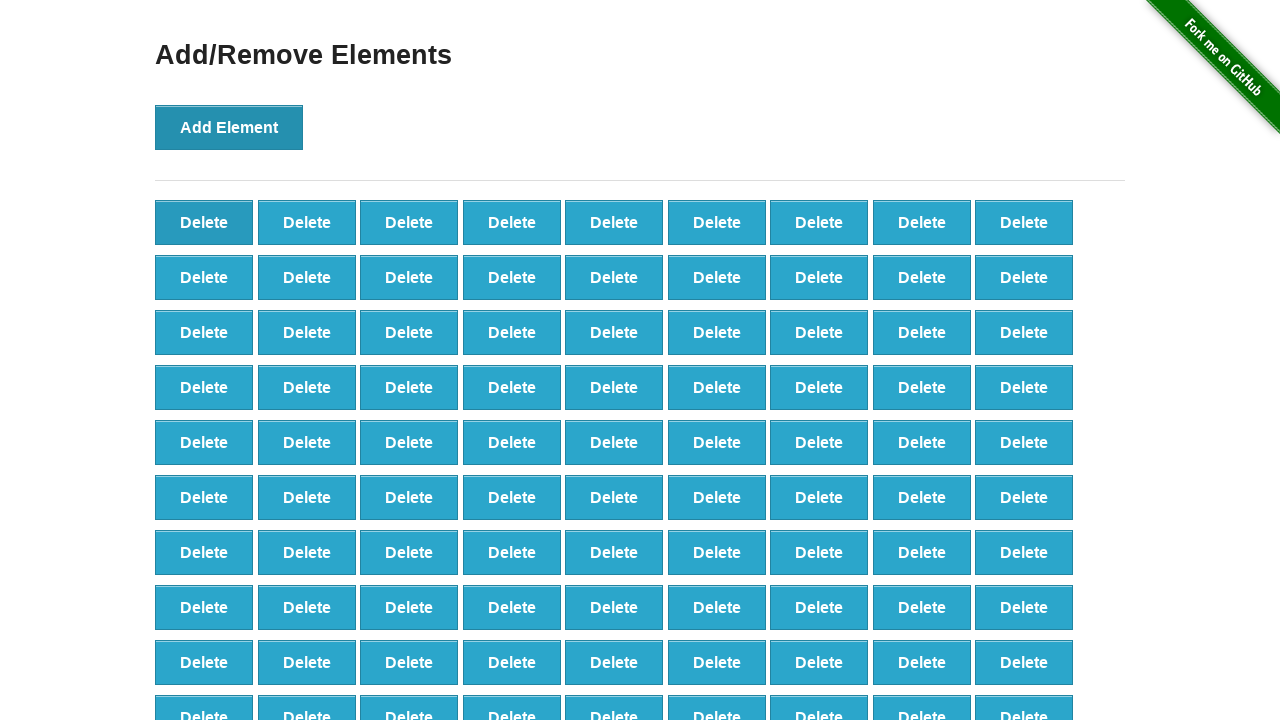

Clicked delete button (iteration 2/90) at (204, 222) on button.added-manually
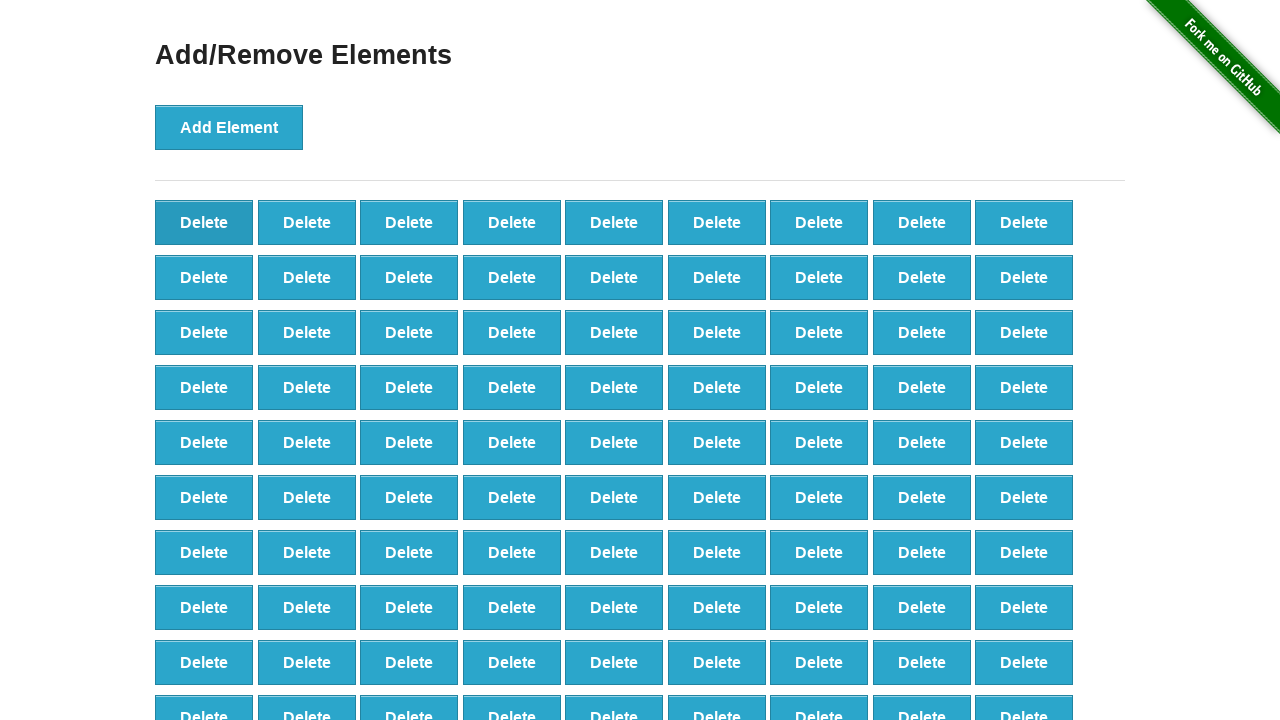

Clicked delete button (iteration 3/90) at (204, 222) on button.added-manually
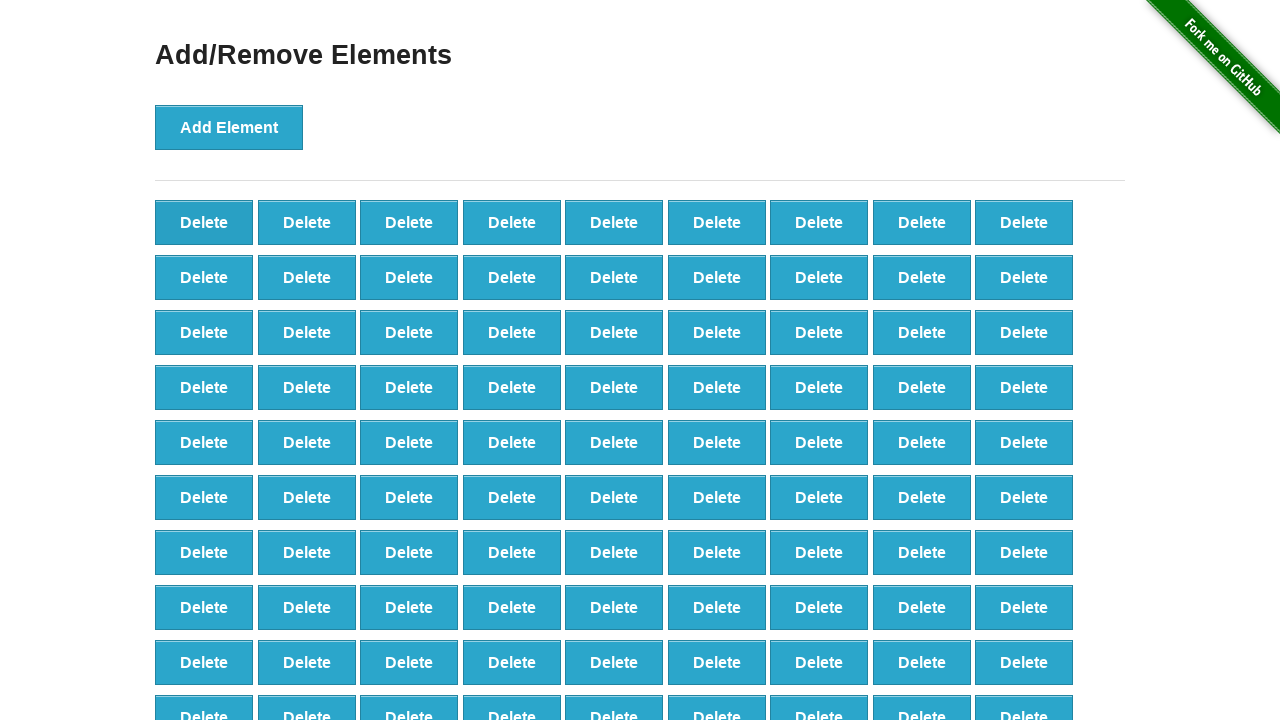

Clicked delete button (iteration 4/90) at (204, 222) on button.added-manually
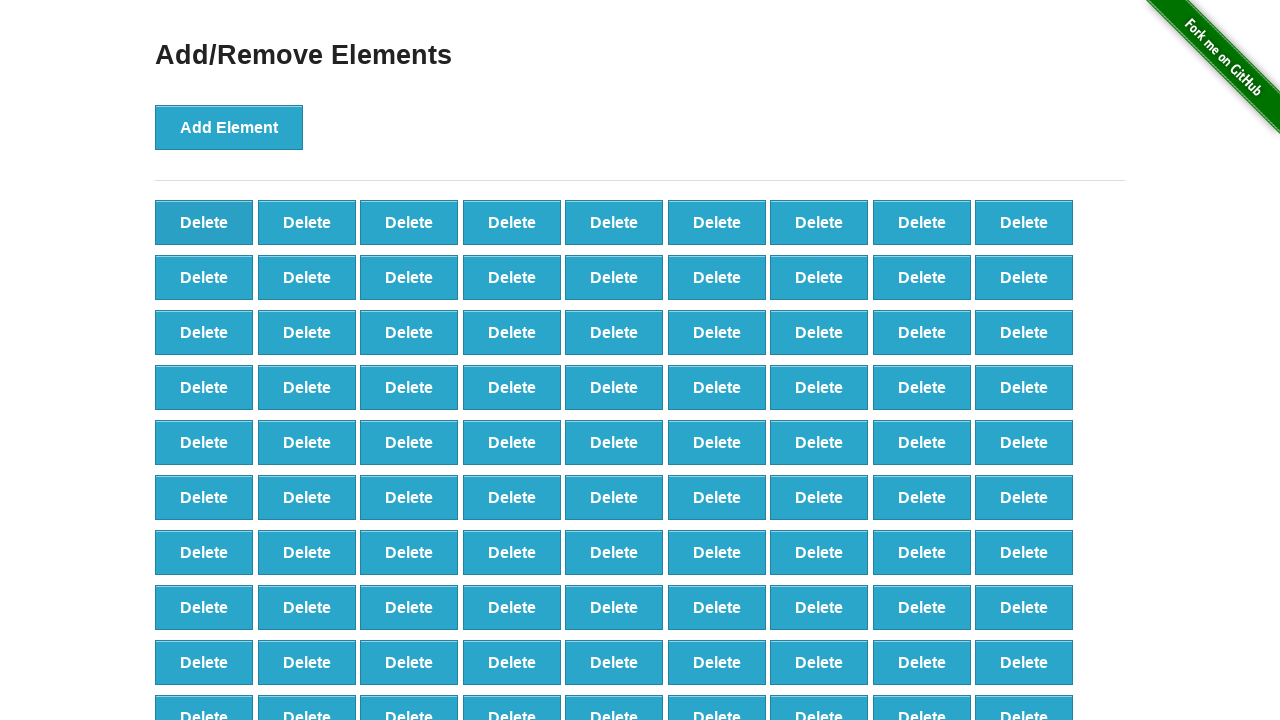

Clicked delete button (iteration 5/90) at (204, 222) on button.added-manually
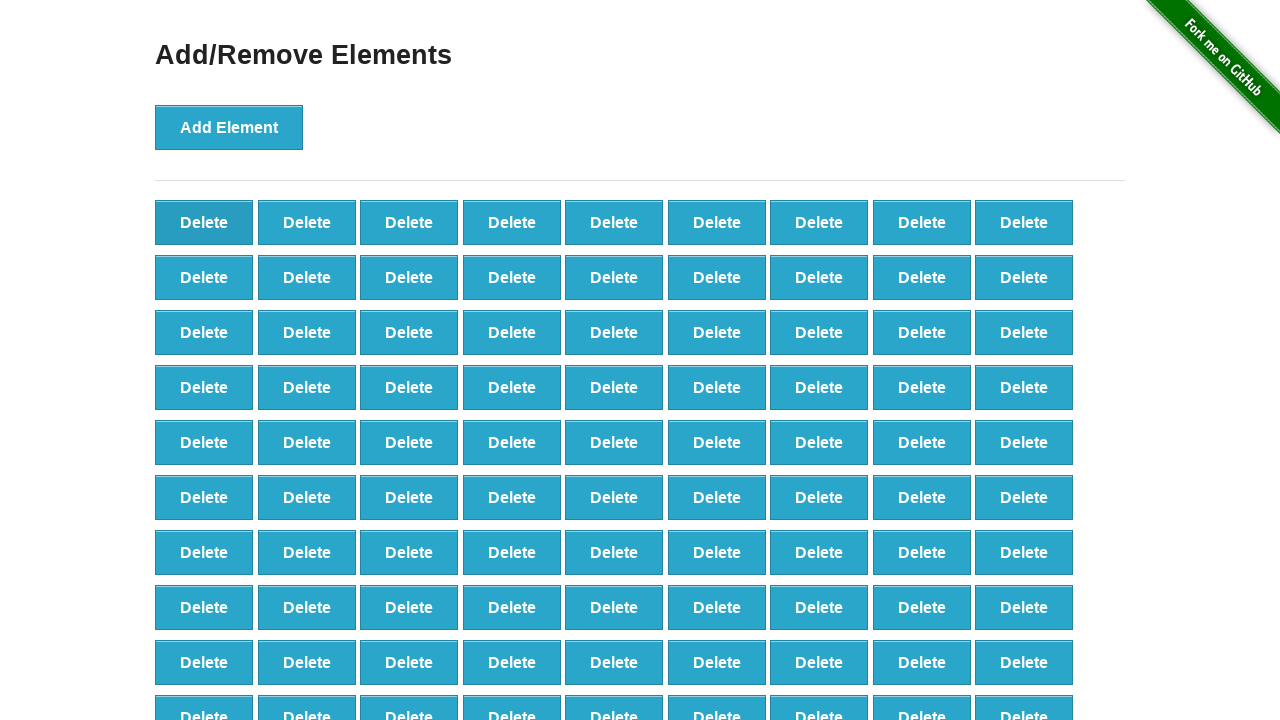

Clicked delete button (iteration 6/90) at (204, 222) on button.added-manually
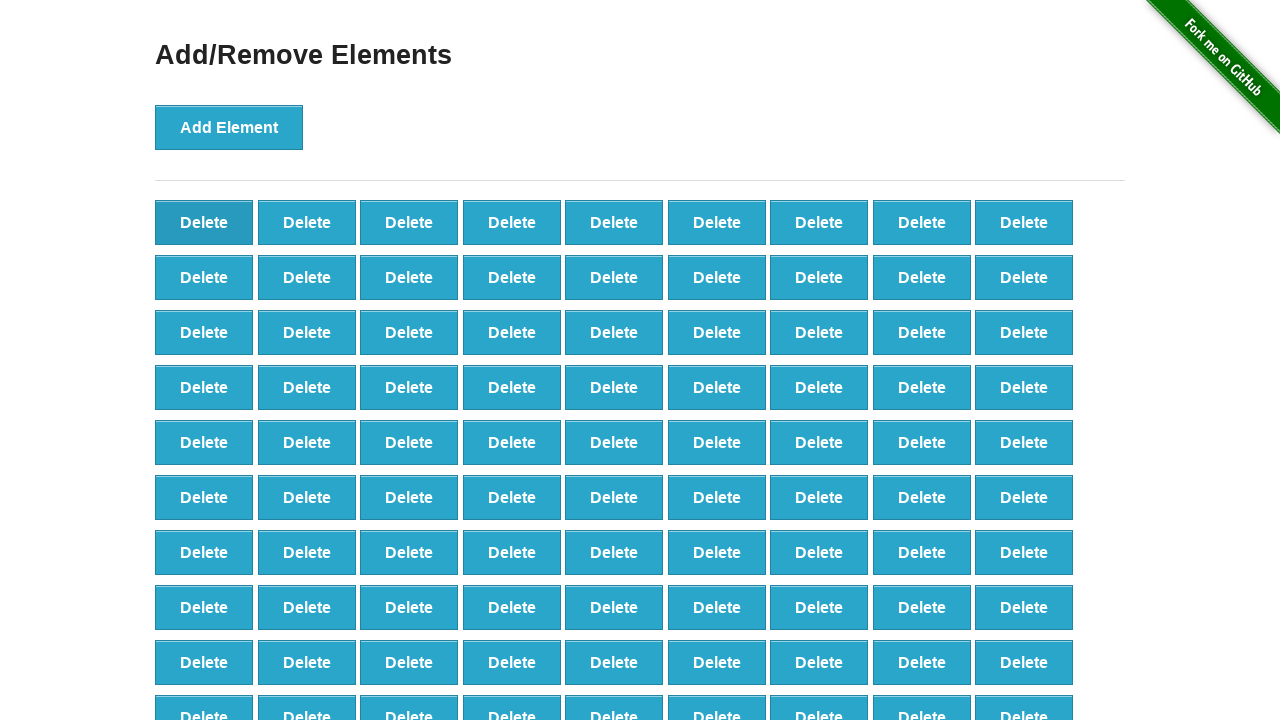

Clicked delete button (iteration 7/90) at (204, 222) on button.added-manually
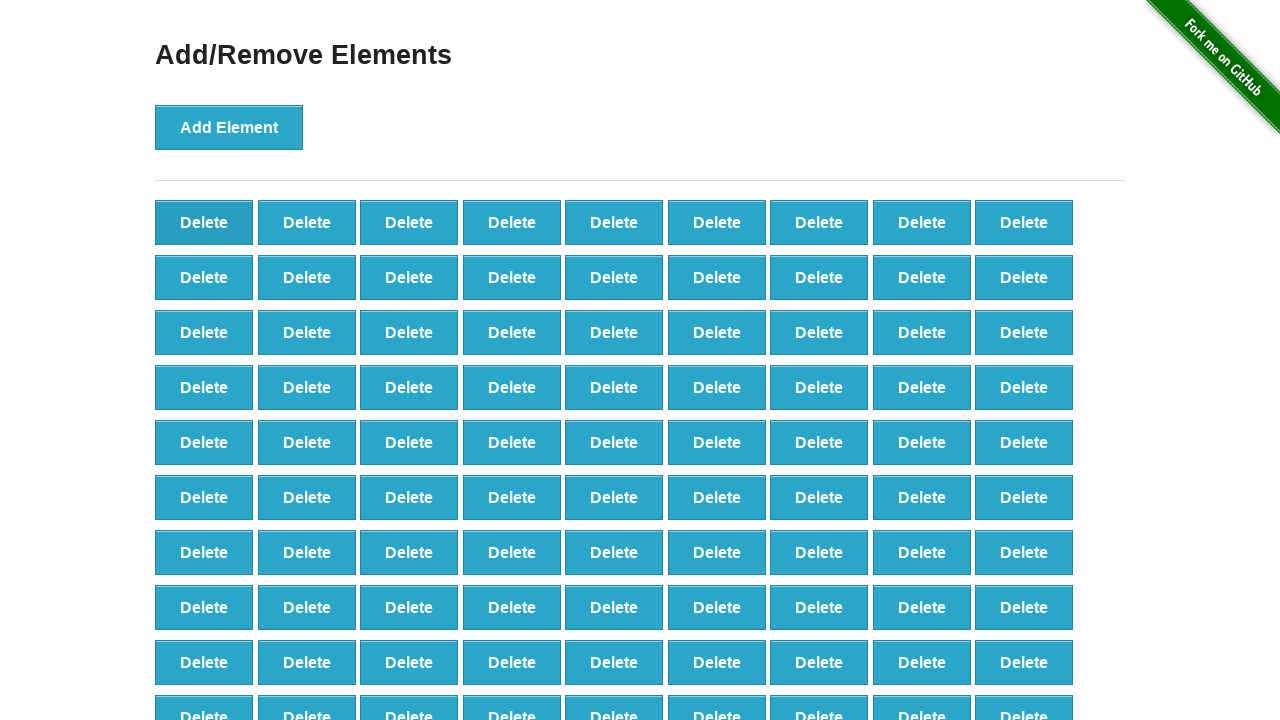

Clicked delete button (iteration 8/90) at (204, 222) on button.added-manually
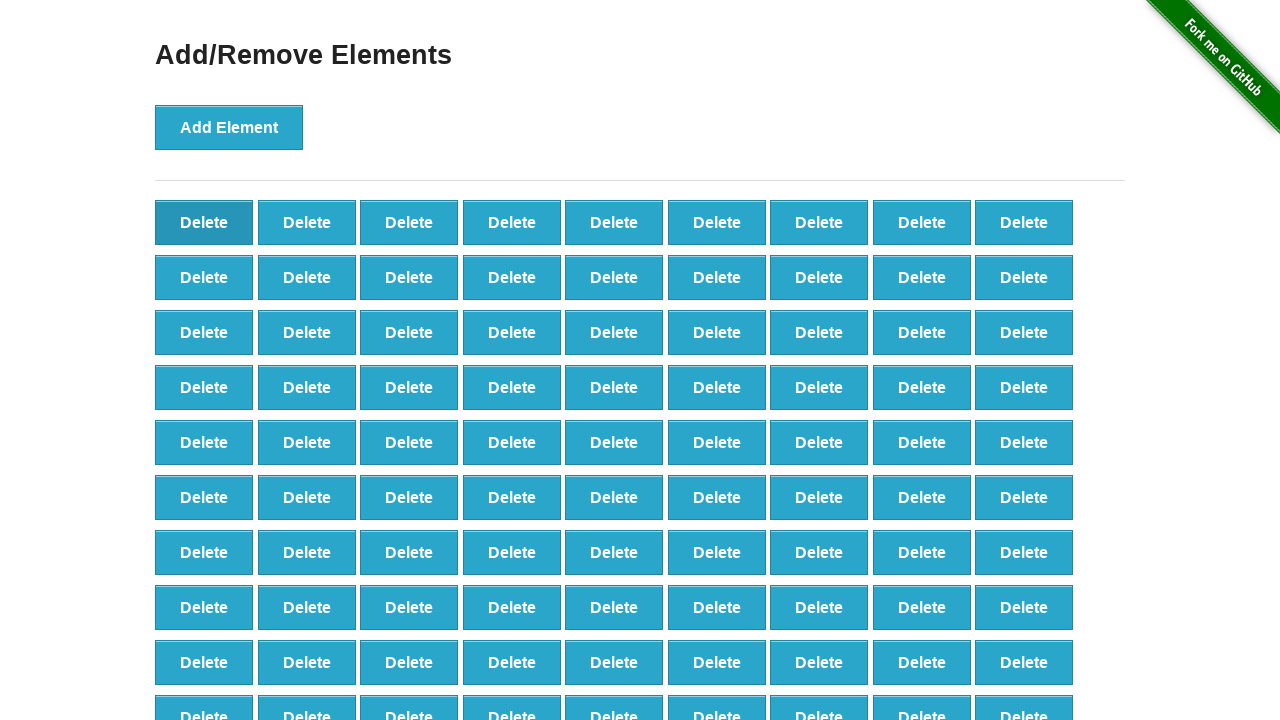

Clicked delete button (iteration 9/90) at (204, 222) on button.added-manually
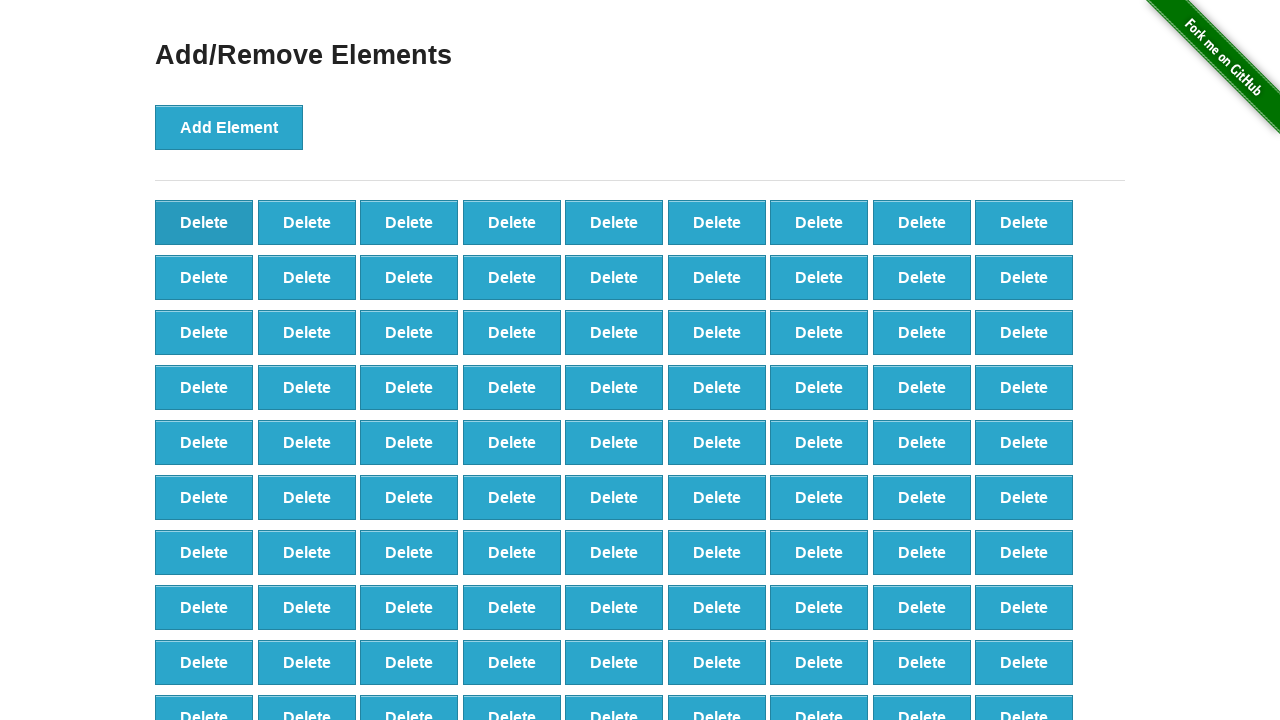

Clicked delete button (iteration 10/90) at (204, 222) on button.added-manually
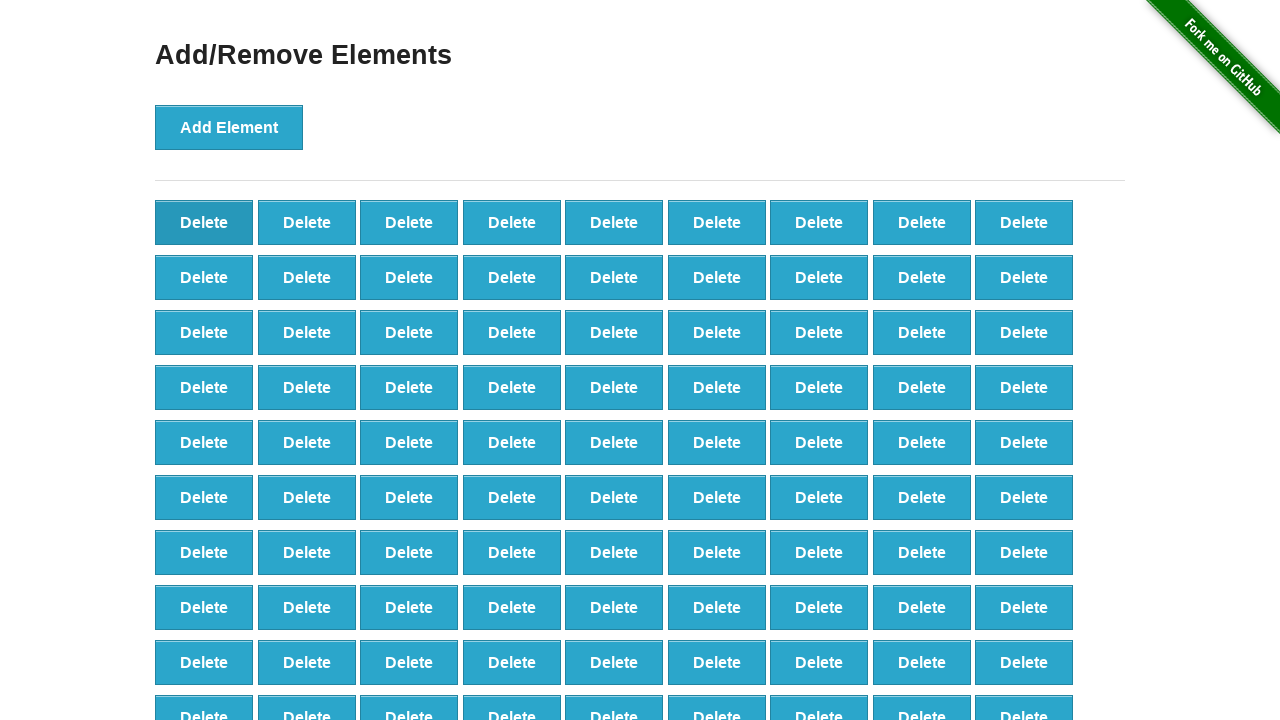

Clicked delete button (iteration 11/90) at (204, 222) on button.added-manually
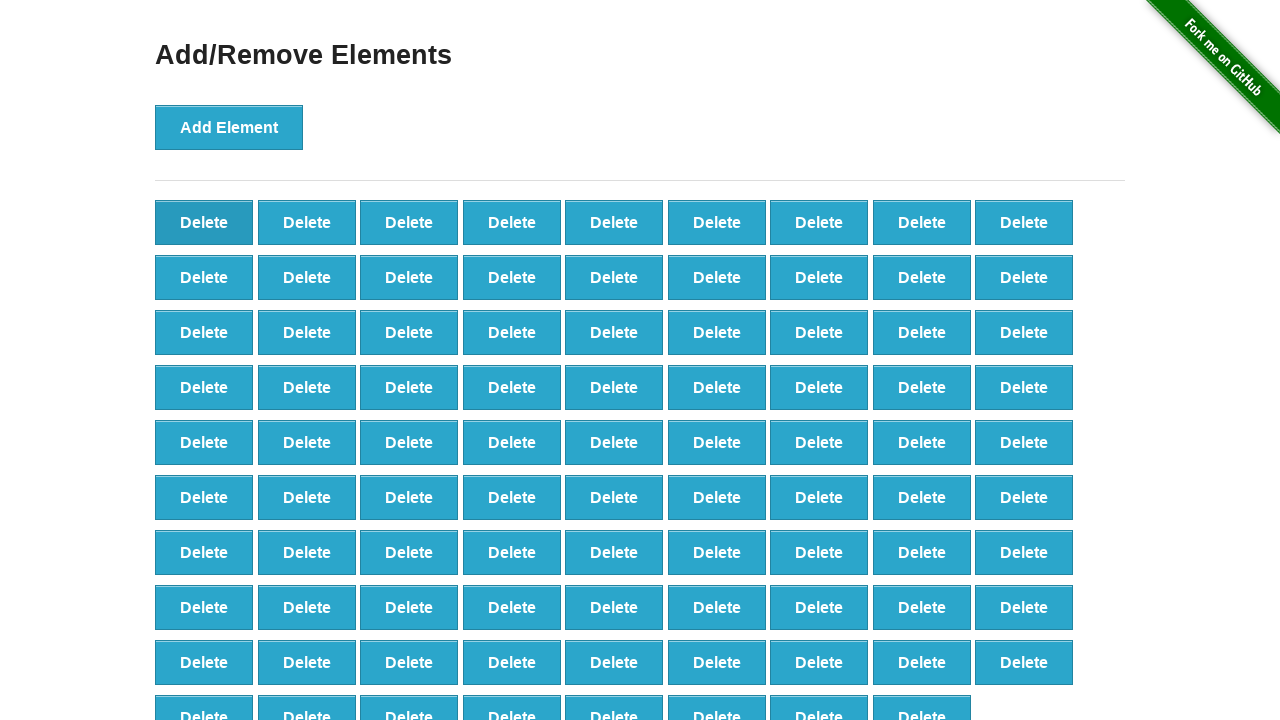

Clicked delete button (iteration 12/90) at (204, 222) on button.added-manually
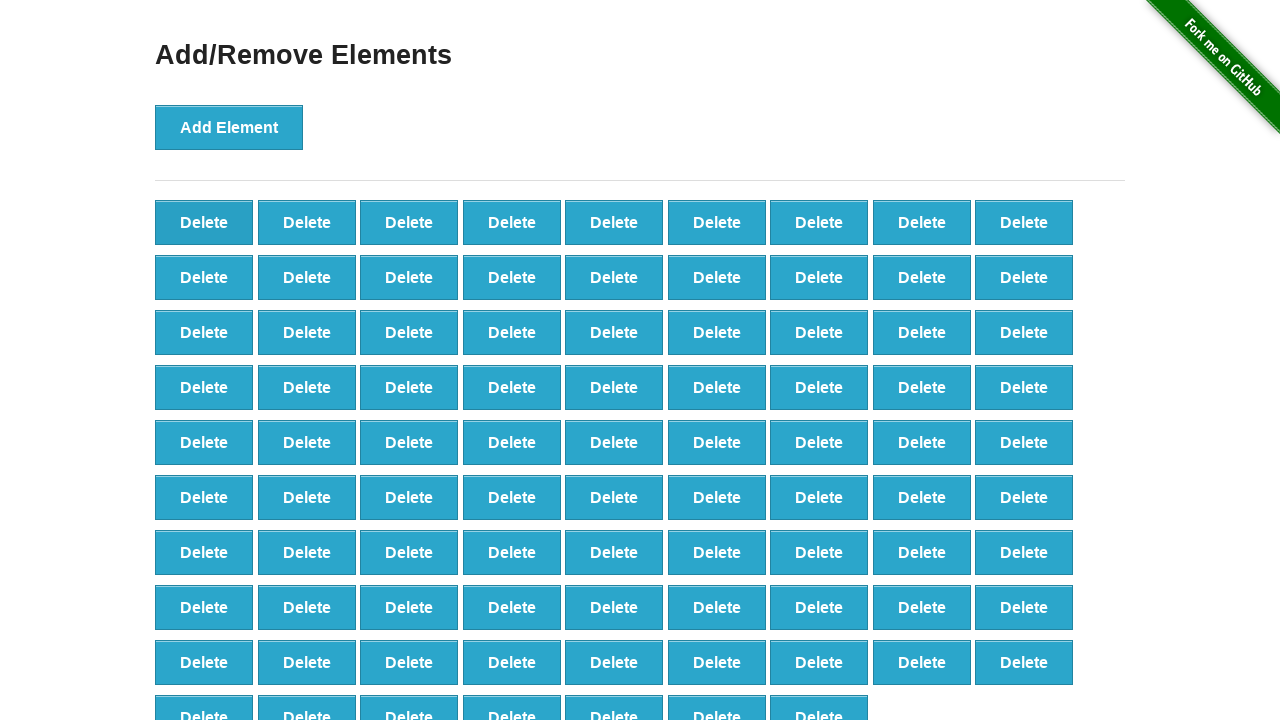

Clicked delete button (iteration 13/90) at (204, 222) on button.added-manually
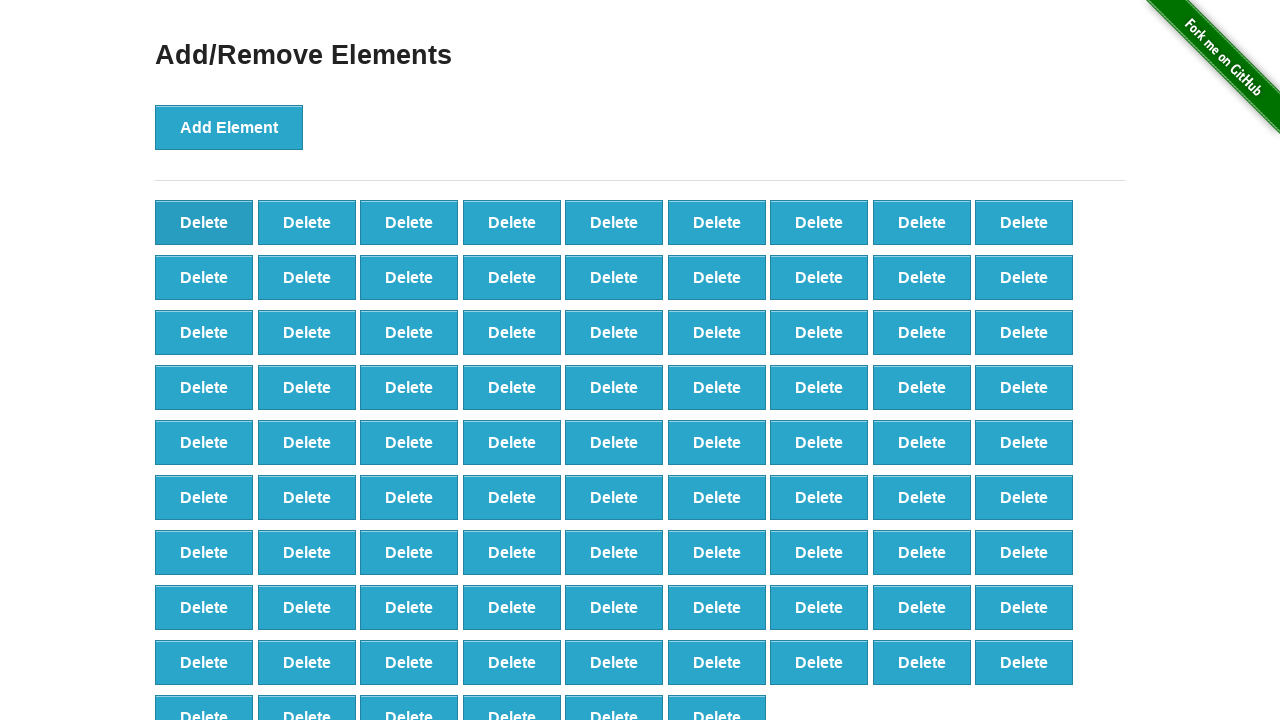

Clicked delete button (iteration 14/90) at (204, 222) on button.added-manually
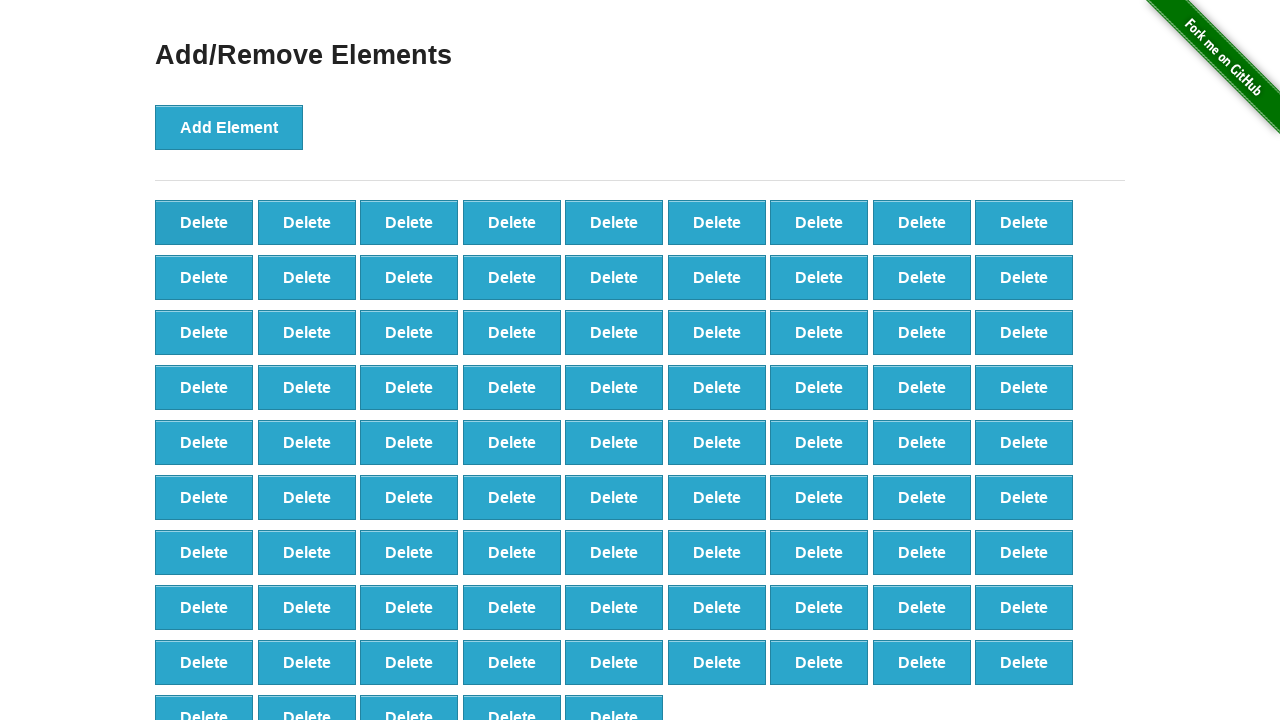

Clicked delete button (iteration 15/90) at (204, 222) on button.added-manually
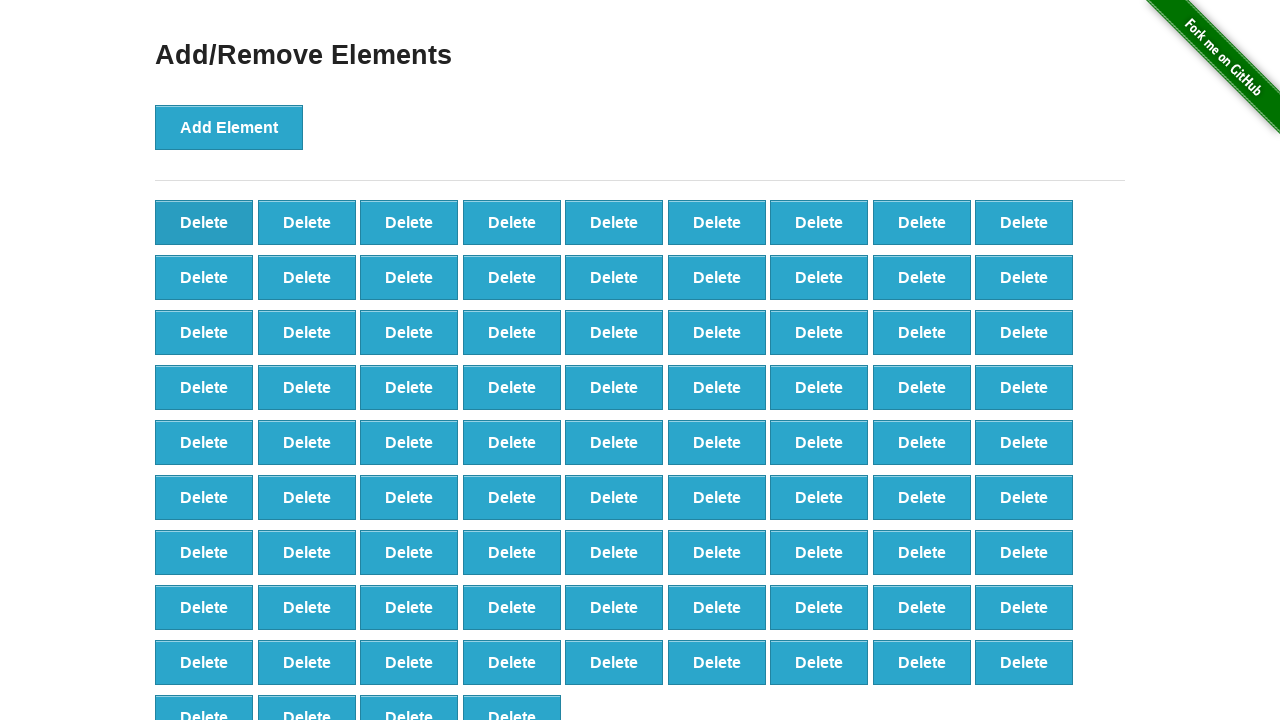

Clicked delete button (iteration 16/90) at (204, 222) on button.added-manually
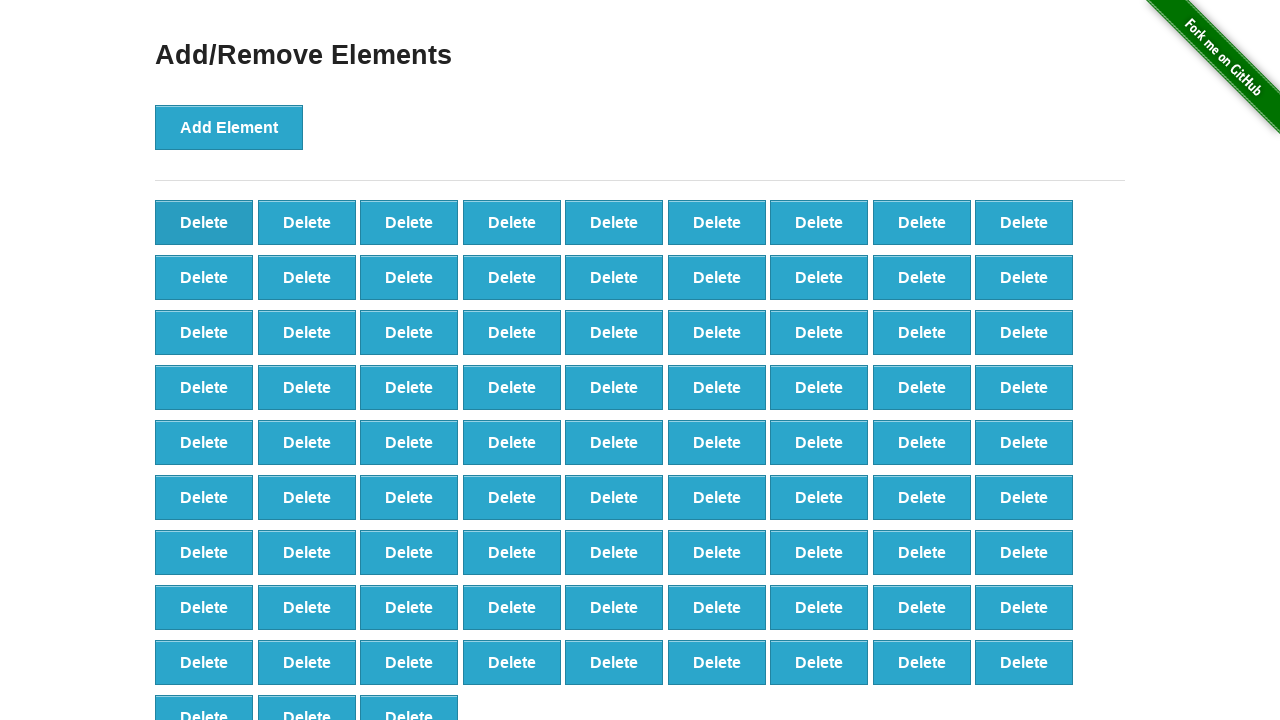

Clicked delete button (iteration 17/90) at (204, 222) on button.added-manually
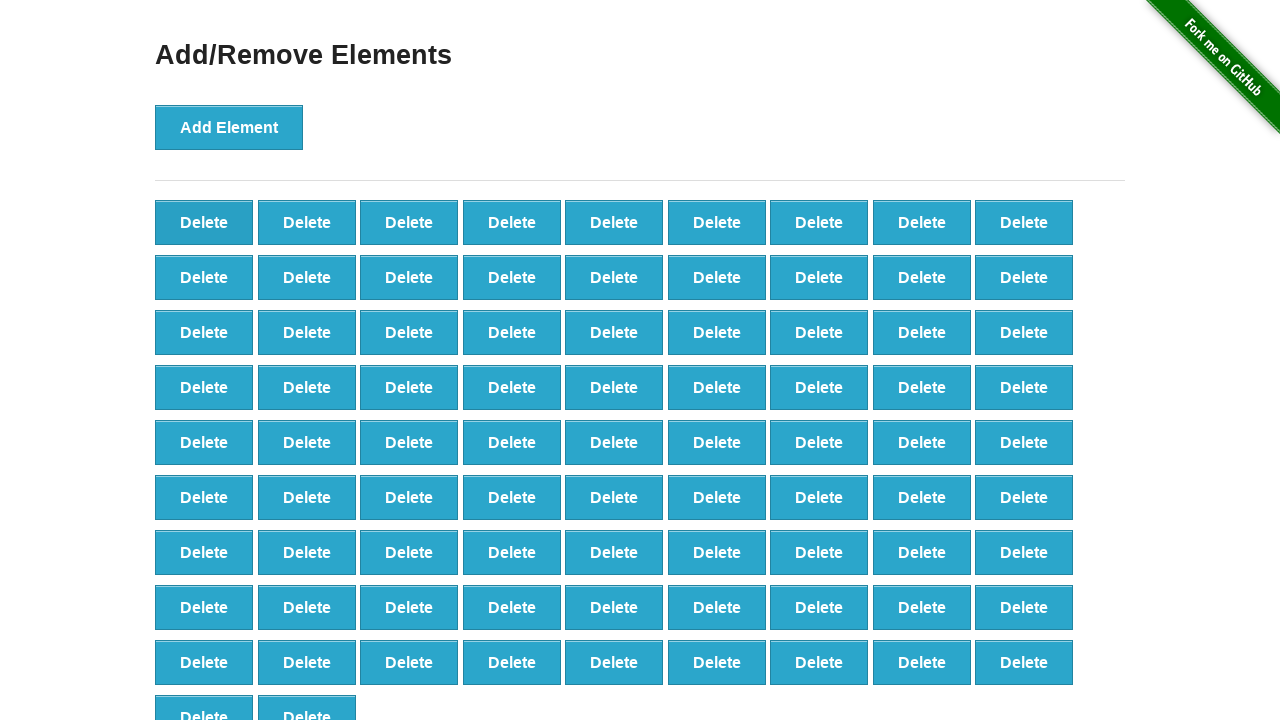

Clicked delete button (iteration 18/90) at (204, 222) on button.added-manually
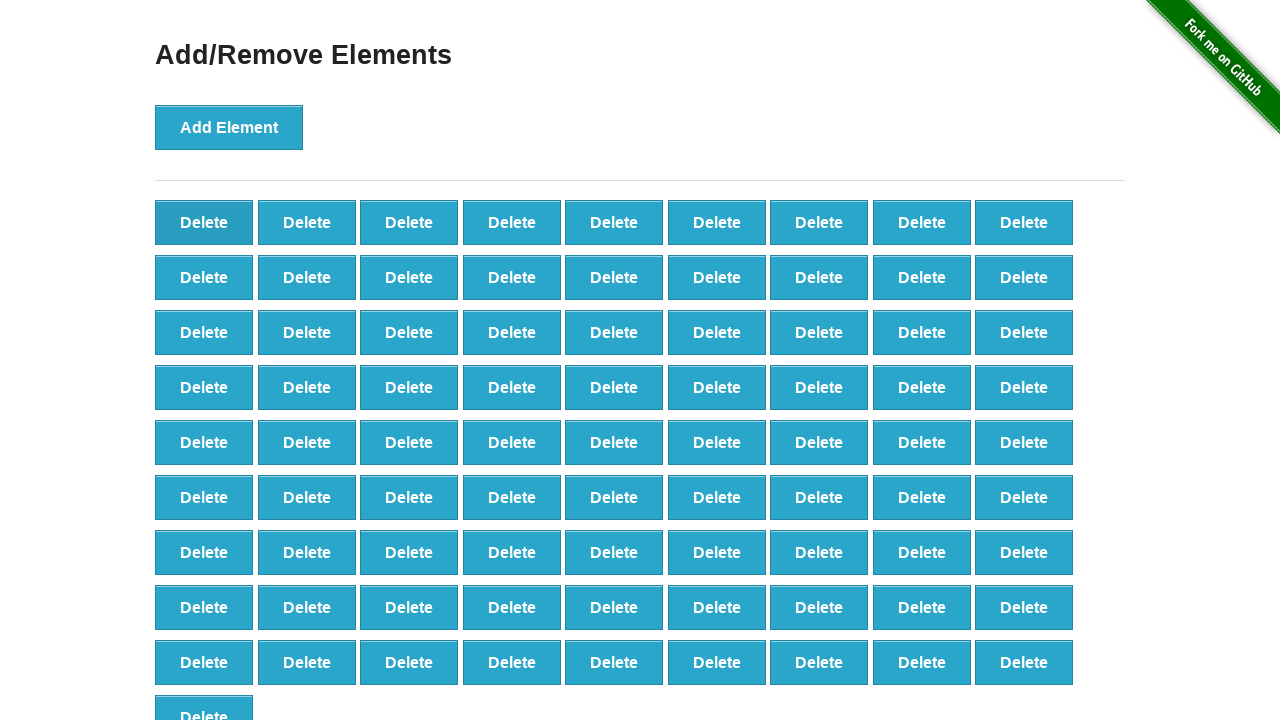

Clicked delete button (iteration 19/90) at (204, 222) on button.added-manually
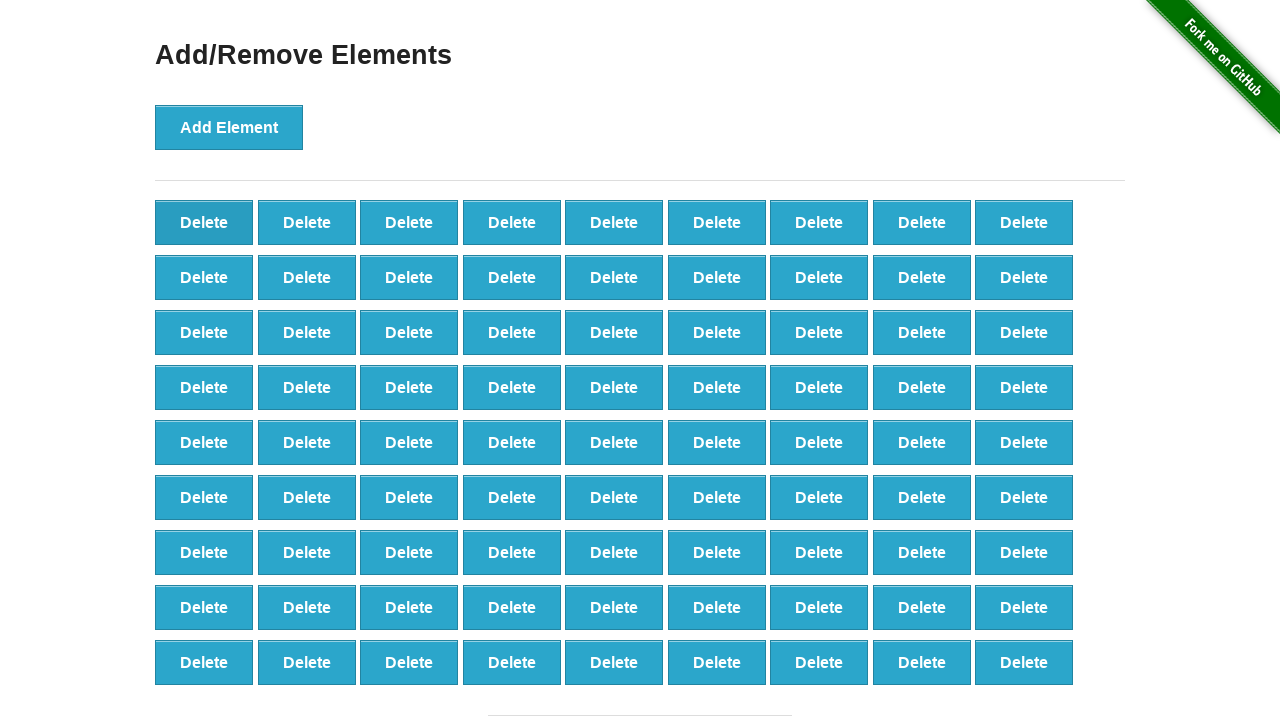

Clicked delete button (iteration 20/90) at (204, 222) on button.added-manually
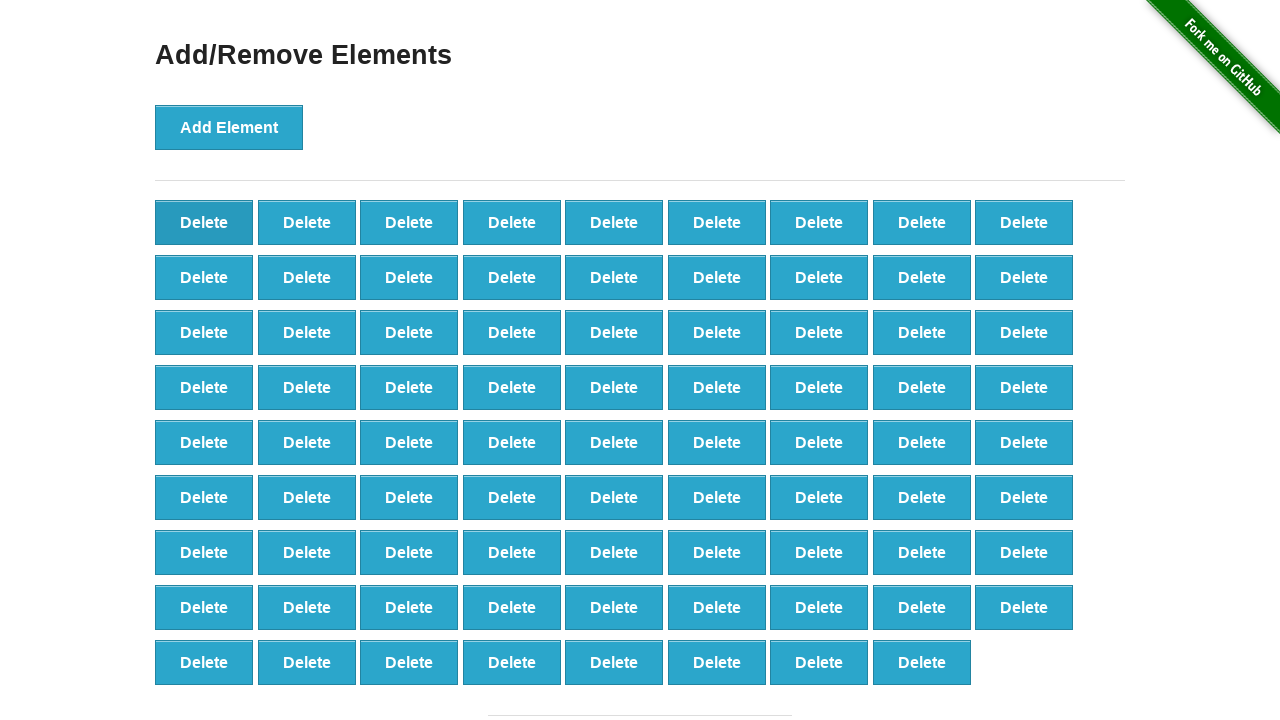

Clicked delete button (iteration 21/90) at (204, 222) on button.added-manually
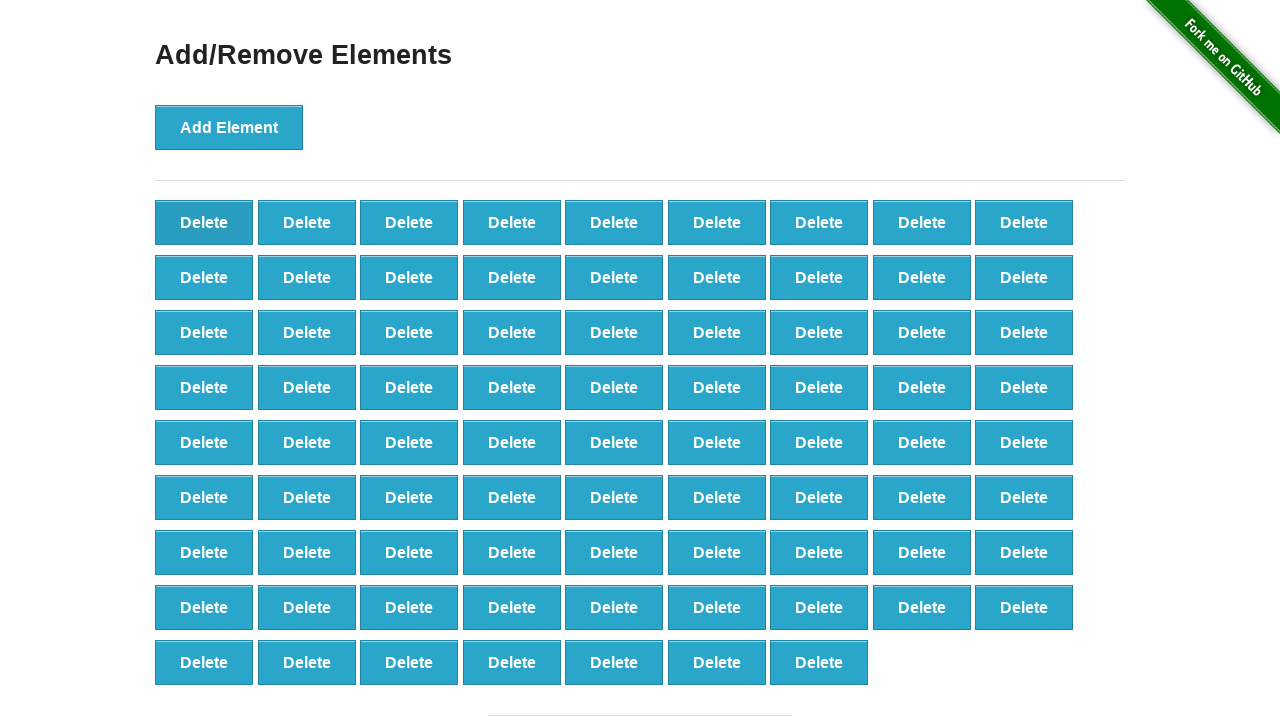

Clicked delete button (iteration 22/90) at (204, 222) on button.added-manually
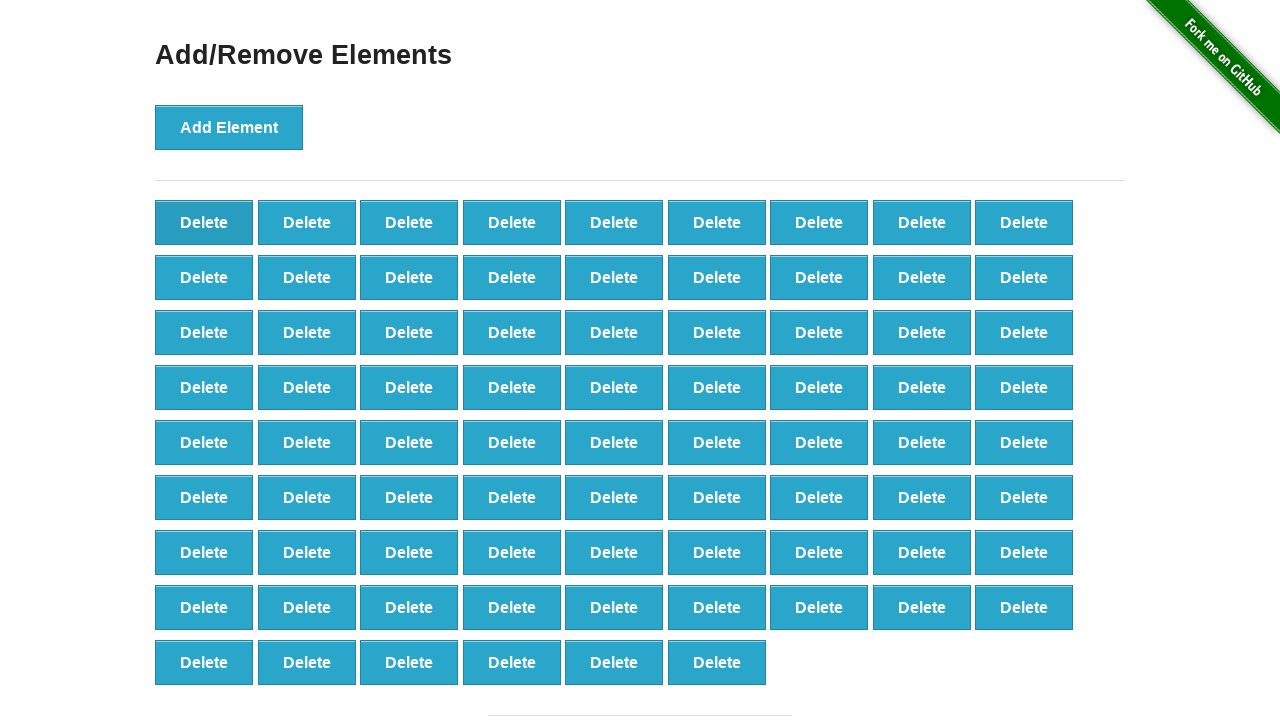

Clicked delete button (iteration 23/90) at (204, 222) on button.added-manually
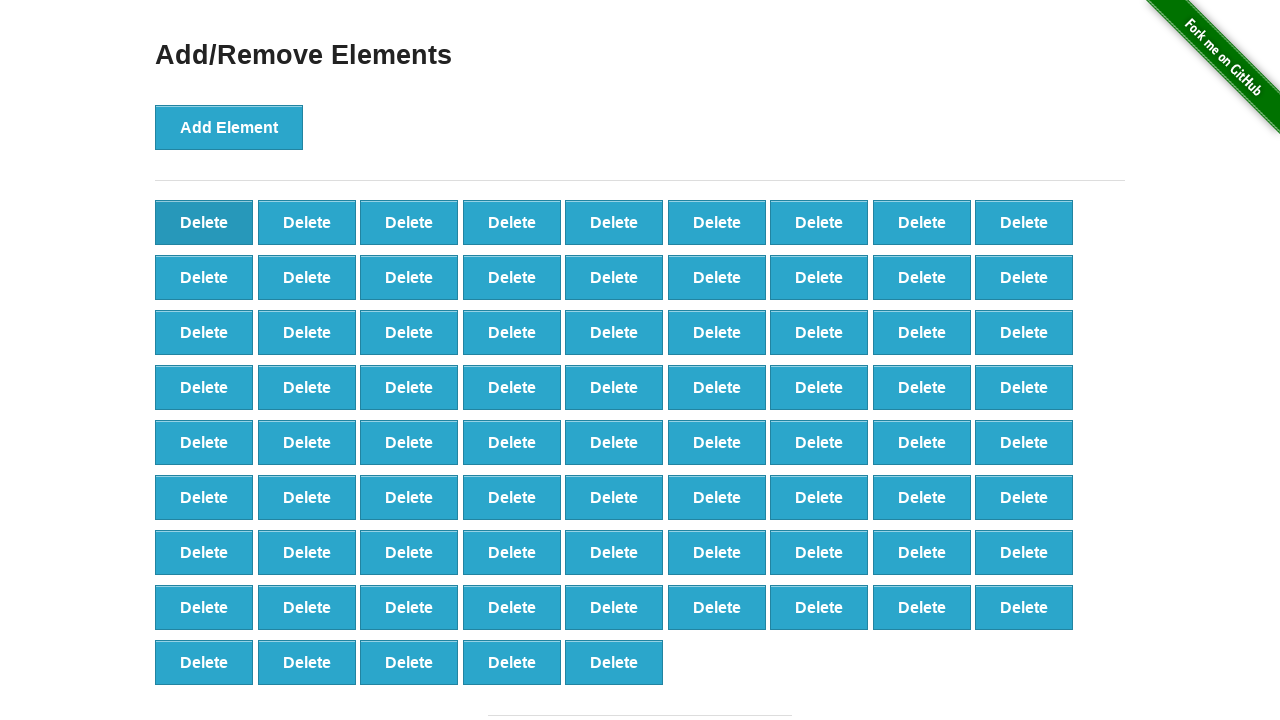

Clicked delete button (iteration 24/90) at (204, 222) on button.added-manually
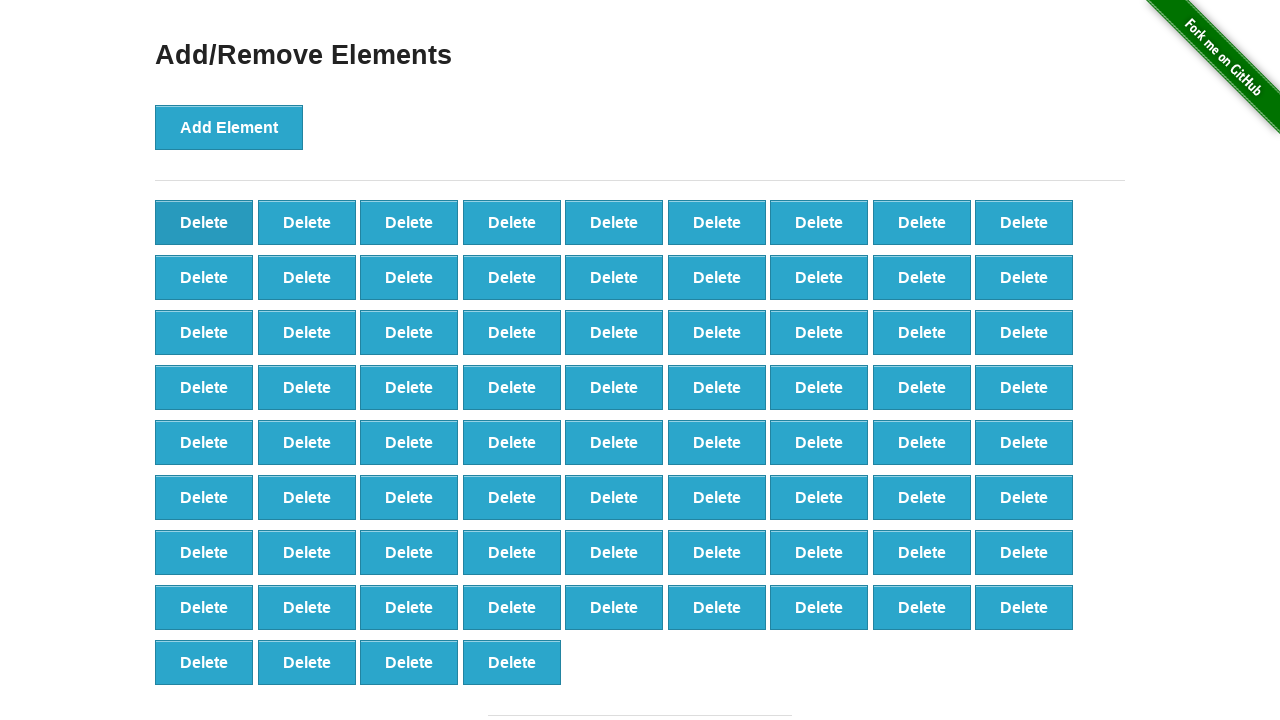

Clicked delete button (iteration 25/90) at (204, 222) on button.added-manually
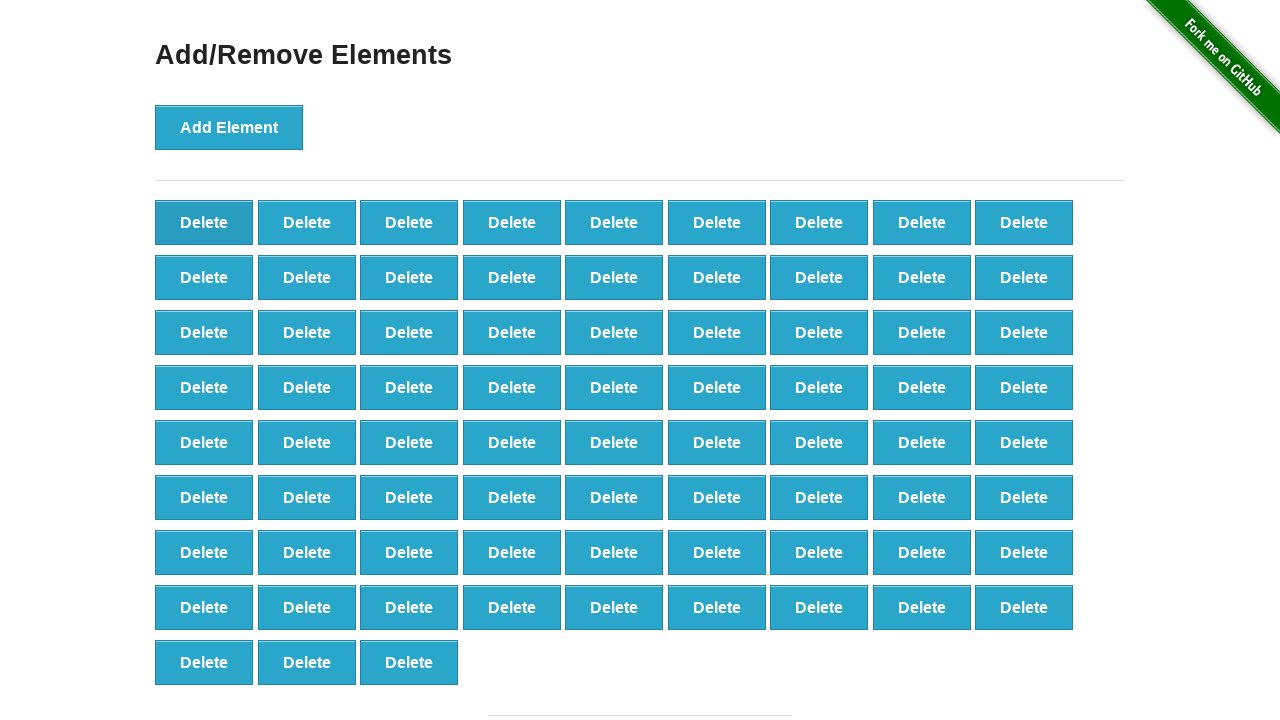

Clicked delete button (iteration 26/90) at (204, 222) on button.added-manually
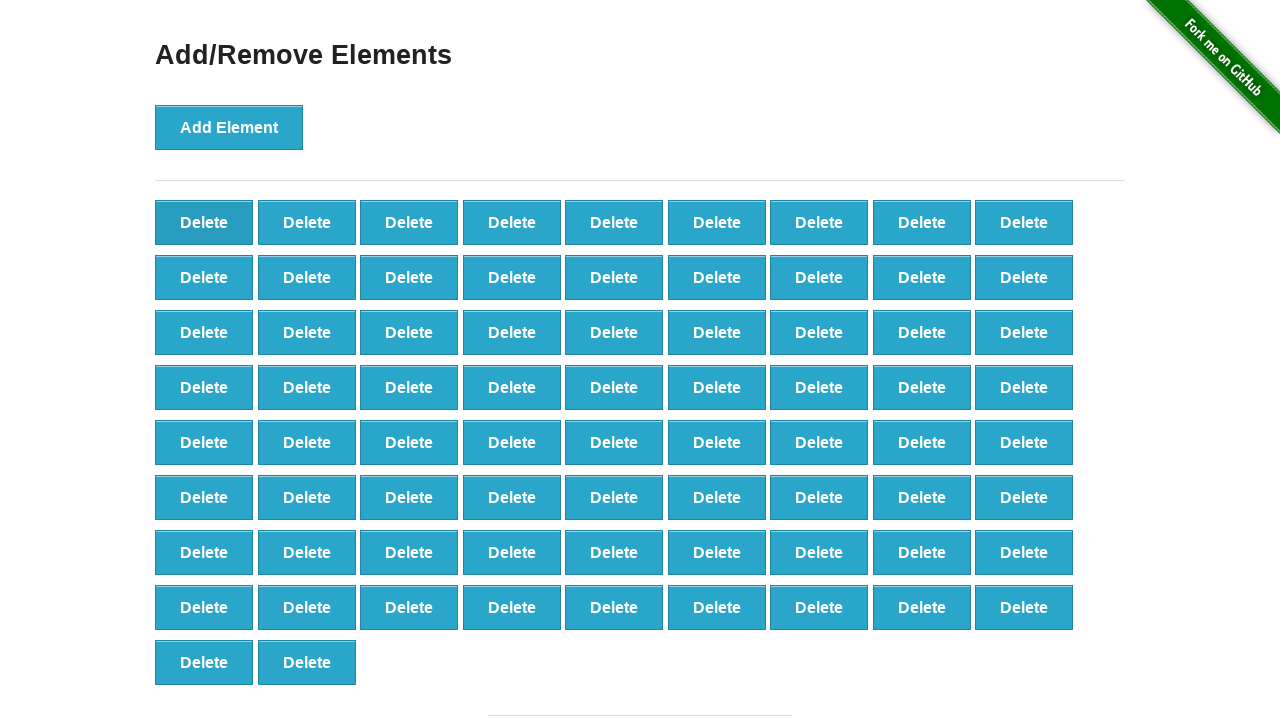

Clicked delete button (iteration 27/90) at (204, 222) on button.added-manually
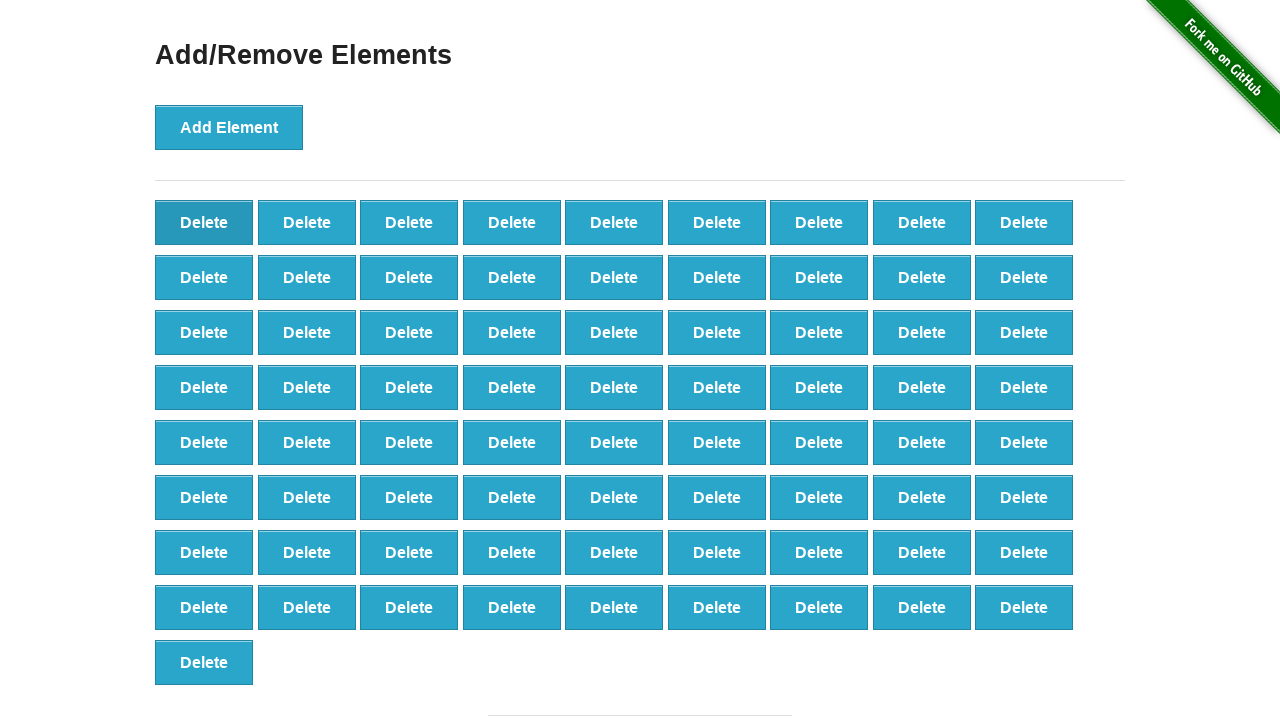

Clicked delete button (iteration 28/90) at (204, 222) on button.added-manually
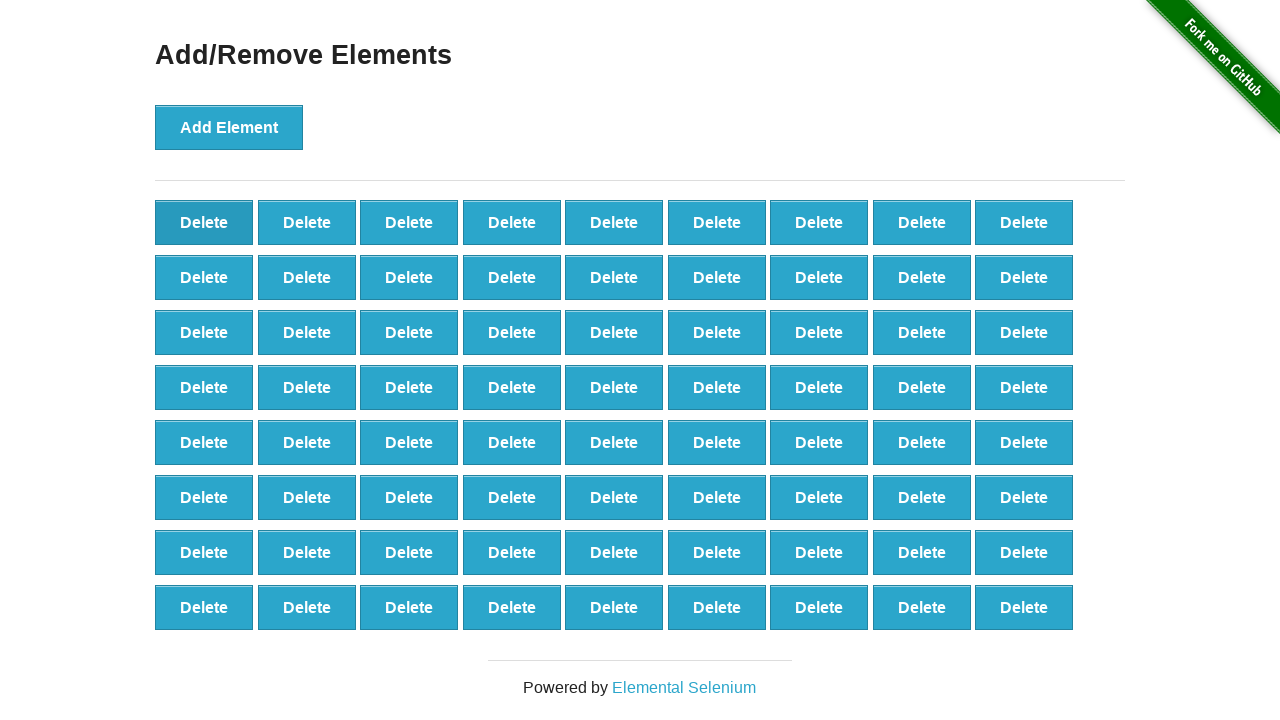

Clicked delete button (iteration 29/90) at (204, 222) on button.added-manually
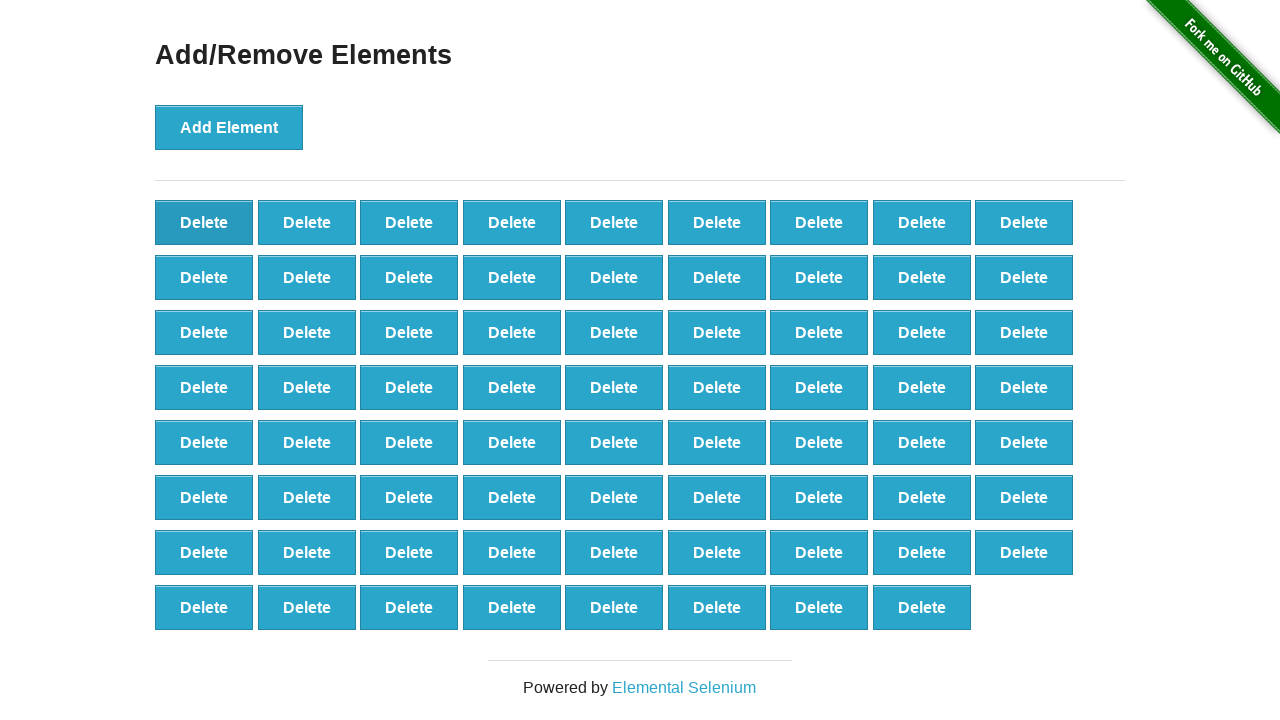

Clicked delete button (iteration 30/90) at (204, 222) on button.added-manually
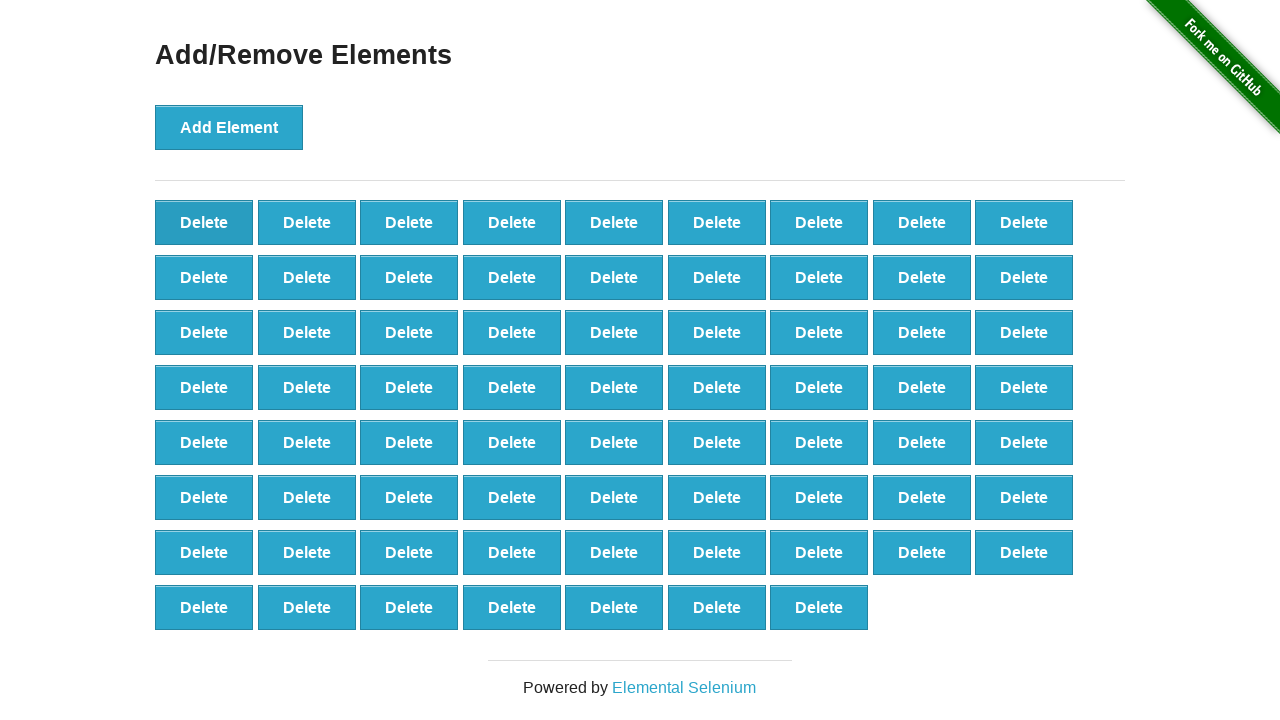

Clicked delete button (iteration 31/90) at (204, 222) on button.added-manually
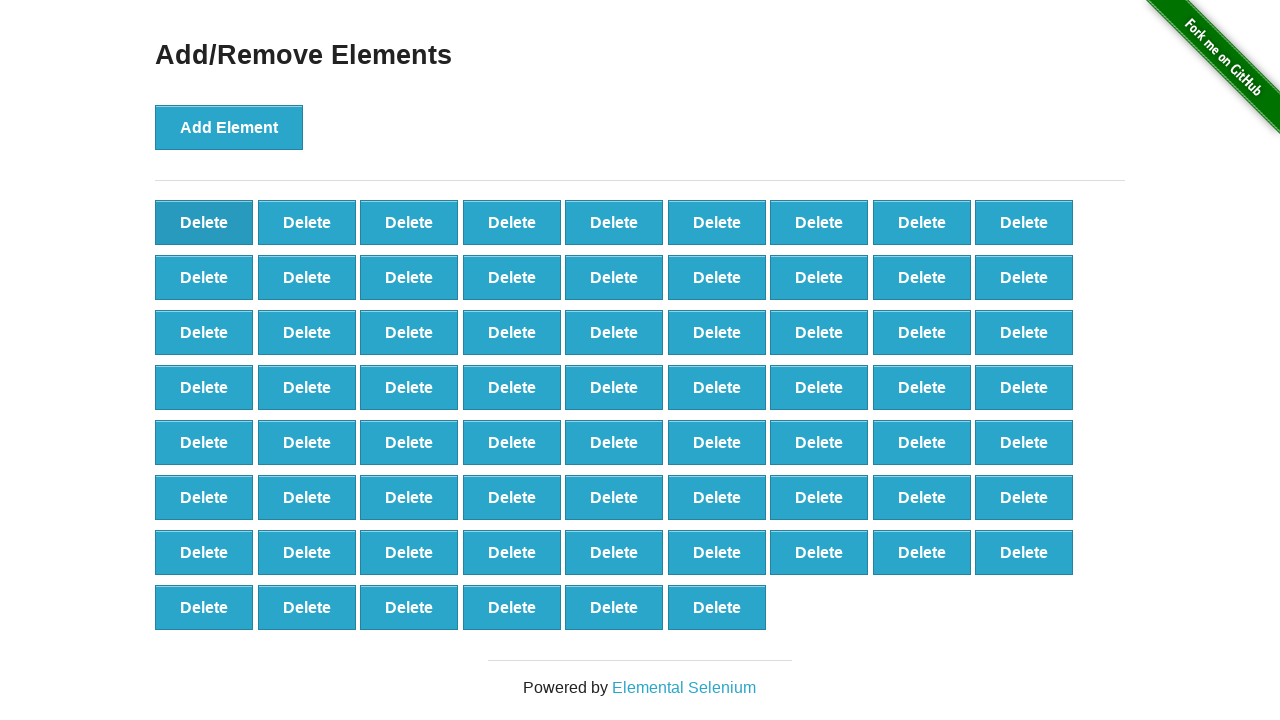

Clicked delete button (iteration 32/90) at (204, 222) on button.added-manually
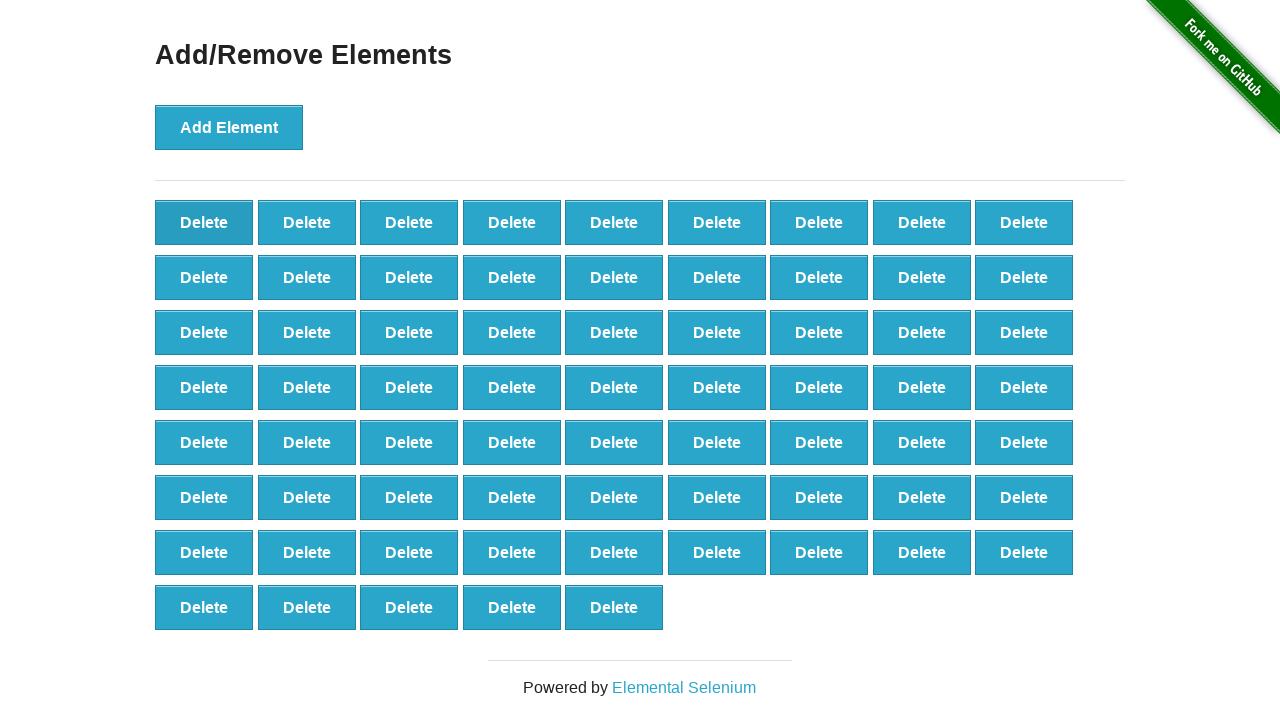

Clicked delete button (iteration 33/90) at (204, 222) on button.added-manually
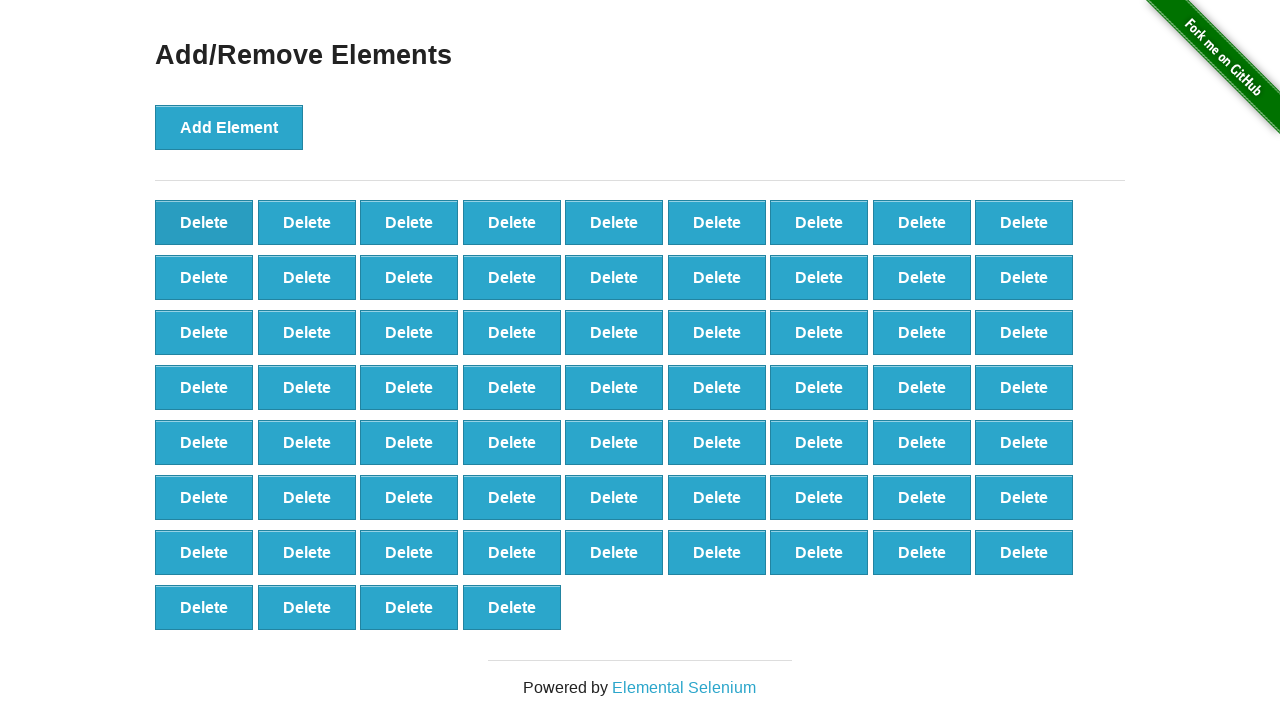

Clicked delete button (iteration 34/90) at (204, 222) on button.added-manually
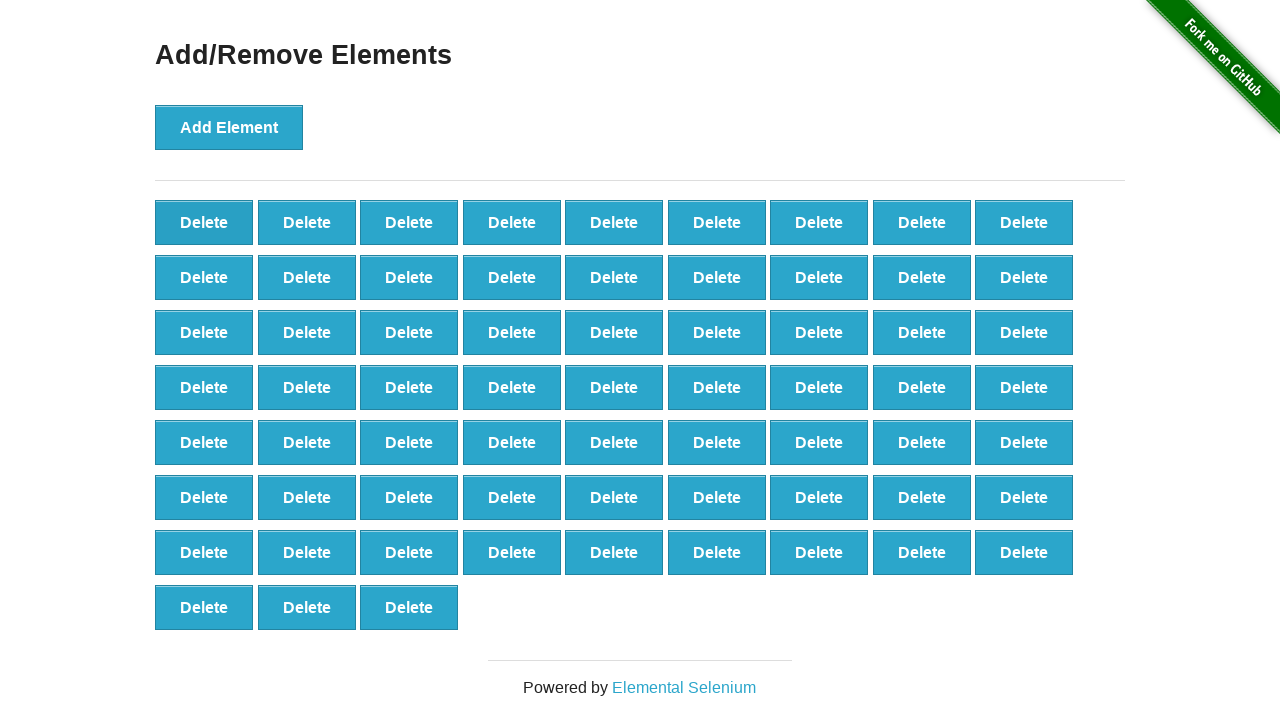

Clicked delete button (iteration 35/90) at (204, 222) on button.added-manually
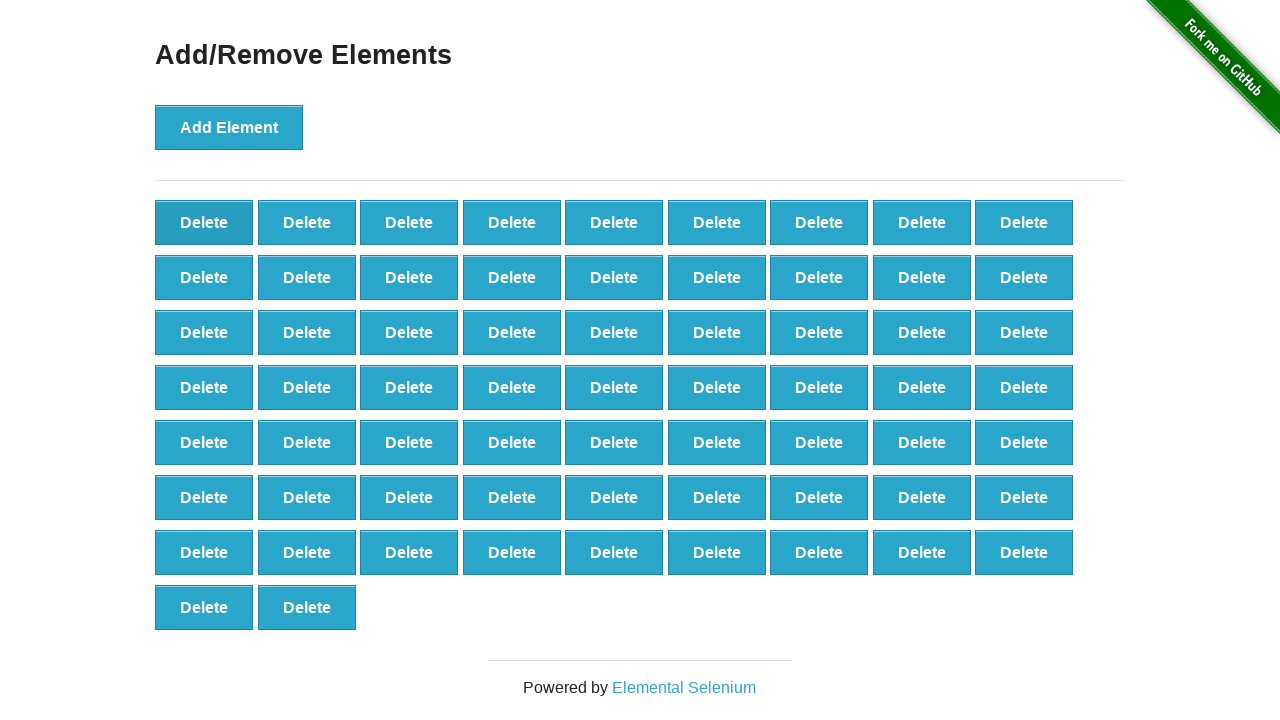

Clicked delete button (iteration 36/90) at (204, 222) on button.added-manually
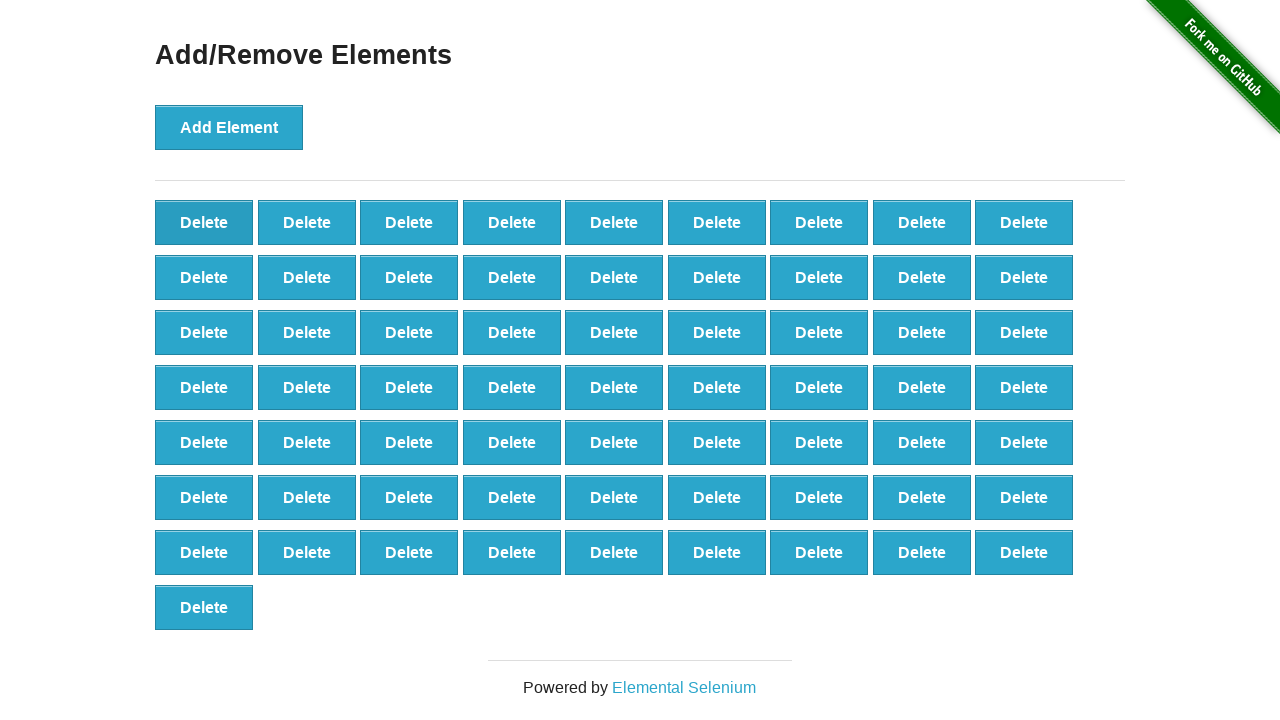

Clicked delete button (iteration 37/90) at (204, 222) on button.added-manually
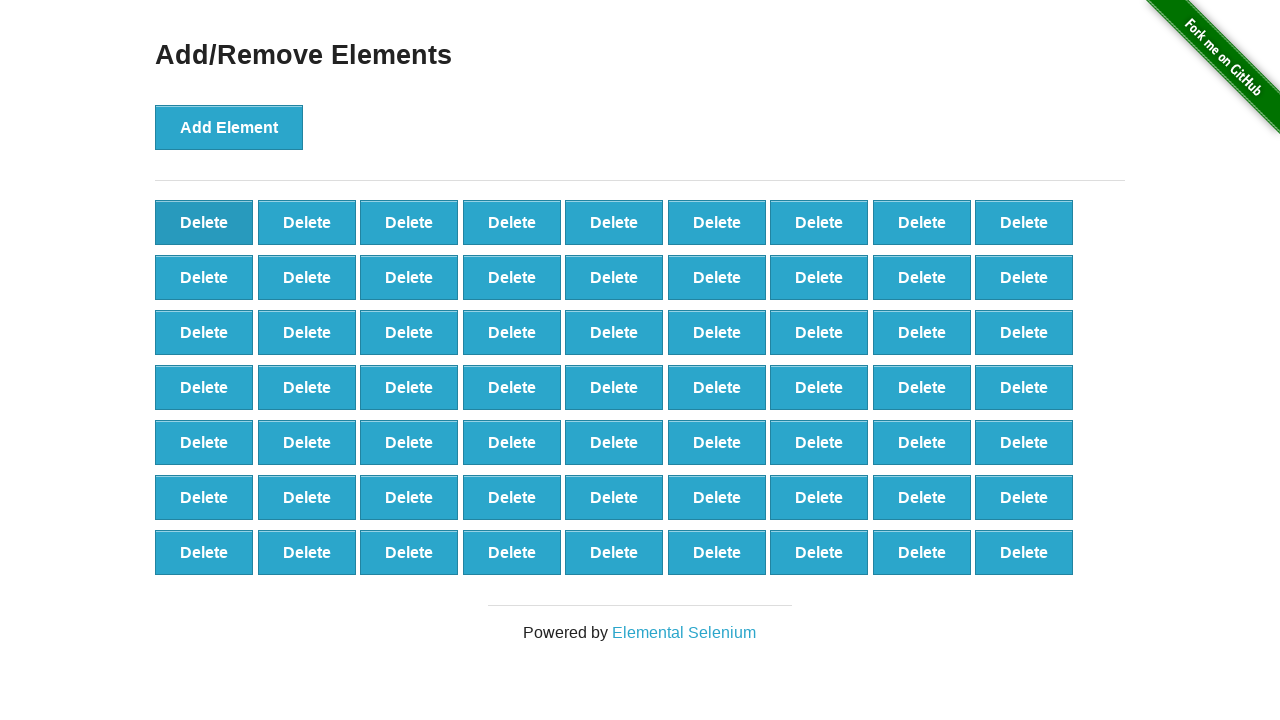

Clicked delete button (iteration 38/90) at (204, 222) on button.added-manually
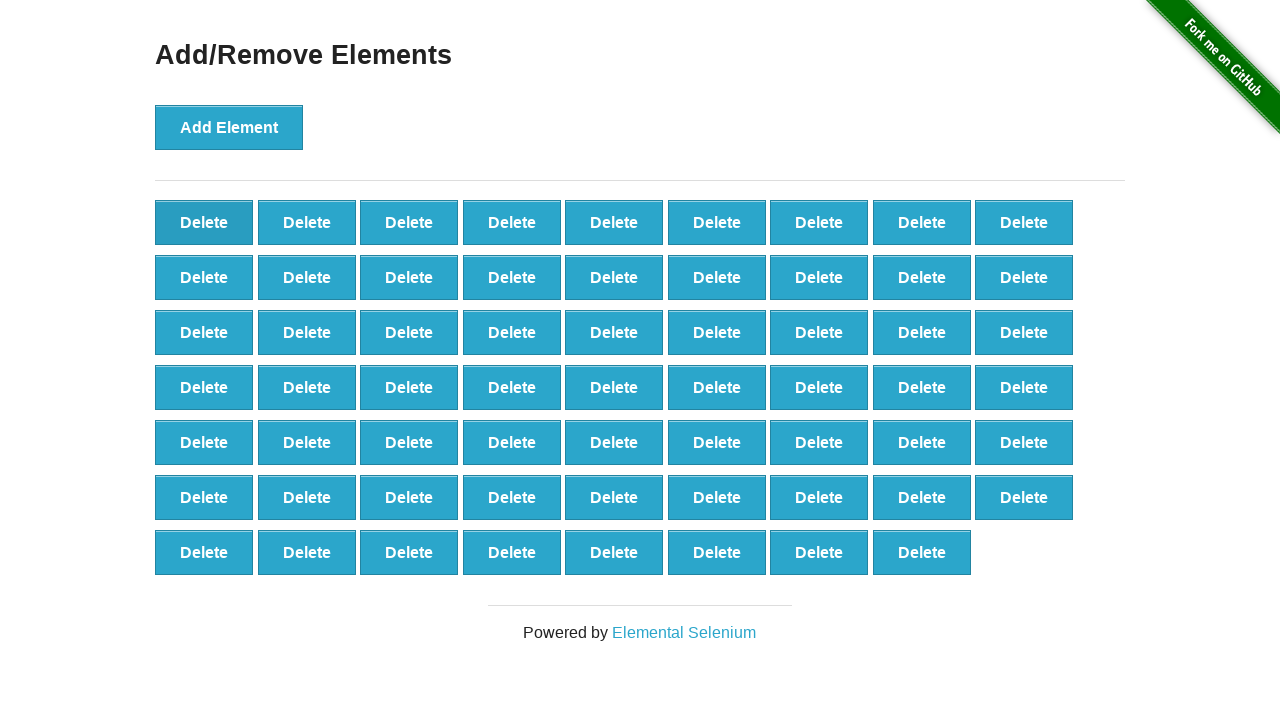

Clicked delete button (iteration 39/90) at (204, 222) on button.added-manually
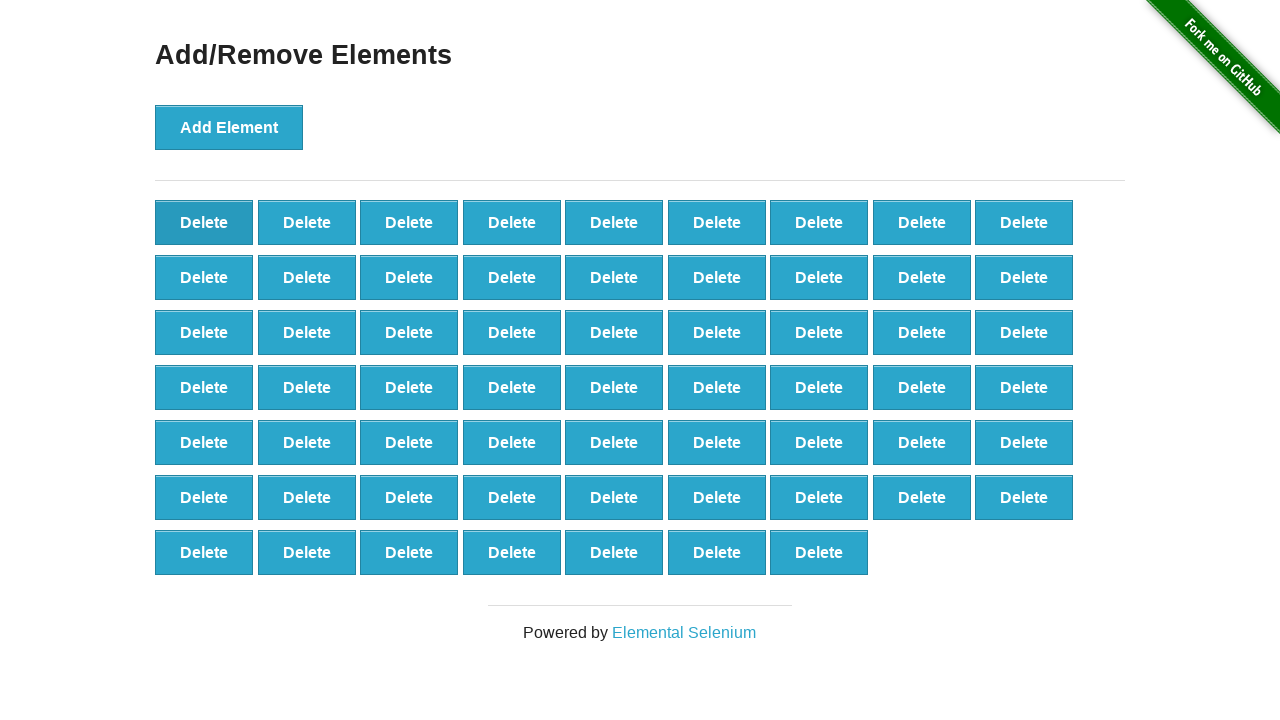

Clicked delete button (iteration 40/90) at (204, 222) on button.added-manually
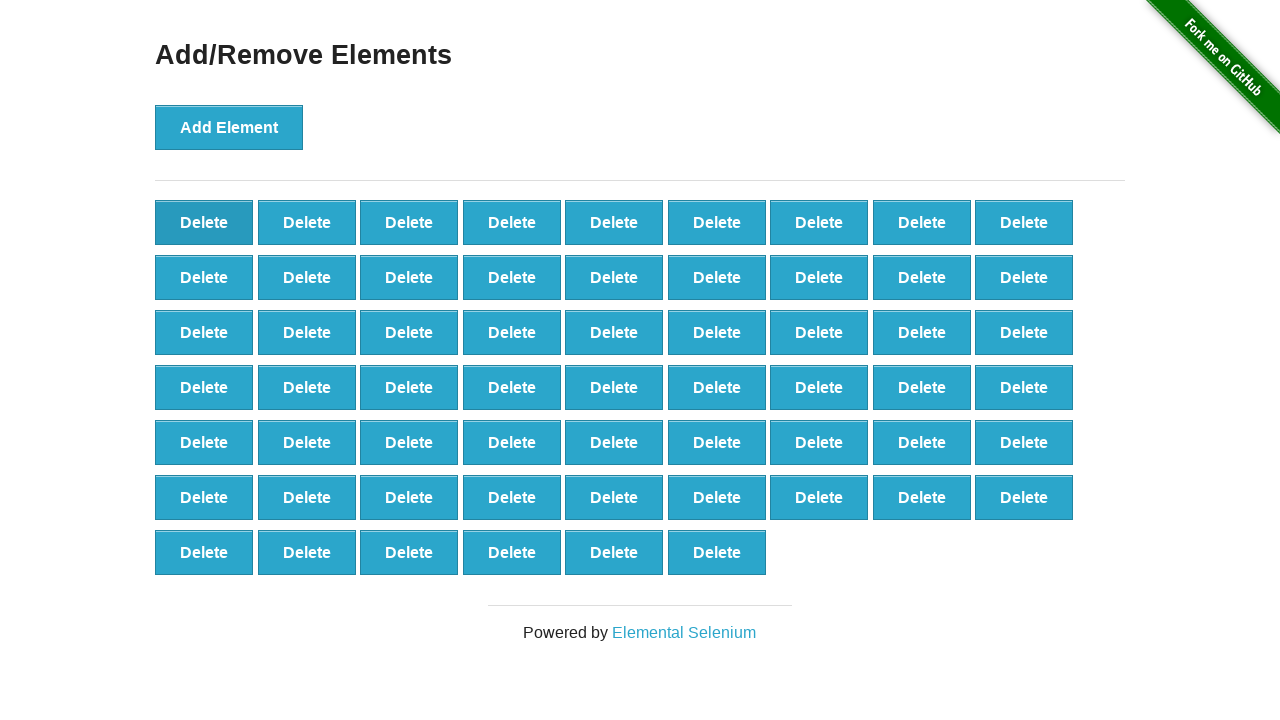

Clicked delete button (iteration 41/90) at (204, 222) on button.added-manually
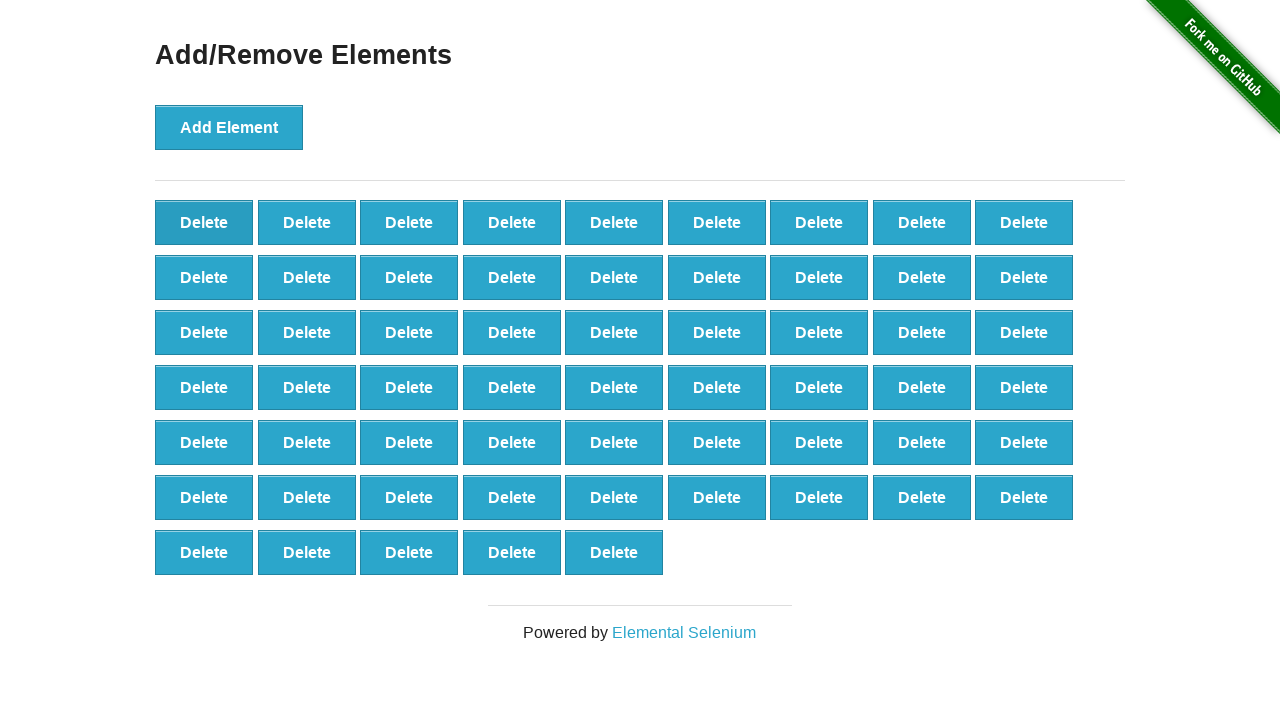

Clicked delete button (iteration 42/90) at (204, 222) on button.added-manually
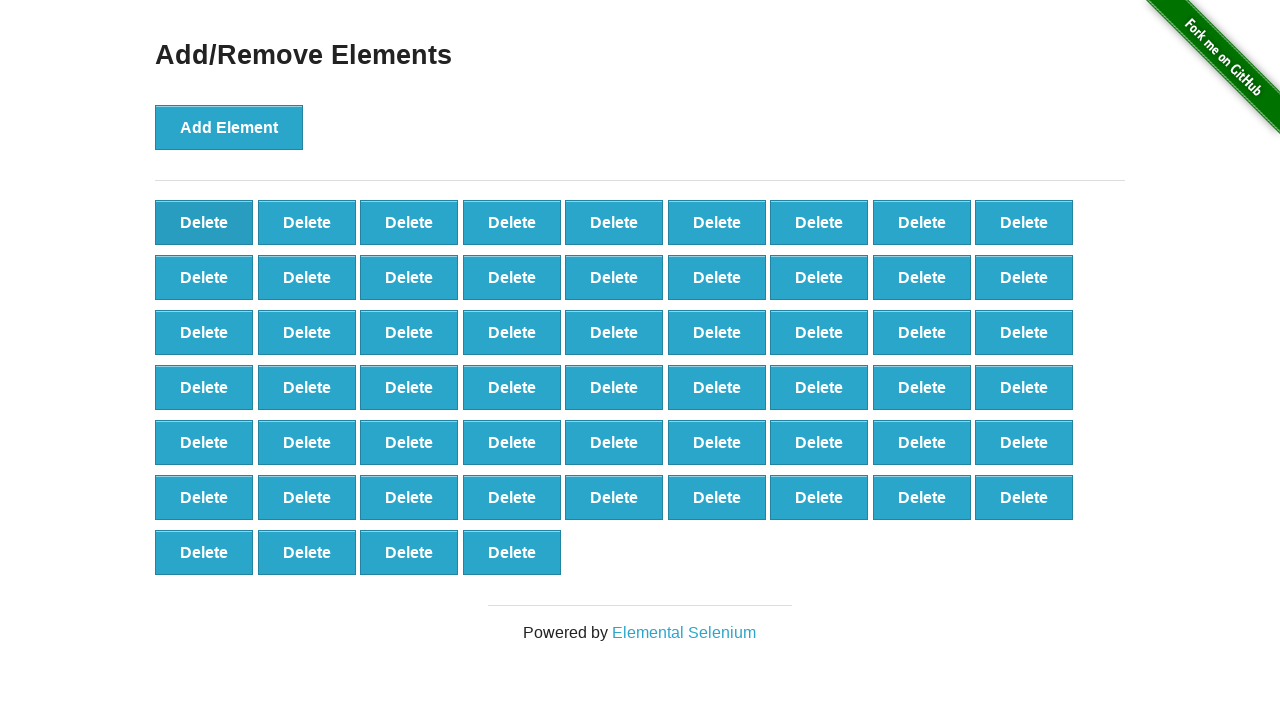

Clicked delete button (iteration 43/90) at (204, 222) on button.added-manually
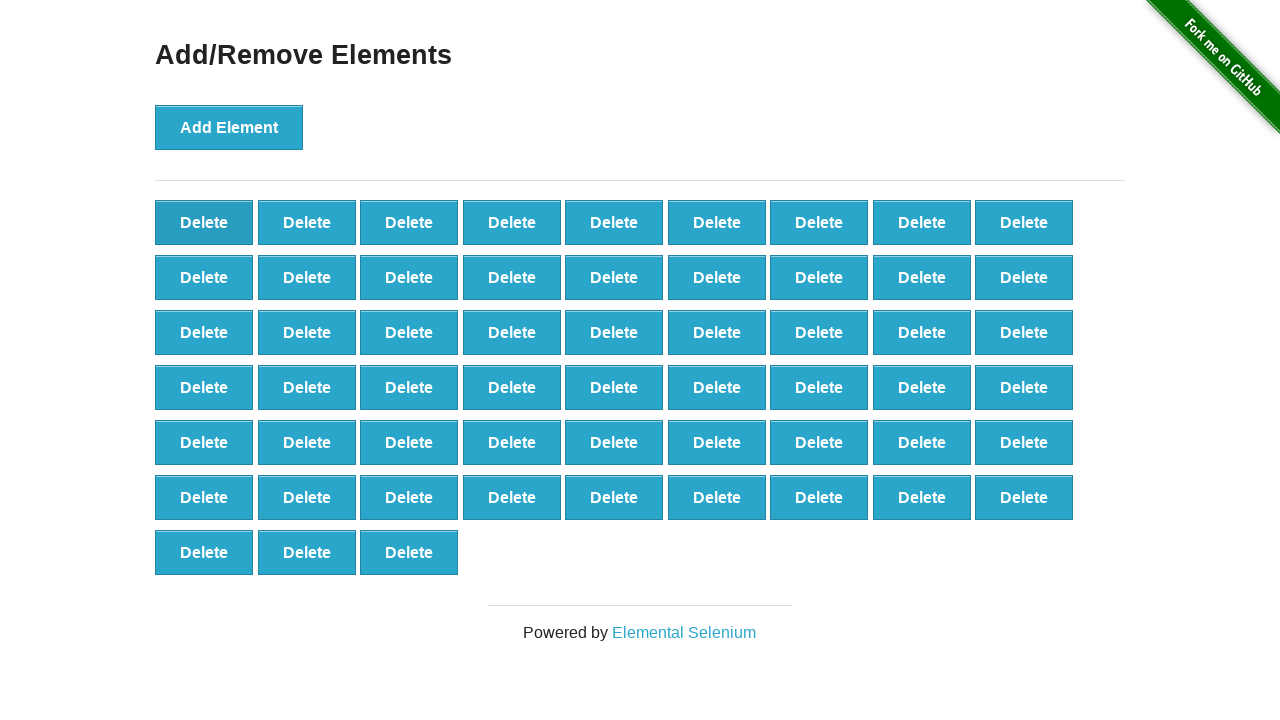

Clicked delete button (iteration 44/90) at (204, 222) on button.added-manually
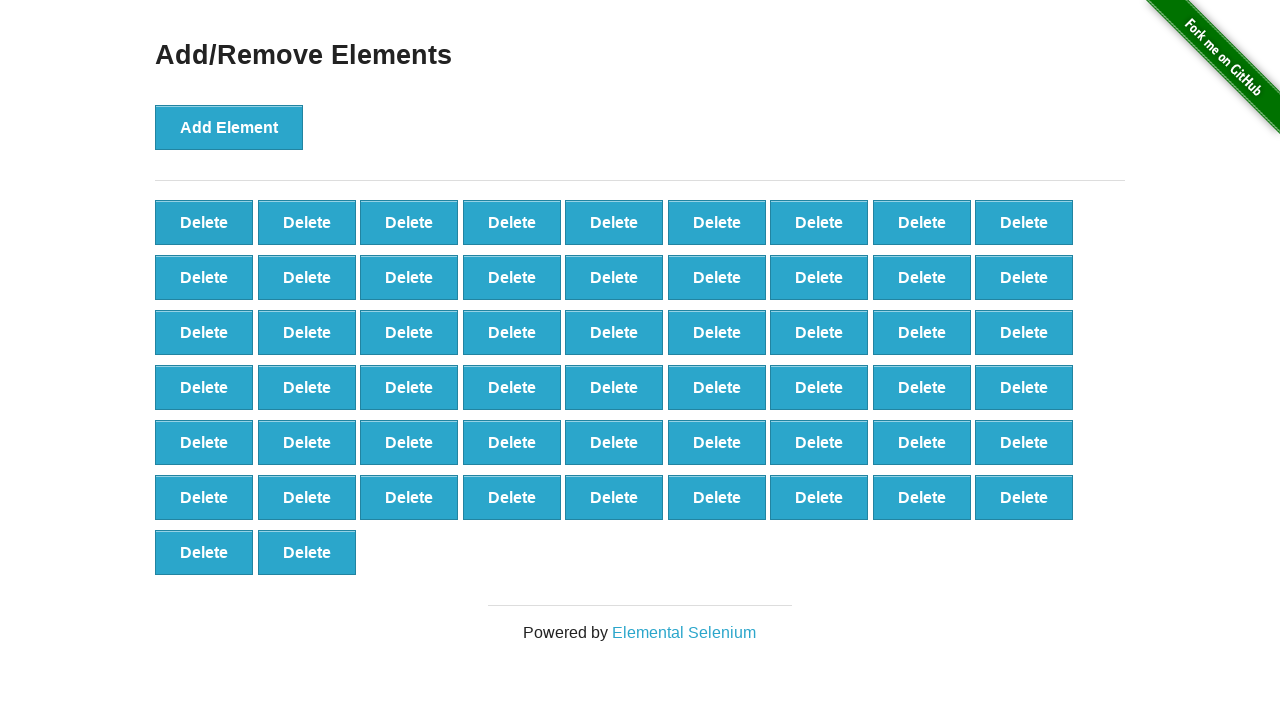

Clicked delete button (iteration 45/90) at (204, 222) on button.added-manually
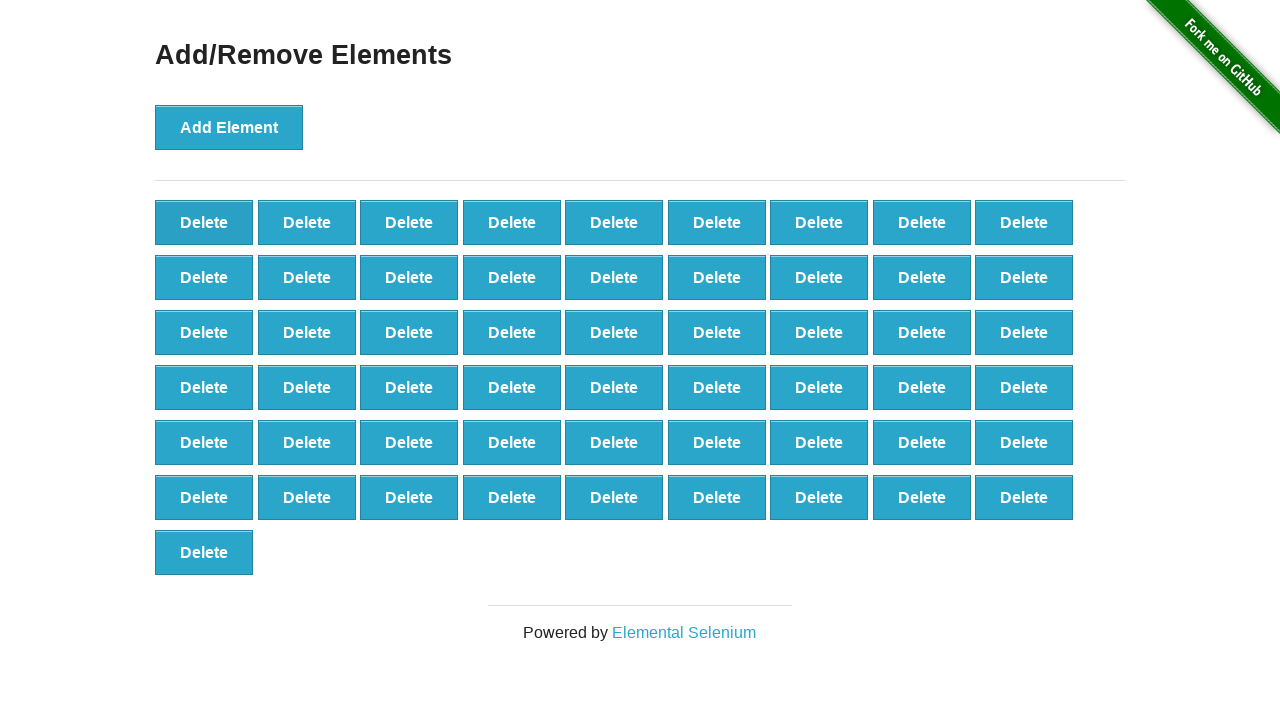

Clicked delete button (iteration 46/90) at (204, 222) on button.added-manually
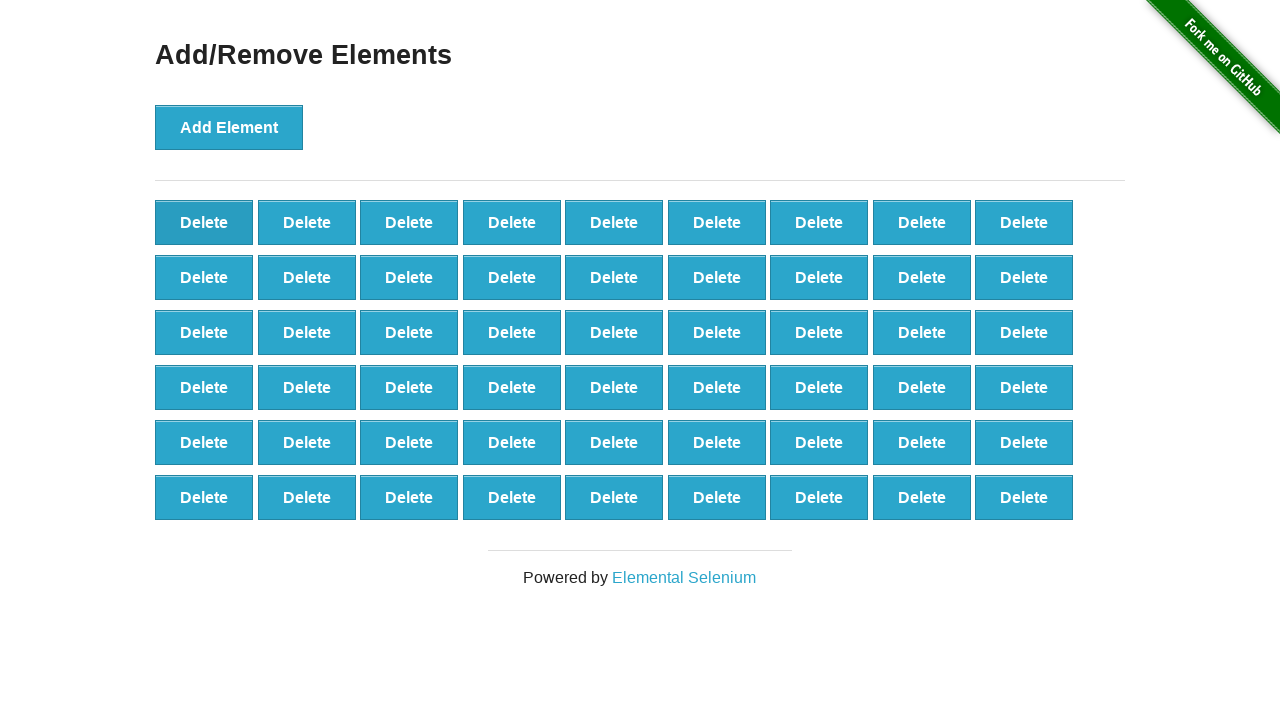

Clicked delete button (iteration 47/90) at (204, 222) on button.added-manually
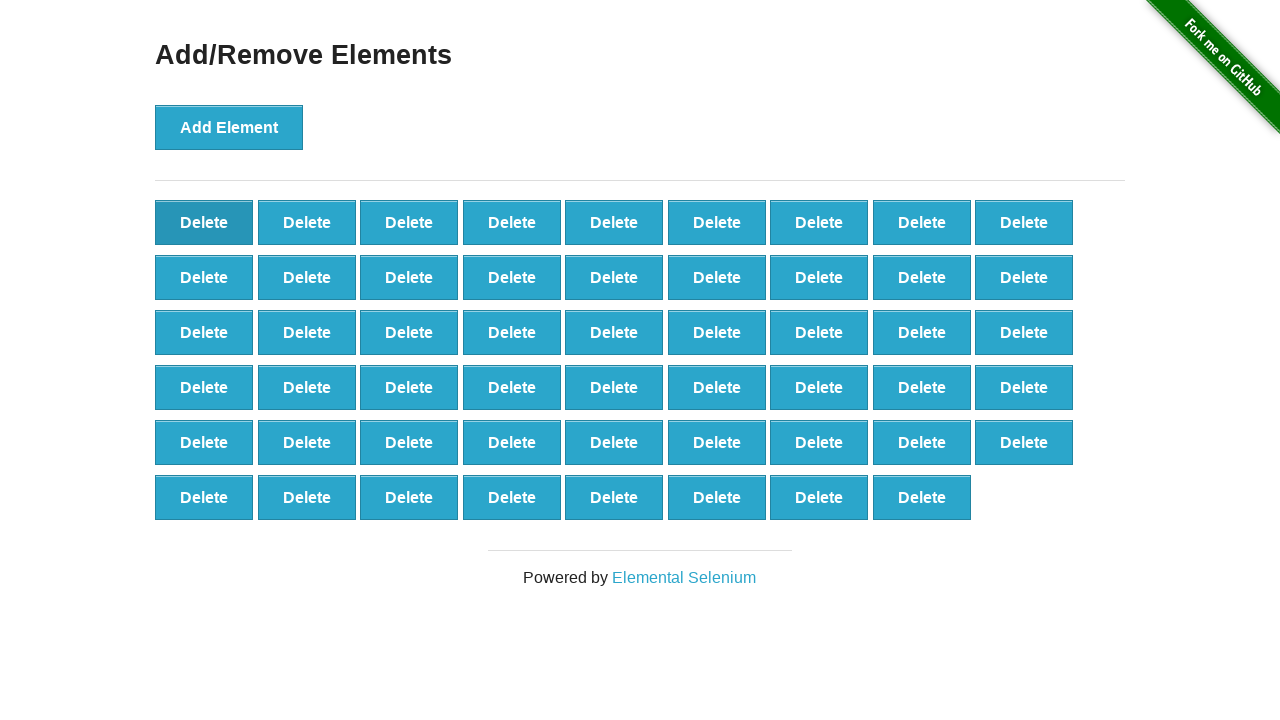

Clicked delete button (iteration 48/90) at (204, 222) on button.added-manually
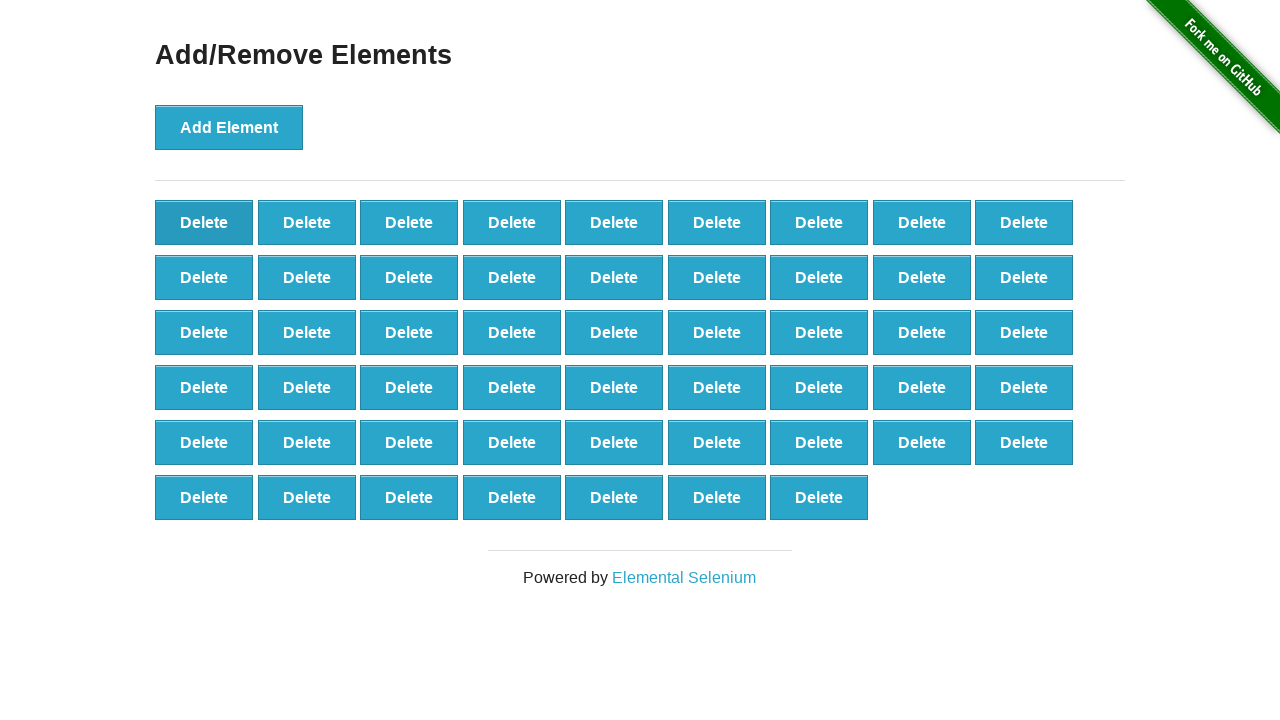

Clicked delete button (iteration 49/90) at (204, 222) on button.added-manually
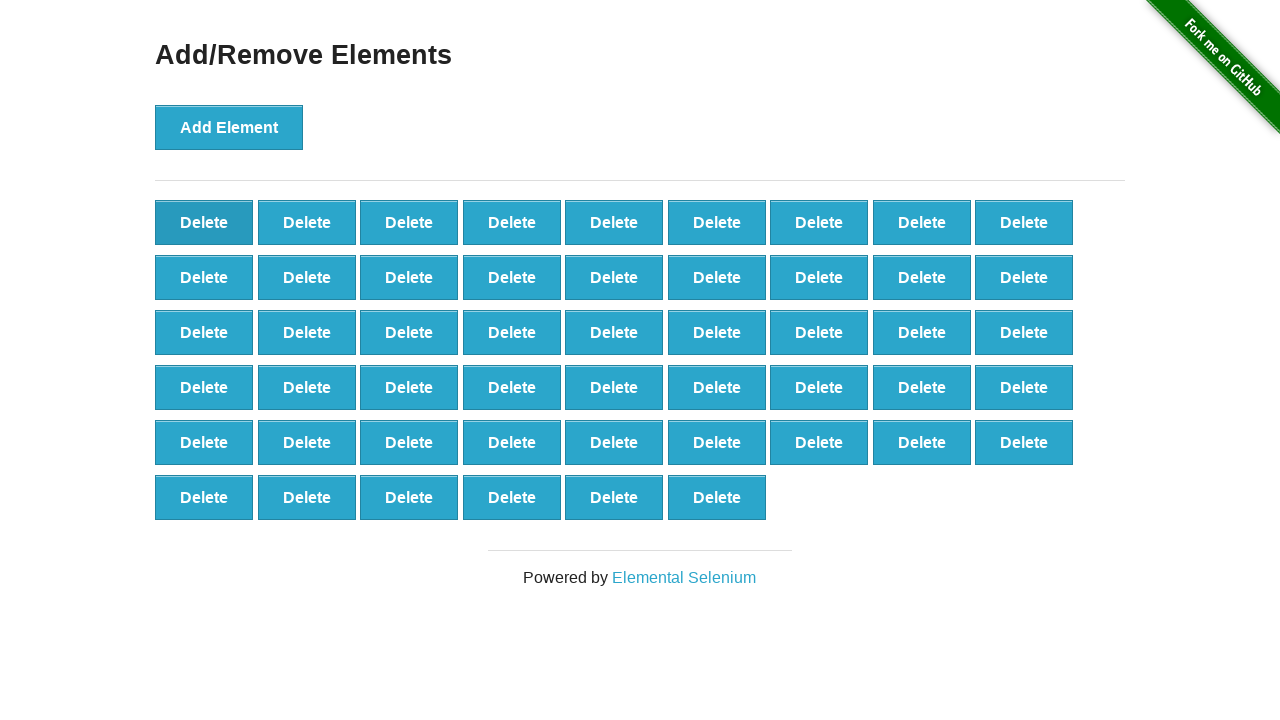

Clicked delete button (iteration 50/90) at (204, 222) on button.added-manually
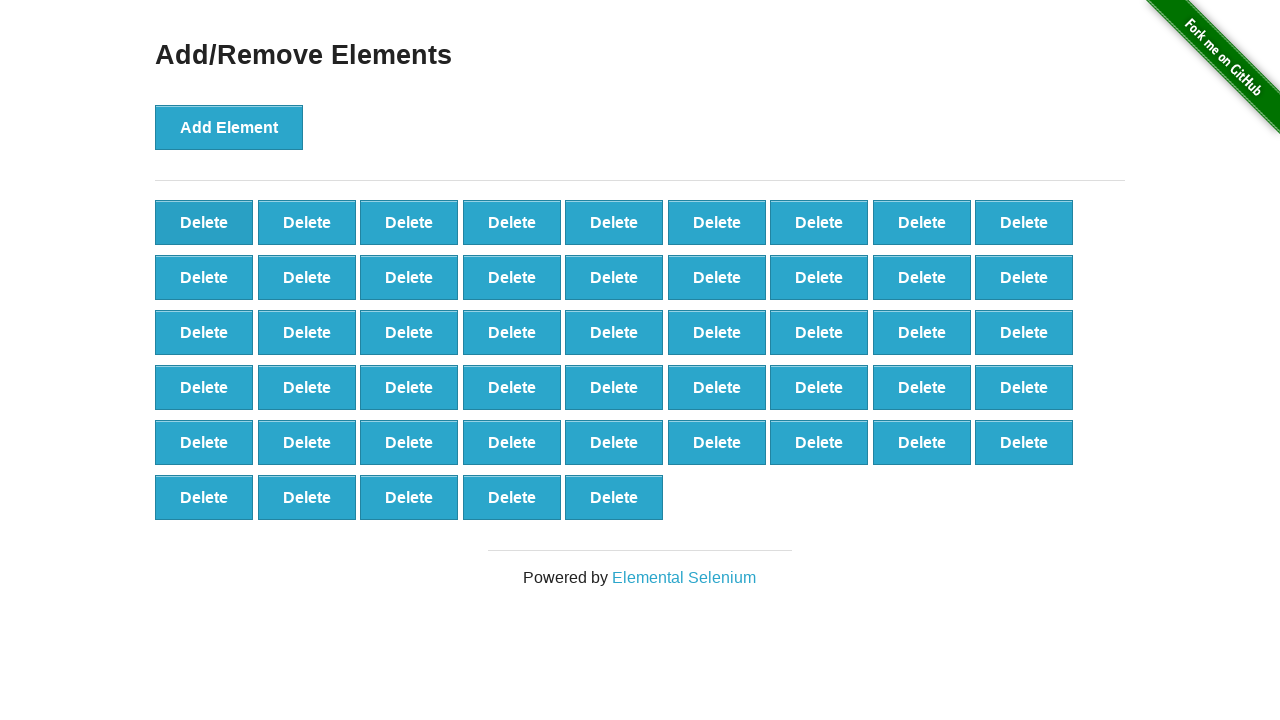

Clicked delete button (iteration 51/90) at (204, 222) on button.added-manually
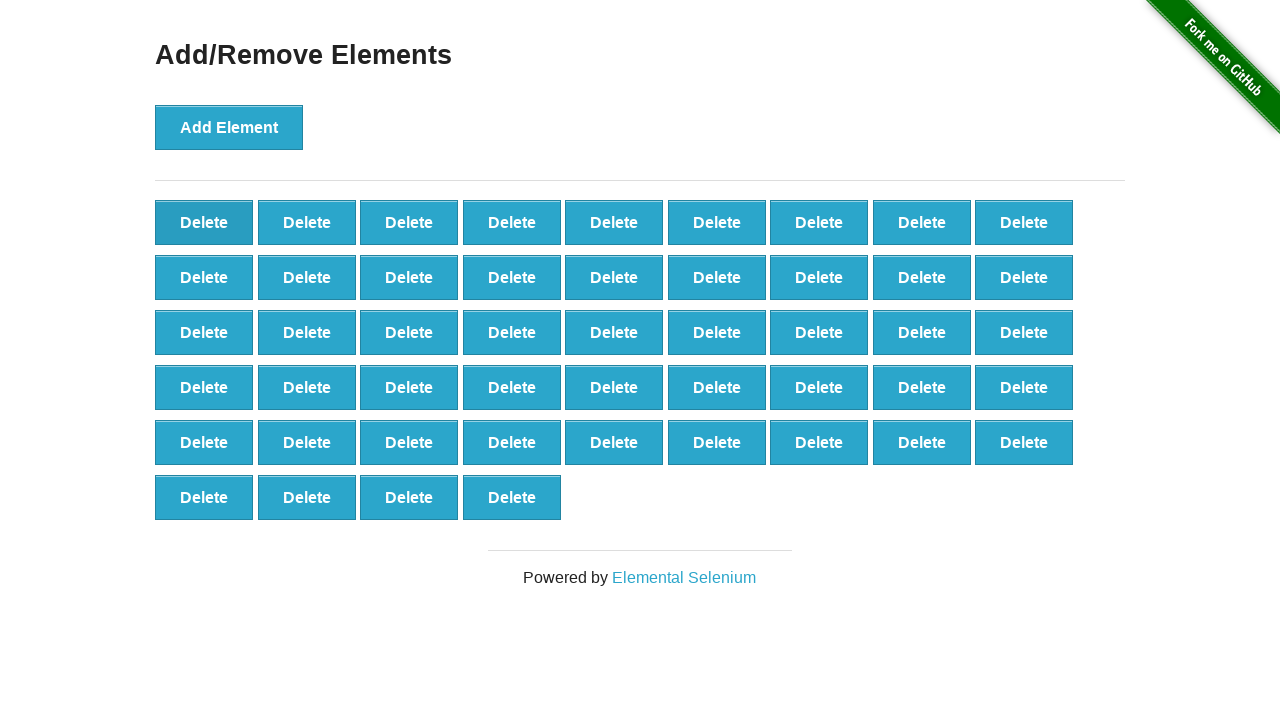

Clicked delete button (iteration 52/90) at (204, 222) on button.added-manually
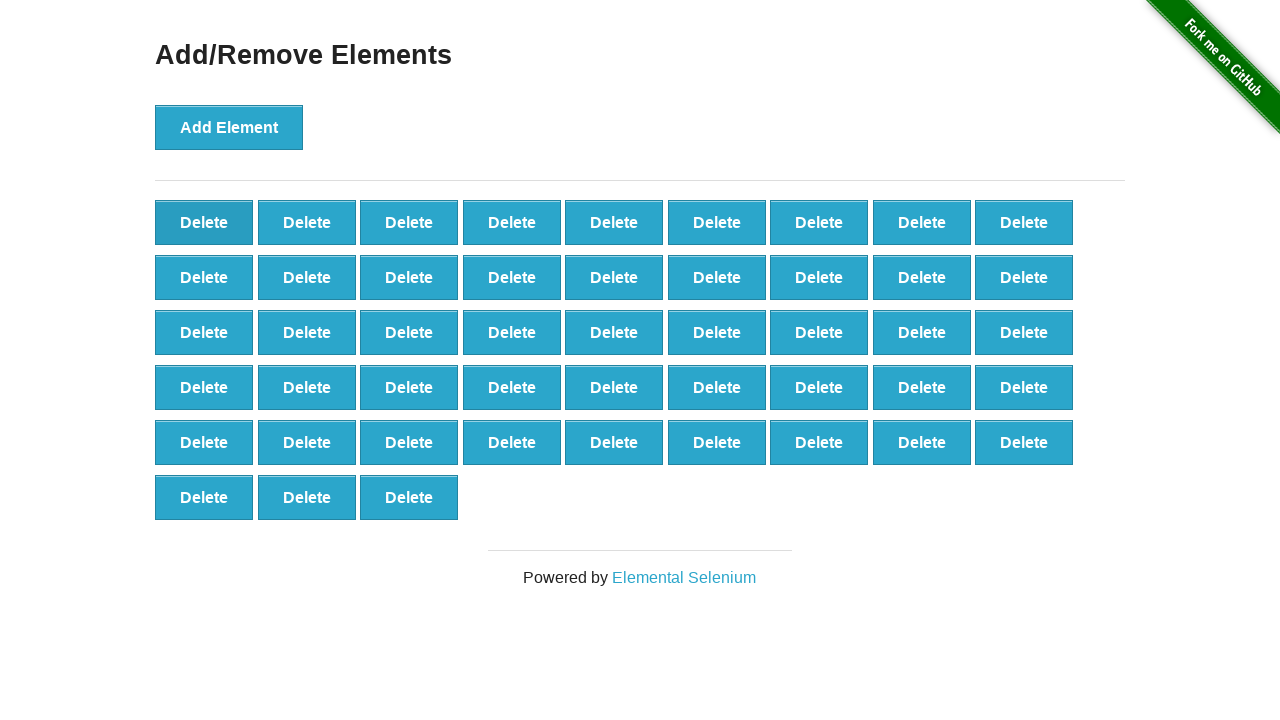

Clicked delete button (iteration 53/90) at (204, 222) on button.added-manually
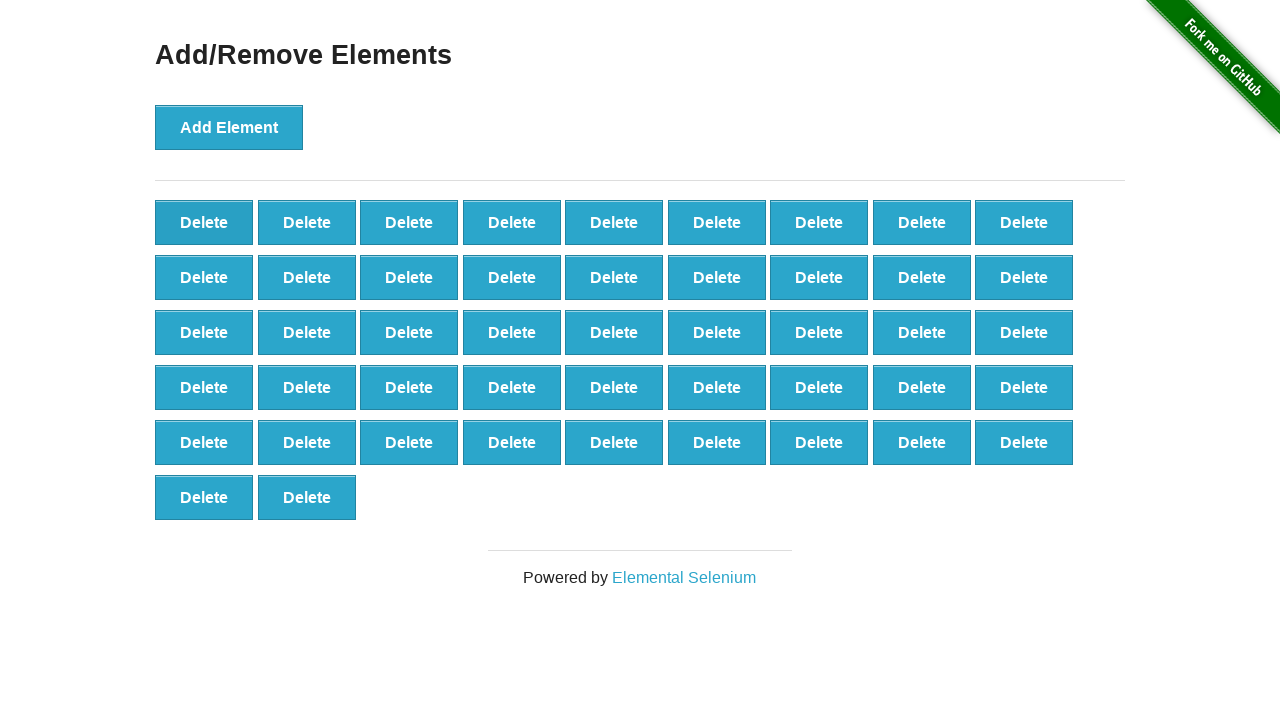

Clicked delete button (iteration 54/90) at (204, 222) on button.added-manually
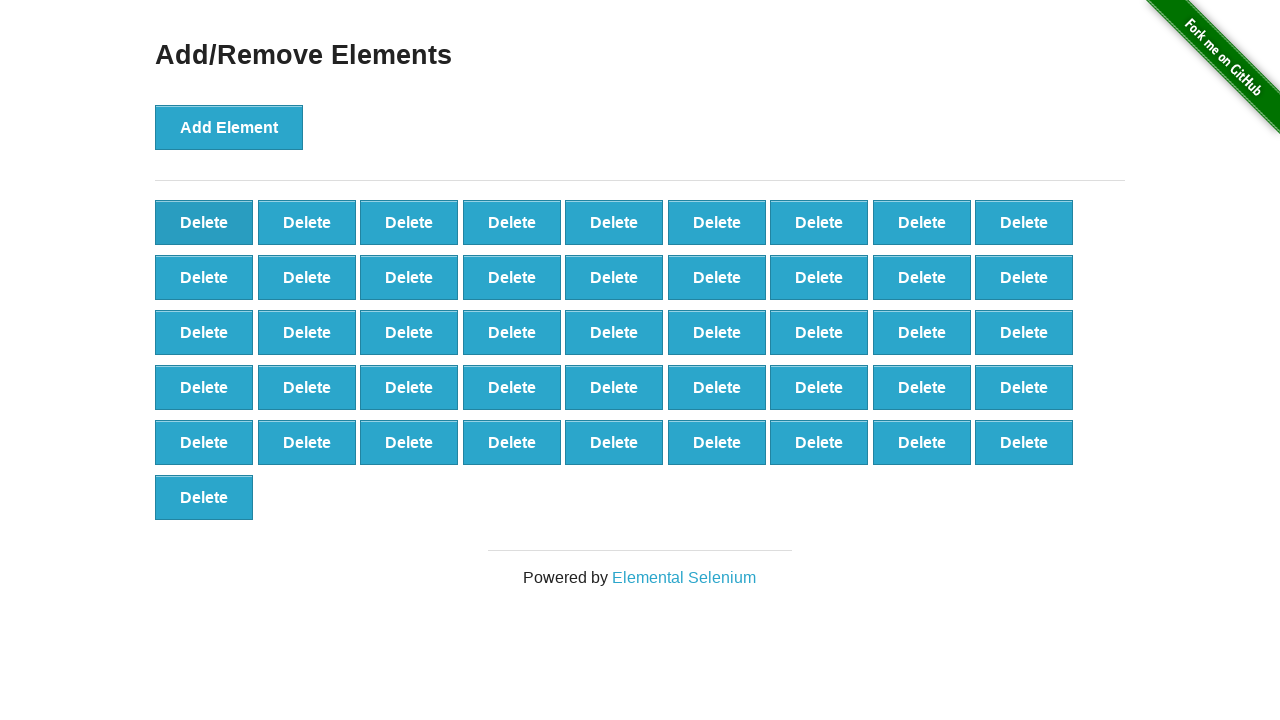

Clicked delete button (iteration 55/90) at (204, 222) on button.added-manually
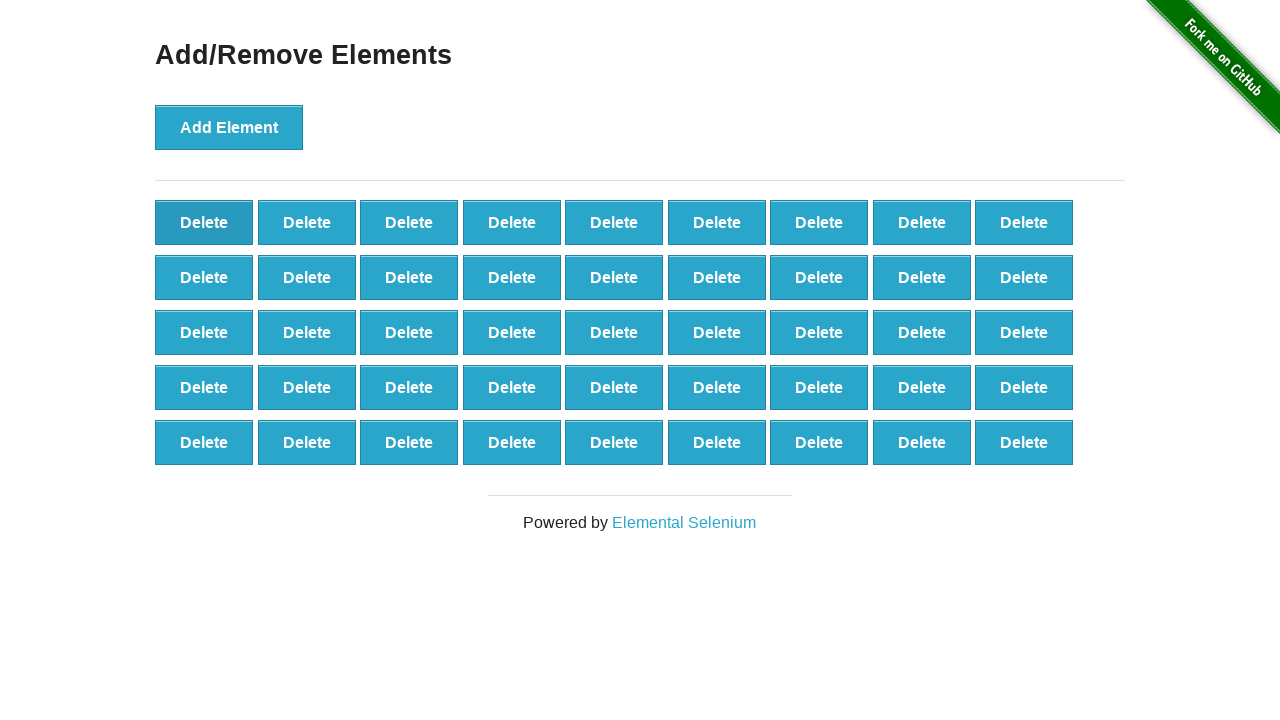

Clicked delete button (iteration 56/90) at (204, 222) on button.added-manually
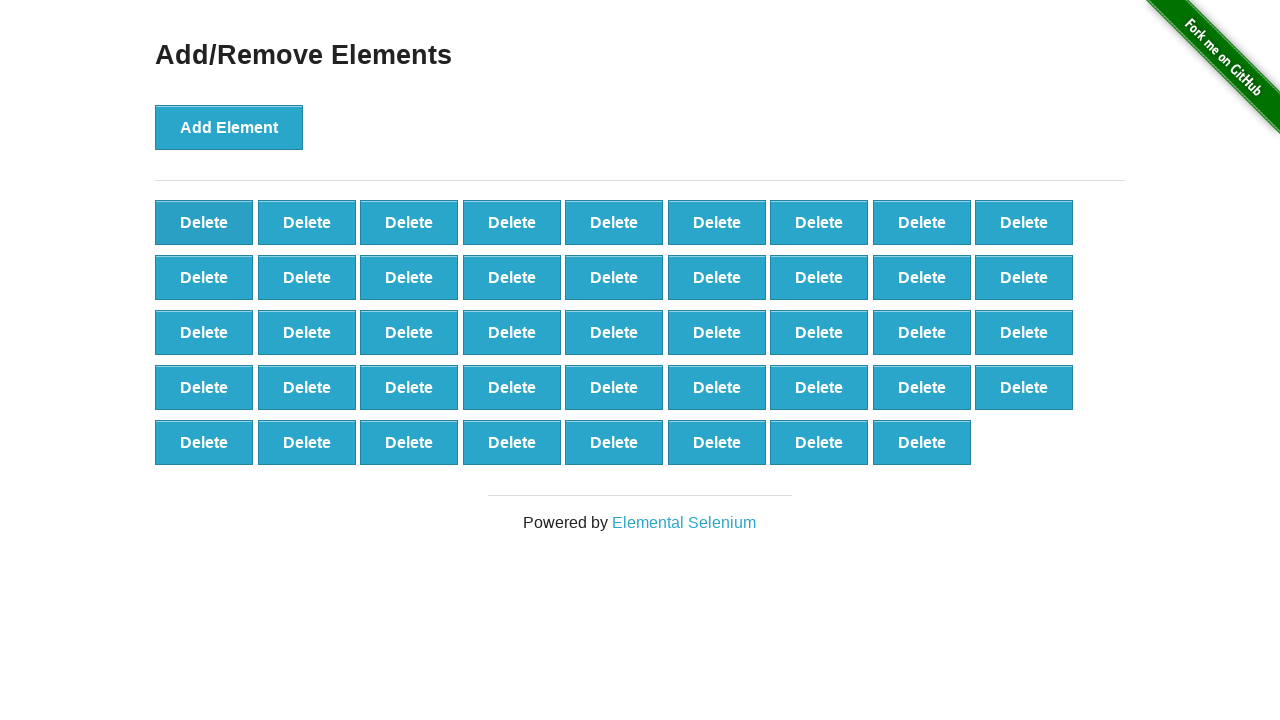

Clicked delete button (iteration 57/90) at (204, 222) on button.added-manually
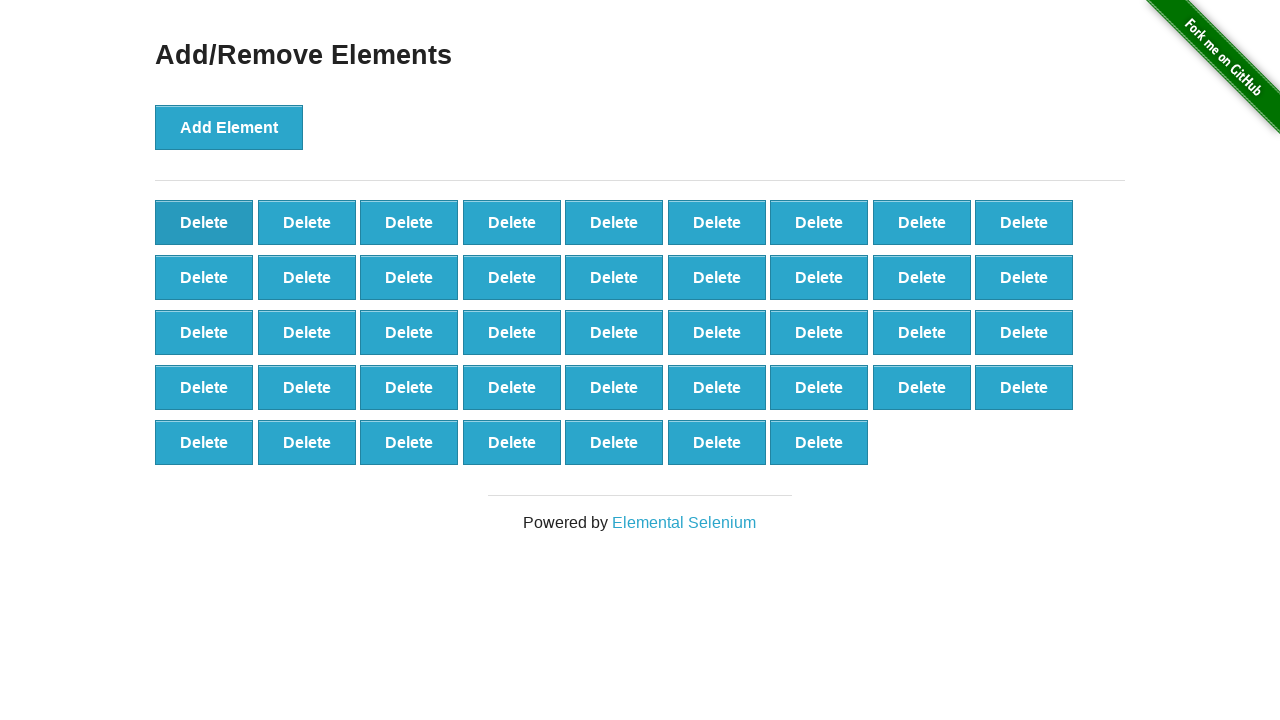

Clicked delete button (iteration 58/90) at (204, 222) on button.added-manually
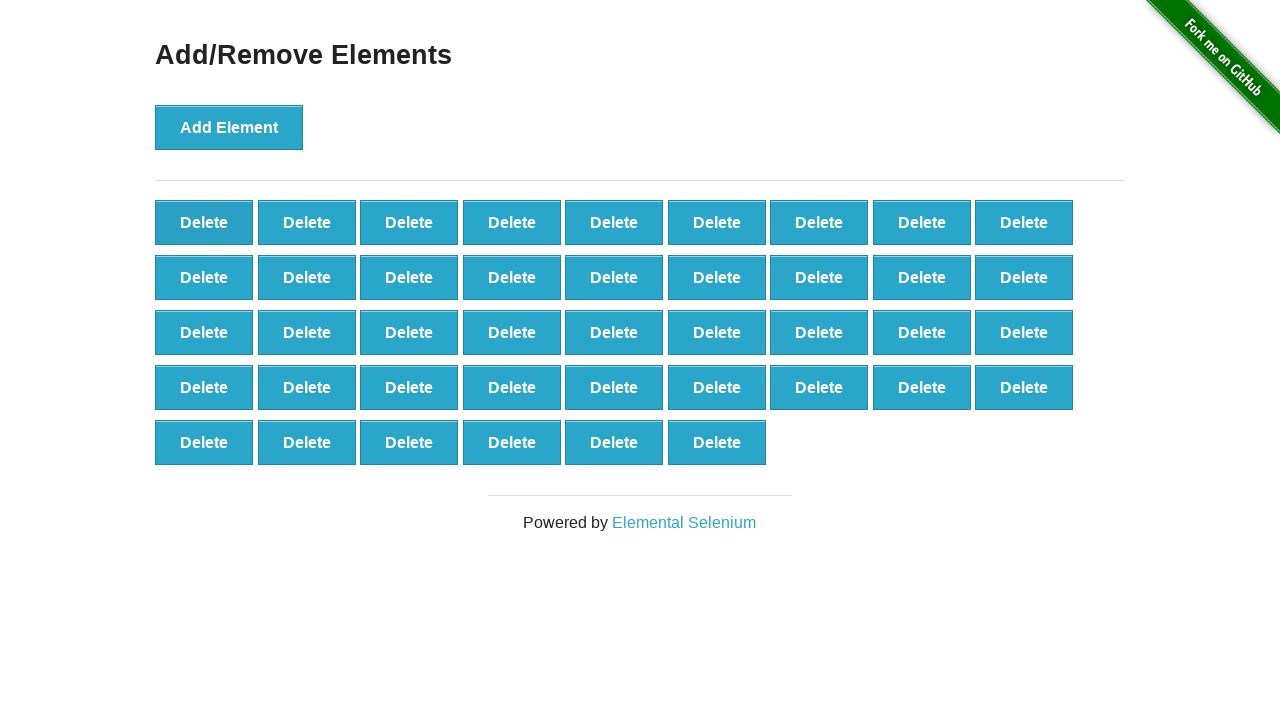

Clicked delete button (iteration 59/90) at (204, 222) on button.added-manually
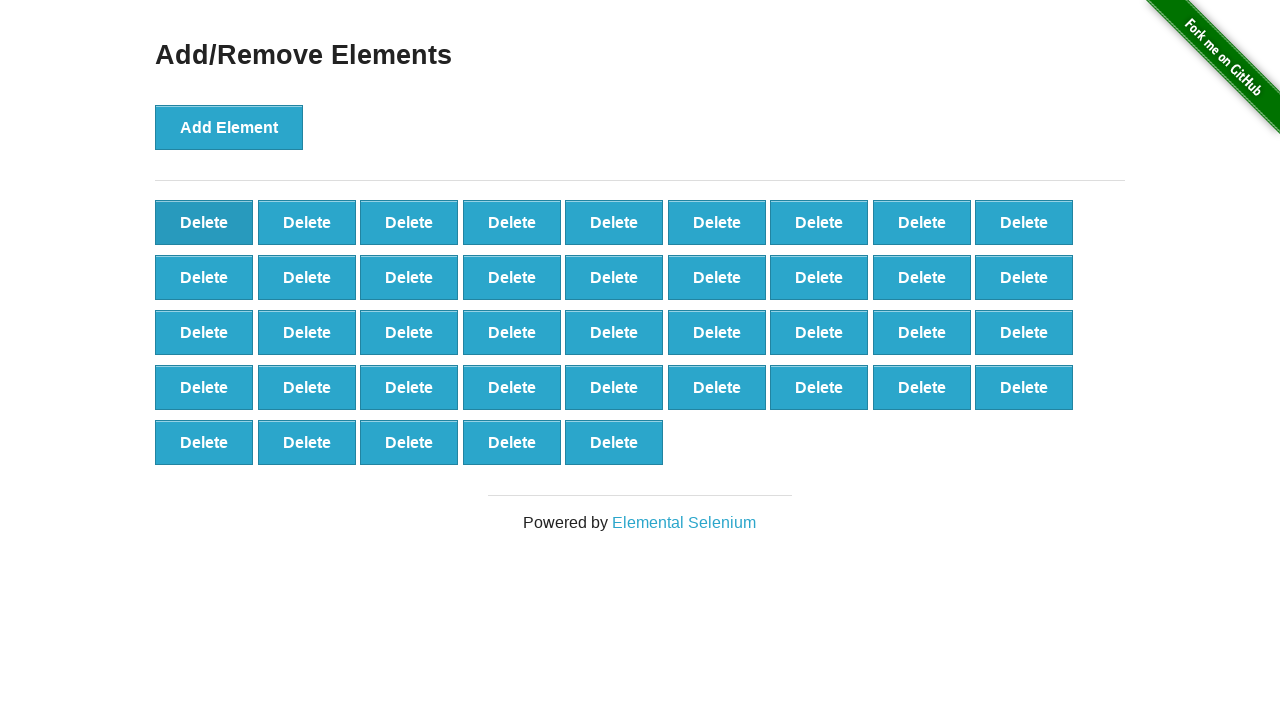

Clicked delete button (iteration 60/90) at (204, 222) on button.added-manually
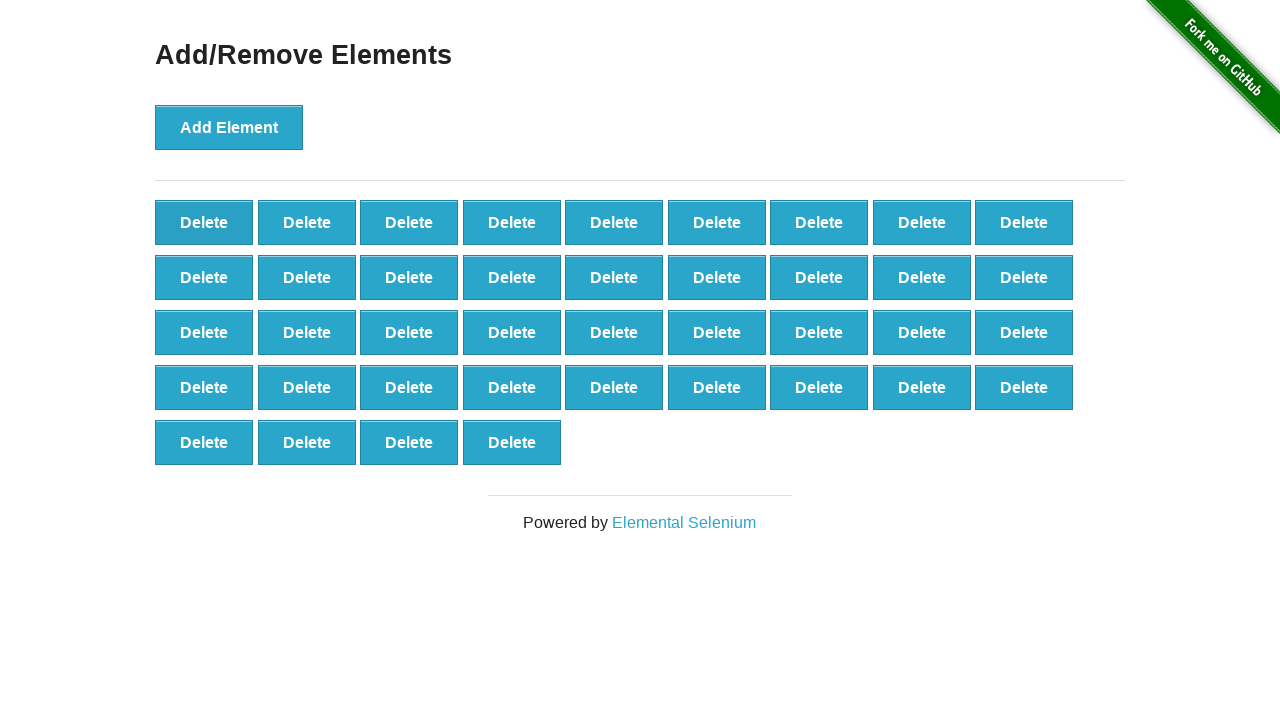

Clicked delete button (iteration 61/90) at (204, 222) on button.added-manually
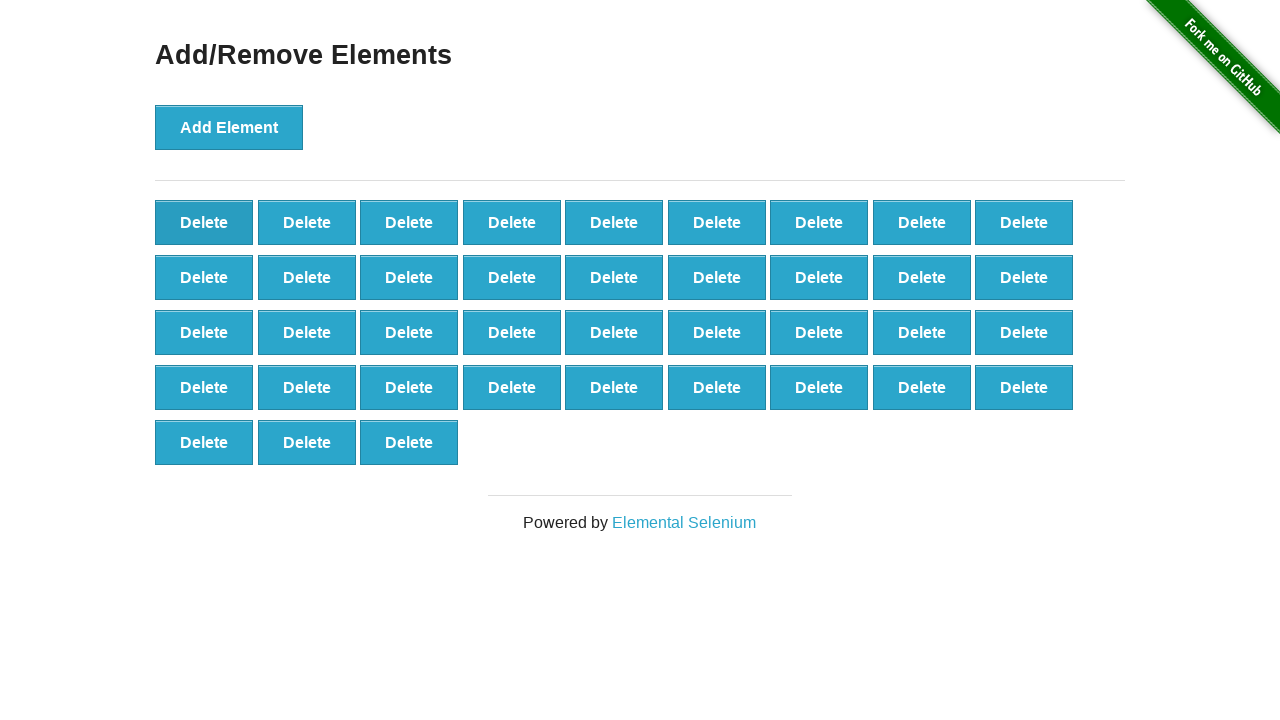

Clicked delete button (iteration 62/90) at (204, 222) on button.added-manually
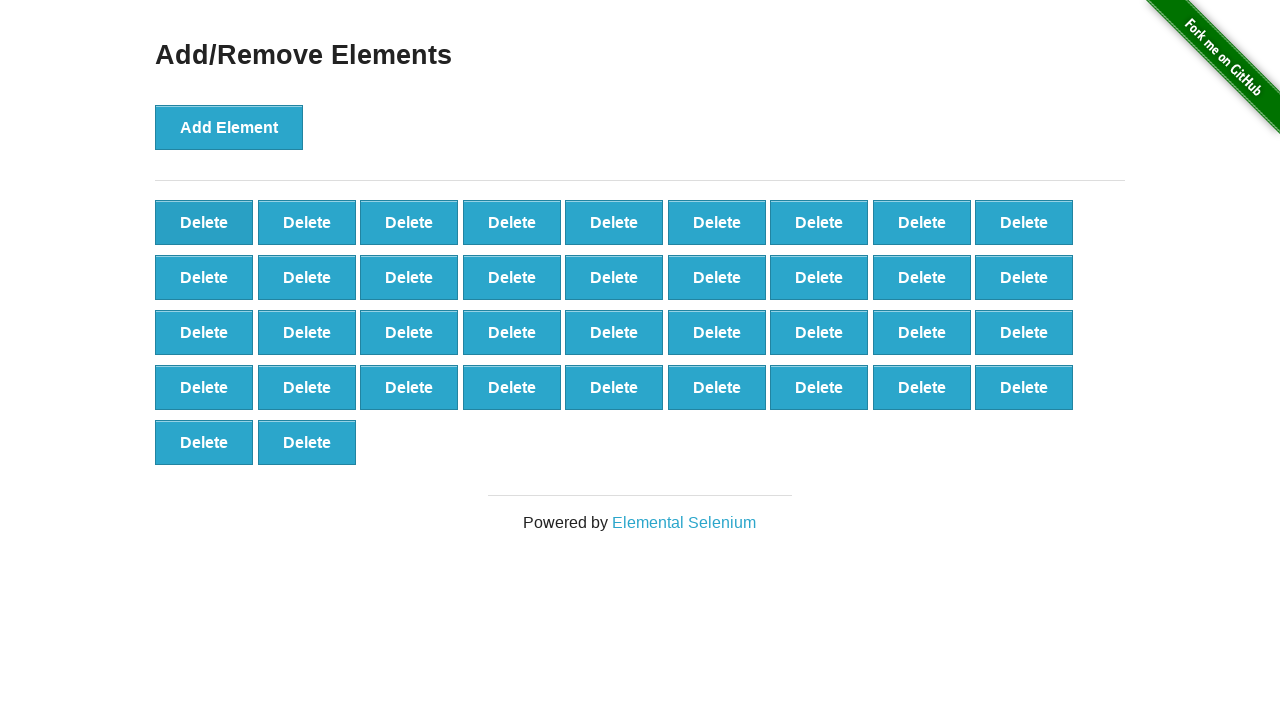

Clicked delete button (iteration 63/90) at (204, 222) on button.added-manually
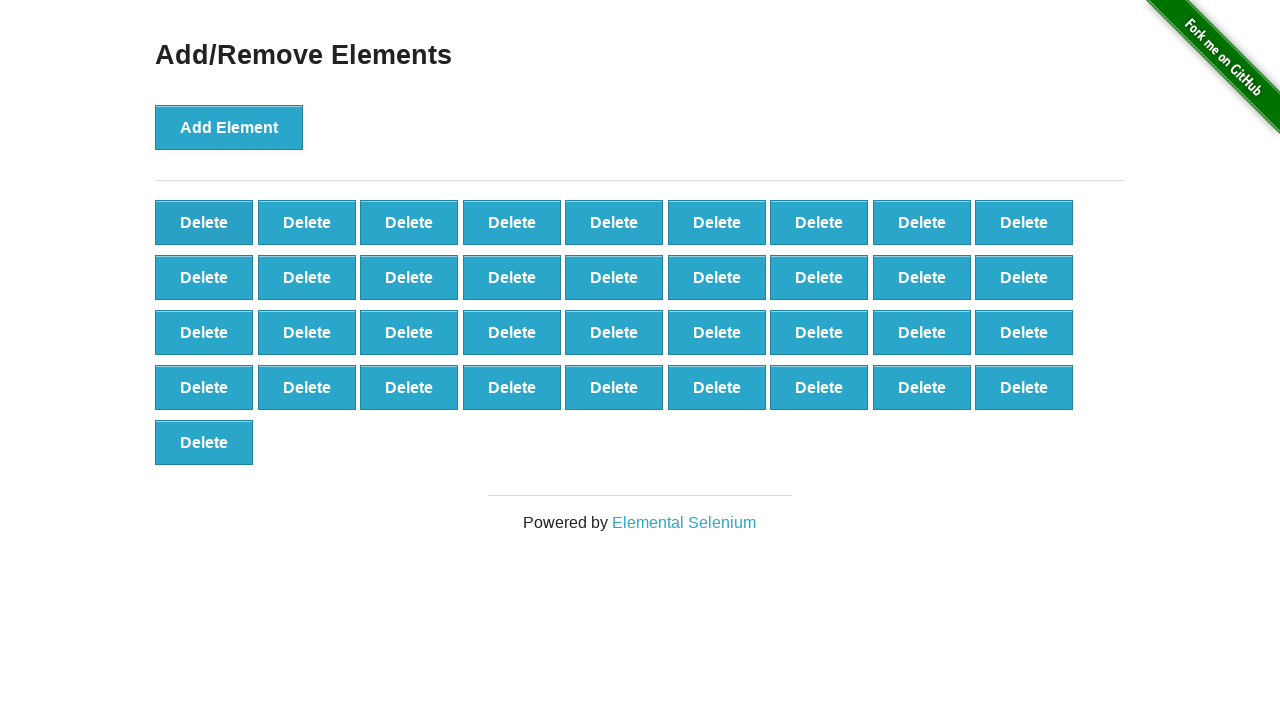

Clicked delete button (iteration 64/90) at (204, 222) on button.added-manually
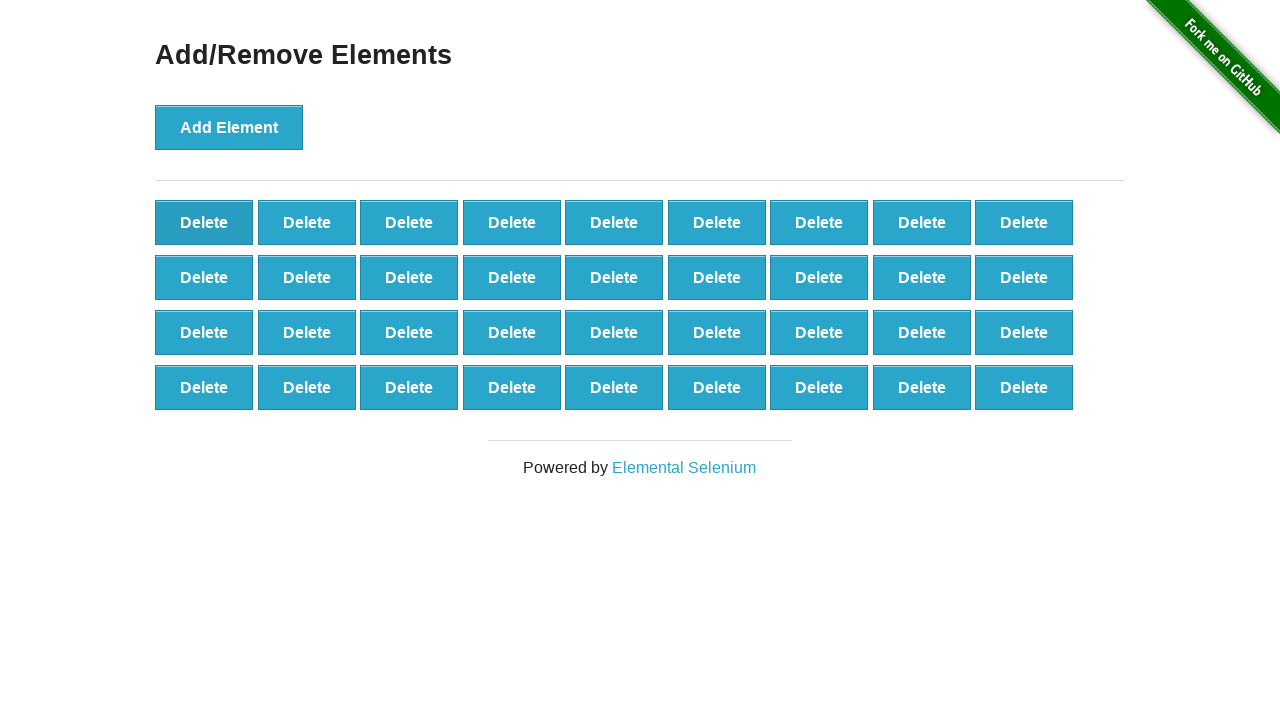

Clicked delete button (iteration 65/90) at (204, 222) on button.added-manually
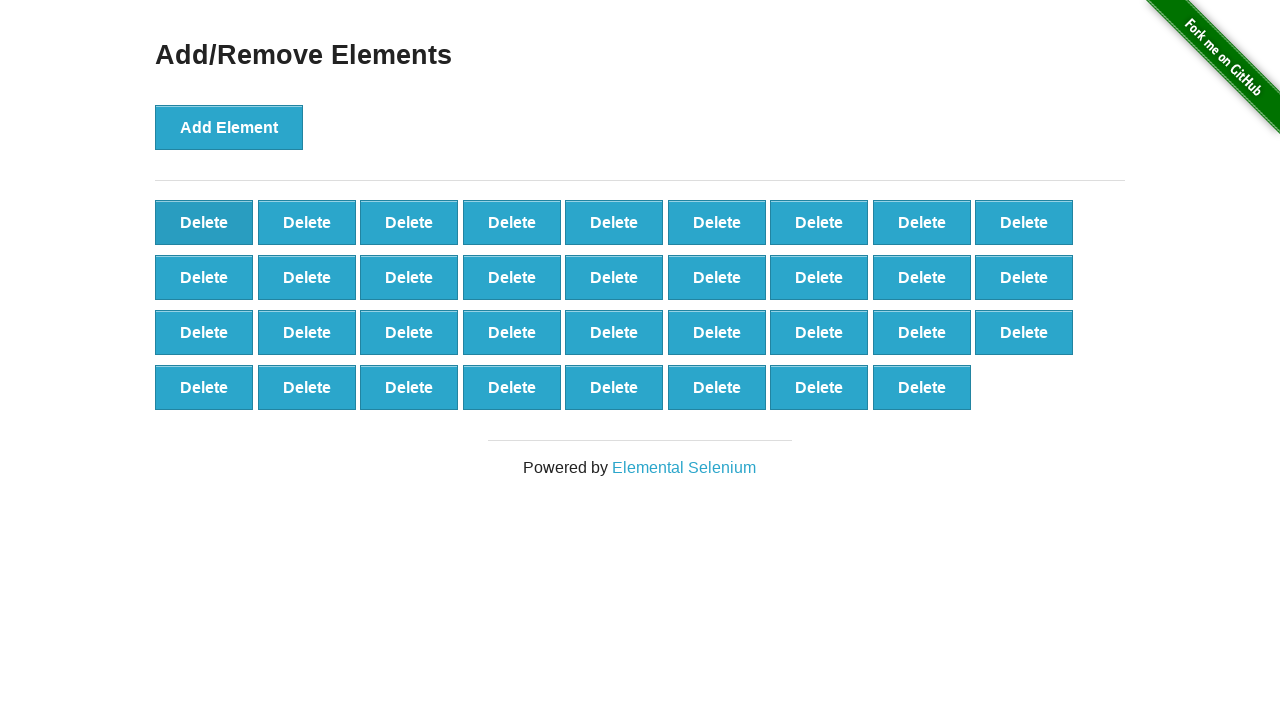

Clicked delete button (iteration 66/90) at (204, 222) on button.added-manually
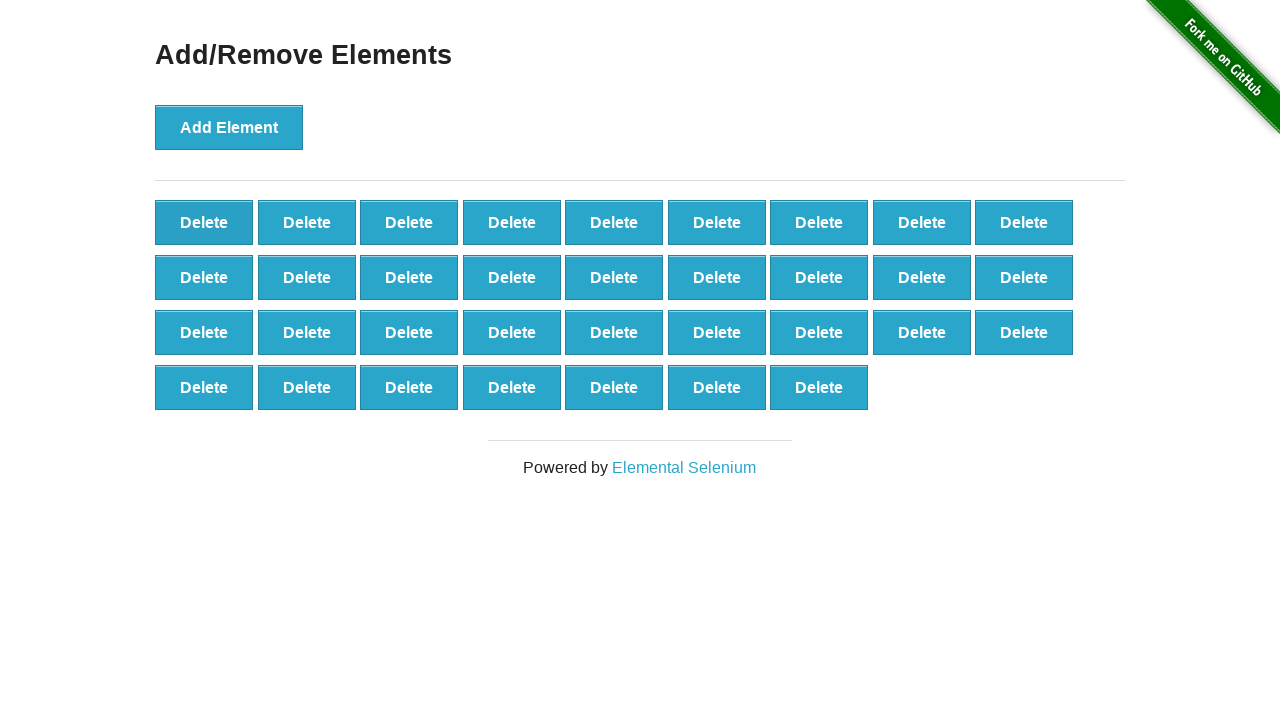

Clicked delete button (iteration 67/90) at (204, 222) on button.added-manually
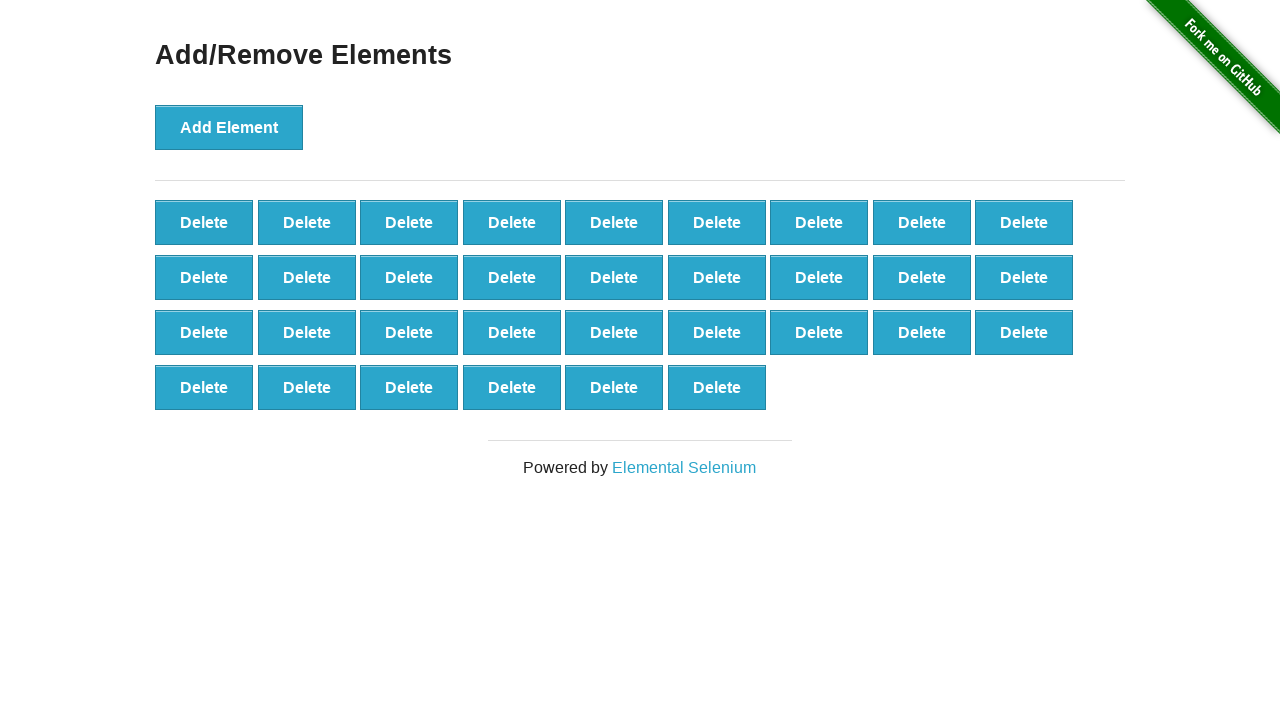

Clicked delete button (iteration 68/90) at (204, 222) on button.added-manually
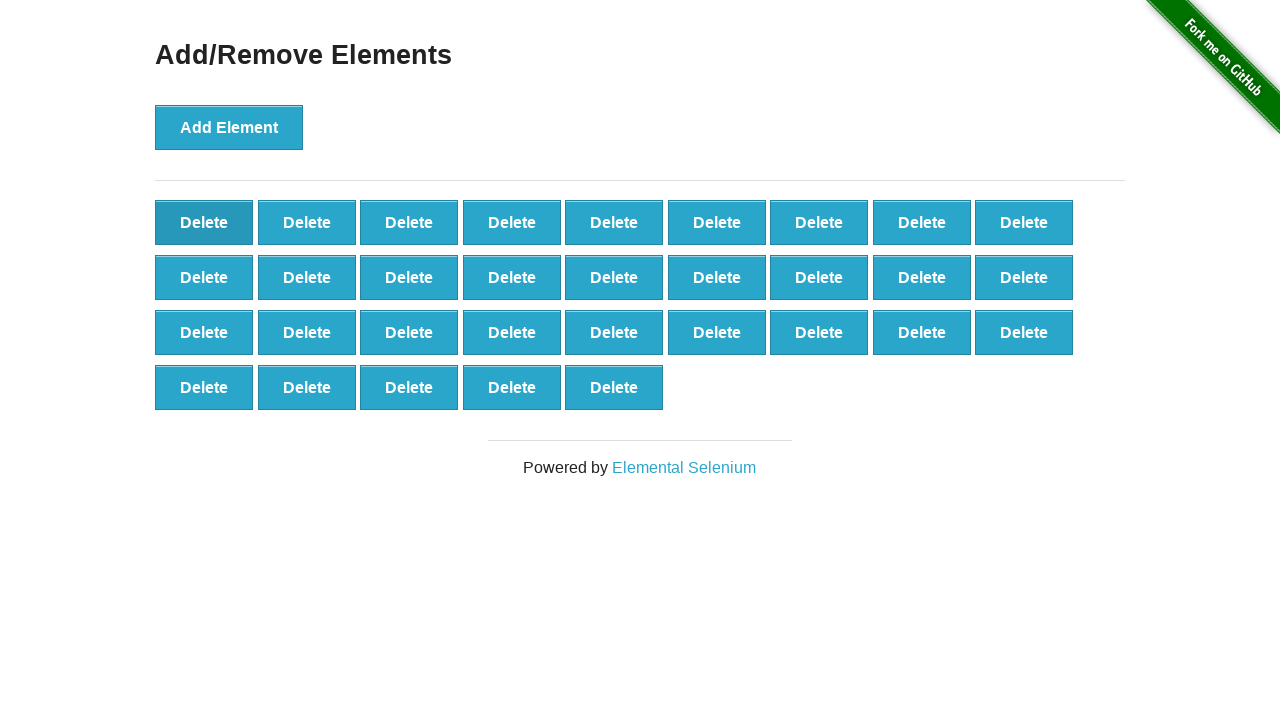

Clicked delete button (iteration 69/90) at (204, 222) on button.added-manually
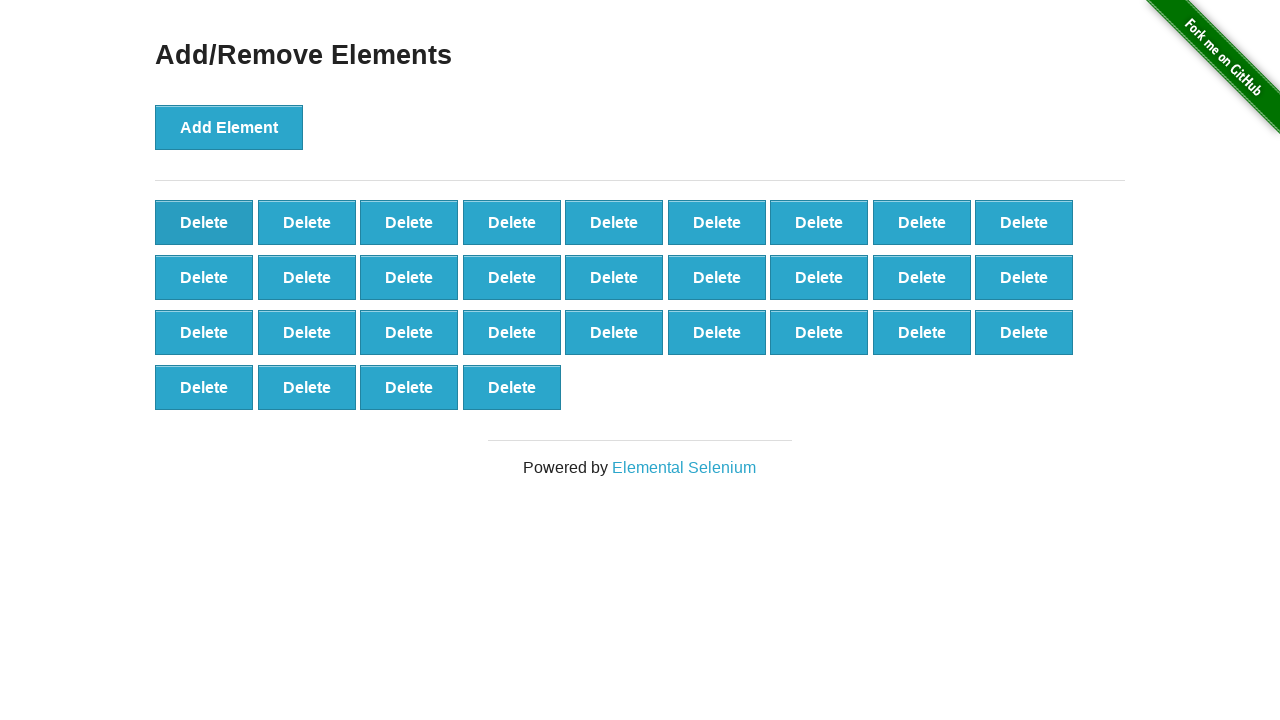

Clicked delete button (iteration 70/90) at (204, 222) on button.added-manually
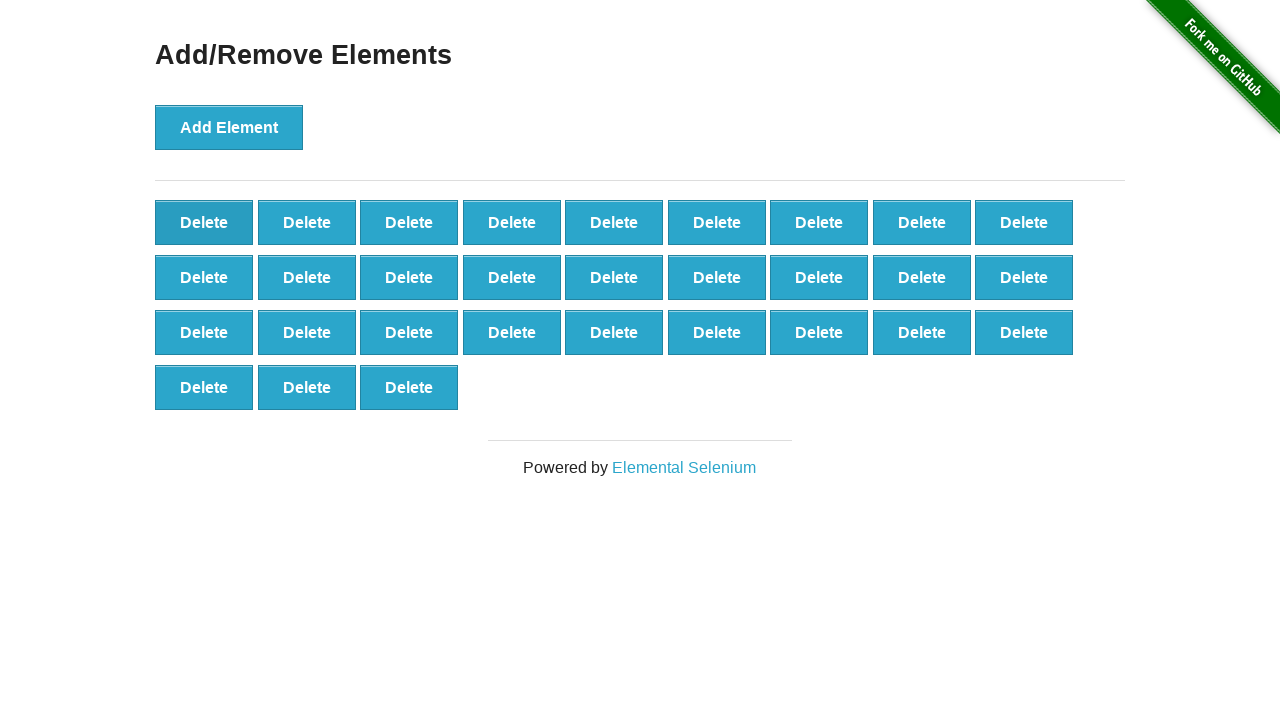

Clicked delete button (iteration 71/90) at (204, 222) on button.added-manually
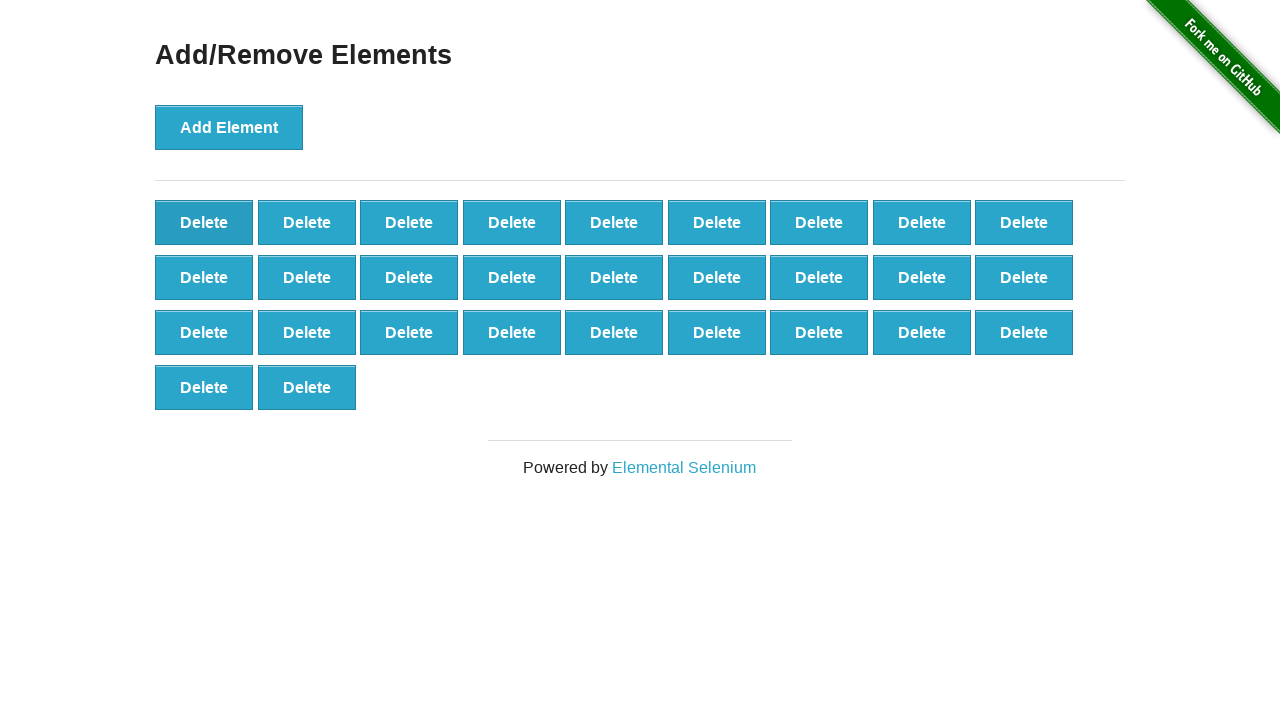

Clicked delete button (iteration 72/90) at (204, 222) on button.added-manually
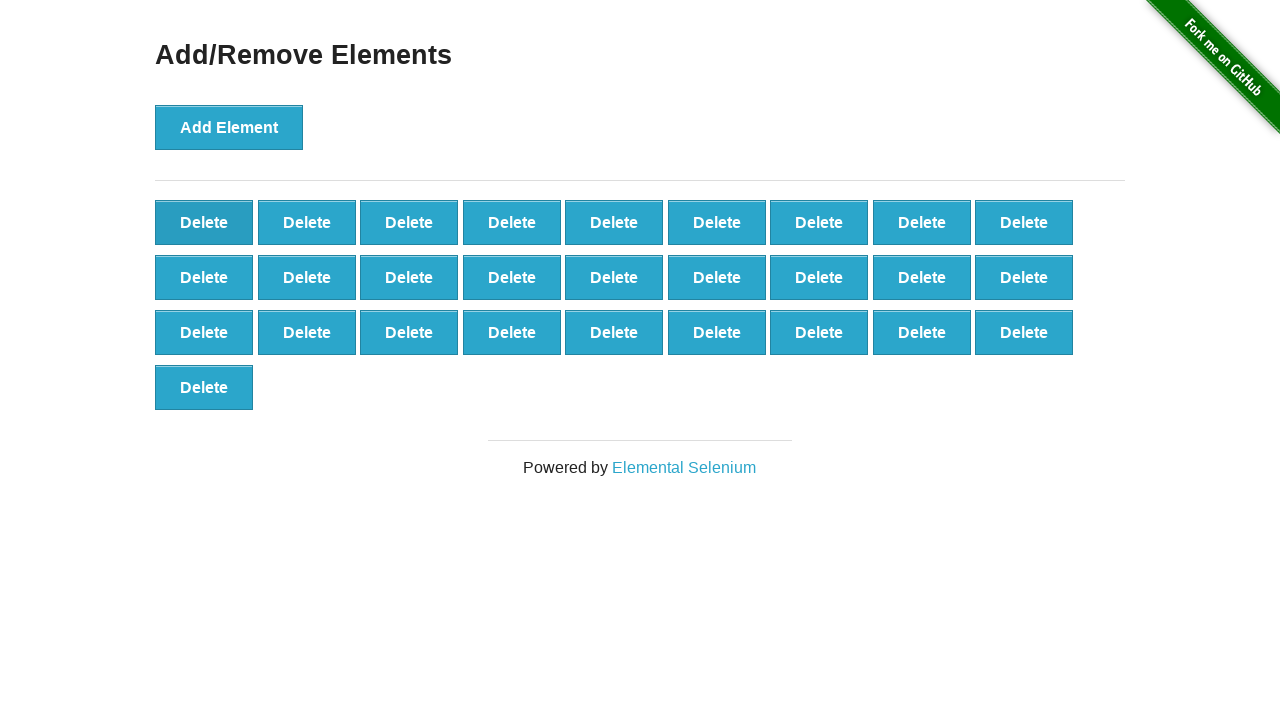

Clicked delete button (iteration 73/90) at (204, 222) on button.added-manually
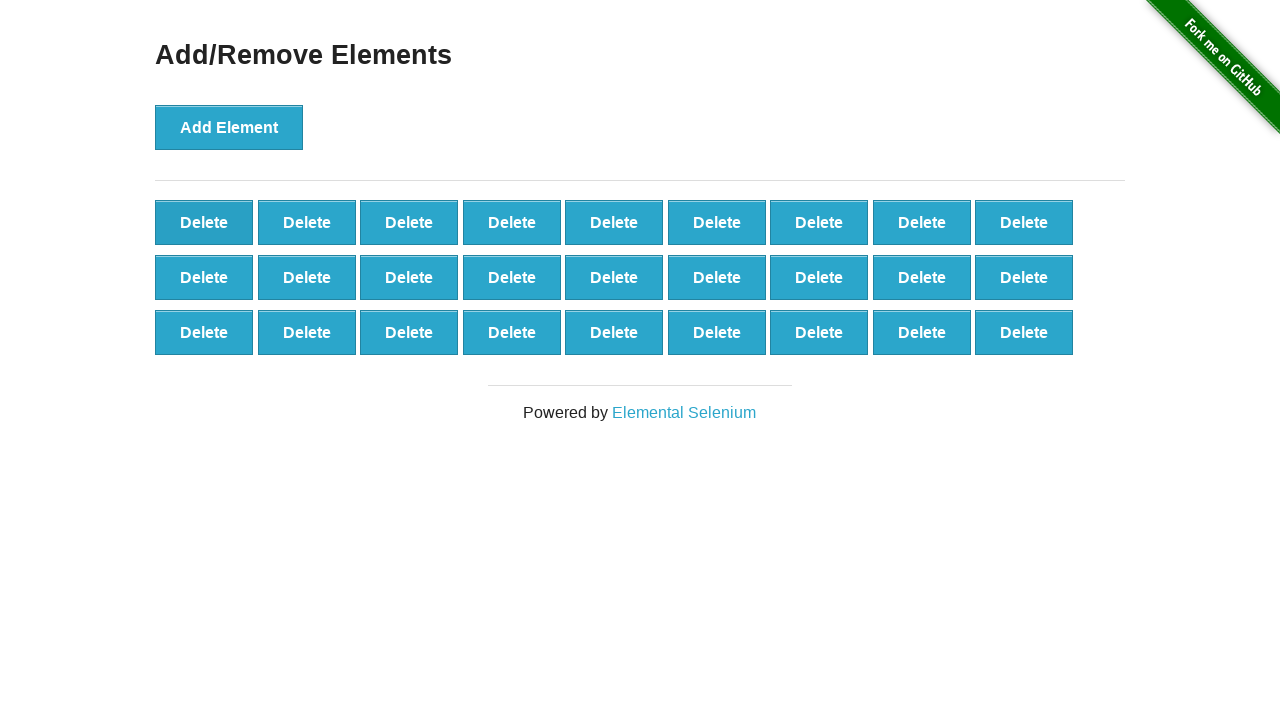

Clicked delete button (iteration 74/90) at (204, 222) on button.added-manually
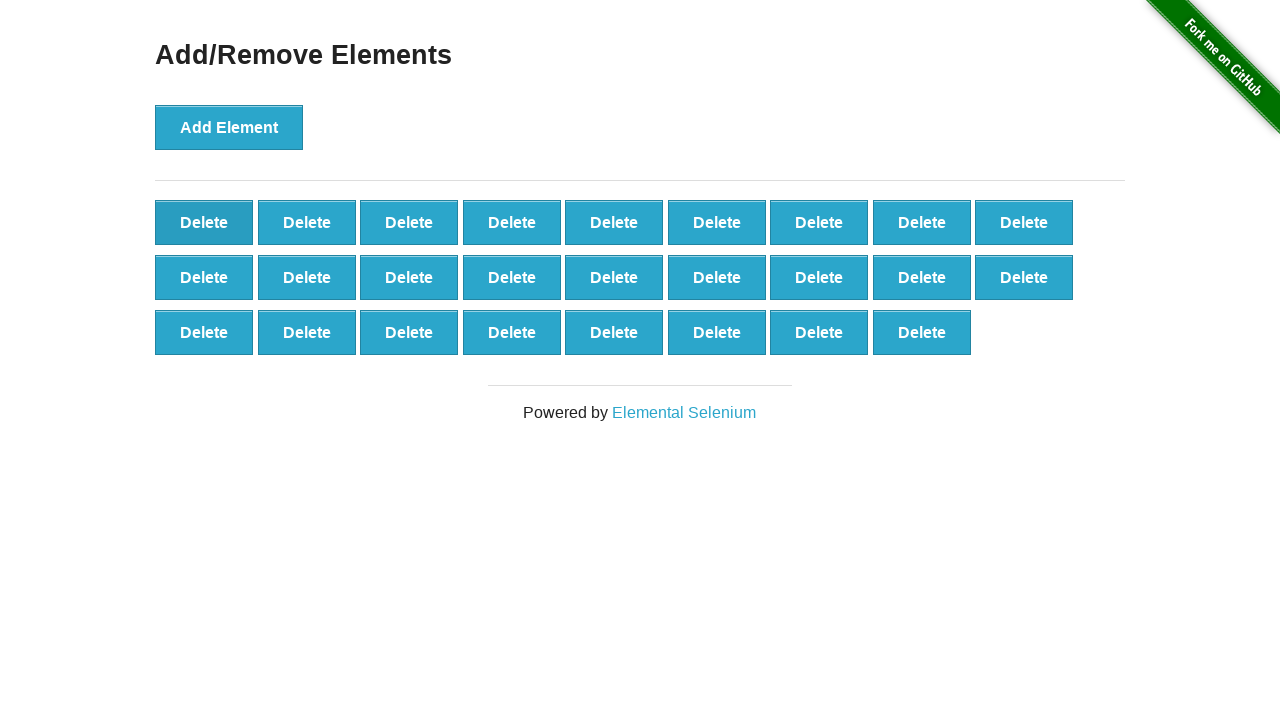

Clicked delete button (iteration 75/90) at (204, 222) on button.added-manually
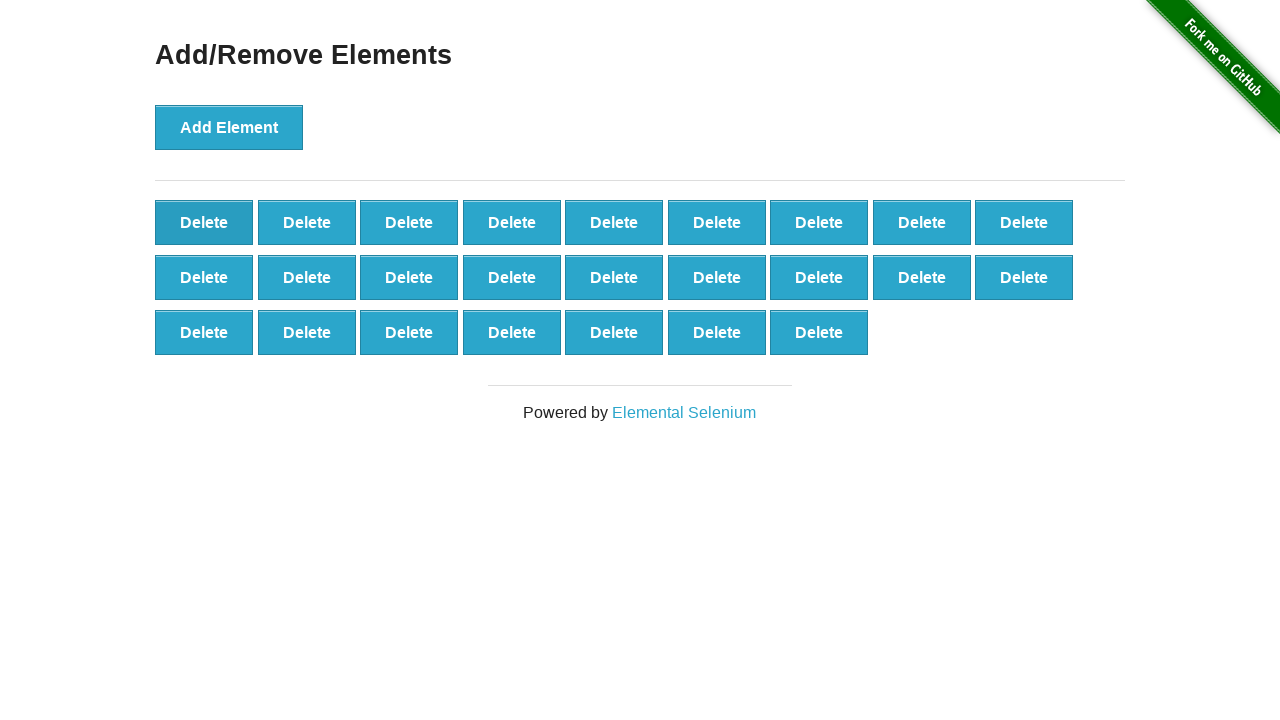

Clicked delete button (iteration 76/90) at (204, 222) on button.added-manually
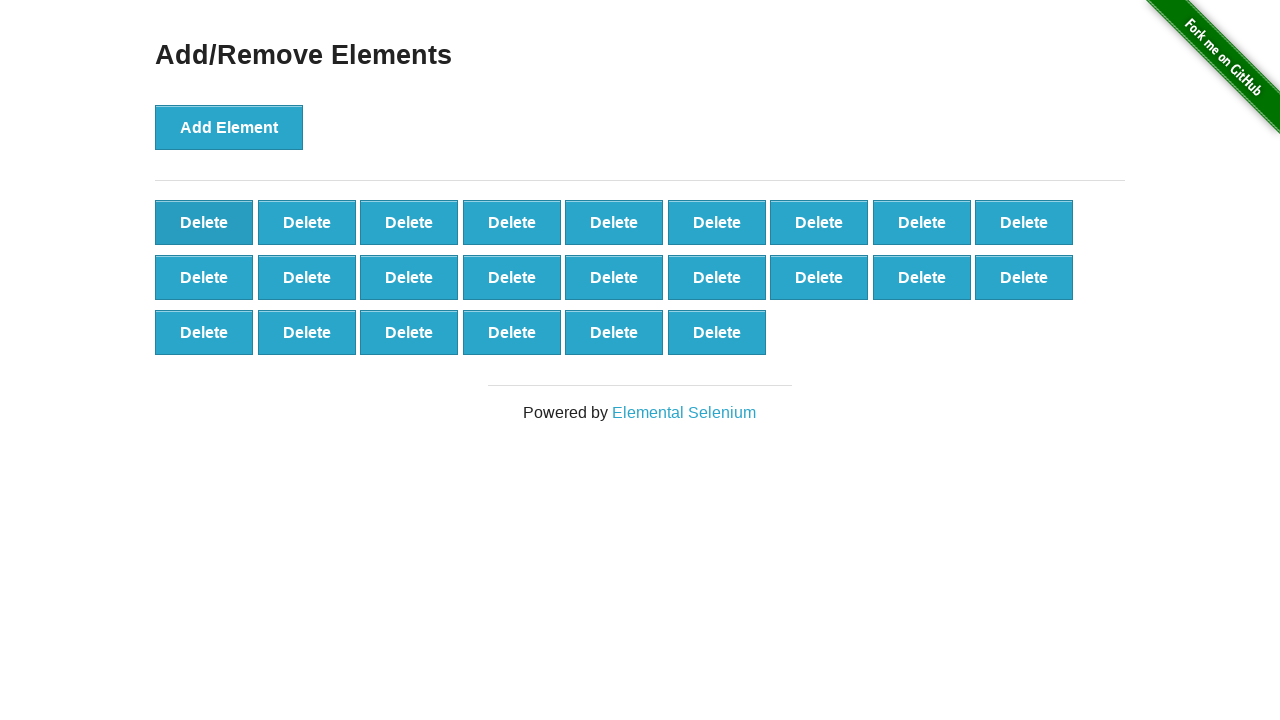

Clicked delete button (iteration 77/90) at (204, 222) on button.added-manually
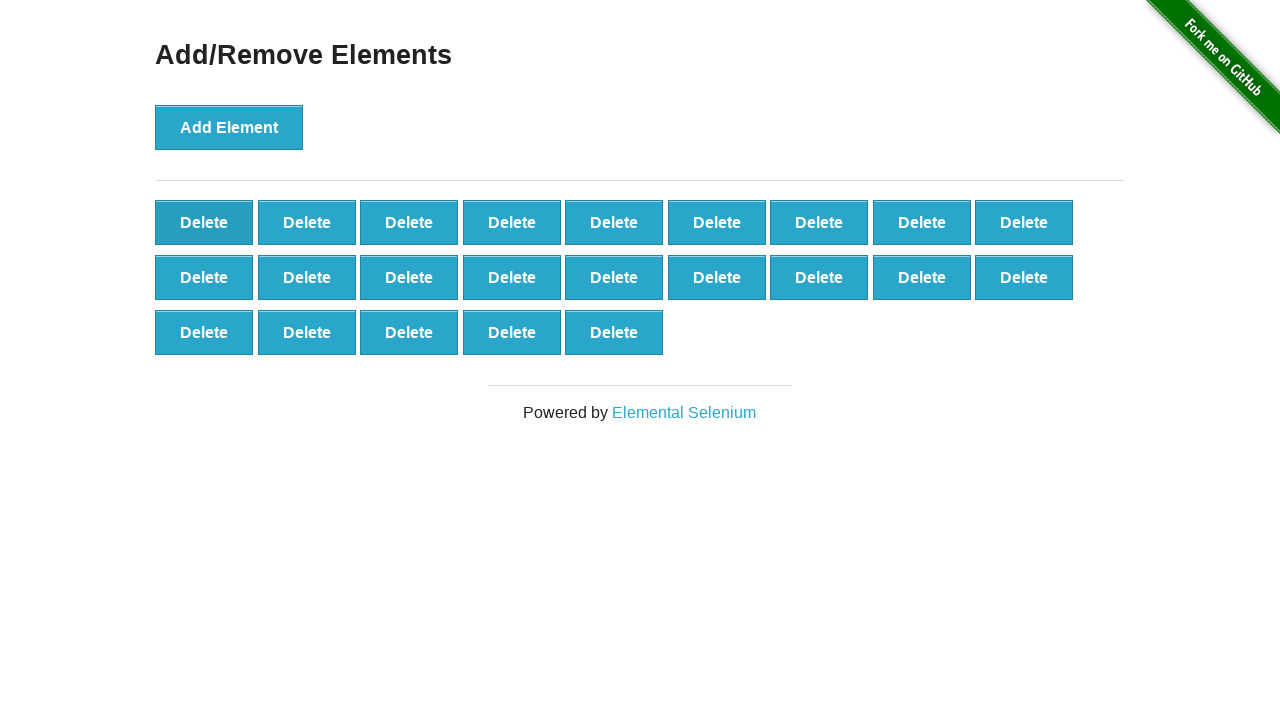

Clicked delete button (iteration 78/90) at (204, 222) on button.added-manually
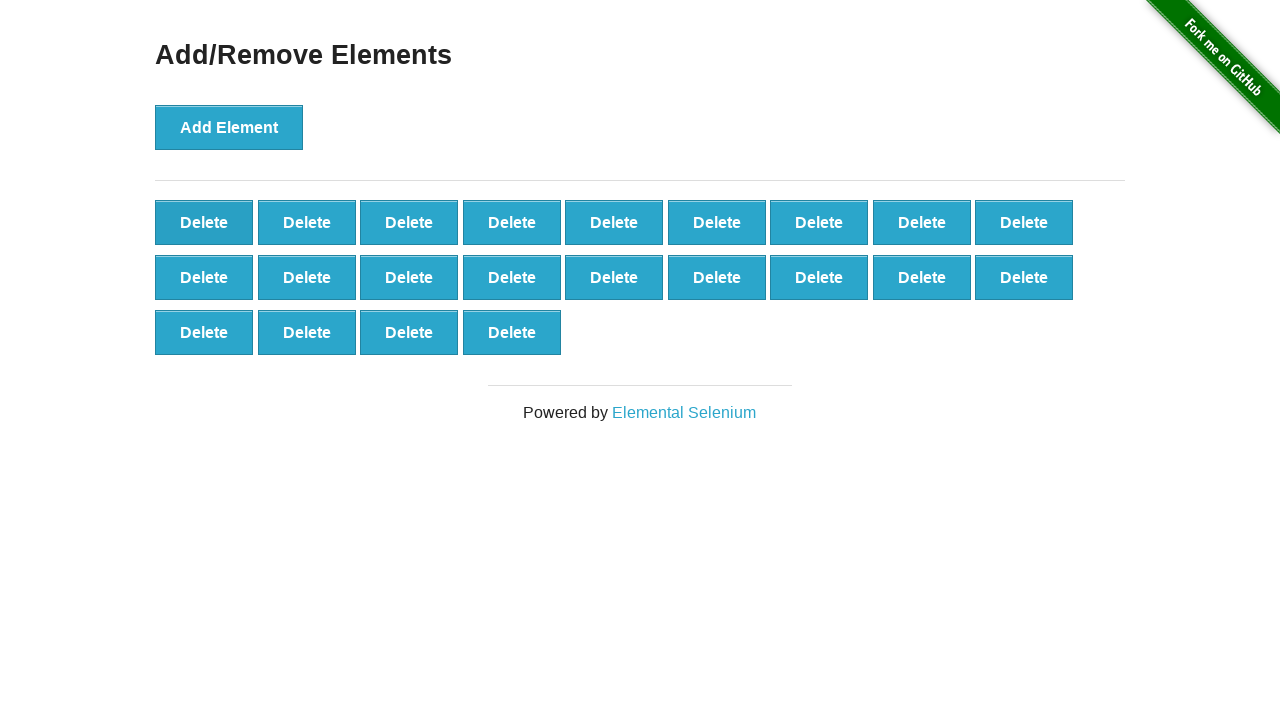

Clicked delete button (iteration 79/90) at (204, 222) on button.added-manually
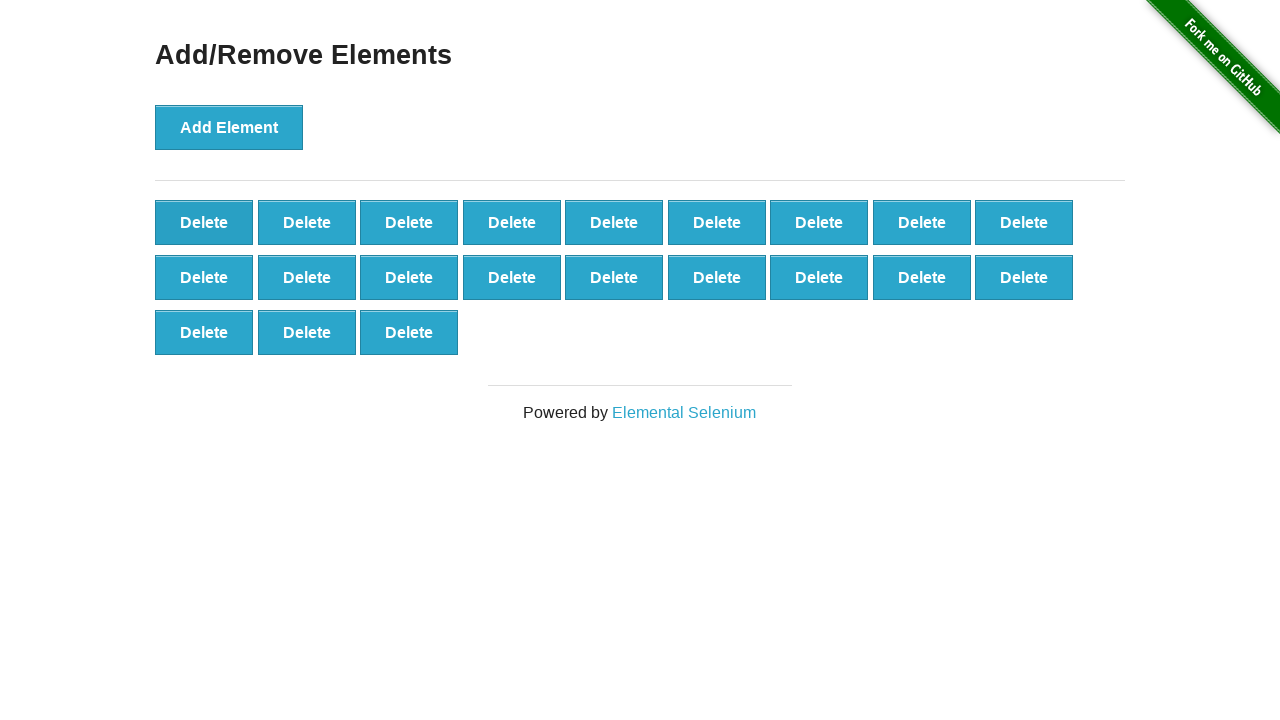

Clicked delete button (iteration 80/90) at (204, 222) on button.added-manually
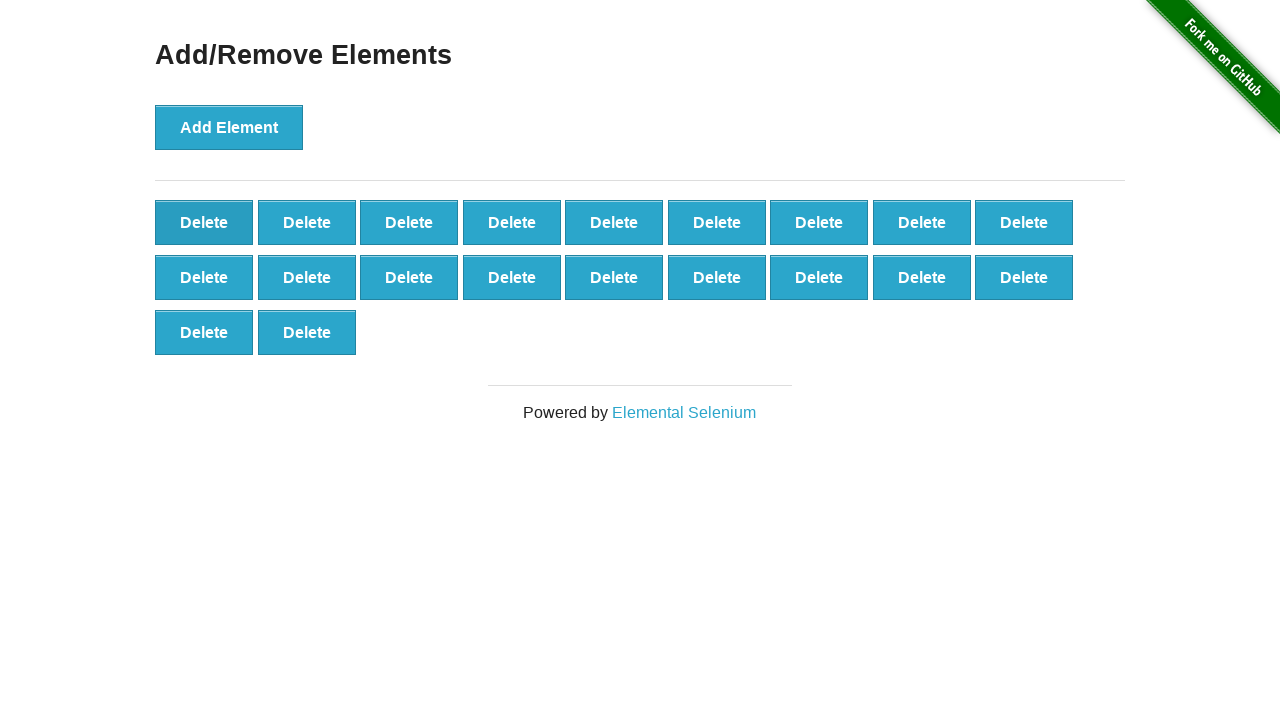

Clicked delete button (iteration 81/90) at (204, 222) on button.added-manually
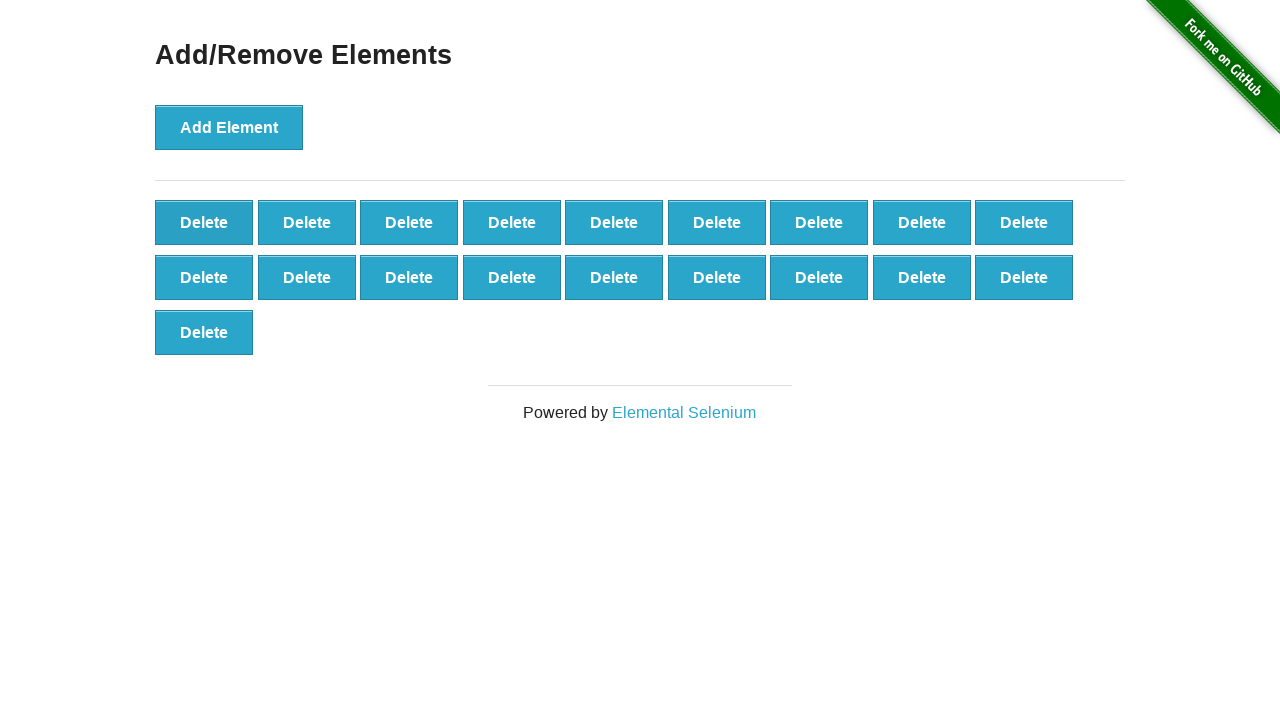

Clicked delete button (iteration 82/90) at (204, 222) on button.added-manually
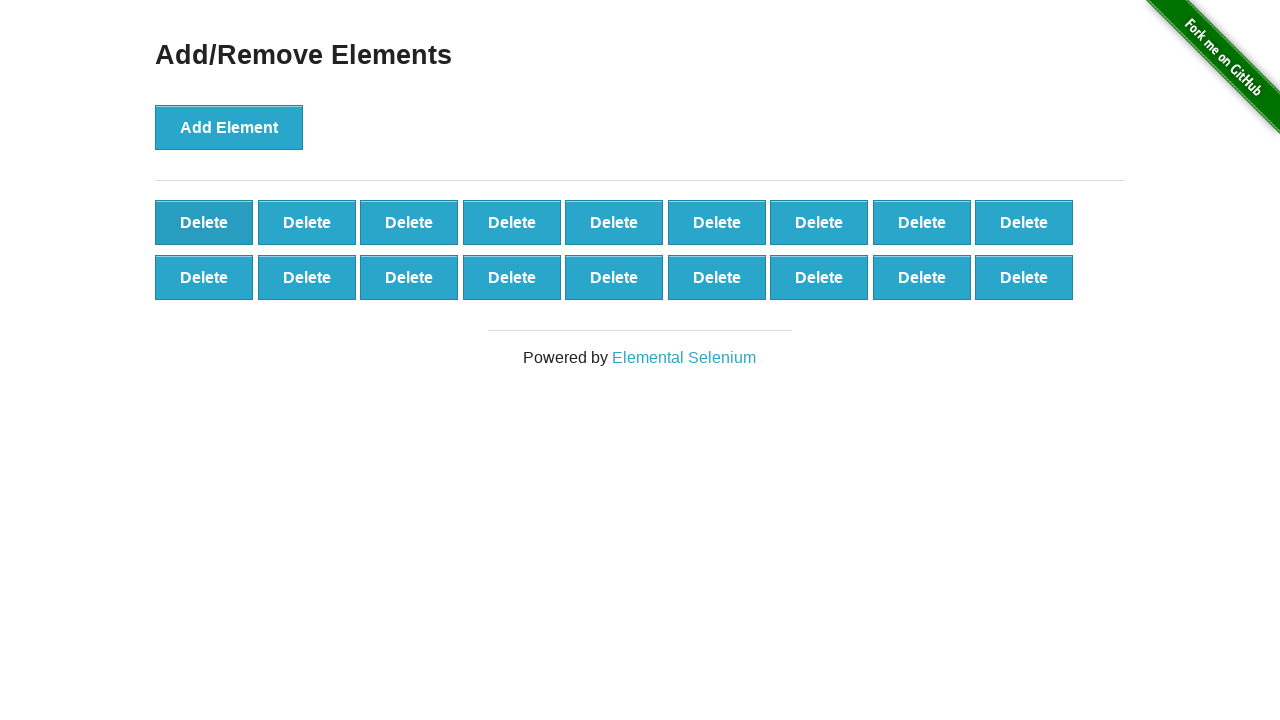

Clicked delete button (iteration 83/90) at (204, 222) on button.added-manually
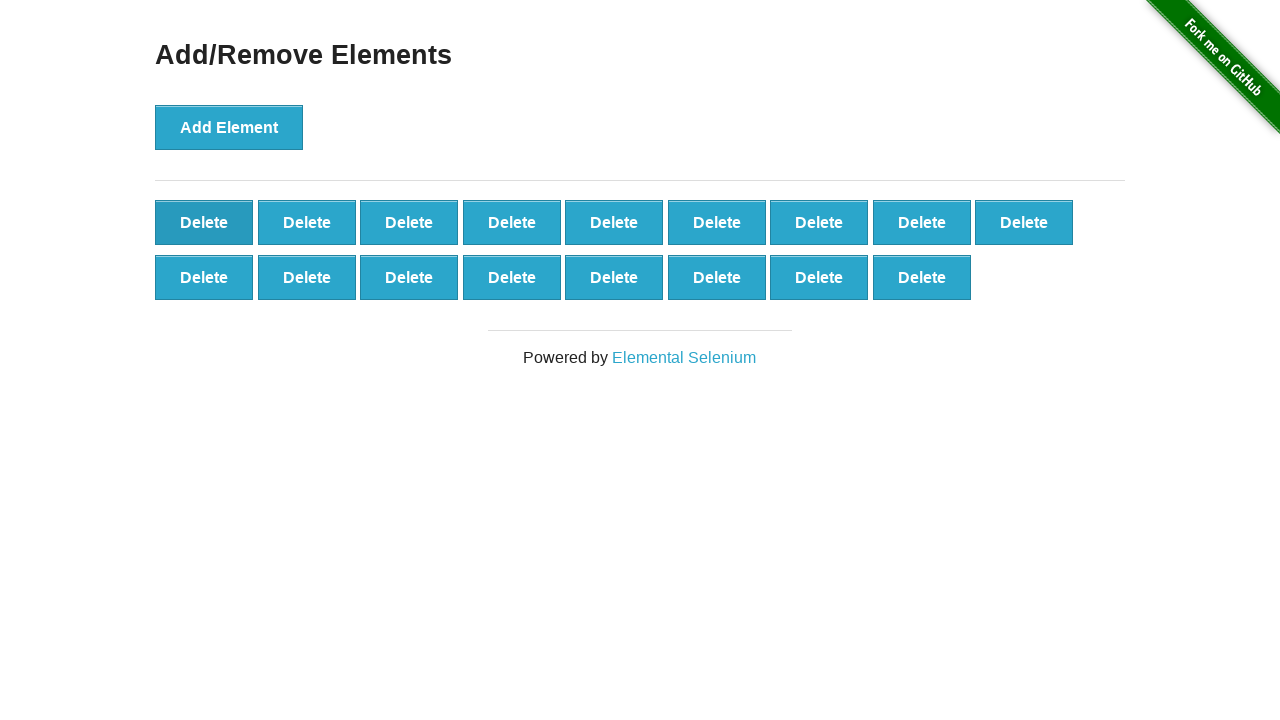

Clicked delete button (iteration 84/90) at (204, 222) on button.added-manually
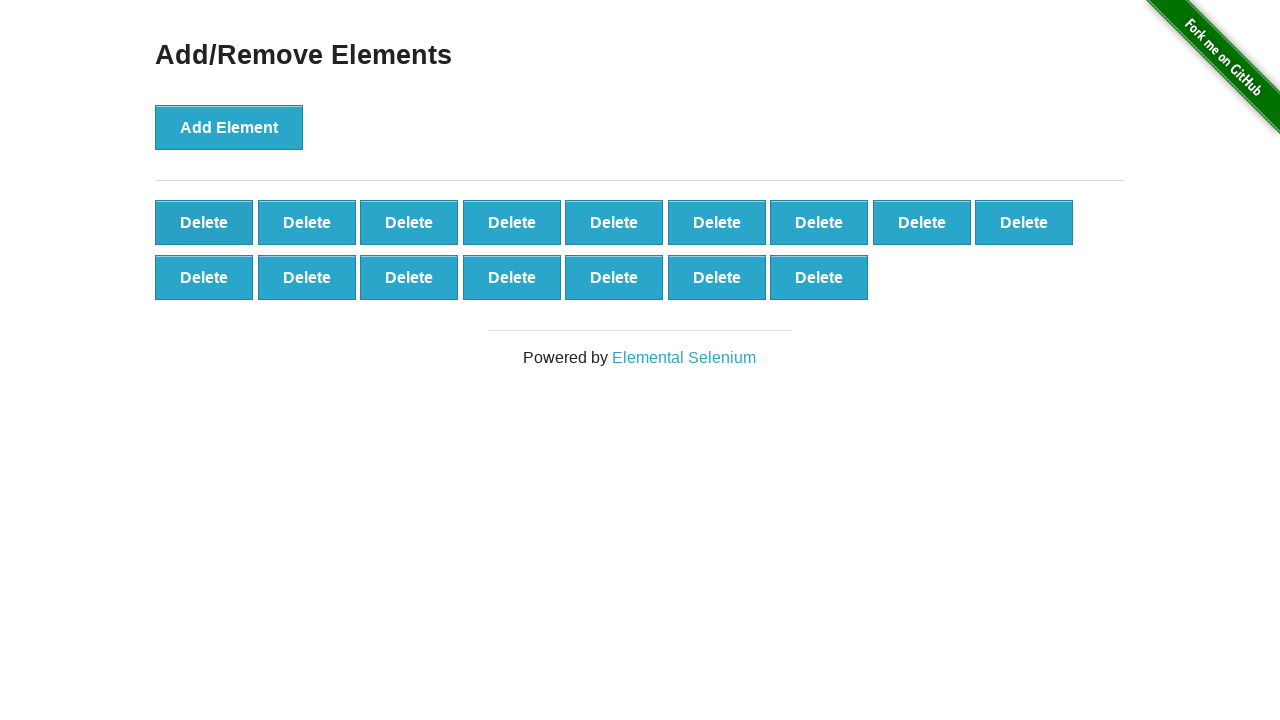

Clicked delete button (iteration 85/90) at (204, 222) on button.added-manually
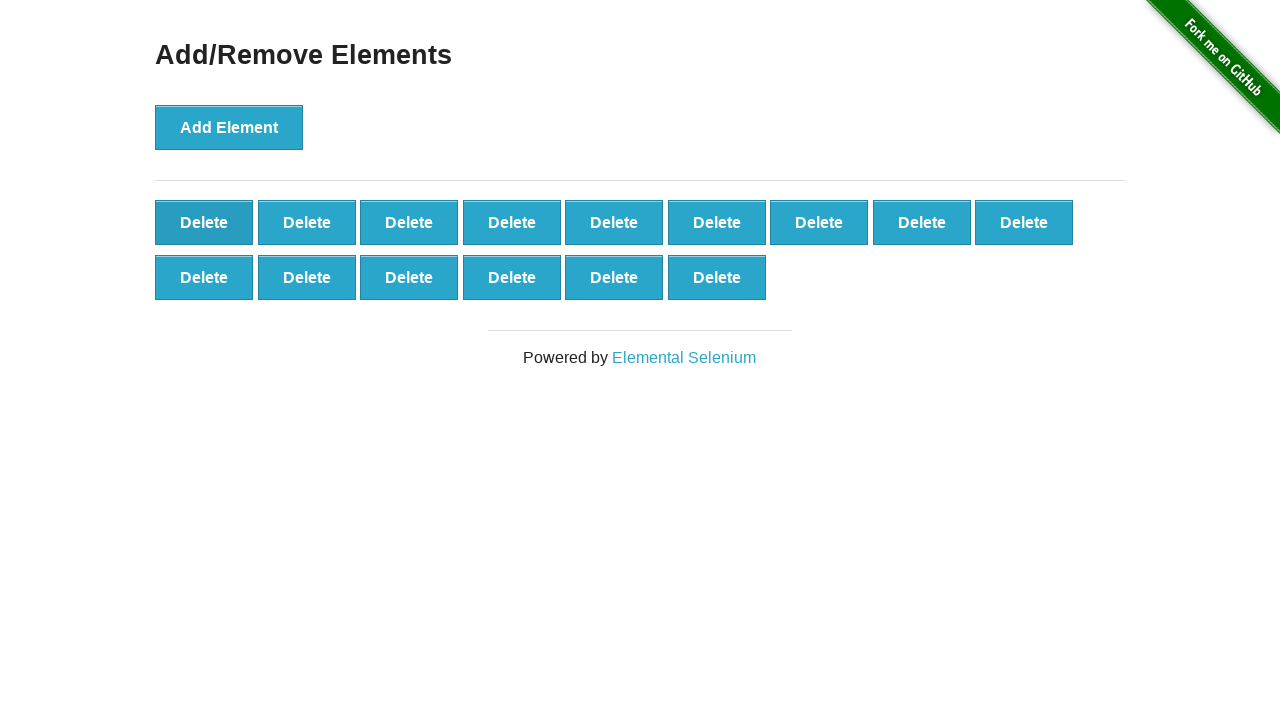

Clicked delete button (iteration 86/90) at (204, 222) on button.added-manually
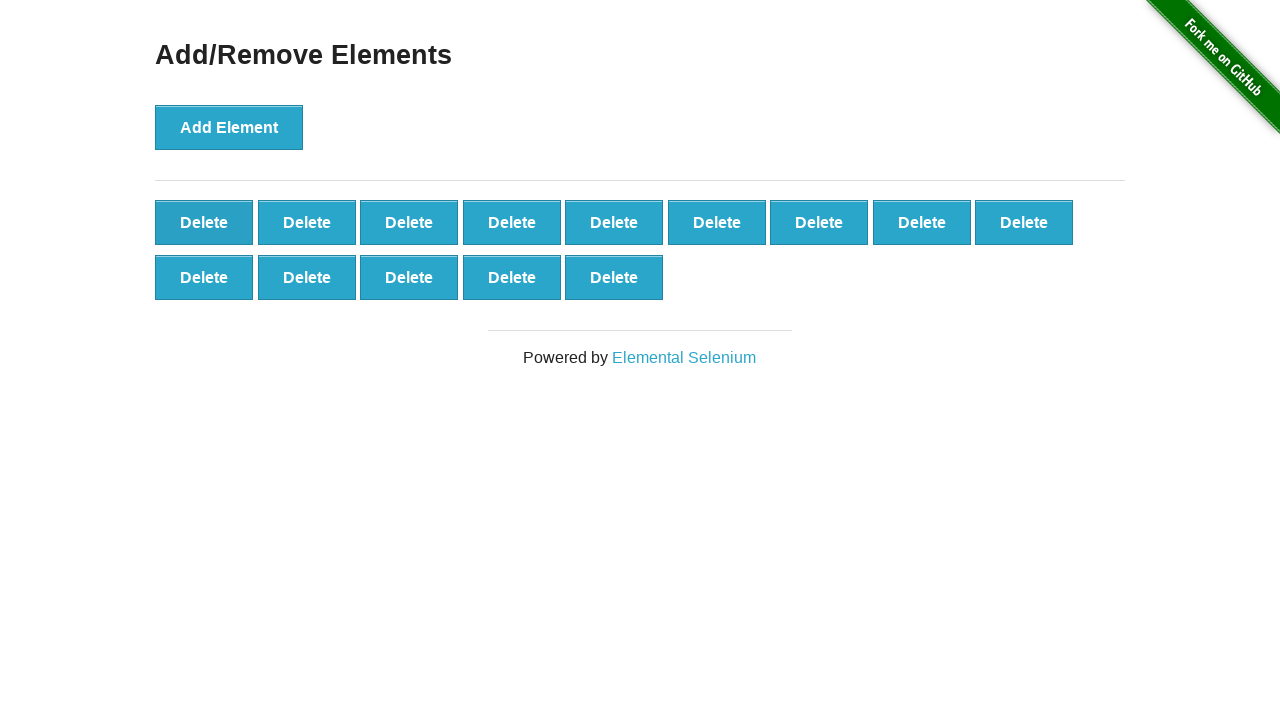

Clicked delete button (iteration 87/90) at (204, 222) on button.added-manually
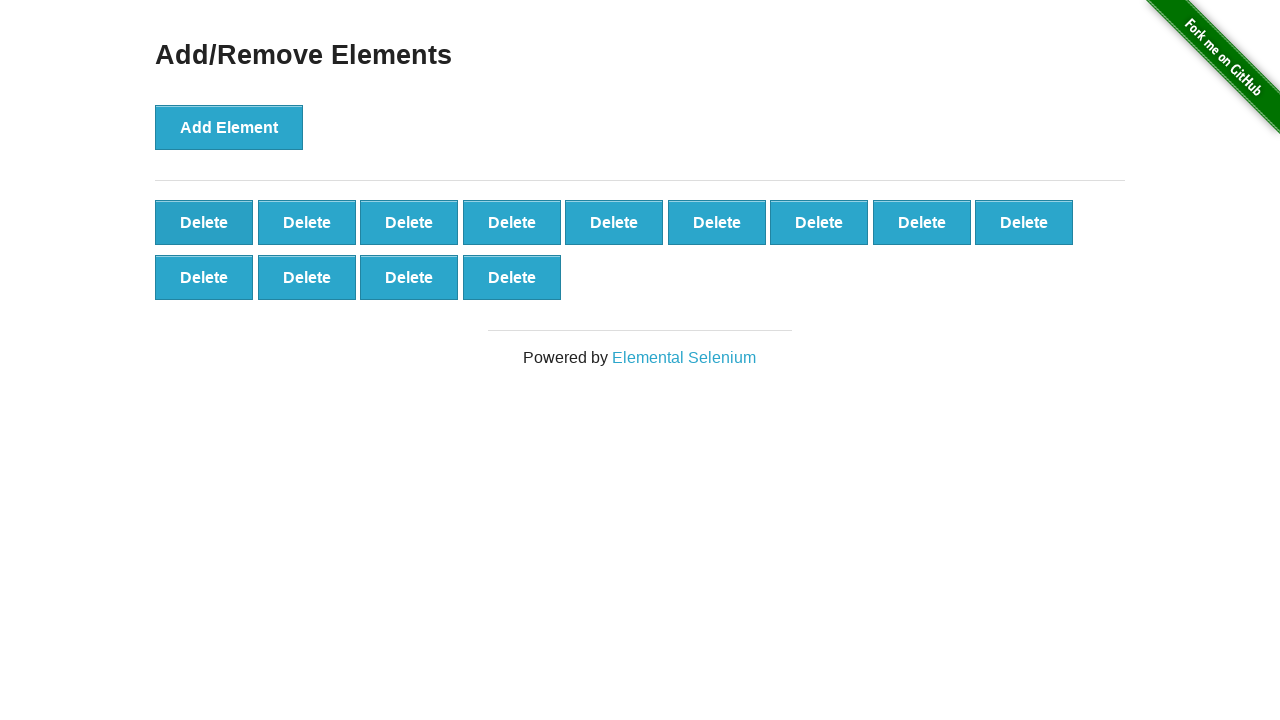

Clicked delete button (iteration 88/90) at (204, 222) on button.added-manually
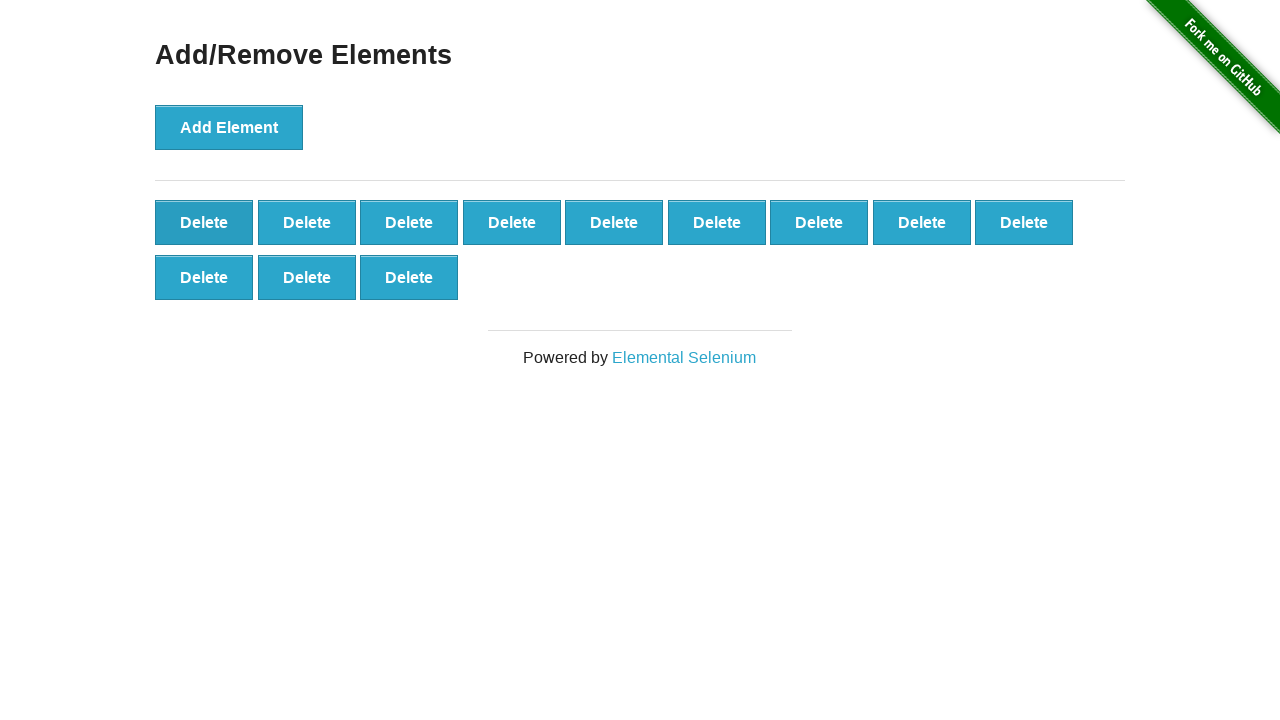

Clicked delete button (iteration 89/90) at (204, 222) on button.added-manually
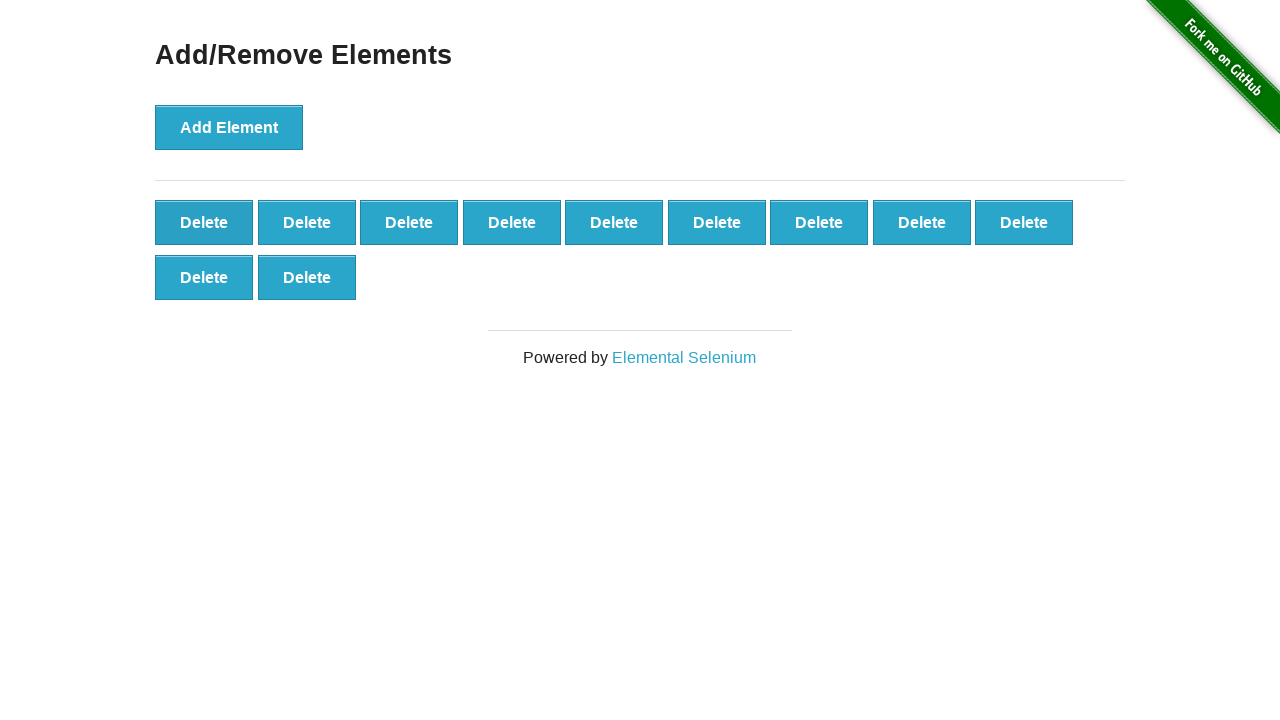

Clicked delete button (iteration 90/90) at (204, 222) on button.added-manually
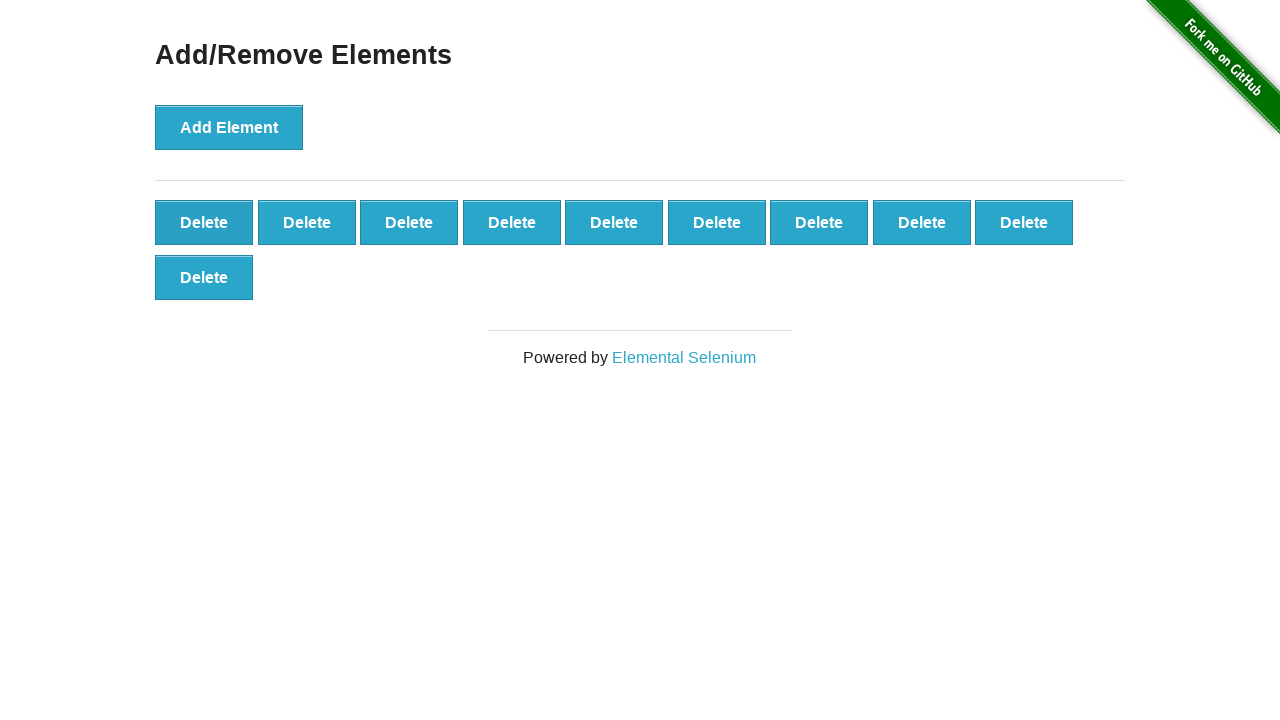

Verified that 10 delete buttons remain after removing 90 elements
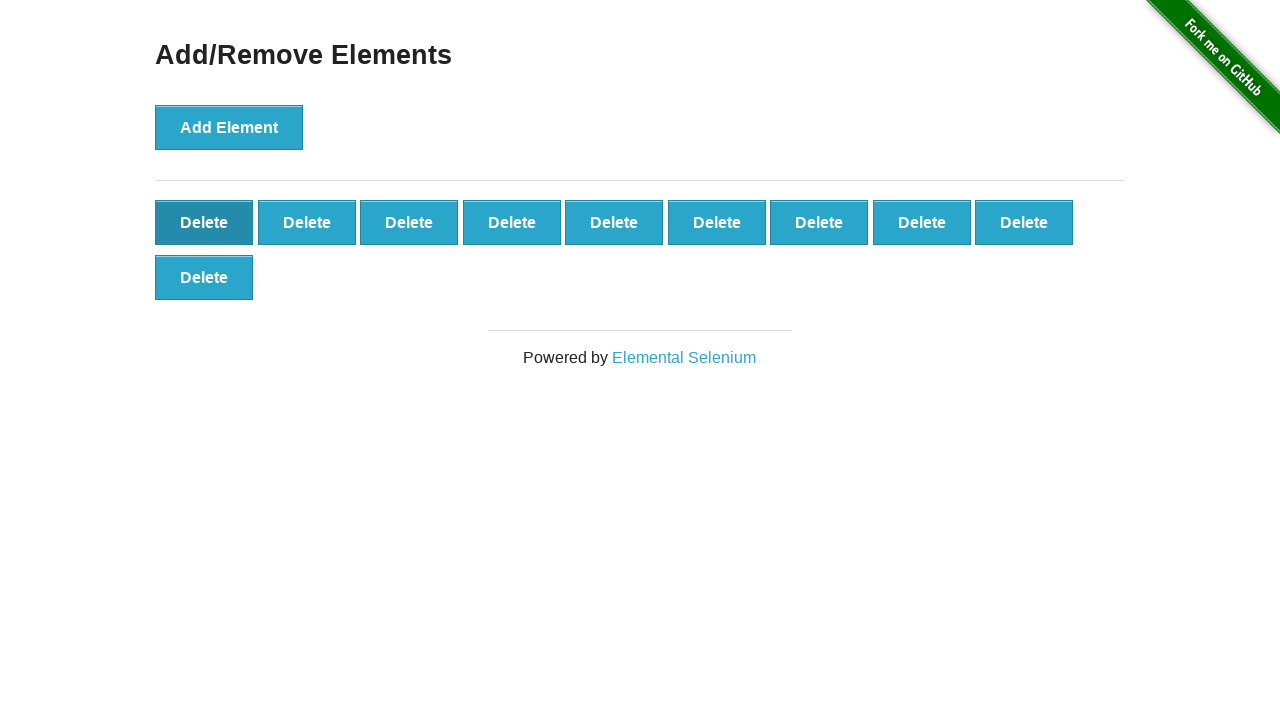

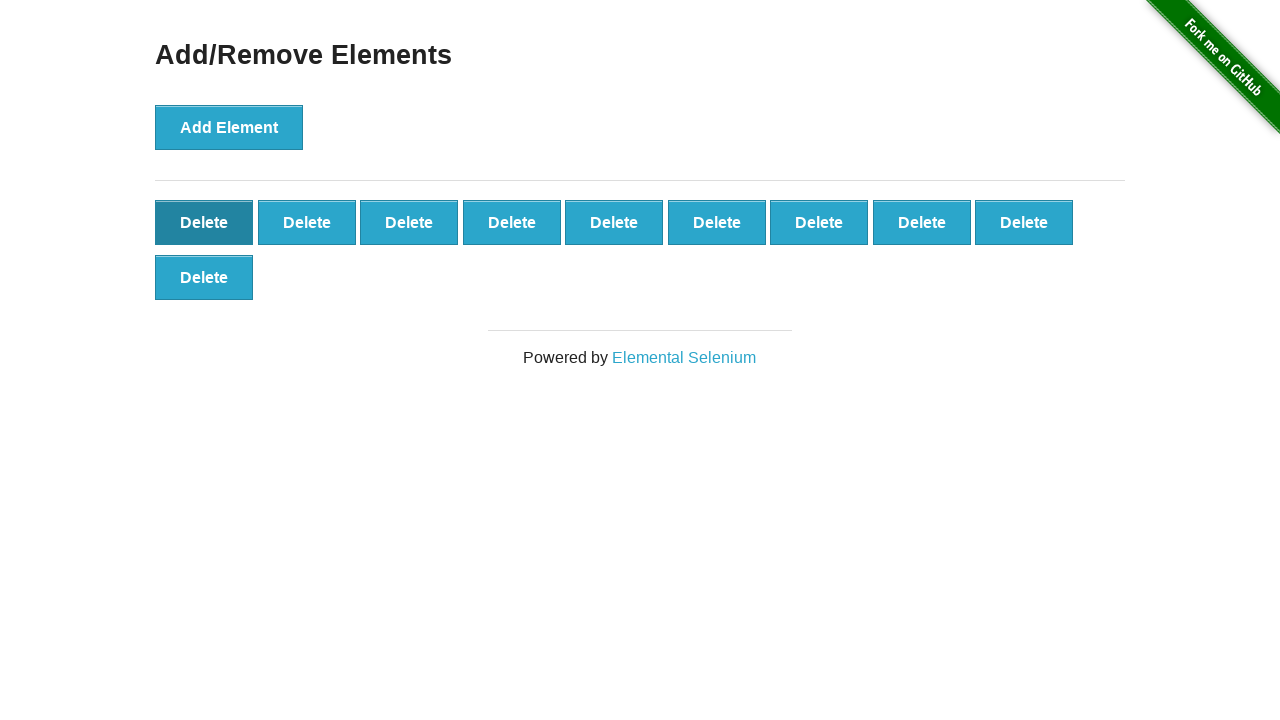